Tests the add/remove elements functionality by clicking the "Add Element" button 100 times, verifying 100 delete buttons appear, then clicking delete 90 times and verifying 10 buttons remain.

Starting URL: https://the-internet.herokuapp.com/add_remove_elements/

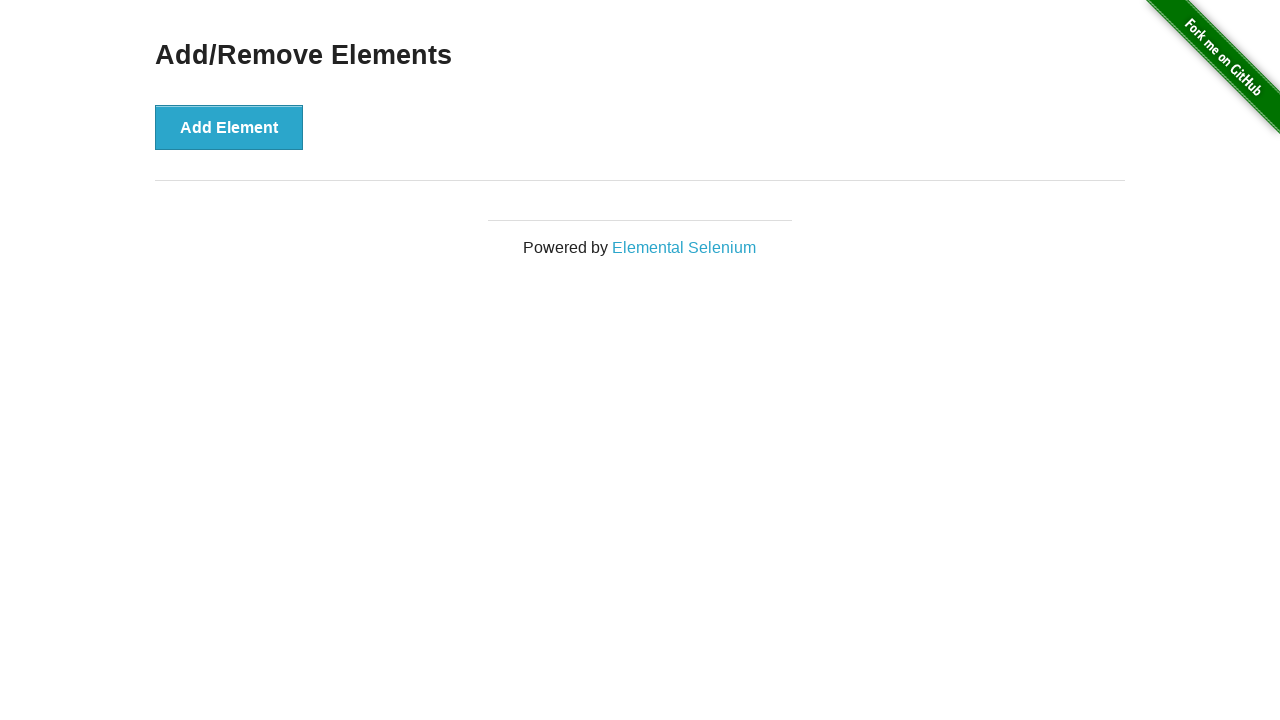

Navigated to add/remove elements page
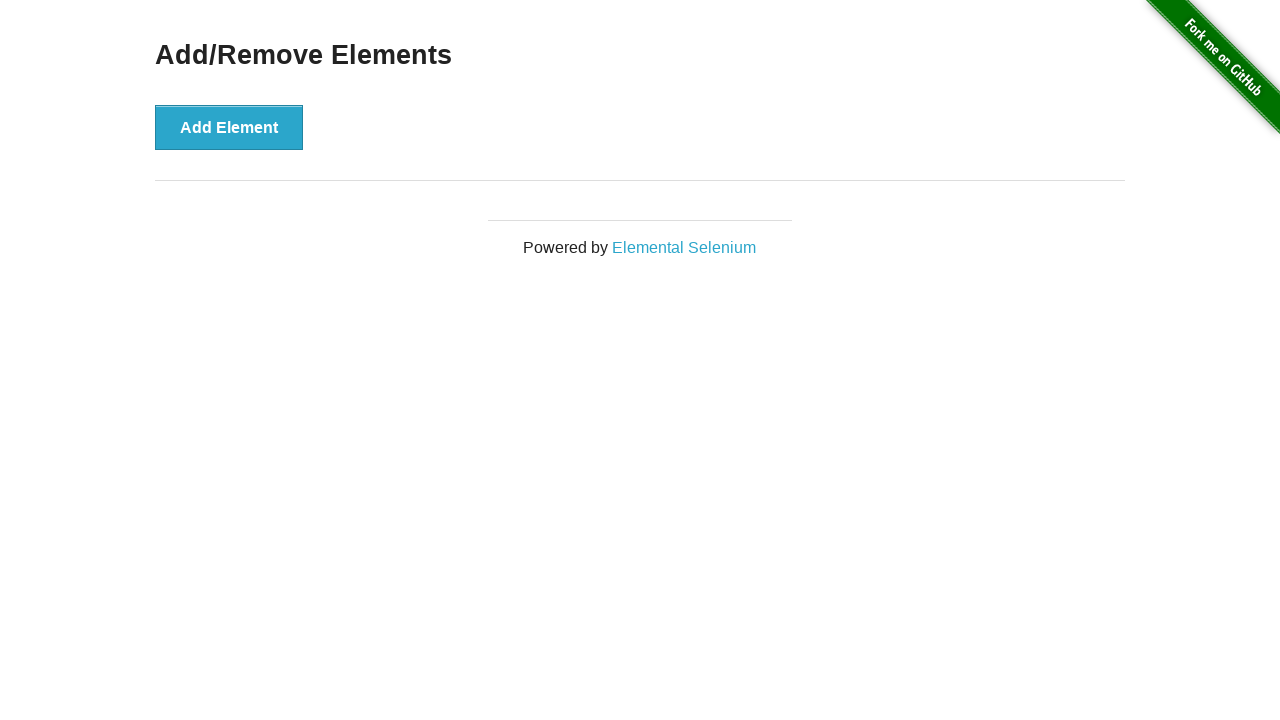

Clicked 'Add Element' button (iteration 1/100) at (229, 127) on xpath=//*[@onclick='addElement()']
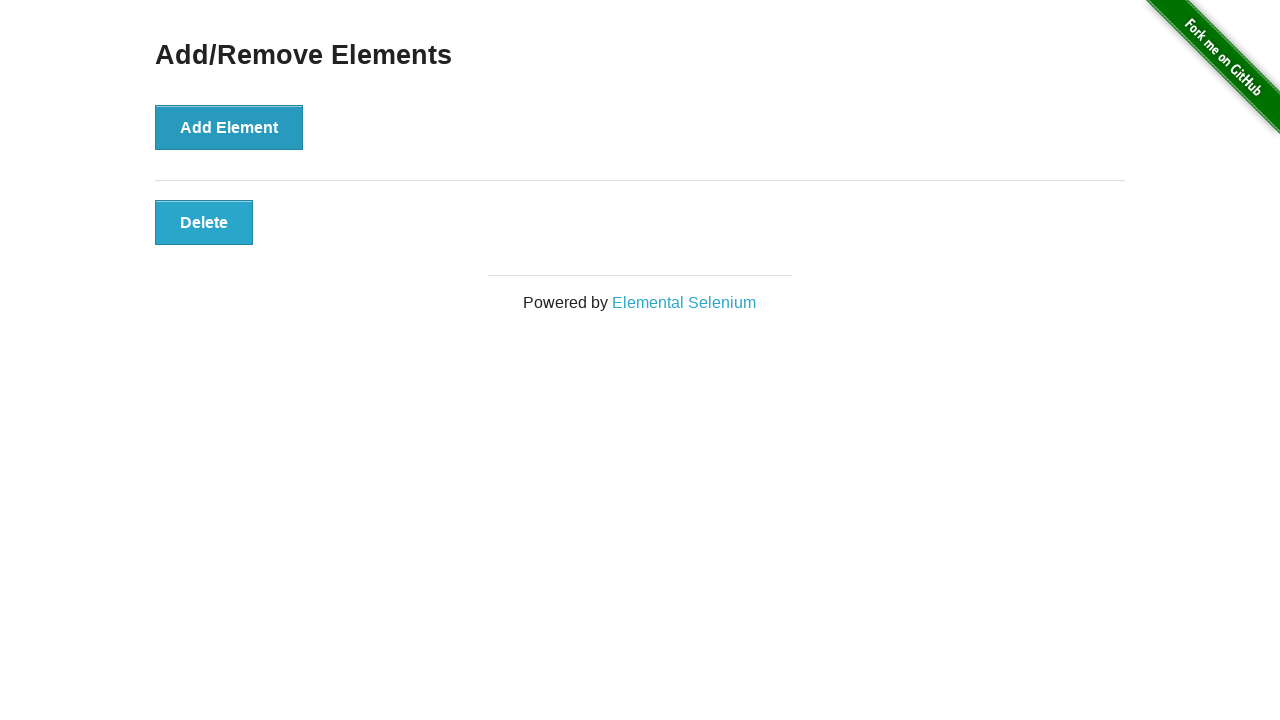

Clicked 'Add Element' button (iteration 2/100) at (229, 127) on xpath=//*[@onclick='addElement()']
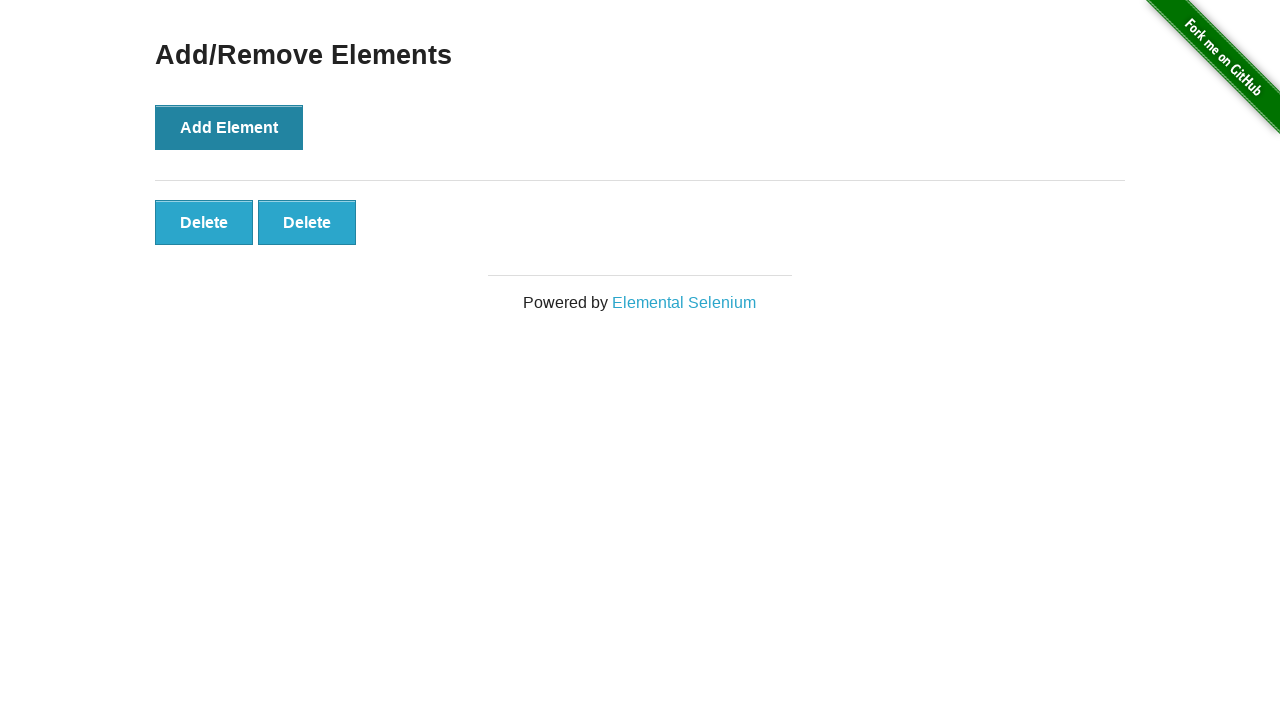

Clicked 'Add Element' button (iteration 3/100) at (229, 127) on xpath=//*[@onclick='addElement()']
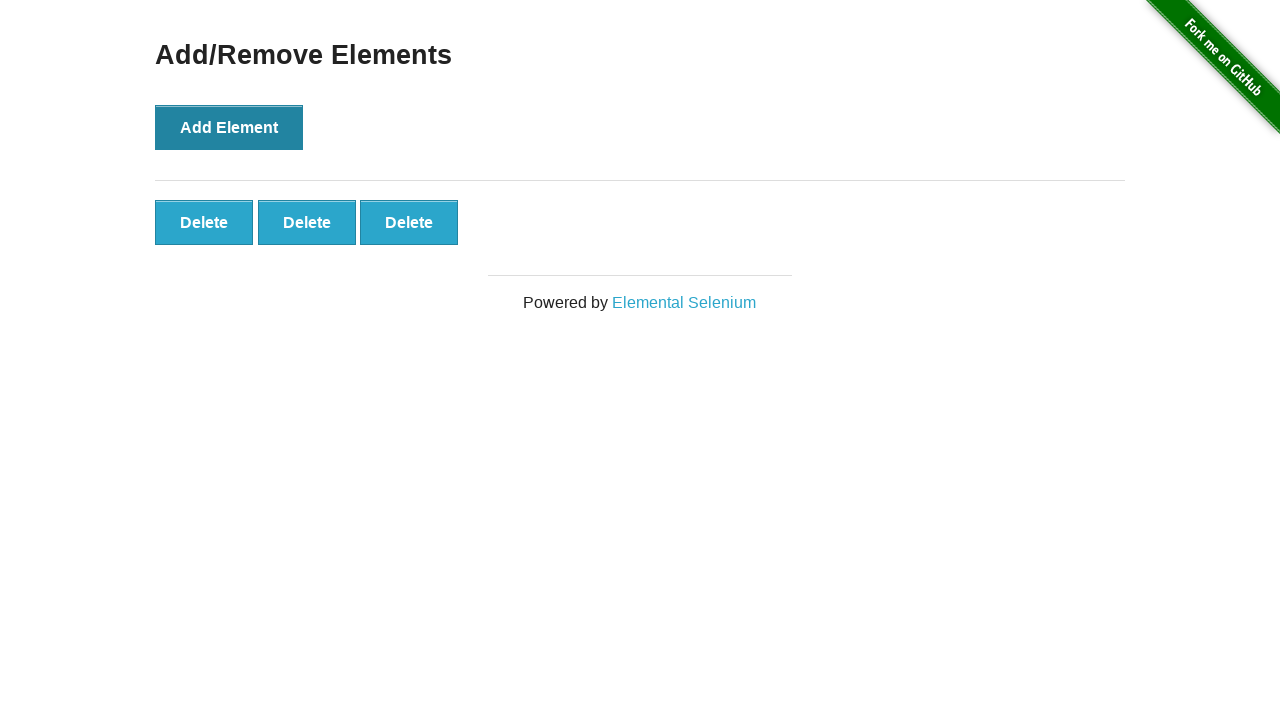

Clicked 'Add Element' button (iteration 4/100) at (229, 127) on xpath=//*[@onclick='addElement()']
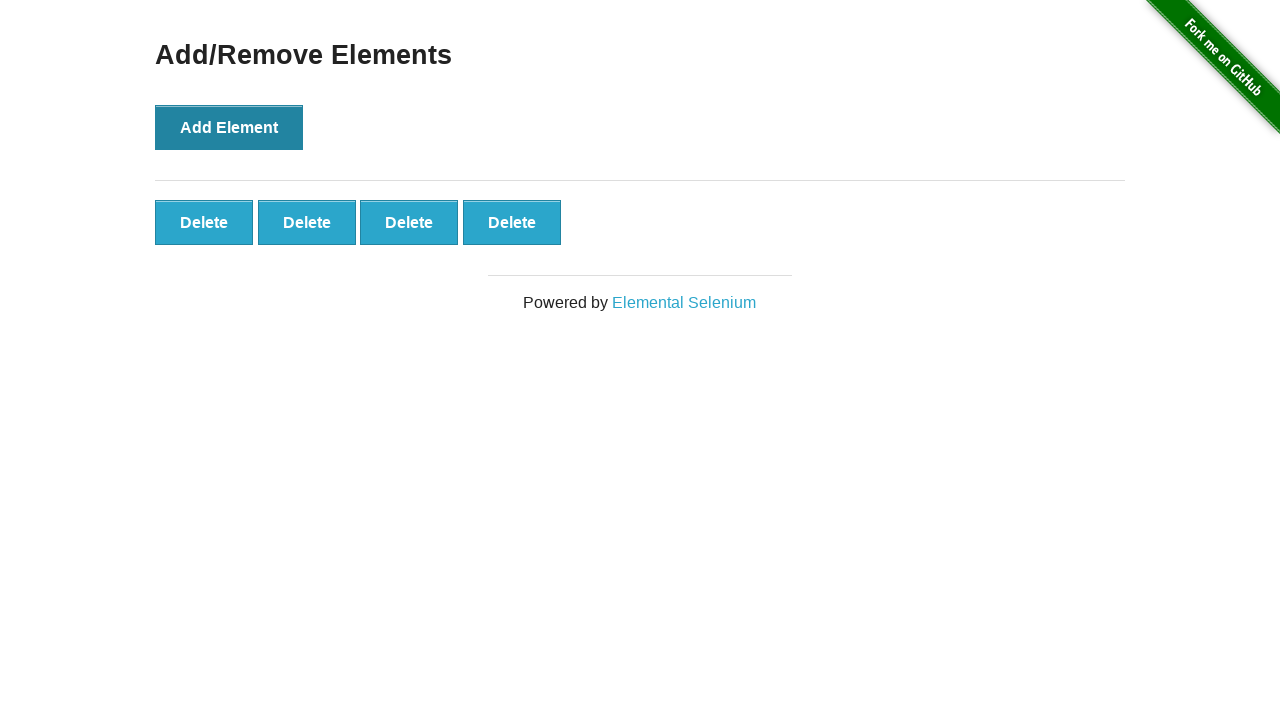

Clicked 'Add Element' button (iteration 5/100) at (229, 127) on xpath=//*[@onclick='addElement()']
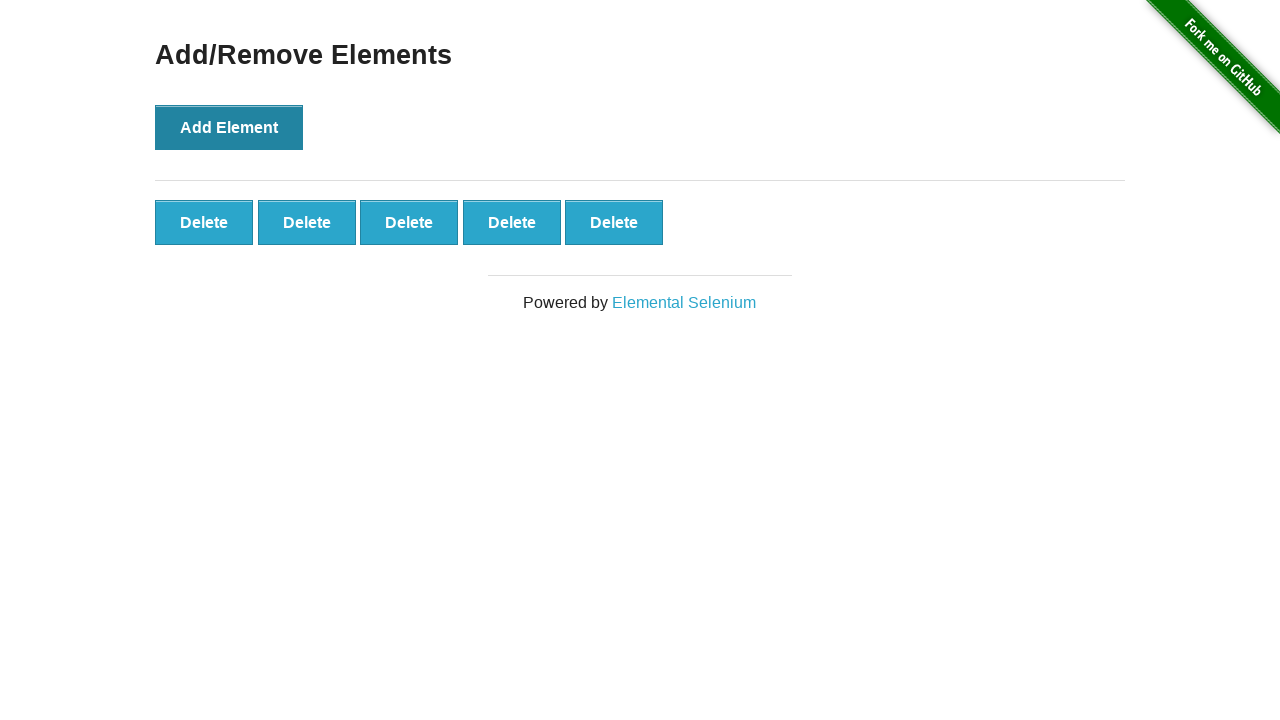

Clicked 'Add Element' button (iteration 6/100) at (229, 127) on xpath=//*[@onclick='addElement()']
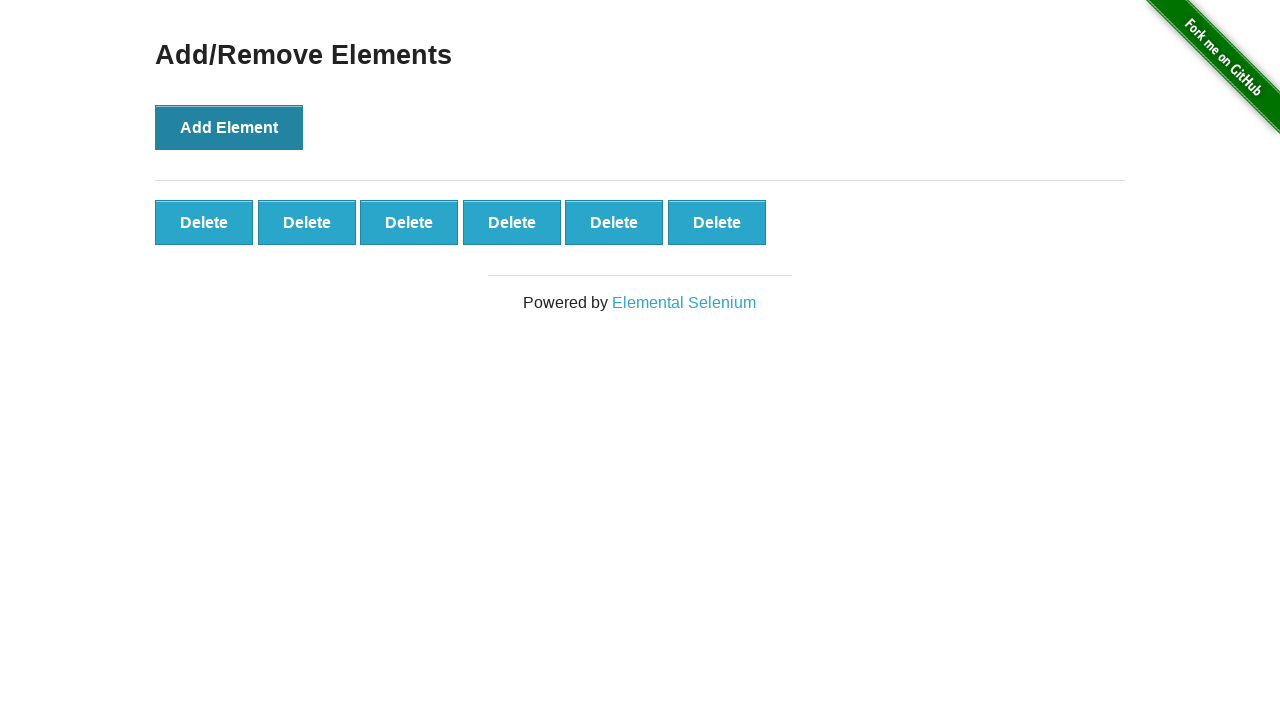

Clicked 'Add Element' button (iteration 7/100) at (229, 127) on xpath=//*[@onclick='addElement()']
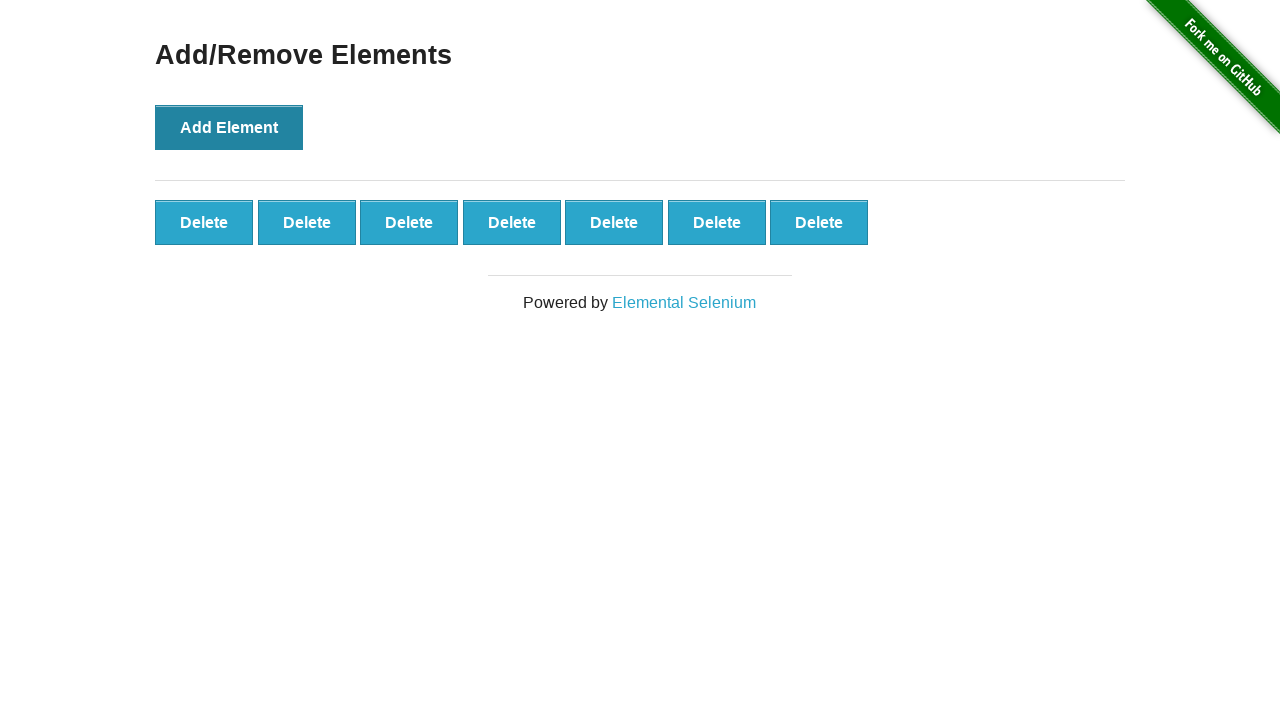

Clicked 'Add Element' button (iteration 8/100) at (229, 127) on xpath=//*[@onclick='addElement()']
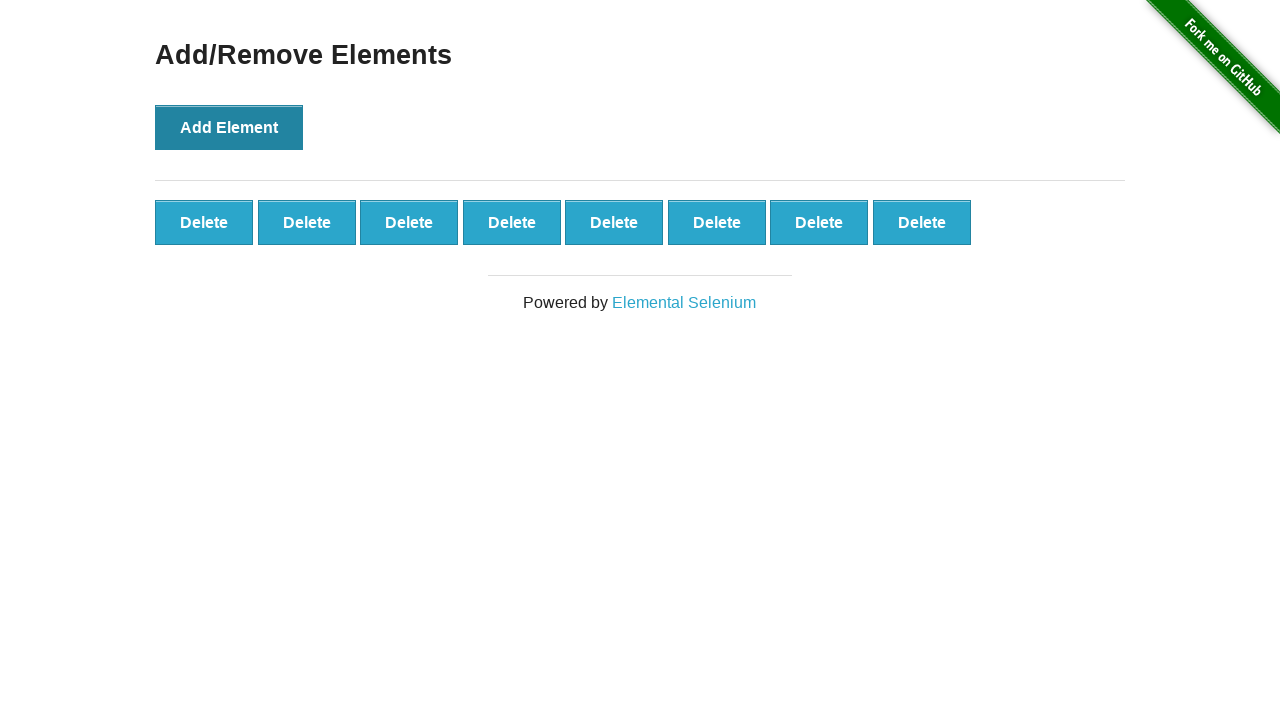

Clicked 'Add Element' button (iteration 9/100) at (229, 127) on xpath=//*[@onclick='addElement()']
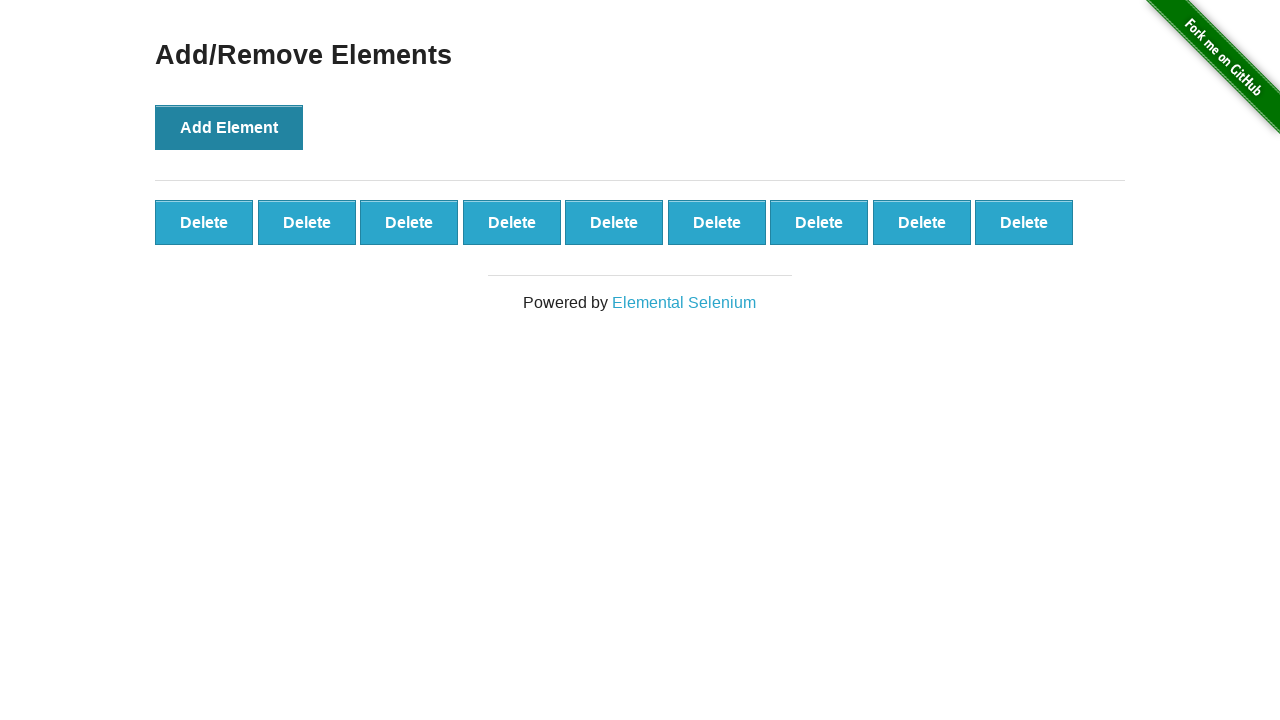

Clicked 'Add Element' button (iteration 10/100) at (229, 127) on xpath=//*[@onclick='addElement()']
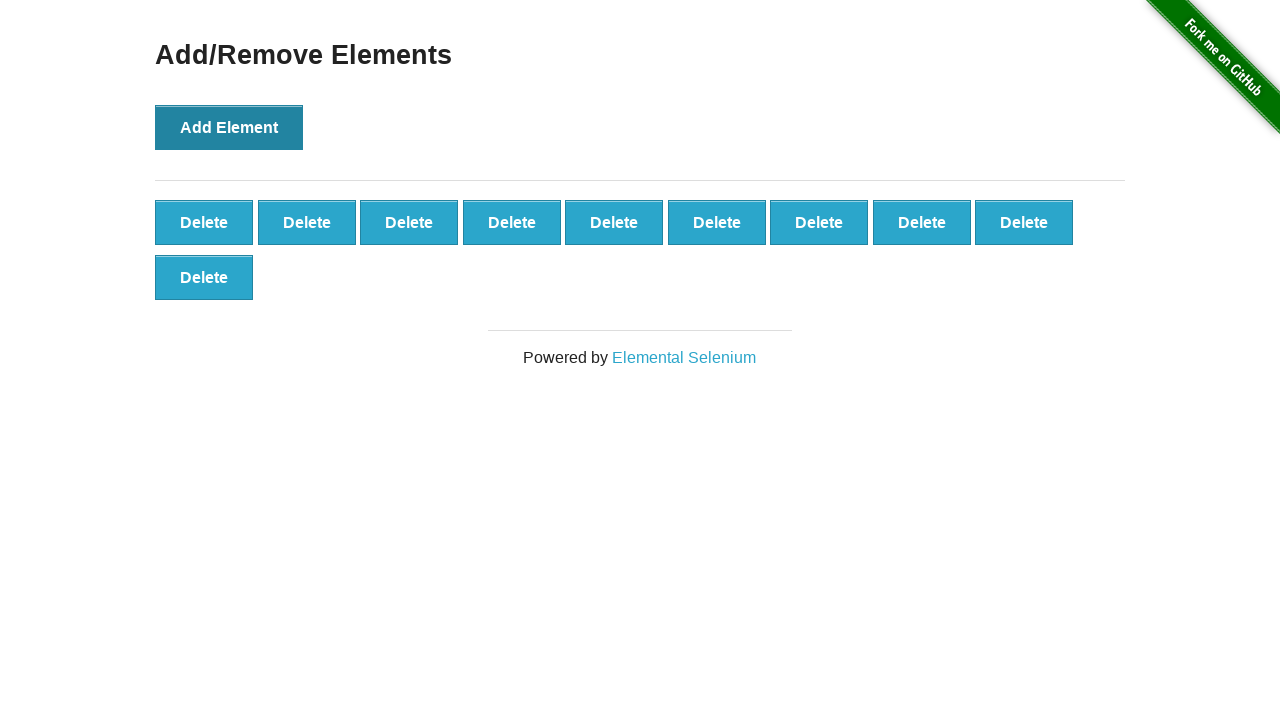

Clicked 'Add Element' button (iteration 11/100) at (229, 127) on xpath=//*[@onclick='addElement()']
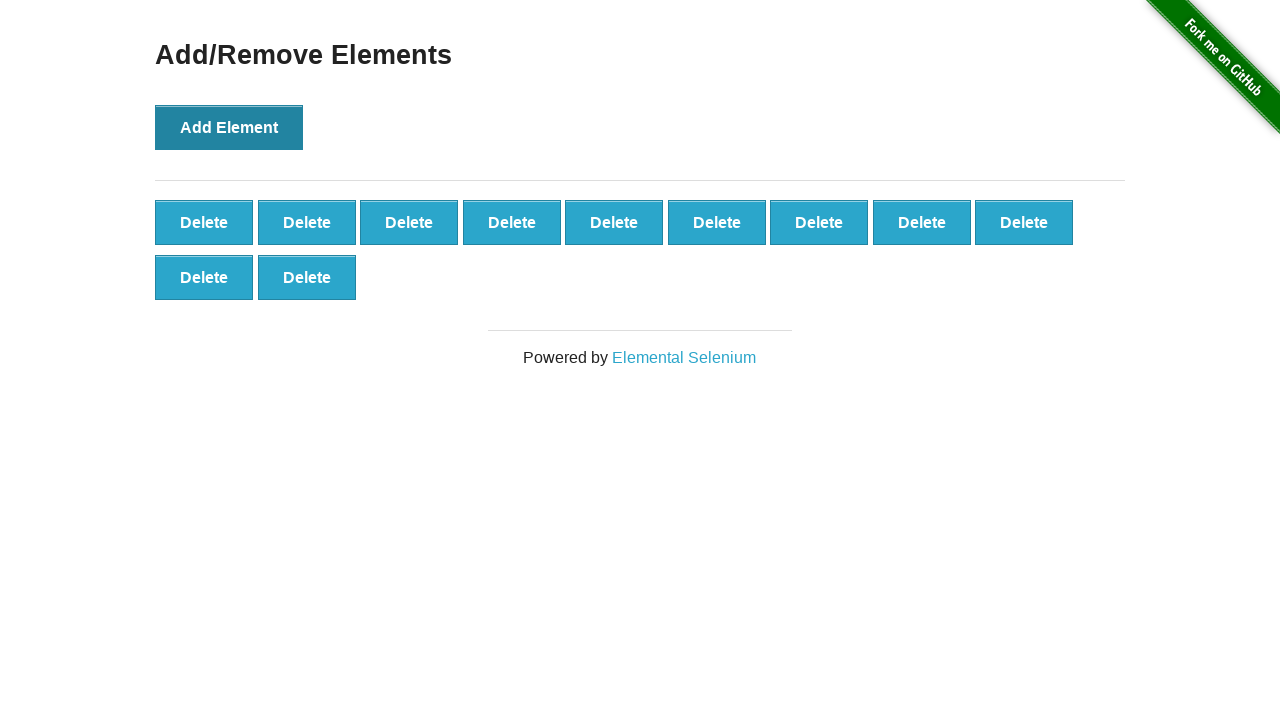

Clicked 'Add Element' button (iteration 12/100) at (229, 127) on xpath=//*[@onclick='addElement()']
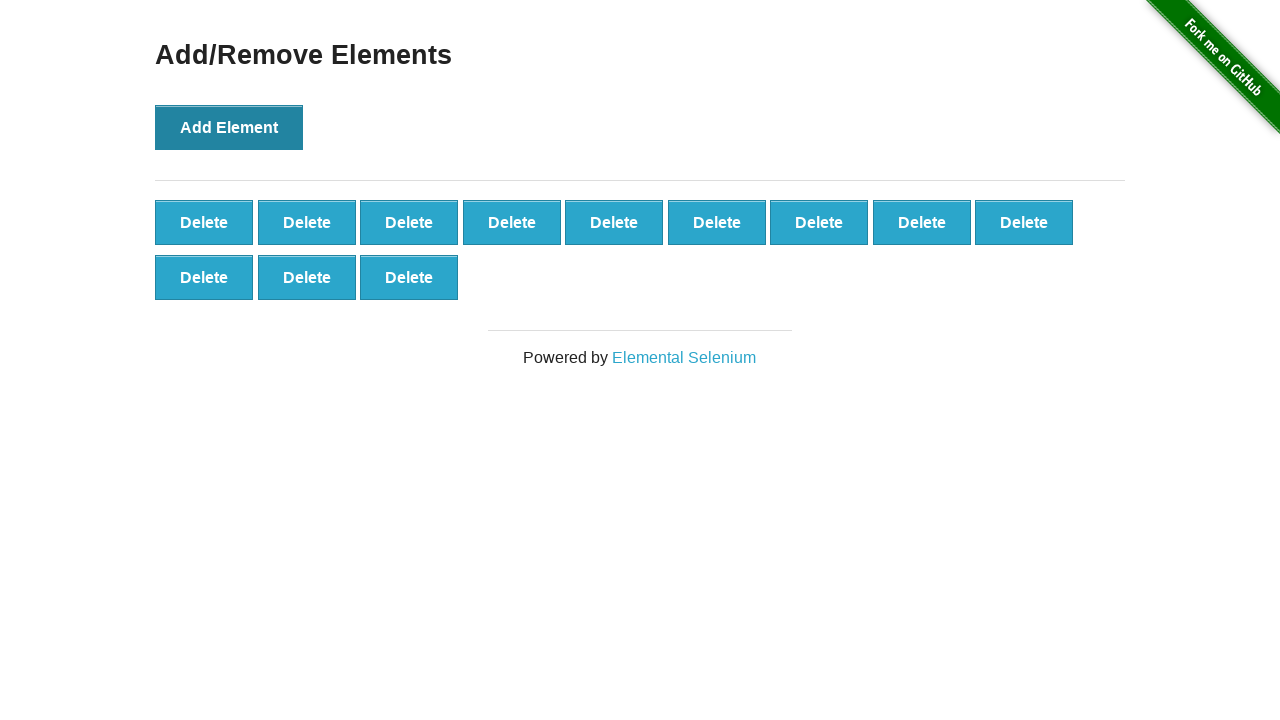

Clicked 'Add Element' button (iteration 13/100) at (229, 127) on xpath=//*[@onclick='addElement()']
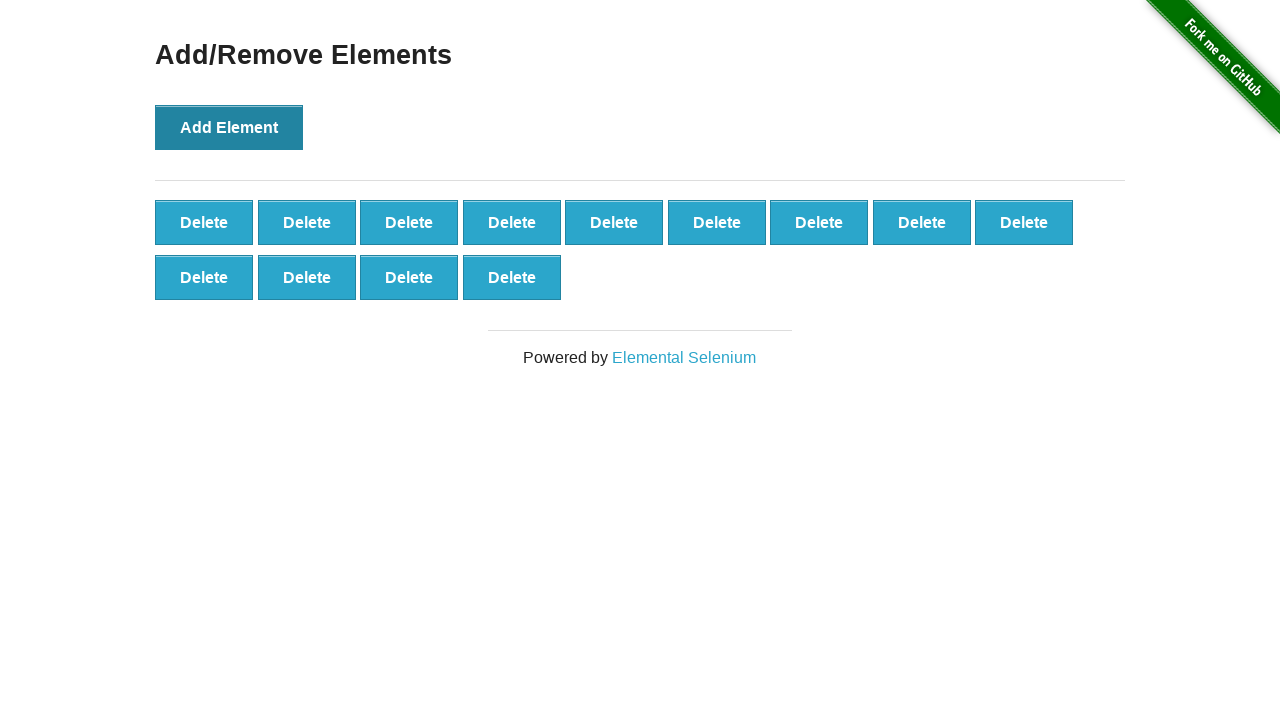

Clicked 'Add Element' button (iteration 14/100) at (229, 127) on xpath=//*[@onclick='addElement()']
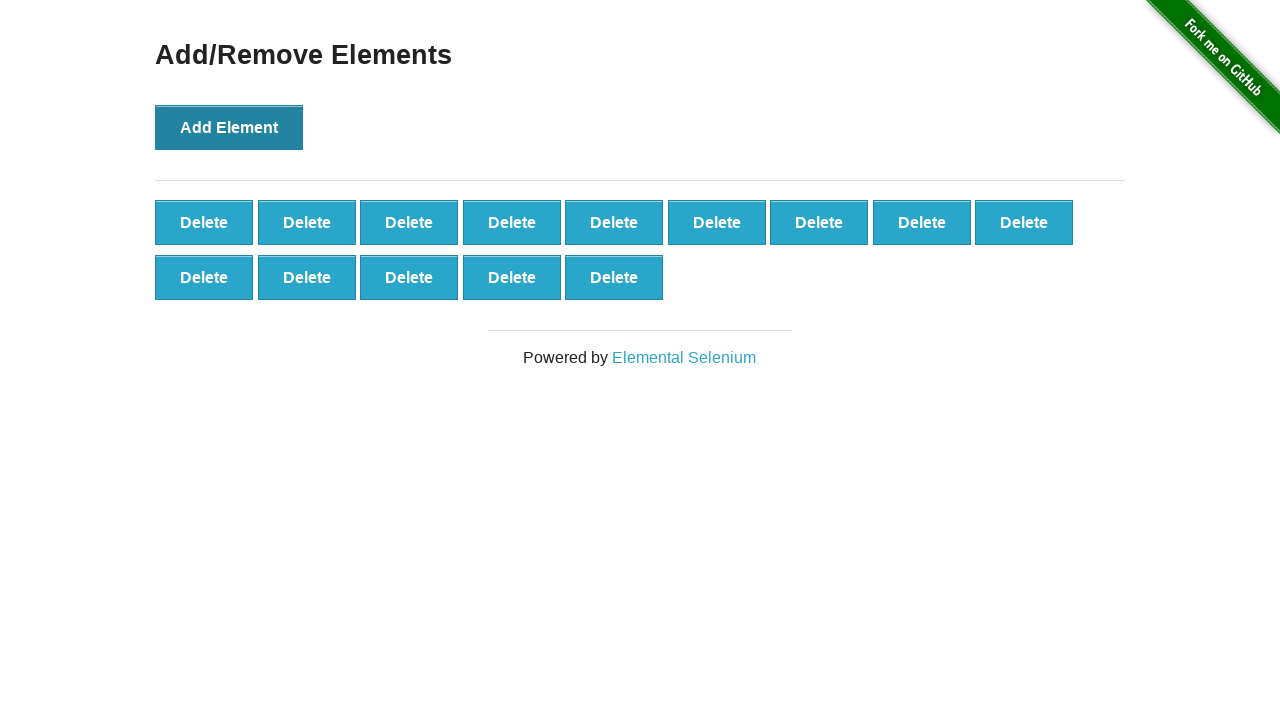

Clicked 'Add Element' button (iteration 15/100) at (229, 127) on xpath=//*[@onclick='addElement()']
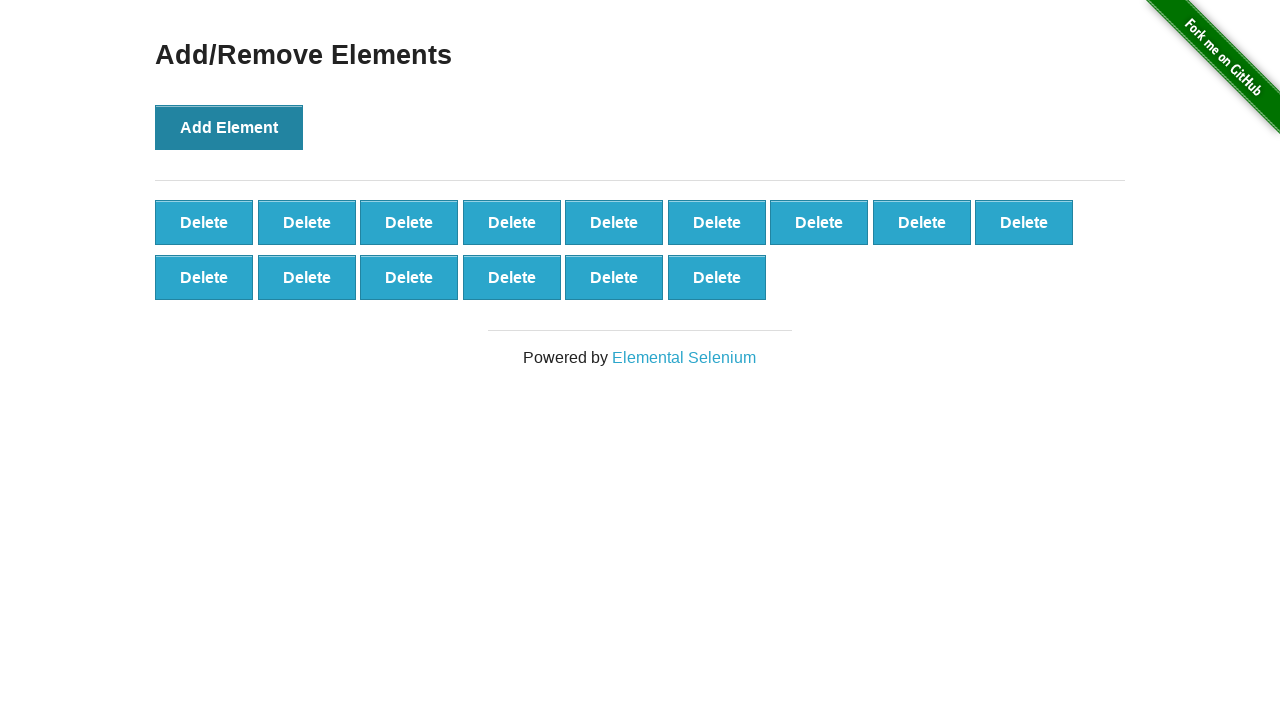

Clicked 'Add Element' button (iteration 16/100) at (229, 127) on xpath=//*[@onclick='addElement()']
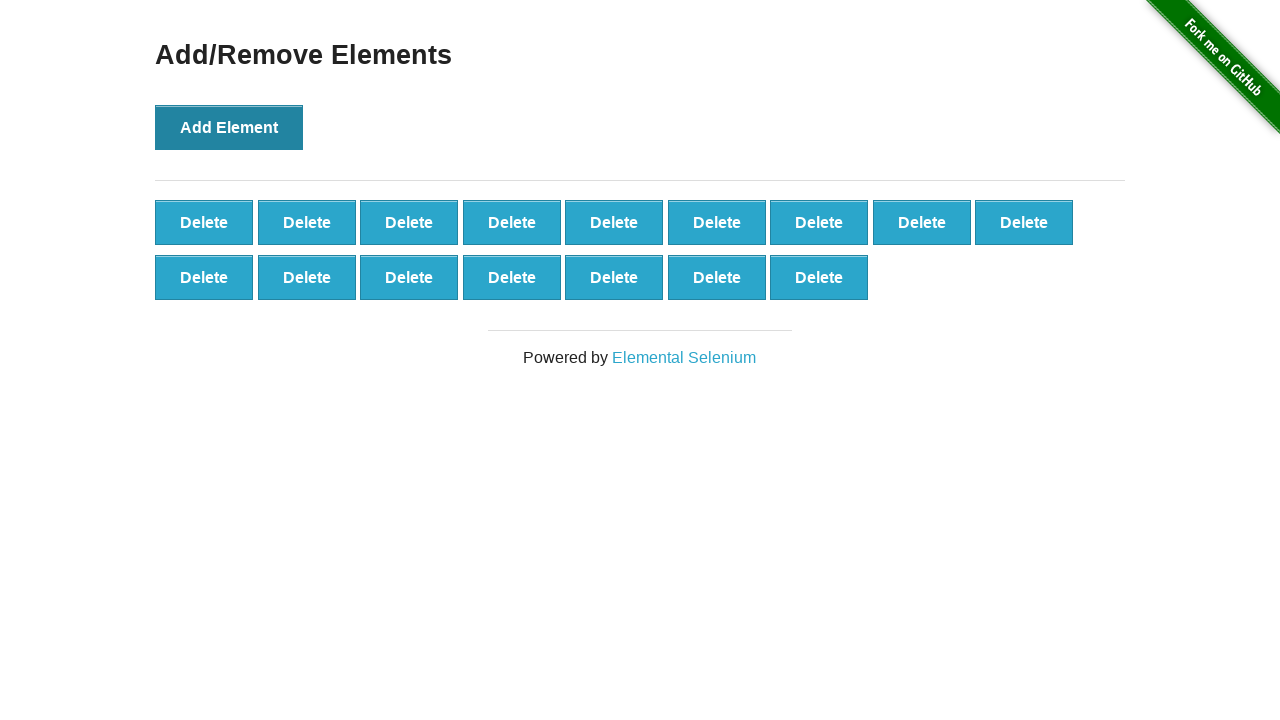

Clicked 'Add Element' button (iteration 17/100) at (229, 127) on xpath=//*[@onclick='addElement()']
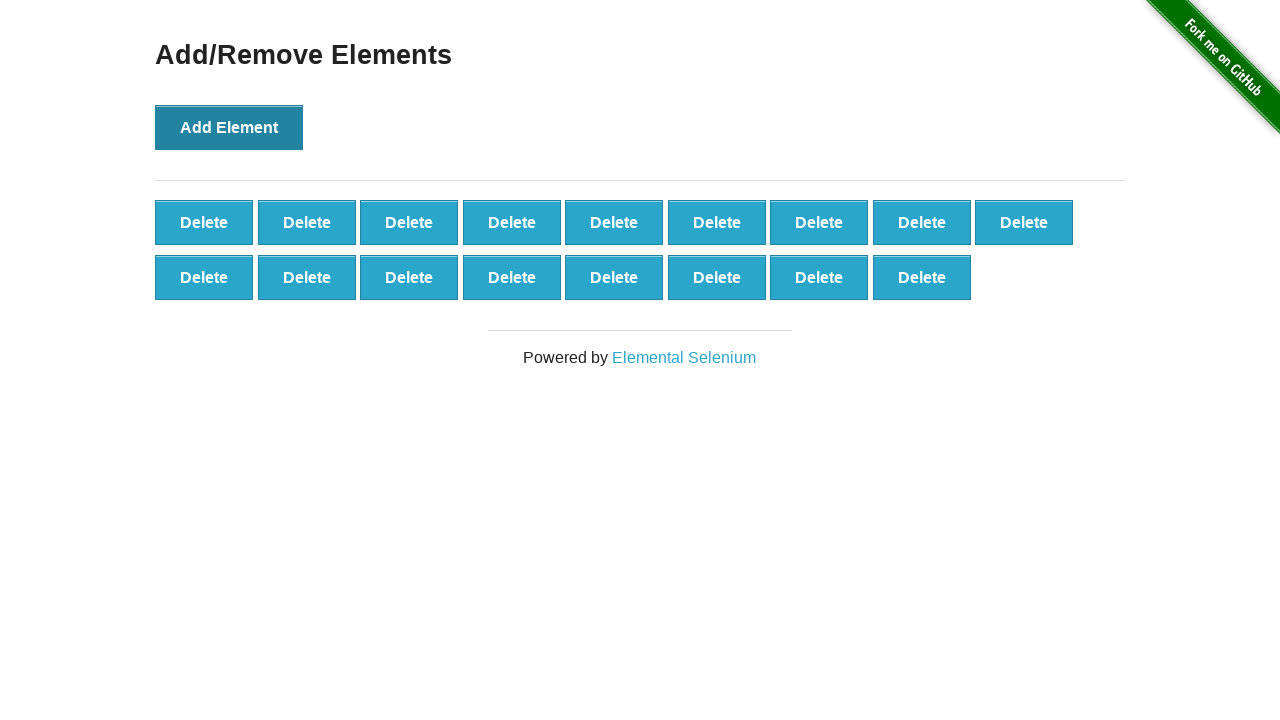

Clicked 'Add Element' button (iteration 18/100) at (229, 127) on xpath=//*[@onclick='addElement()']
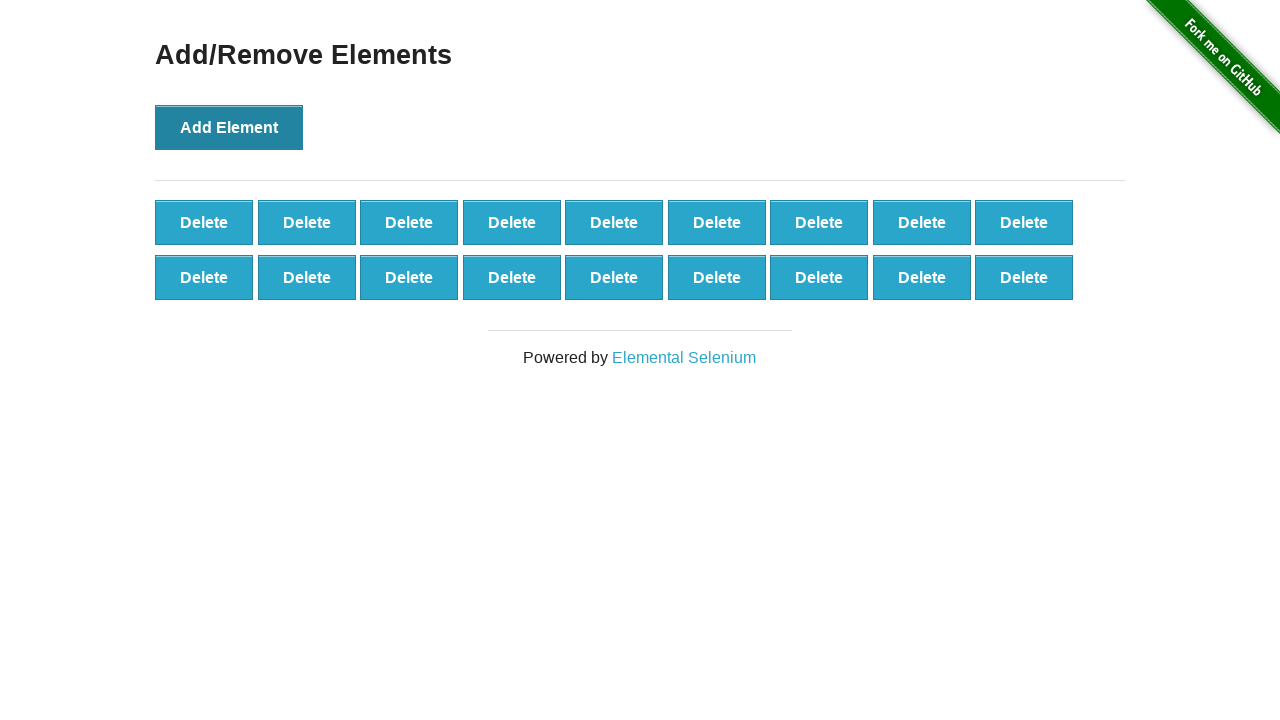

Clicked 'Add Element' button (iteration 19/100) at (229, 127) on xpath=//*[@onclick='addElement()']
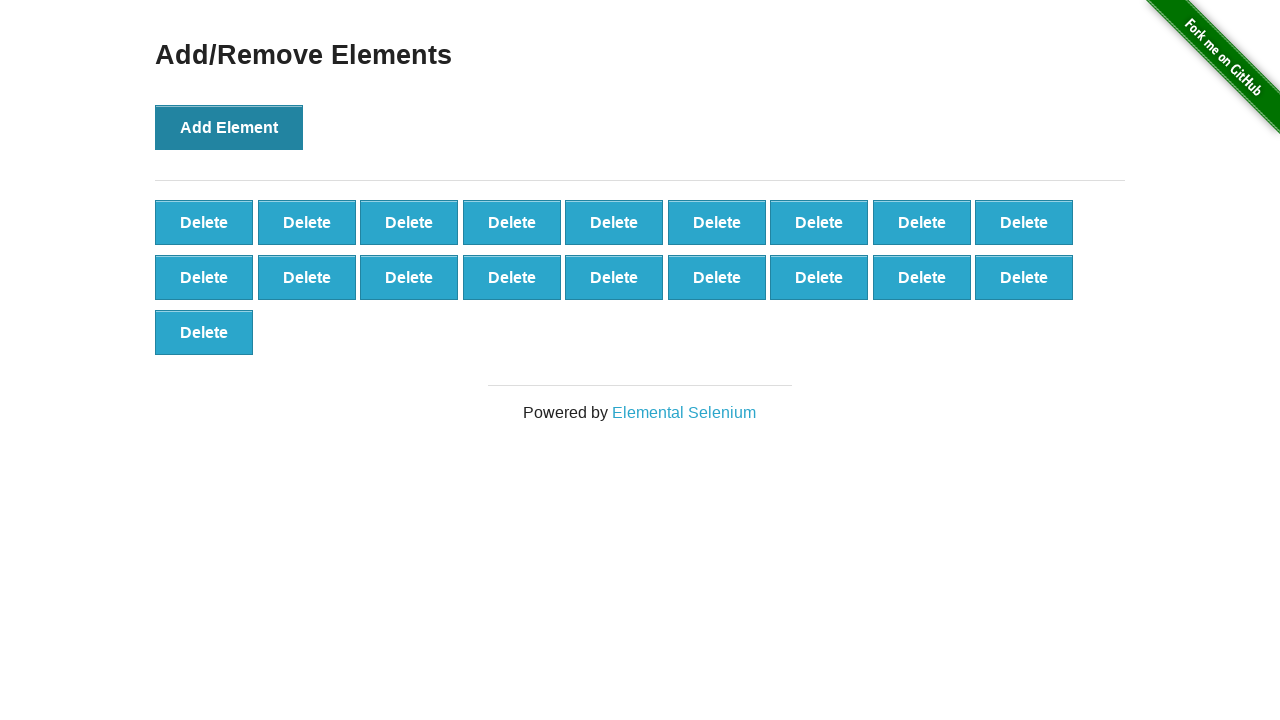

Clicked 'Add Element' button (iteration 20/100) at (229, 127) on xpath=//*[@onclick='addElement()']
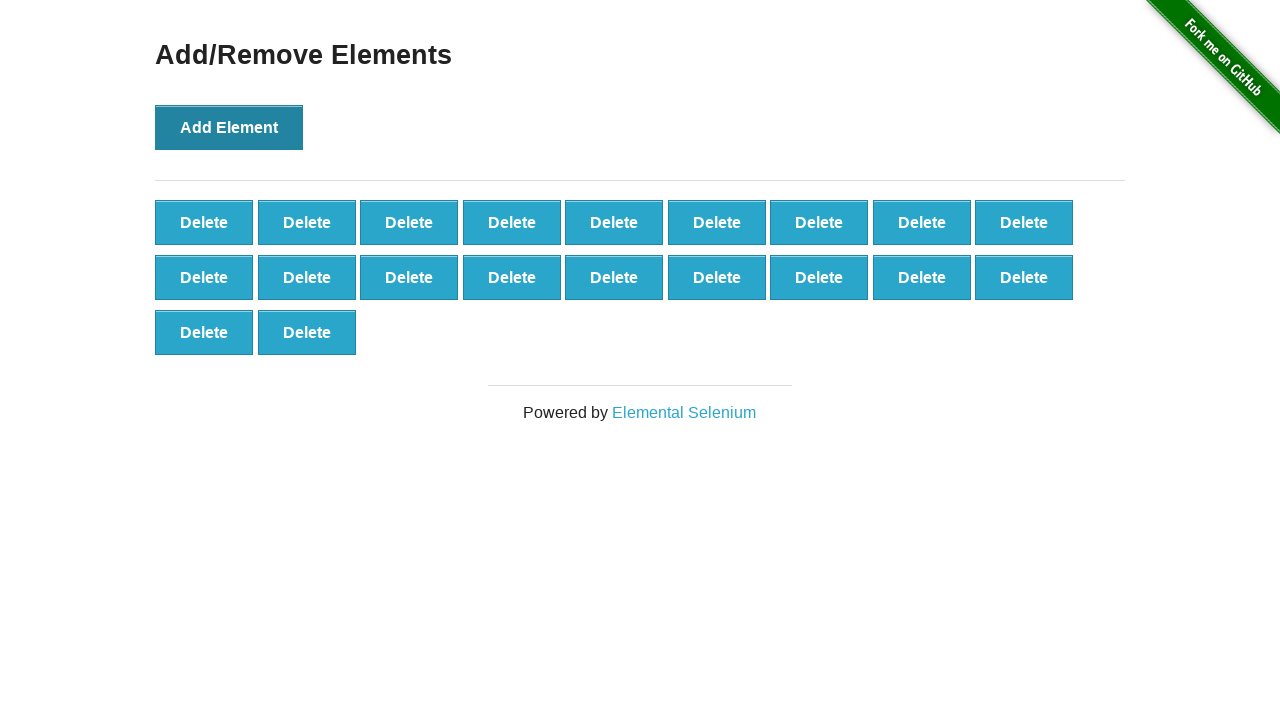

Clicked 'Add Element' button (iteration 21/100) at (229, 127) on xpath=//*[@onclick='addElement()']
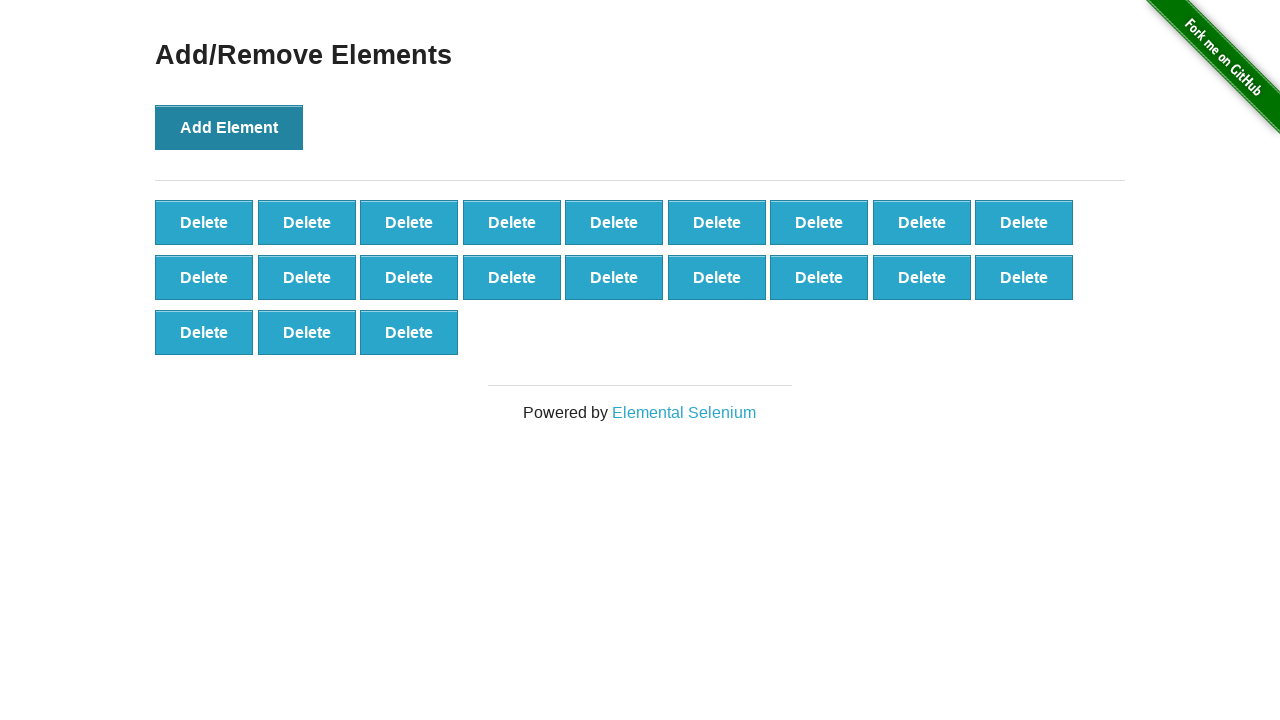

Clicked 'Add Element' button (iteration 22/100) at (229, 127) on xpath=//*[@onclick='addElement()']
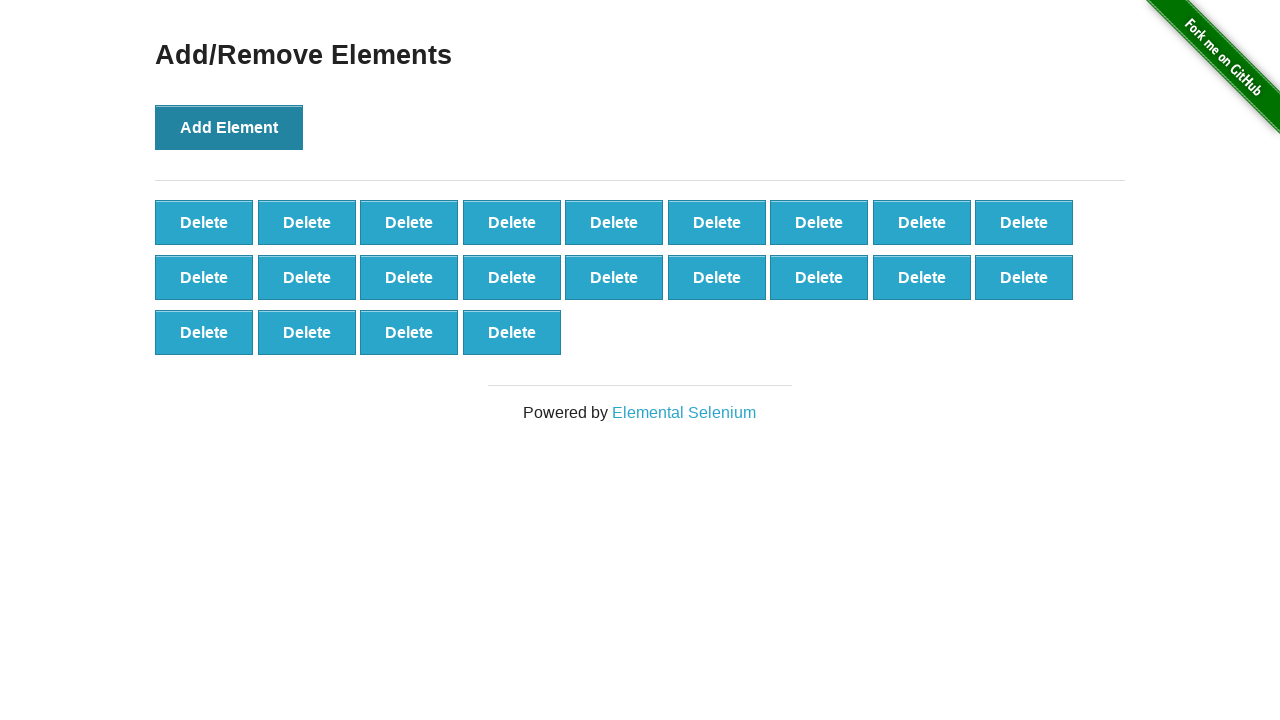

Clicked 'Add Element' button (iteration 23/100) at (229, 127) on xpath=//*[@onclick='addElement()']
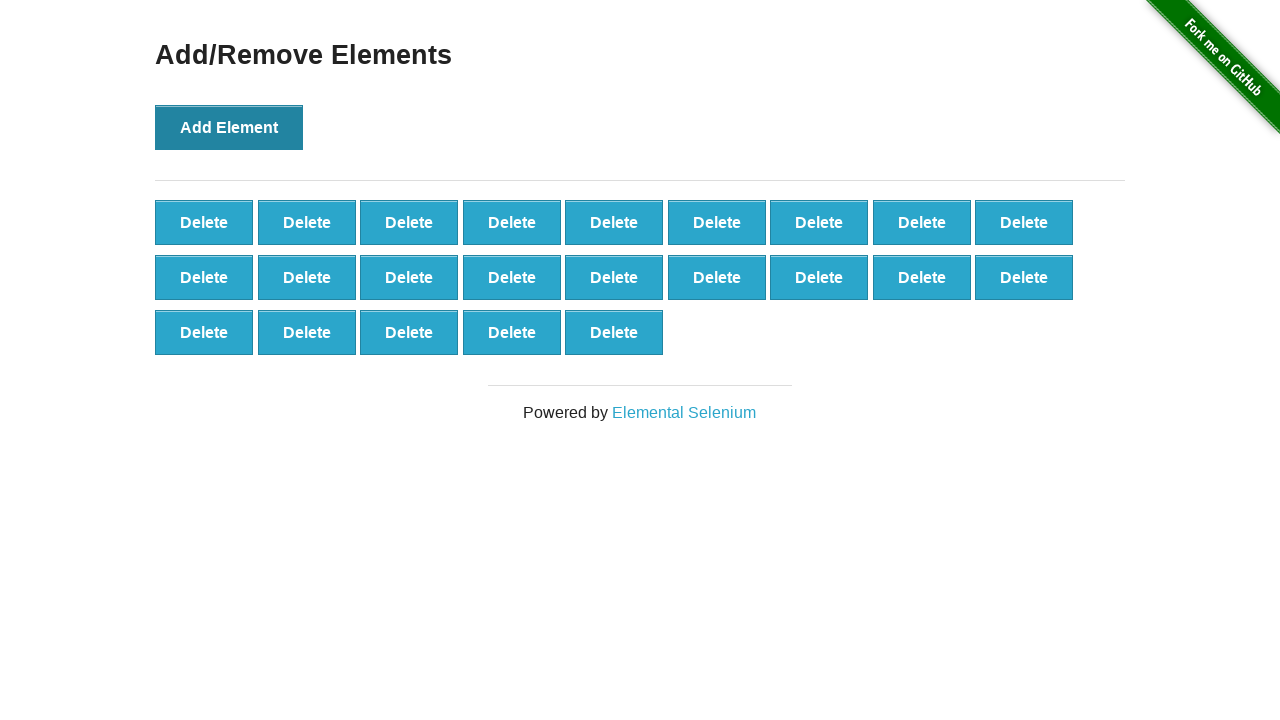

Clicked 'Add Element' button (iteration 24/100) at (229, 127) on xpath=//*[@onclick='addElement()']
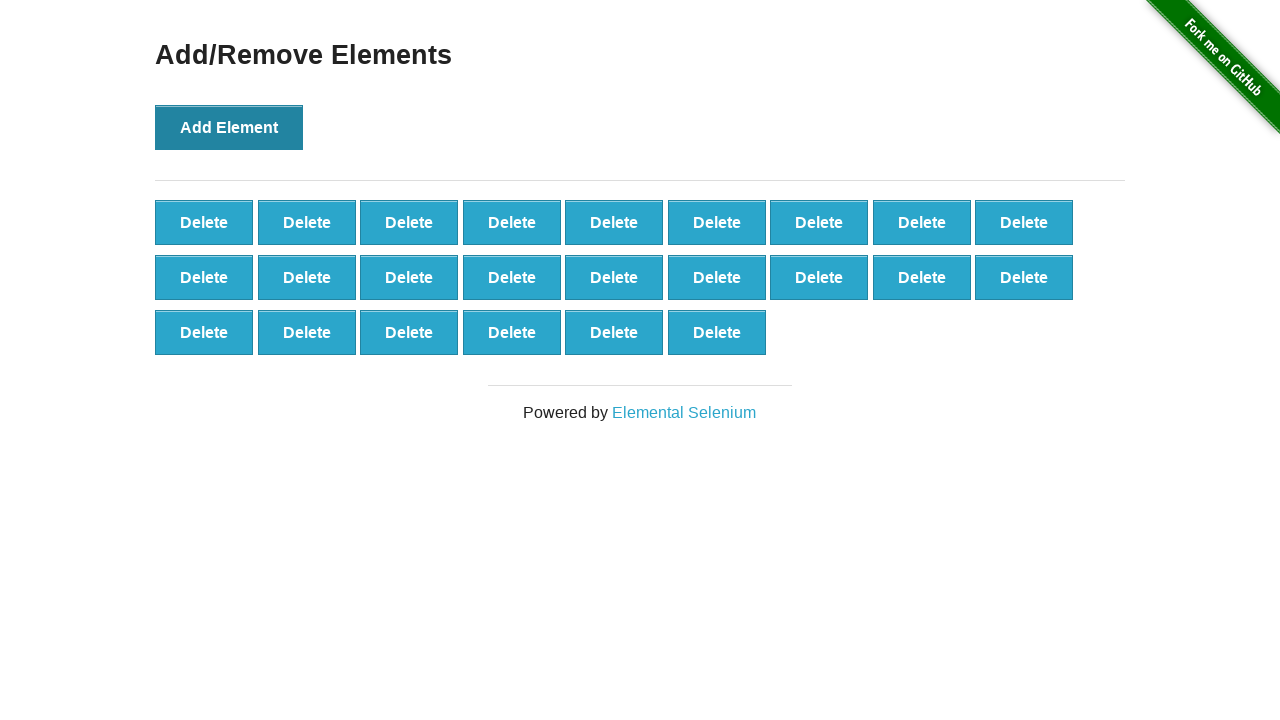

Clicked 'Add Element' button (iteration 25/100) at (229, 127) on xpath=//*[@onclick='addElement()']
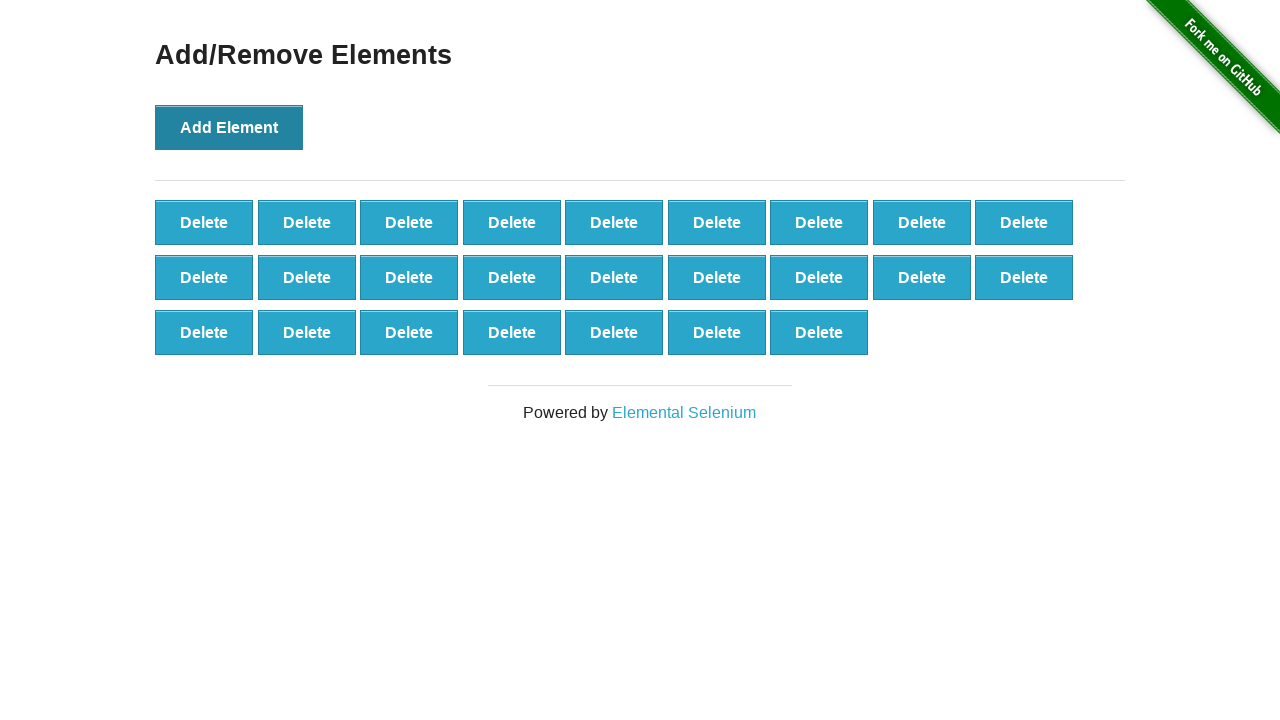

Clicked 'Add Element' button (iteration 26/100) at (229, 127) on xpath=//*[@onclick='addElement()']
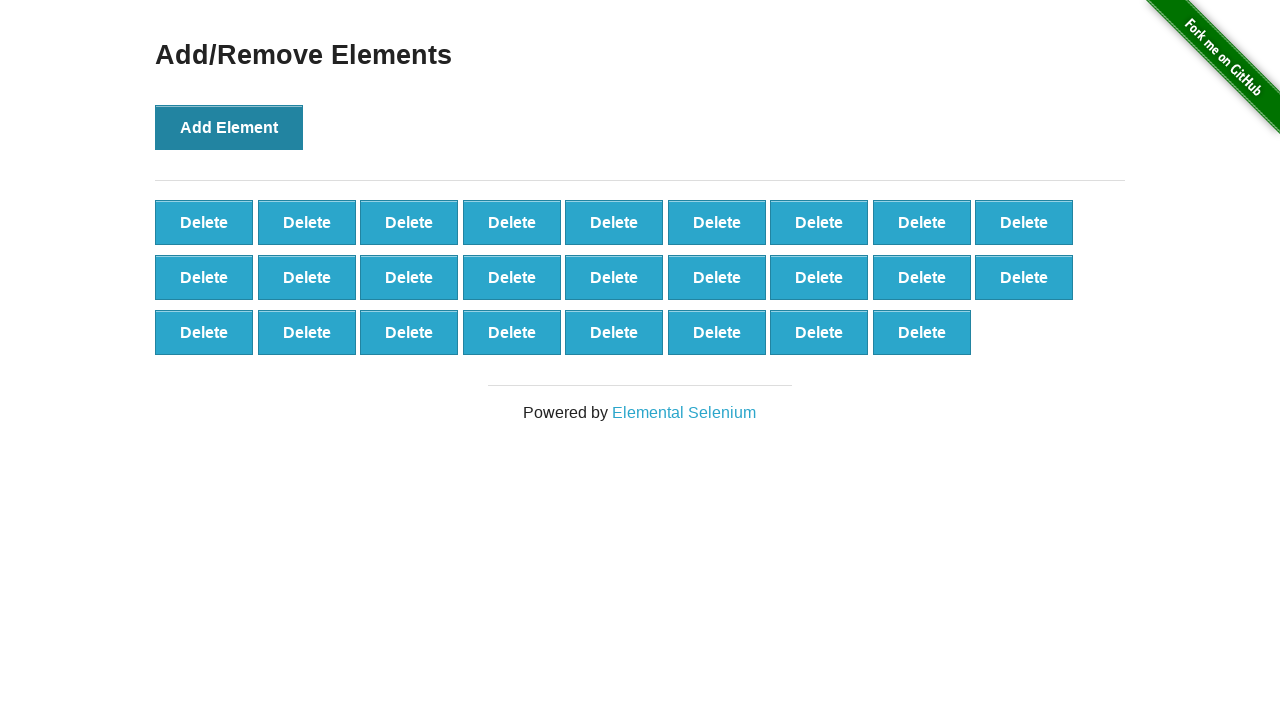

Clicked 'Add Element' button (iteration 27/100) at (229, 127) on xpath=//*[@onclick='addElement()']
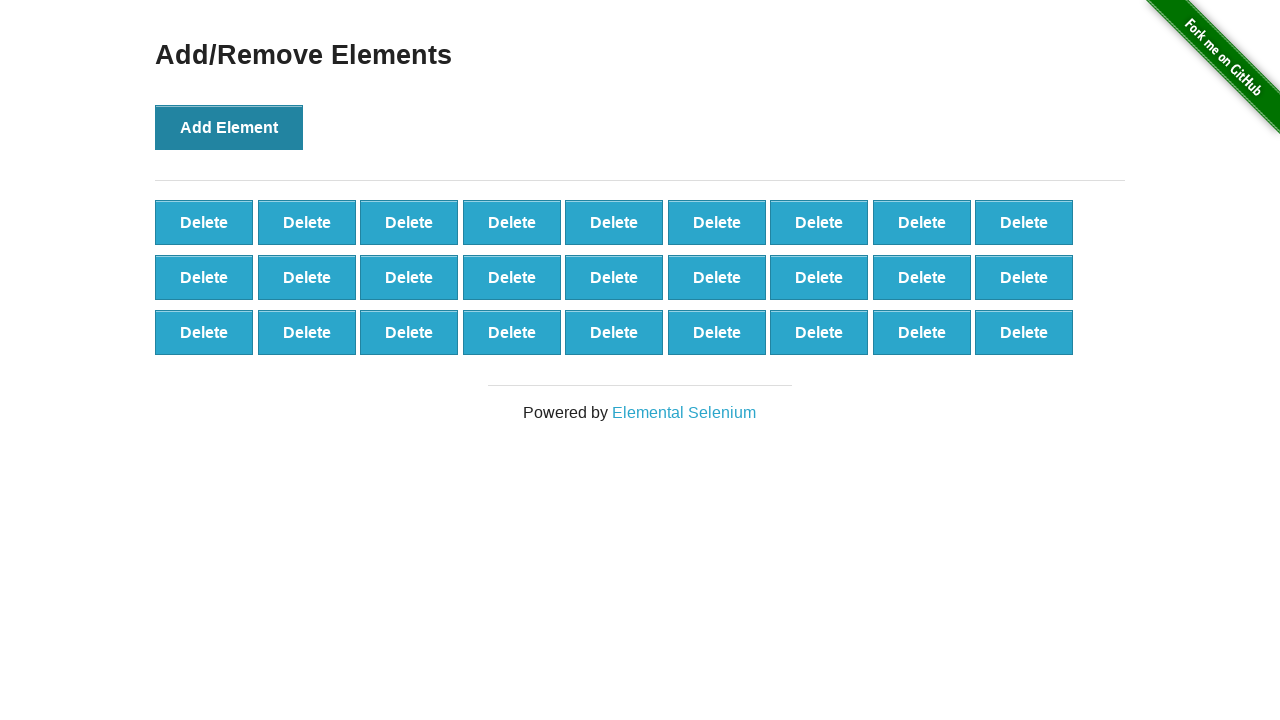

Clicked 'Add Element' button (iteration 28/100) at (229, 127) on xpath=//*[@onclick='addElement()']
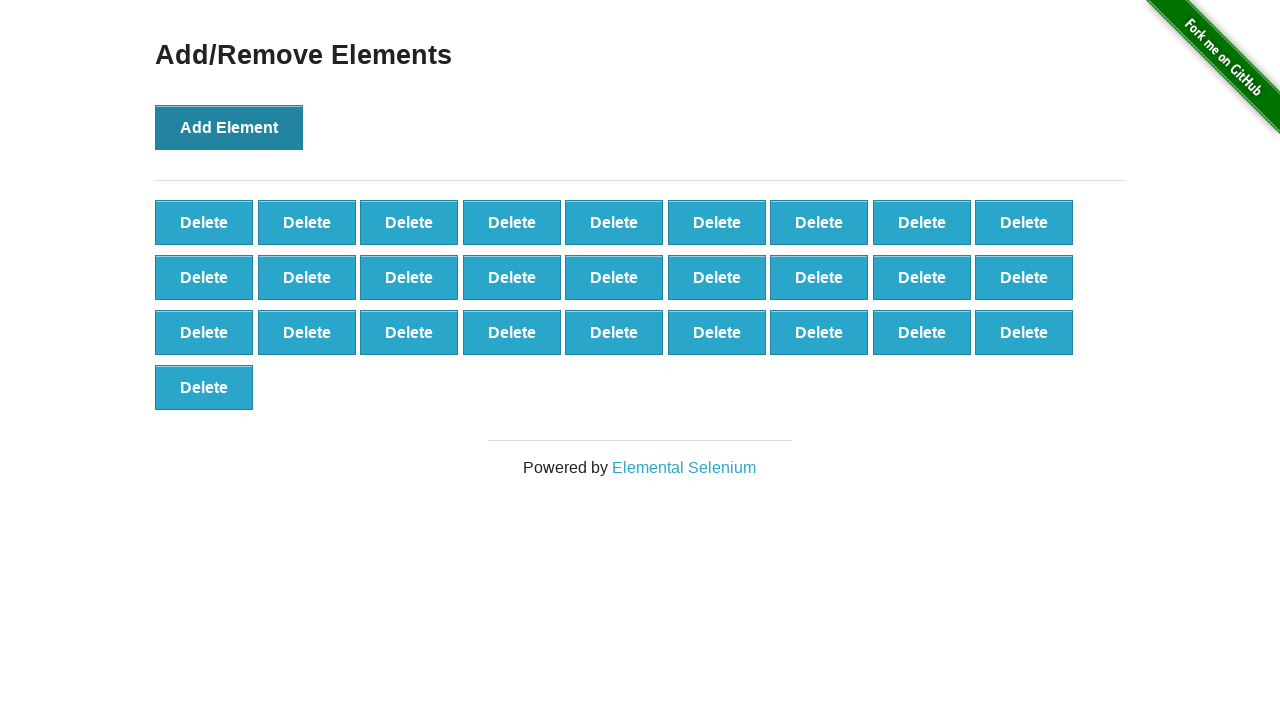

Clicked 'Add Element' button (iteration 29/100) at (229, 127) on xpath=//*[@onclick='addElement()']
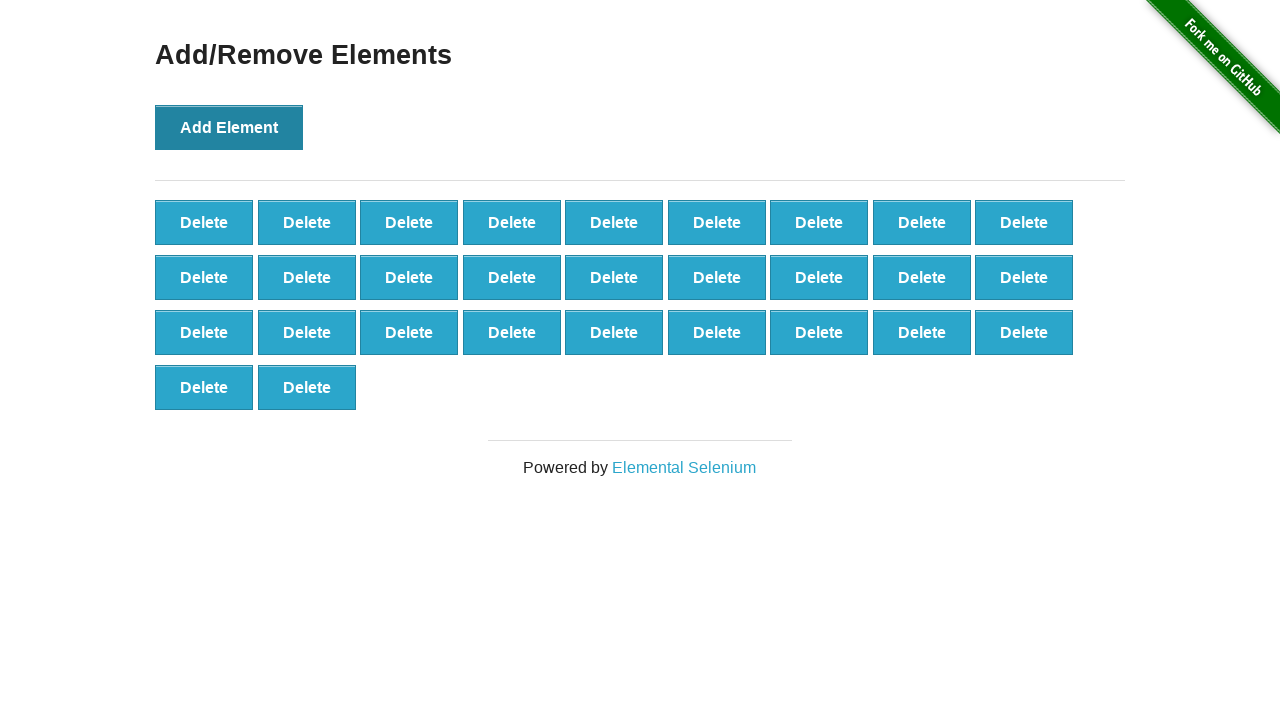

Clicked 'Add Element' button (iteration 30/100) at (229, 127) on xpath=//*[@onclick='addElement()']
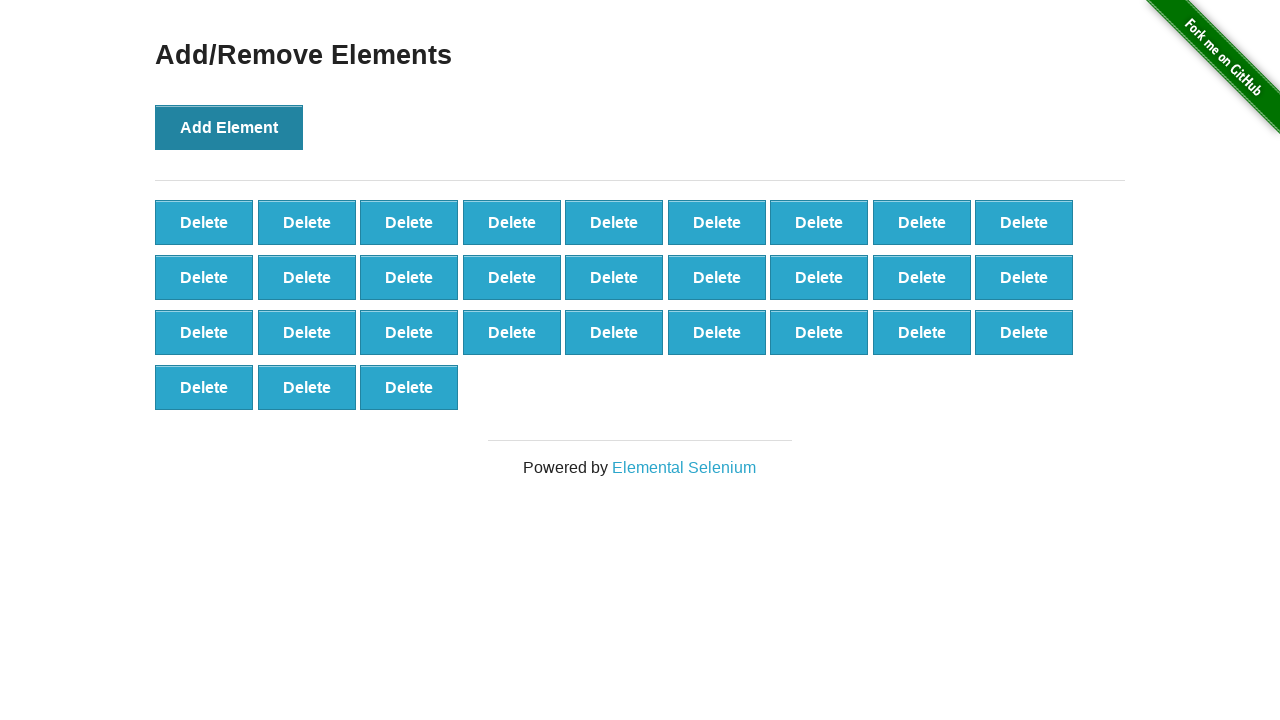

Clicked 'Add Element' button (iteration 31/100) at (229, 127) on xpath=//*[@onclick='addElement()']
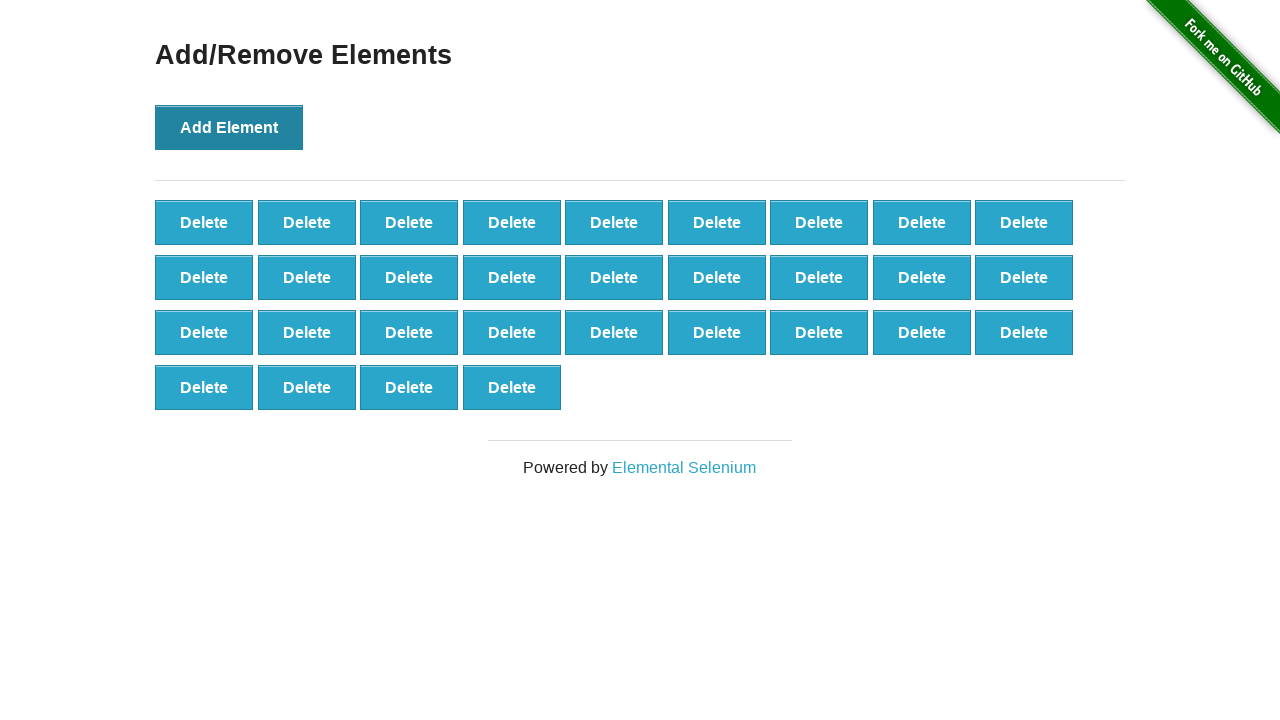

Clicked 'Add Element' button (iteration 32/100) at (229, 127) on xpath=//*[@onclick='addElement()']
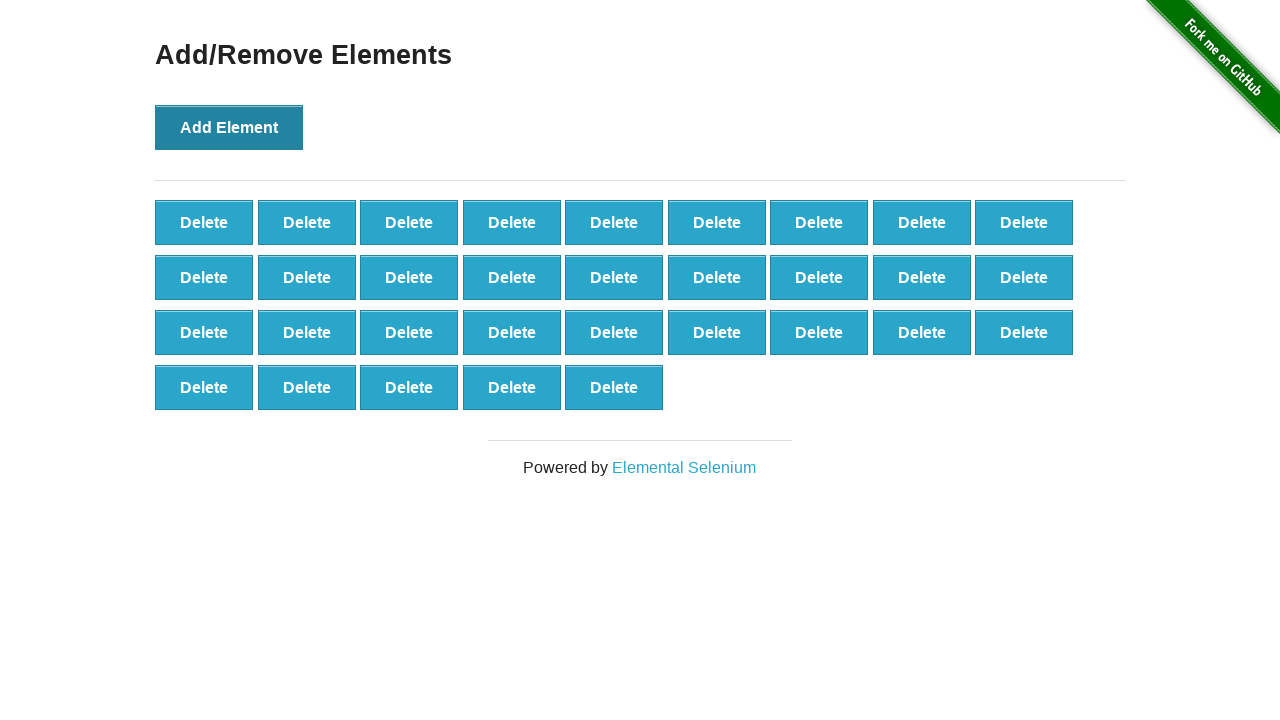

Clicked 'Add Element' button (iteration 33/100) at (229, 127) on xpath=//*[@onclick='addElement()']
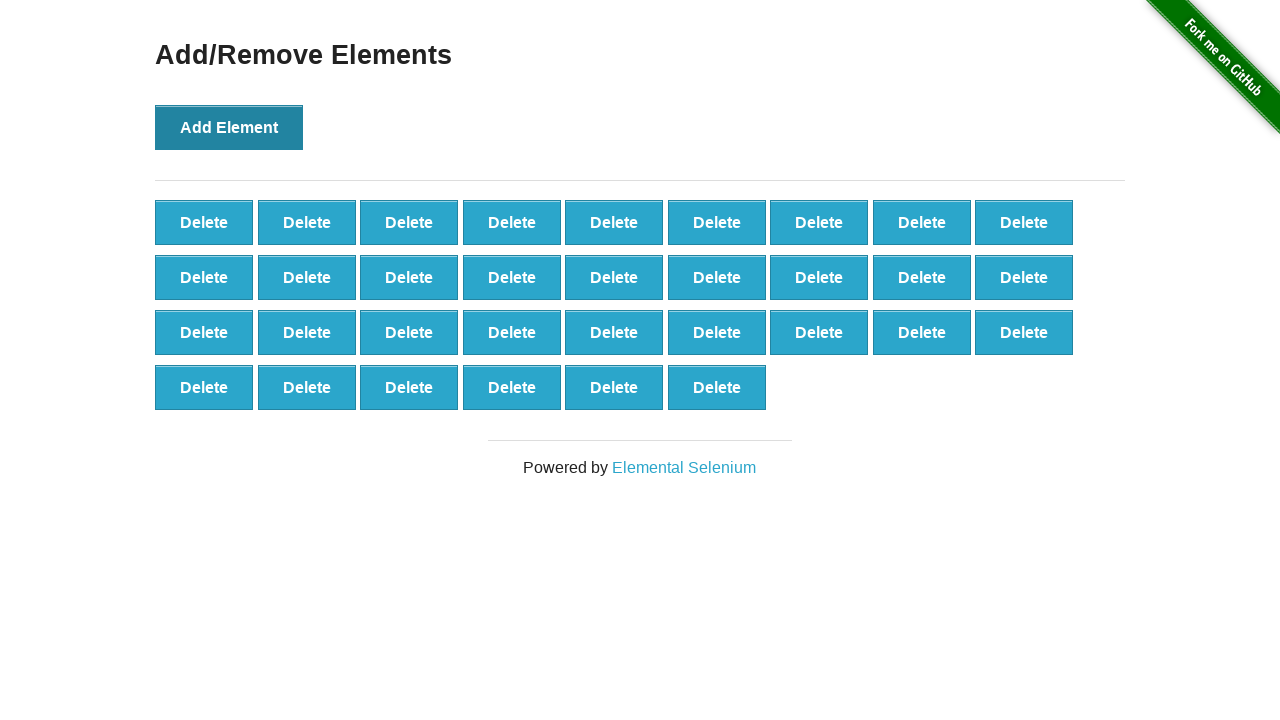

Clicked 'Add Element' button (iteration 34/100) at (229, 127) on xpath=//*[@onclick='addElement()']
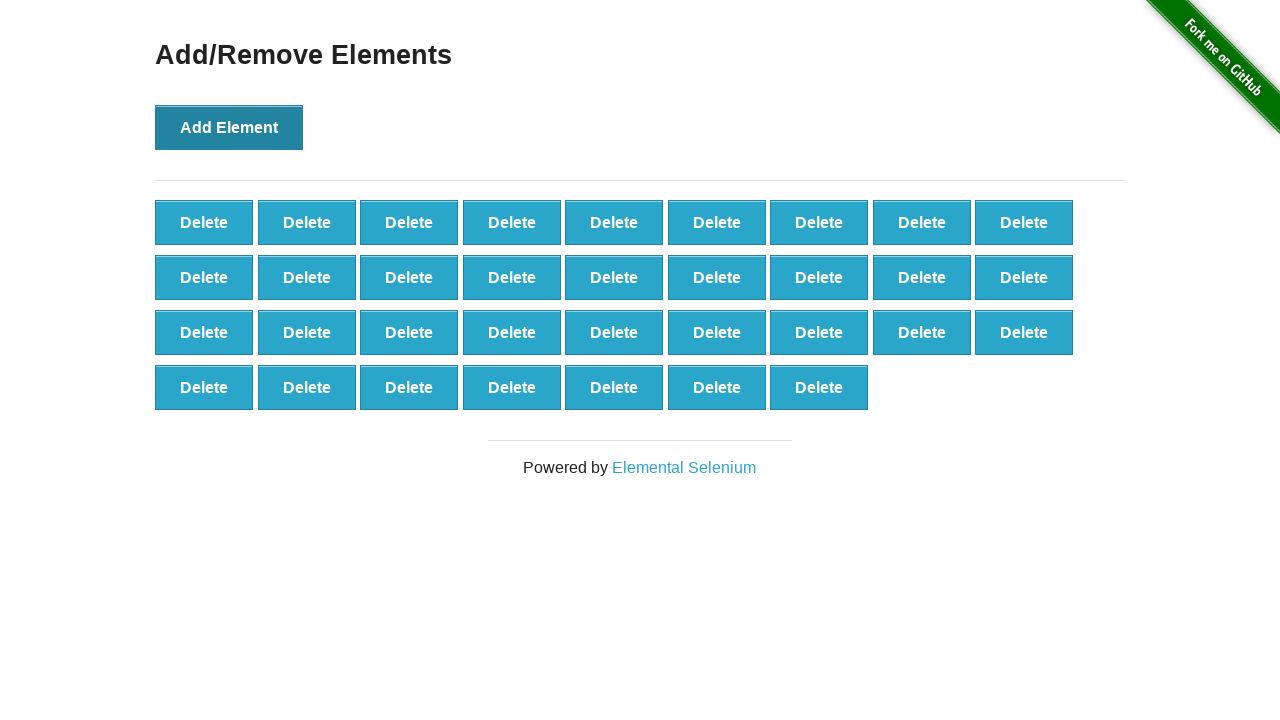

Clicked 'Add Element' button (iteration 35/100) at (229, 127) on xpath=//*[@onclick='addElement()']
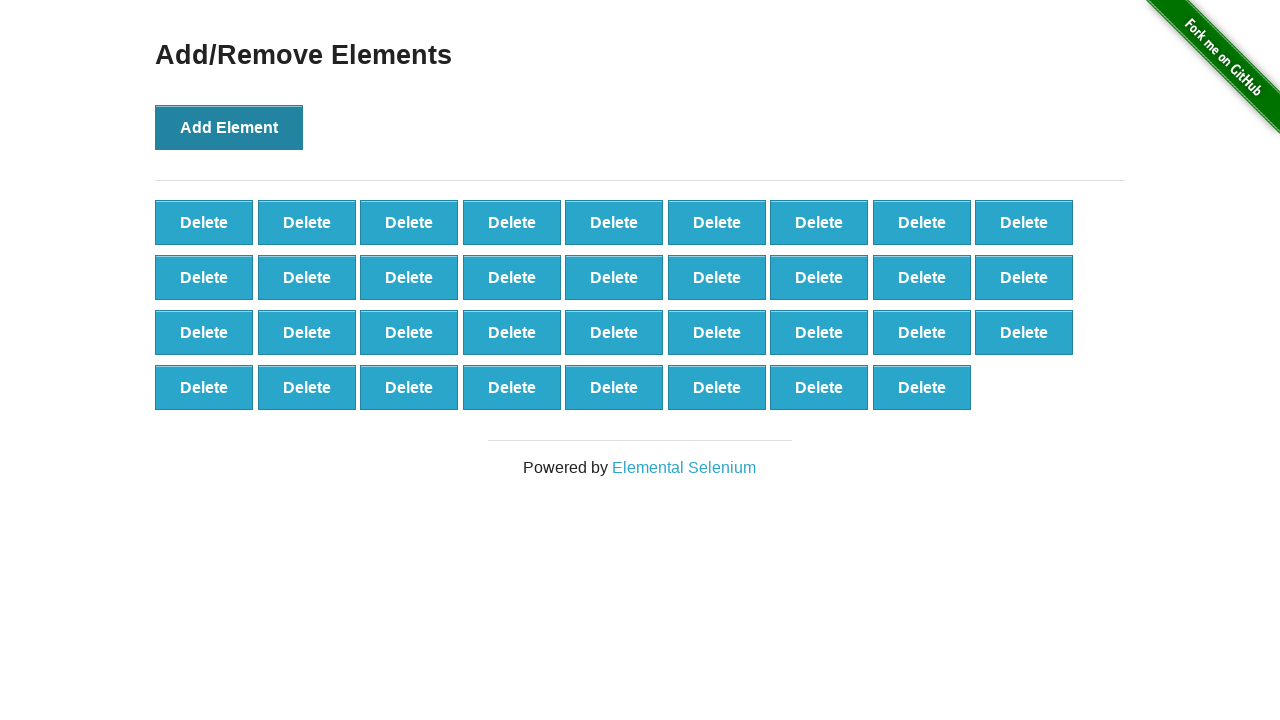

Clicked 'Add Element' button (iteration 36/100) at (229, 127) on xpath=//*[@onclick='addElement()']
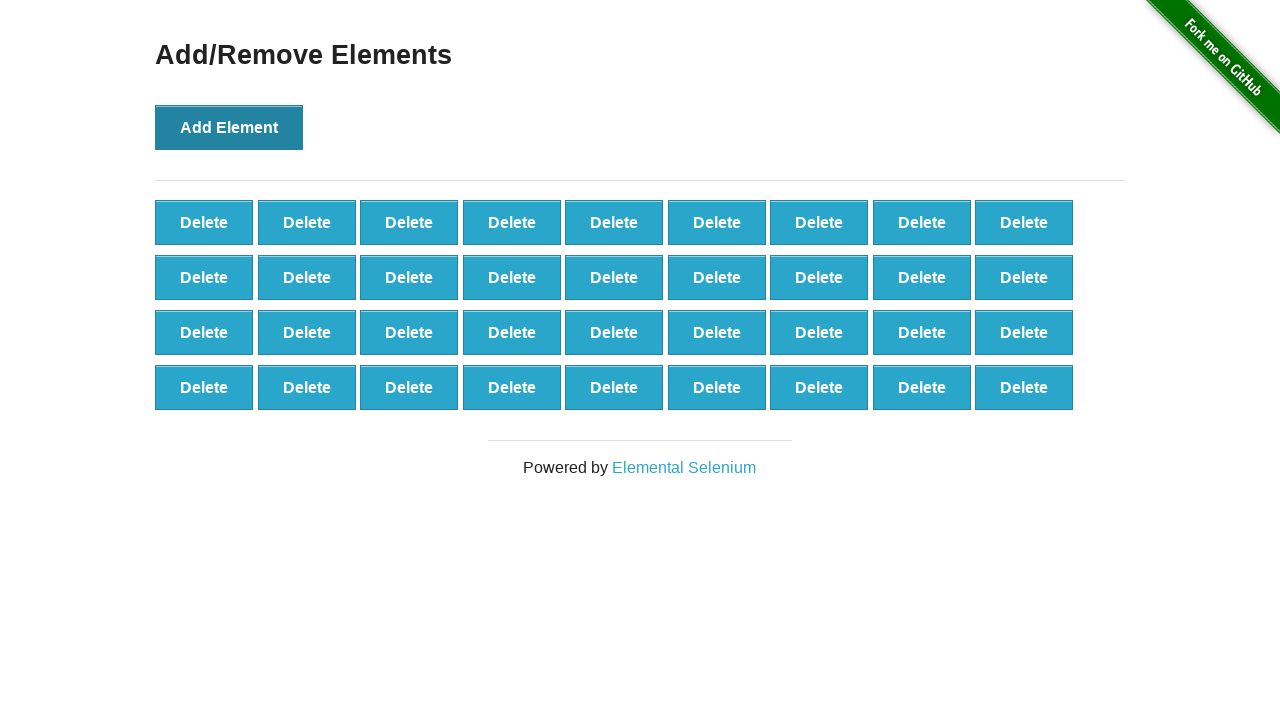

Clicked 'Add Element' button (iteration 37/100) at (229, 127) on xpath=//*[@onclick='addElement()']
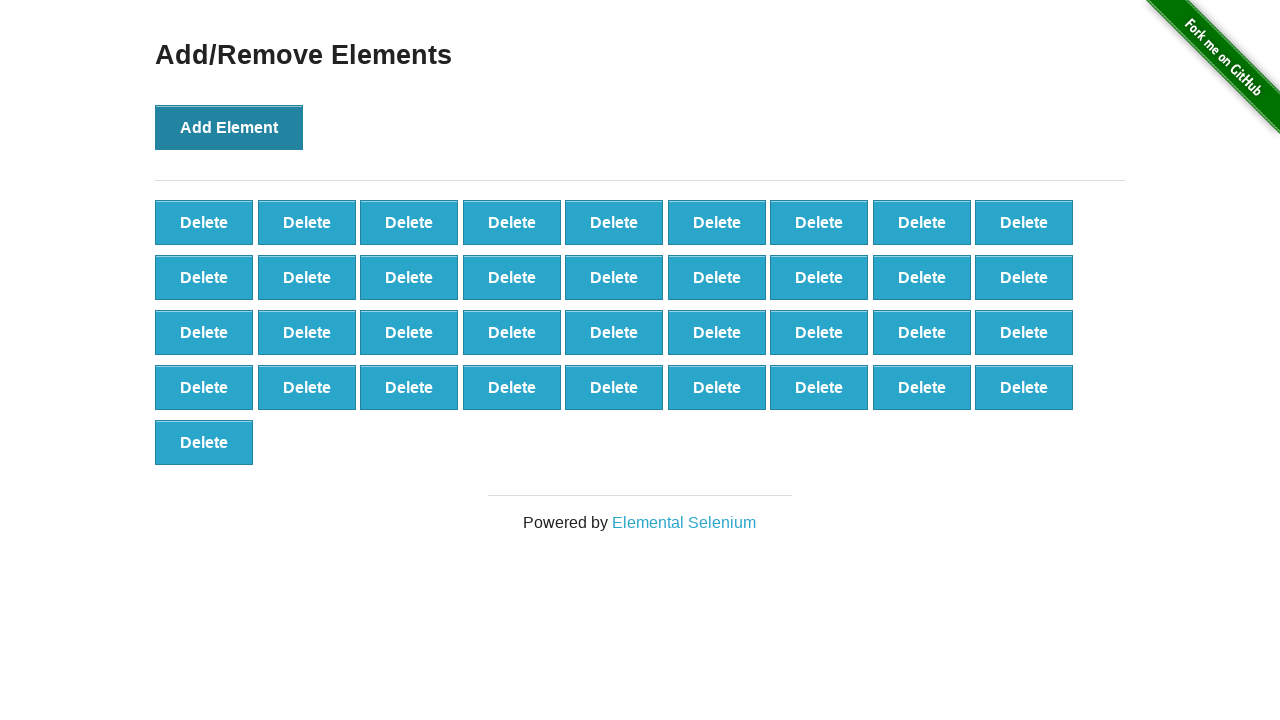

Clicked 'Add Element' button (iteration 38/100) at (229, 127) on xpath=//*[@onclick='addElement()']
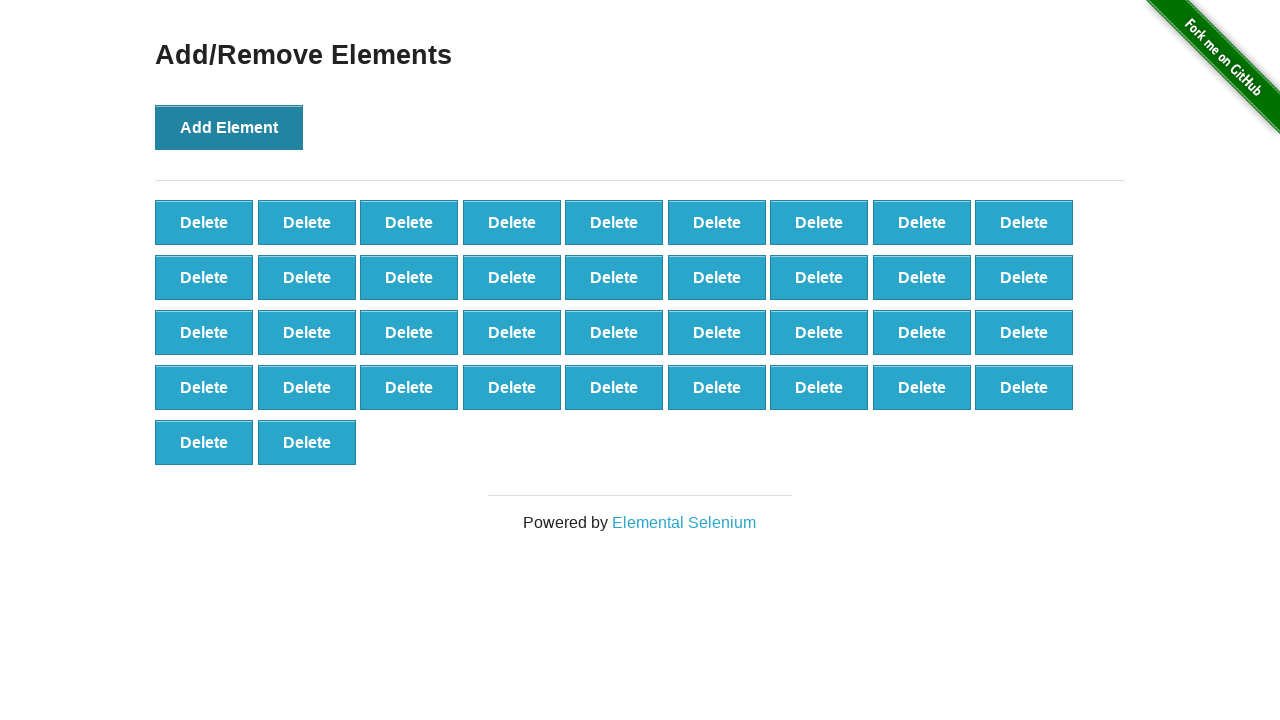

Clicked 'Add Element' button (iteration 39/100) at (229, 127) on xpath=//*[@onclick='addElement()']
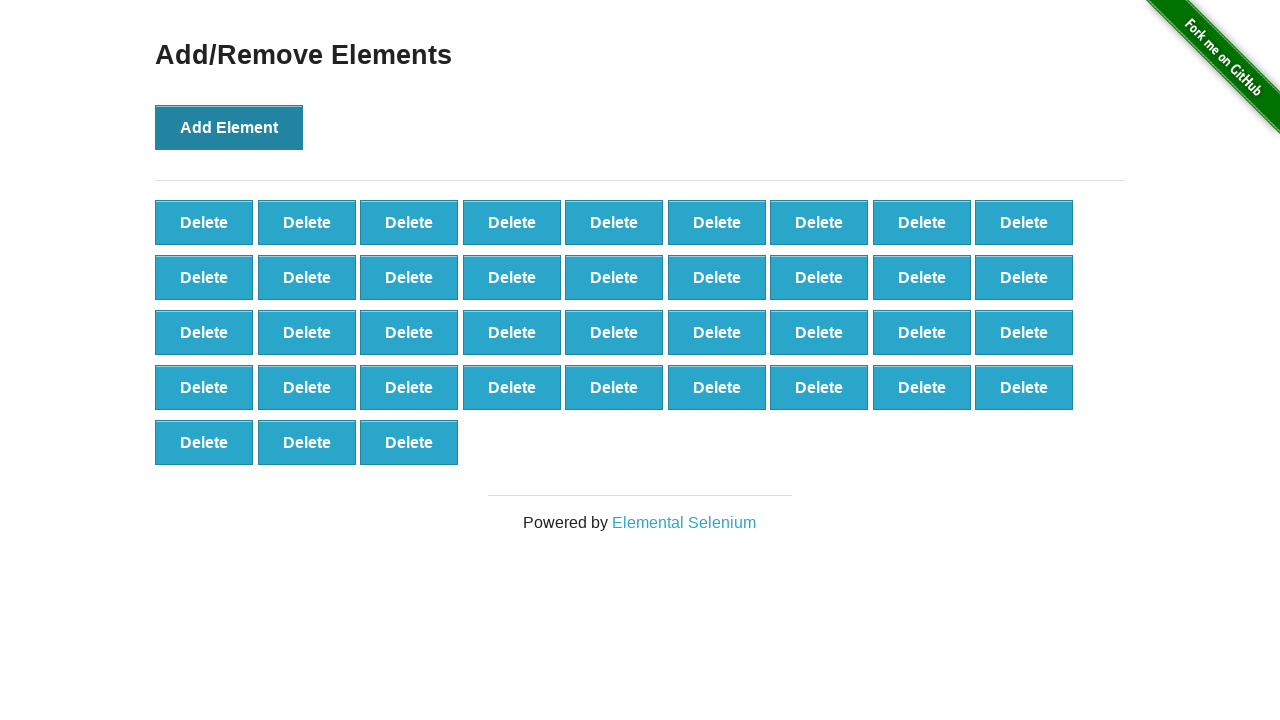

Clicked 'Add Element' button (iteration 40/100) at (229, 127) on xpath=//*[@onclick='addElement()']
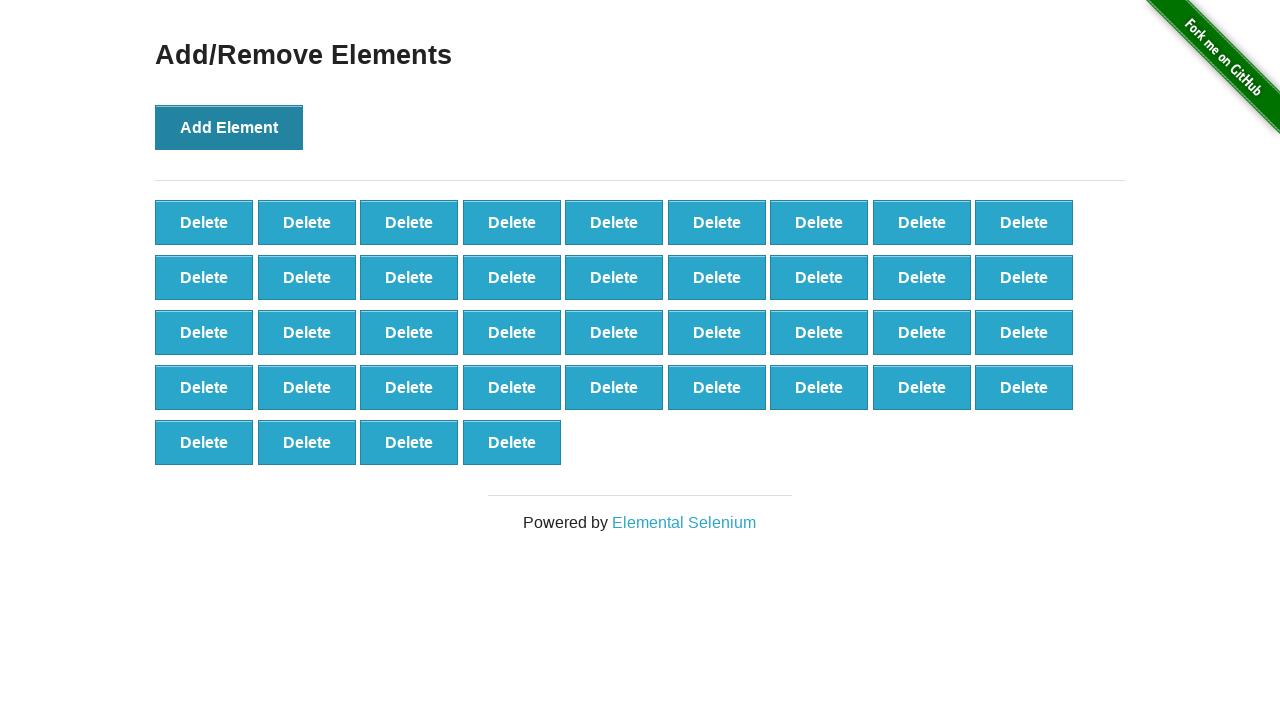

Clicked 'Add Element' button (iteration 41/100) at (229, 127) on xpath=//*[@onclick='addElement()']
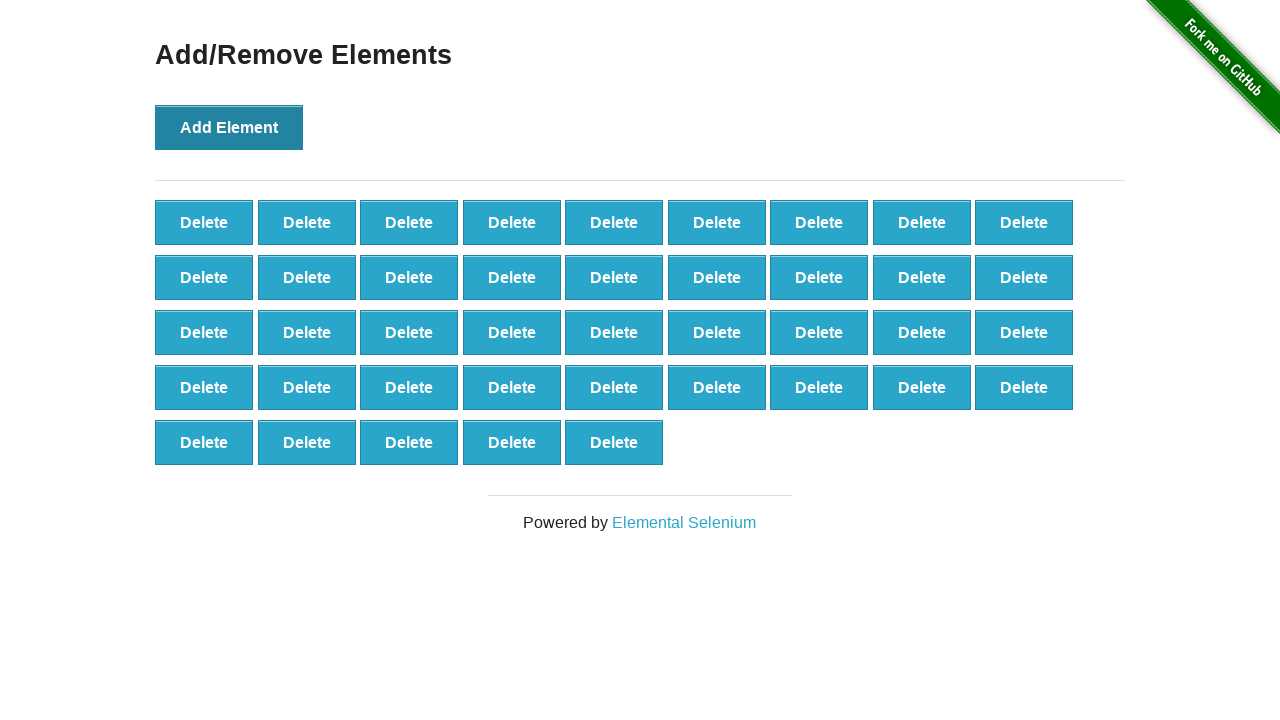

Clicked 'Add Element' button (iteration 42/100) at (229, 127) on xpath=//*[@onclick='addElement()']
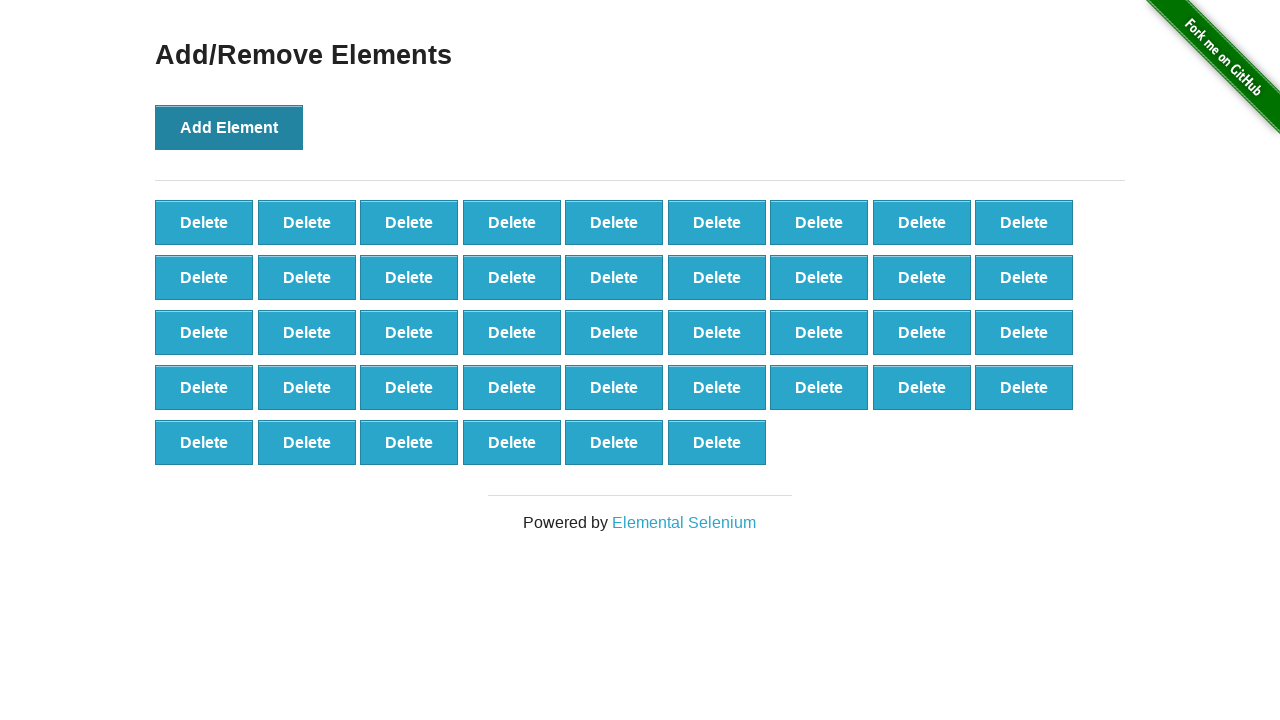

Clicked 'Add Element' button (iteration 43/100) at (229, 127) on xpath=//*[@onclick='addElement()']
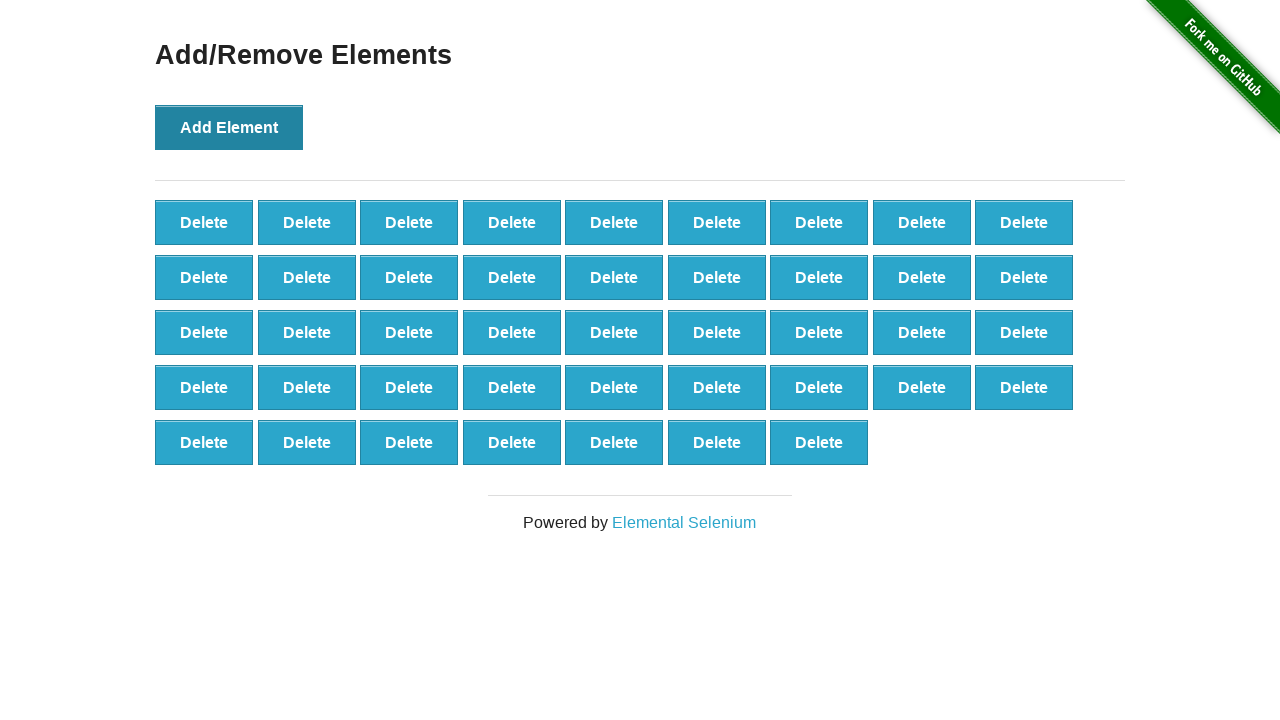

Clicked 'Add Element' button (iteration 44/100) at (229, 127) on xpath=//*[@onclick='addElement()']
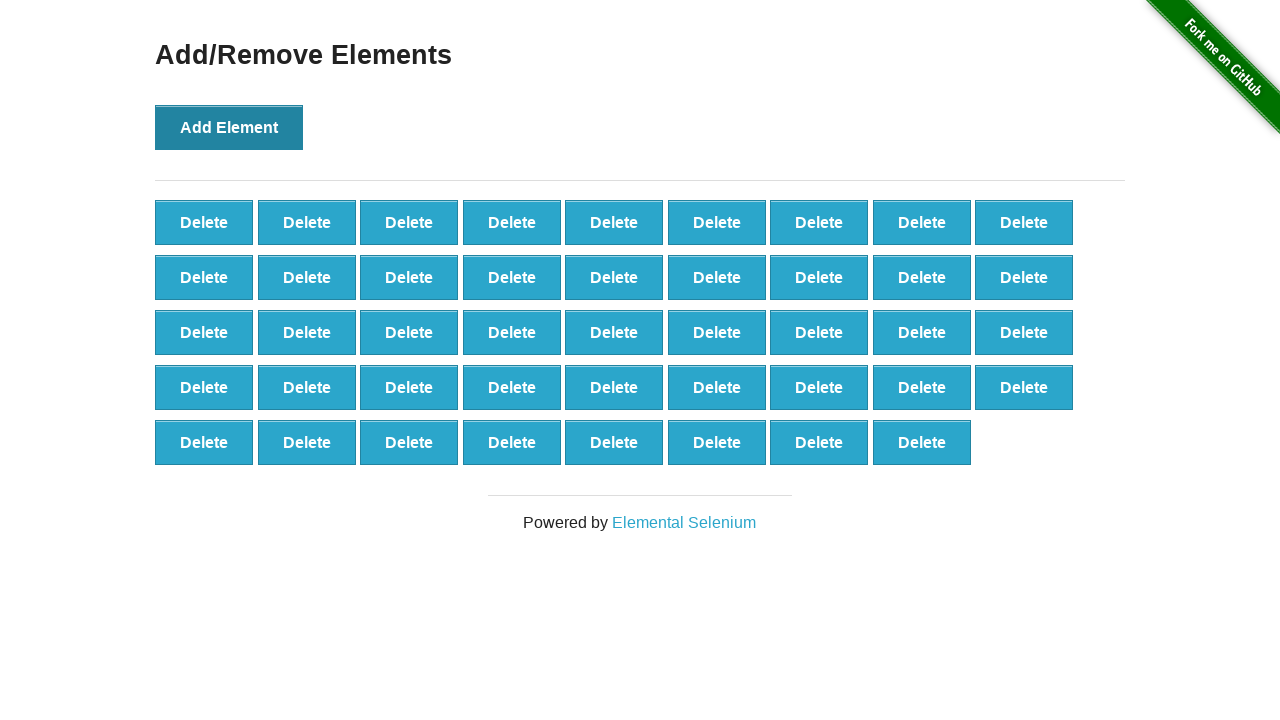

Clicked 'Add Element' button (iteration 45/100) at (229, 127) on xpath=//*[@onclick='addElement()']
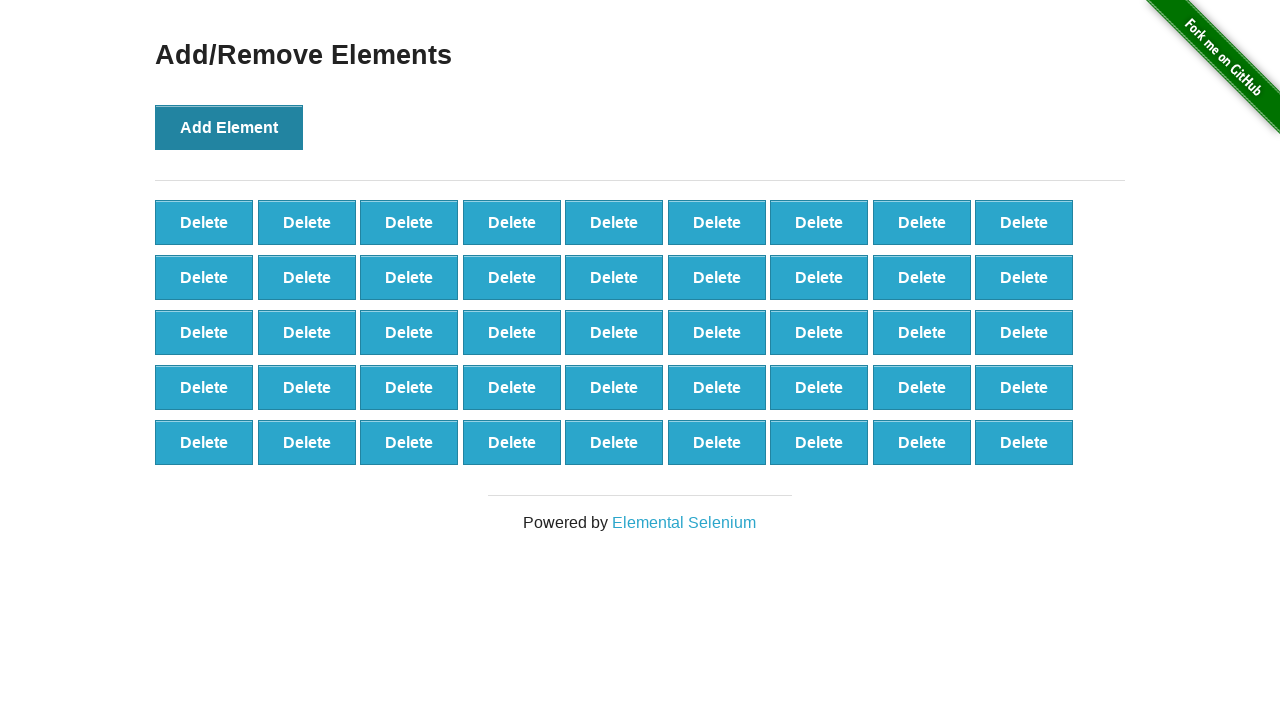

Clicked 'Add Element' button (iteration 46/100) at (229, 127) on xpath=//*[@onclick='addElement()']
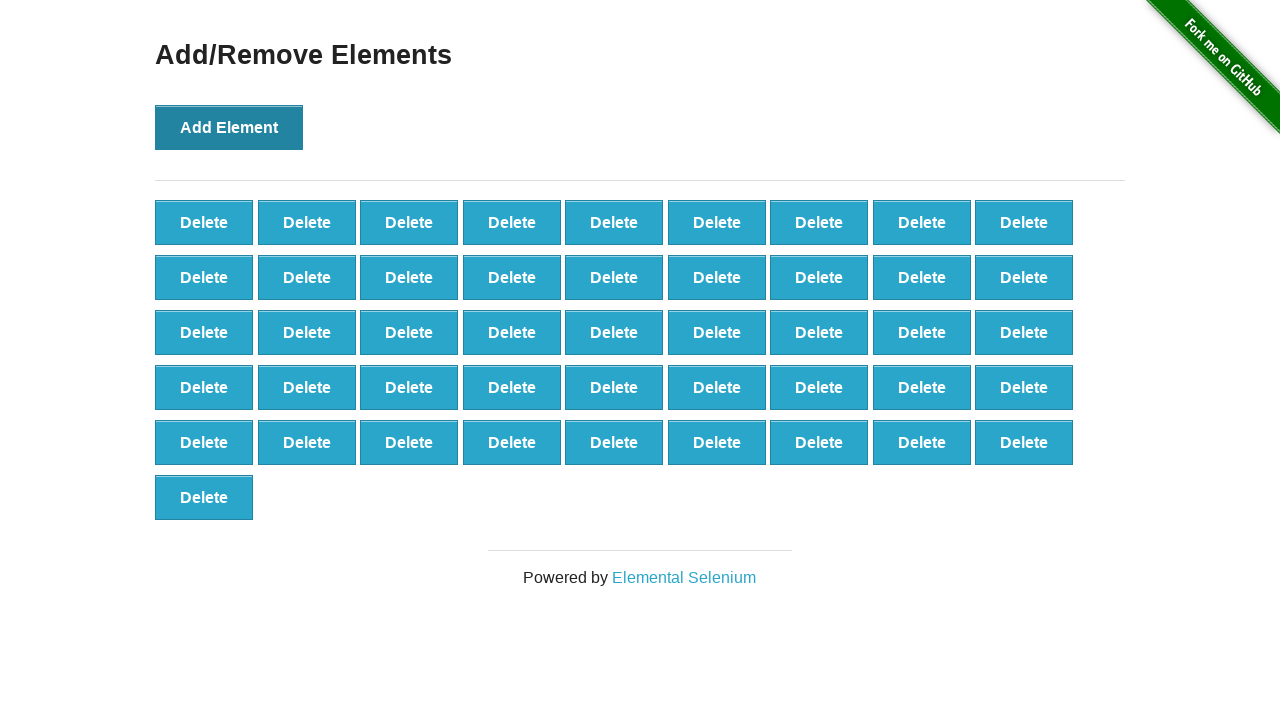

Clicked 'Add Element' button (iteration 47/100) at (229, 127) on xpath=//*[@onclick='addElement()']
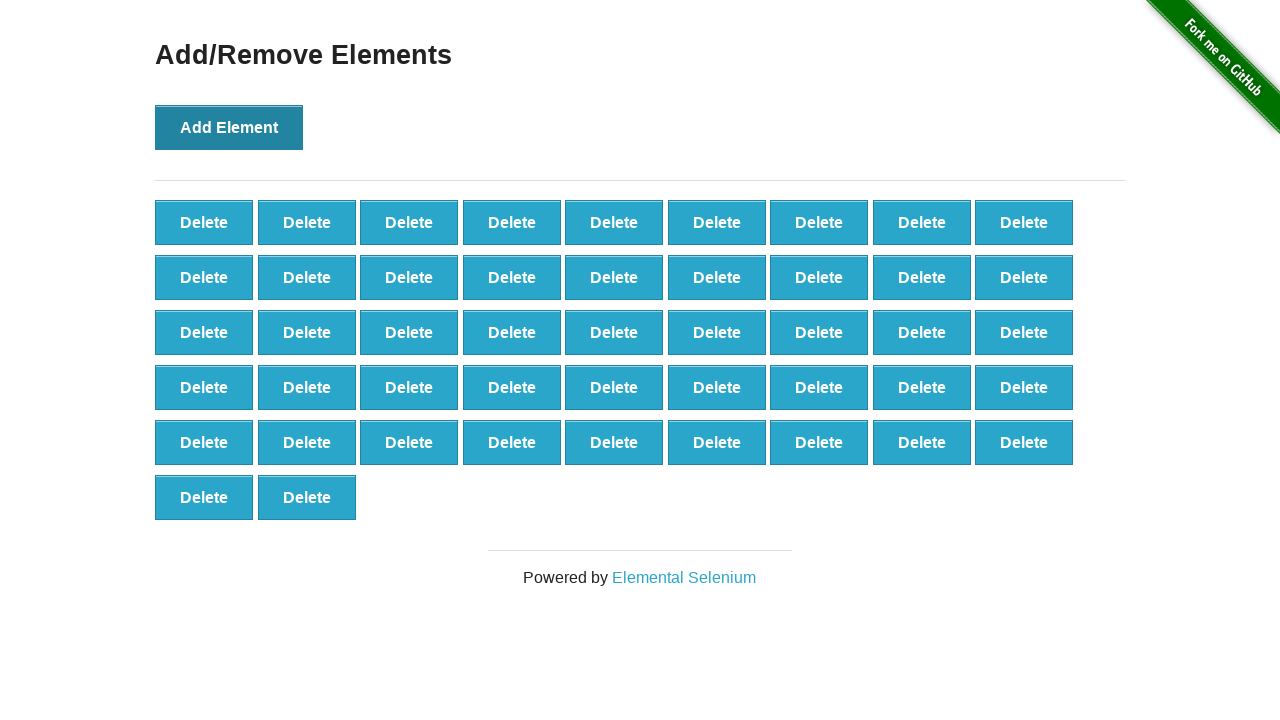

Clicked 'Add Element' button (iteration 48/100) at (229, 127) on xpath=//*[@onclick='addElement()']
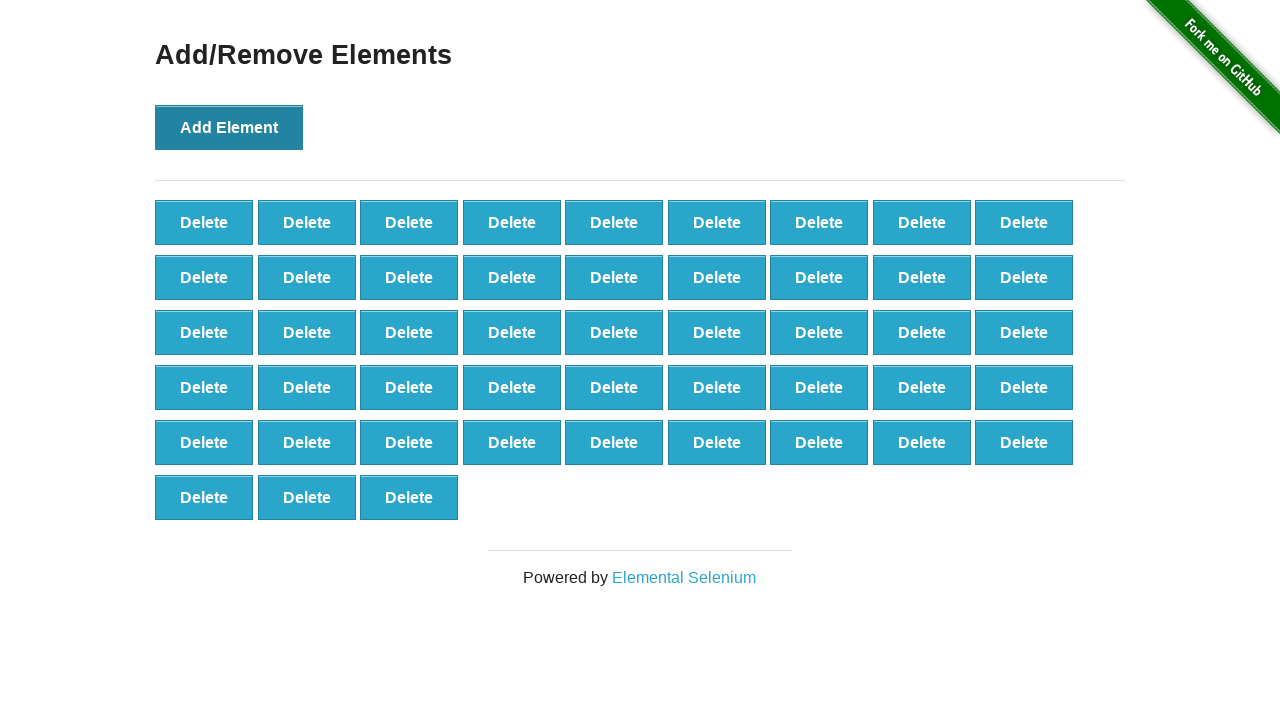

Clicked 'Add Element' button (iteration 49/100) at (229, 127) on xpath=//*[@onclick='addElement()']
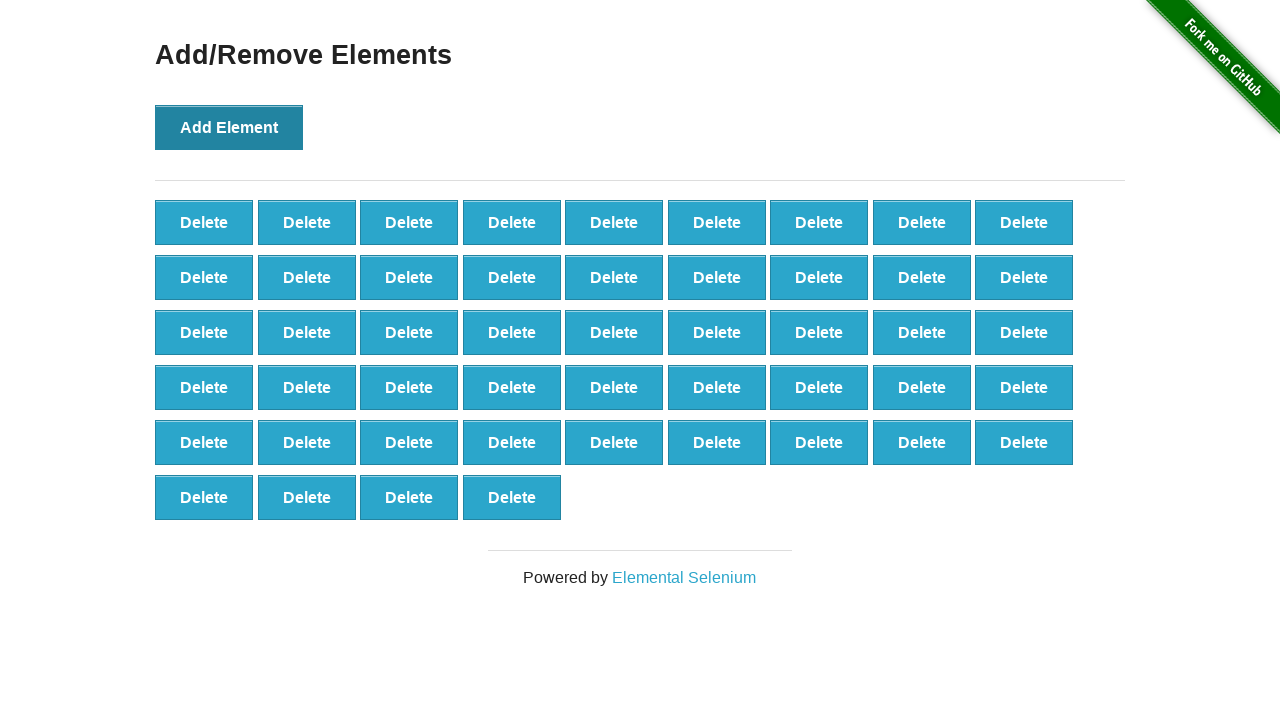

Clicked 'Add Element' button (iteration 50/100) at (229, 127) on xpath=//*[@onclick='addElement()']
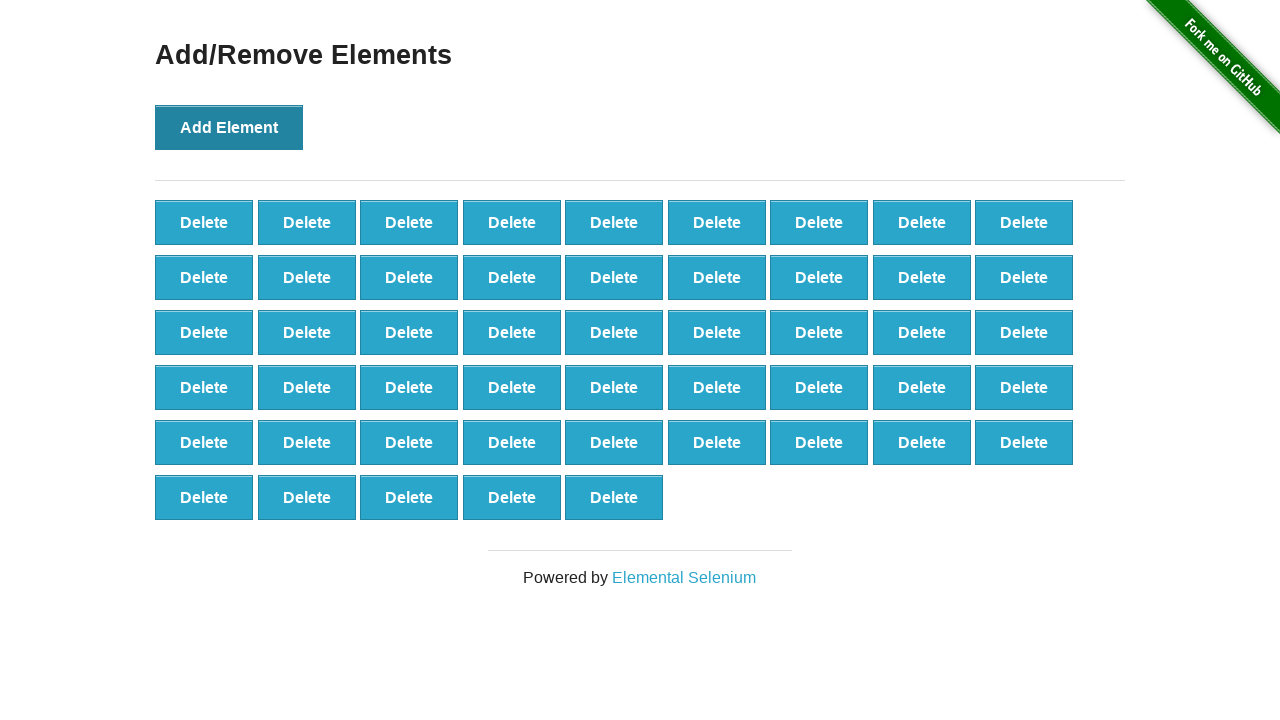

Clicked 'Add Element' button (iteration 51/100) at (229, 127) on xpath=//*[@onclick='addElement()']
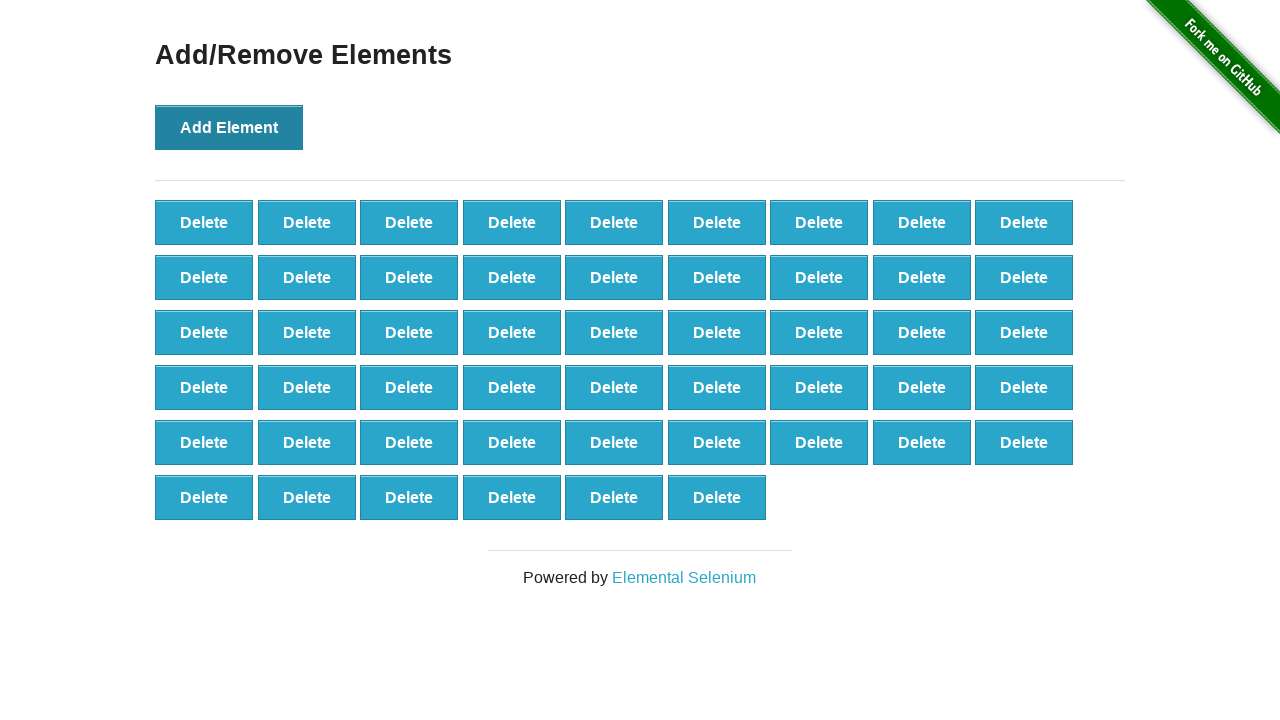

Clicked 'Add Element' button (iteration 52/100) at (229, 127) on xpath=//*[@onclick='addElement()']
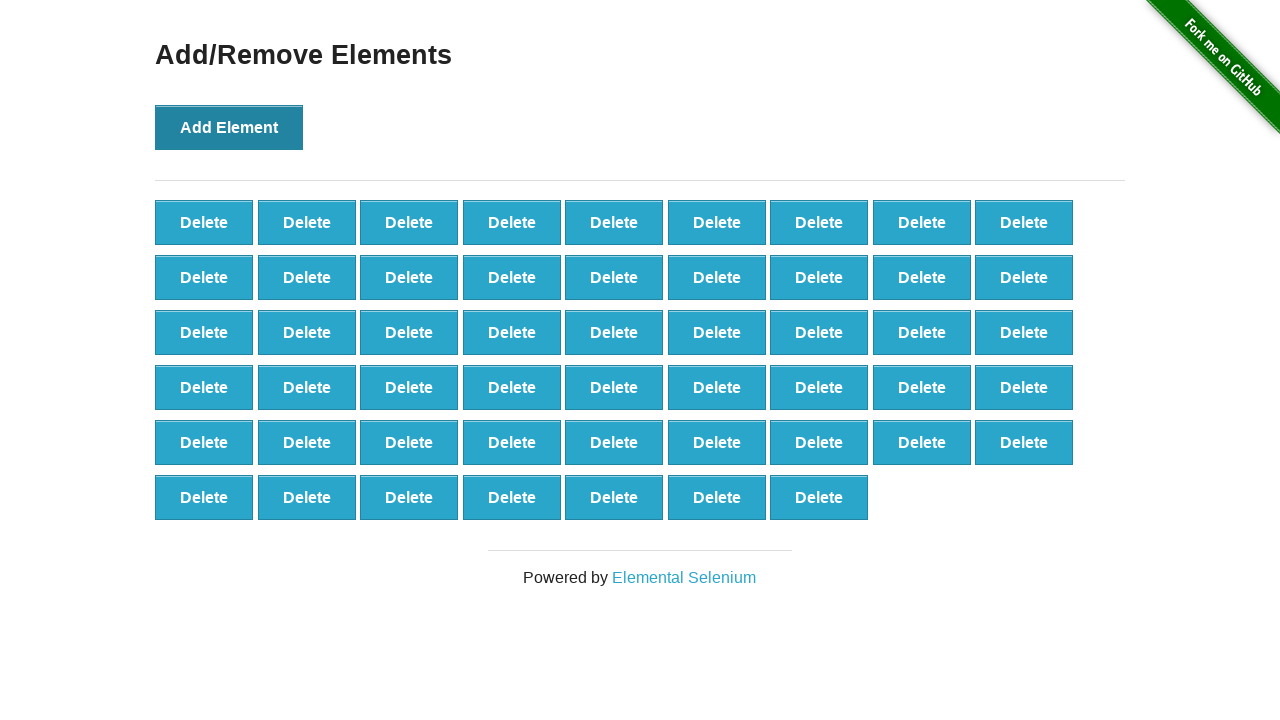

Clicked 'Add Element' button (iteration 53/100) at (229, 127) on xpath=//*[@onclick='addElement()']
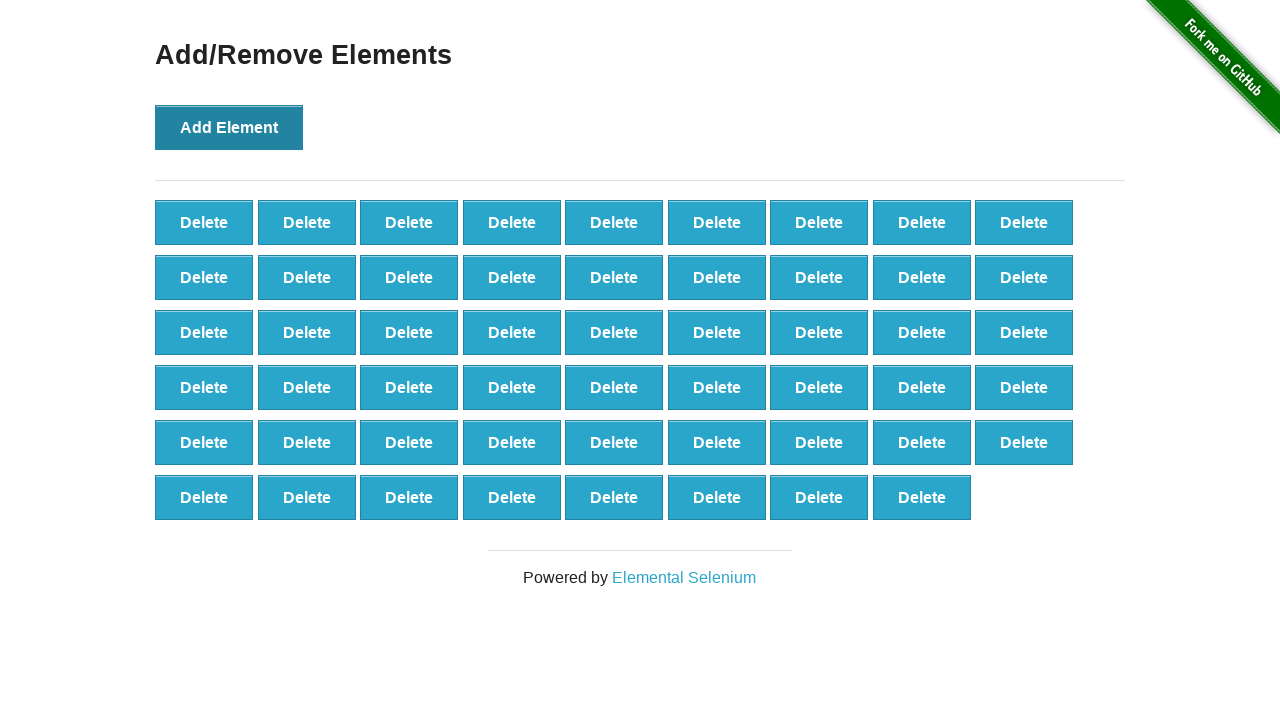

Clicked 'Add Element' button (iteration 54/100) at (229, 127) on xpath=//*[@onclick='addElement()']
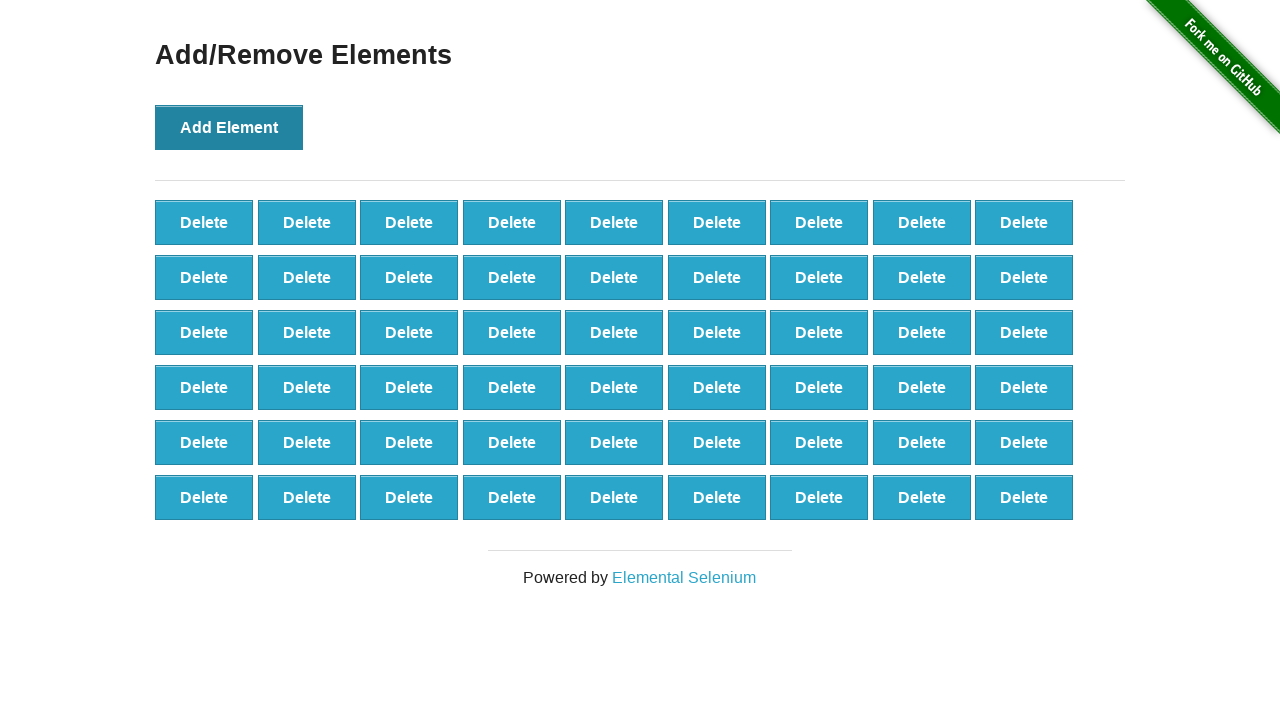

Clicked 'Add Element' button (iteration 55/100) at (229, 127) on xpath=//*[@onclick='addElement()']
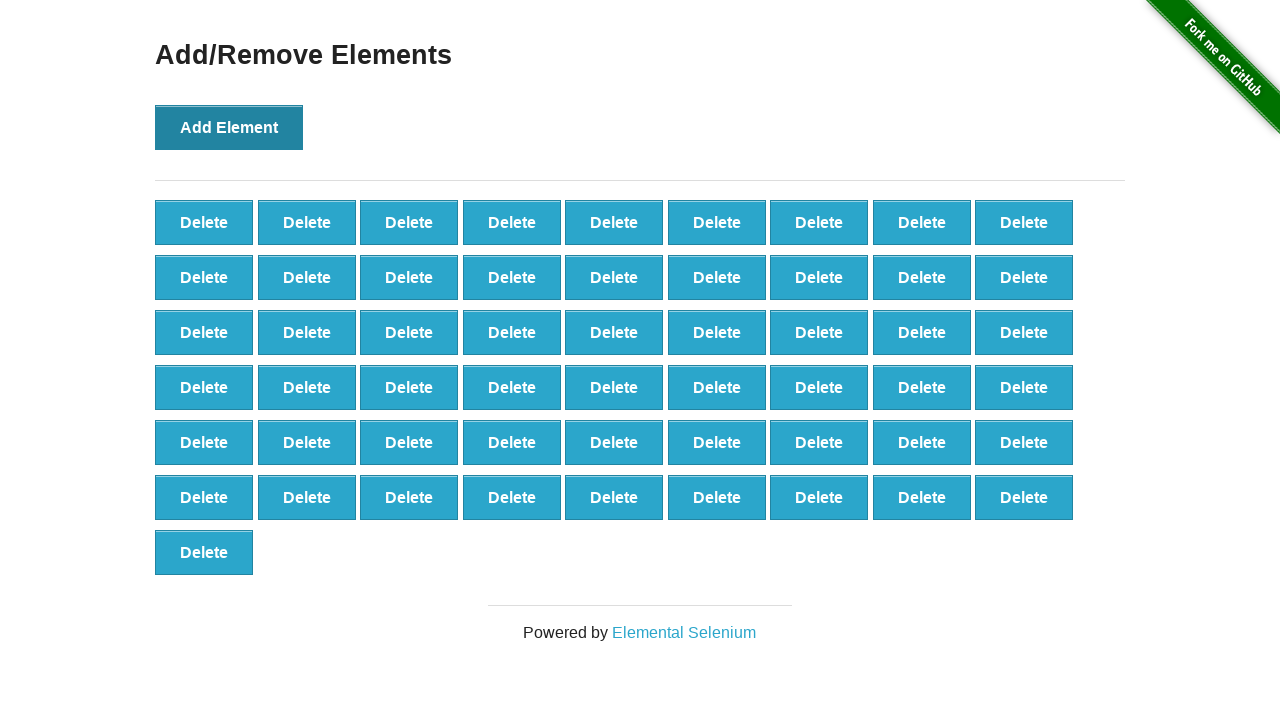

Clicked 'Add Element' button (iteration 56/100) at (229, 127) on xpath=//*[@onclick='addElement()']
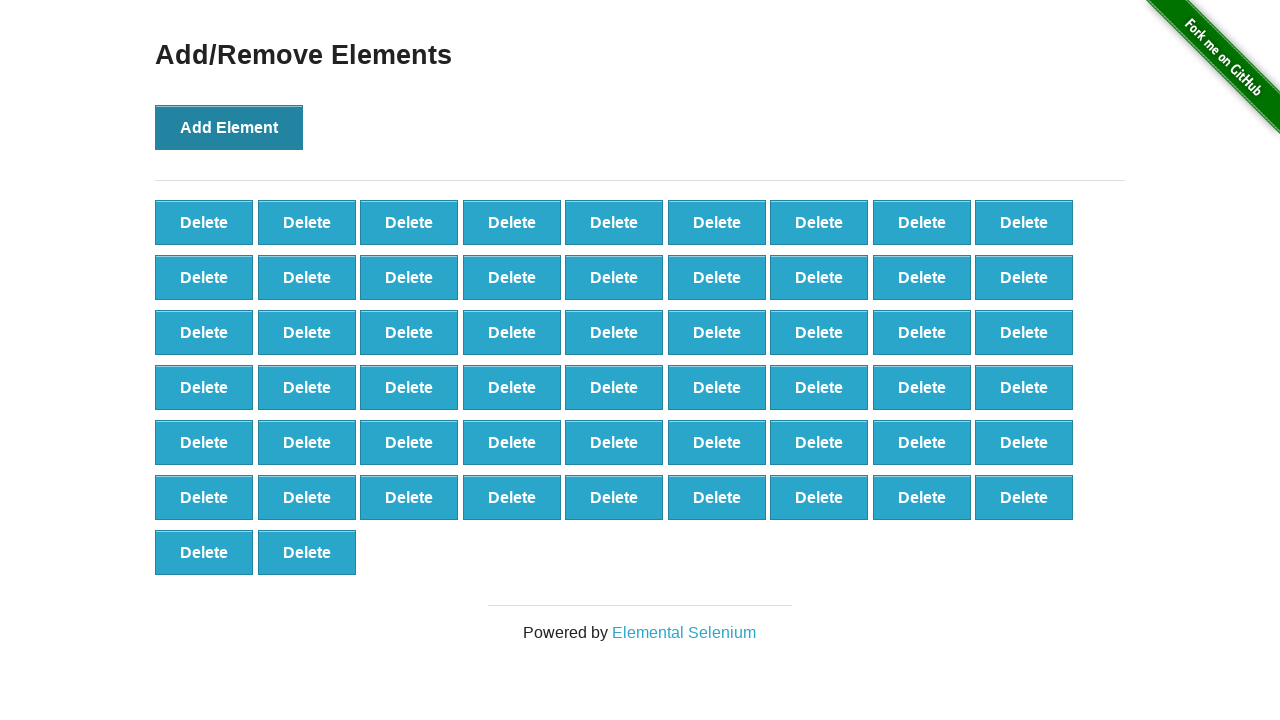

Clicked 'Add Element' button (iteration 57/100) at (229, 127) on xpath=//*[@onclick='addElement()']
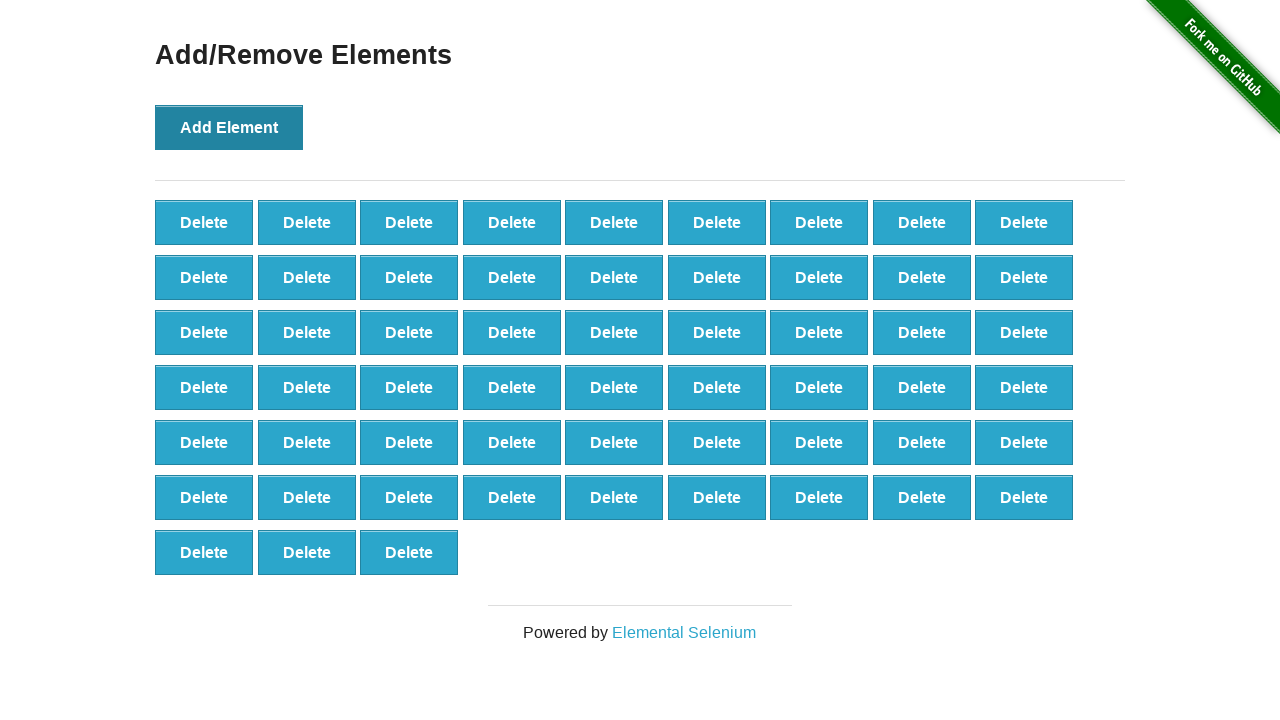

Clicked 'Add Element' button (iteration 58/100) at (229, 127) on xpath=//*[@onclick='addElement()']
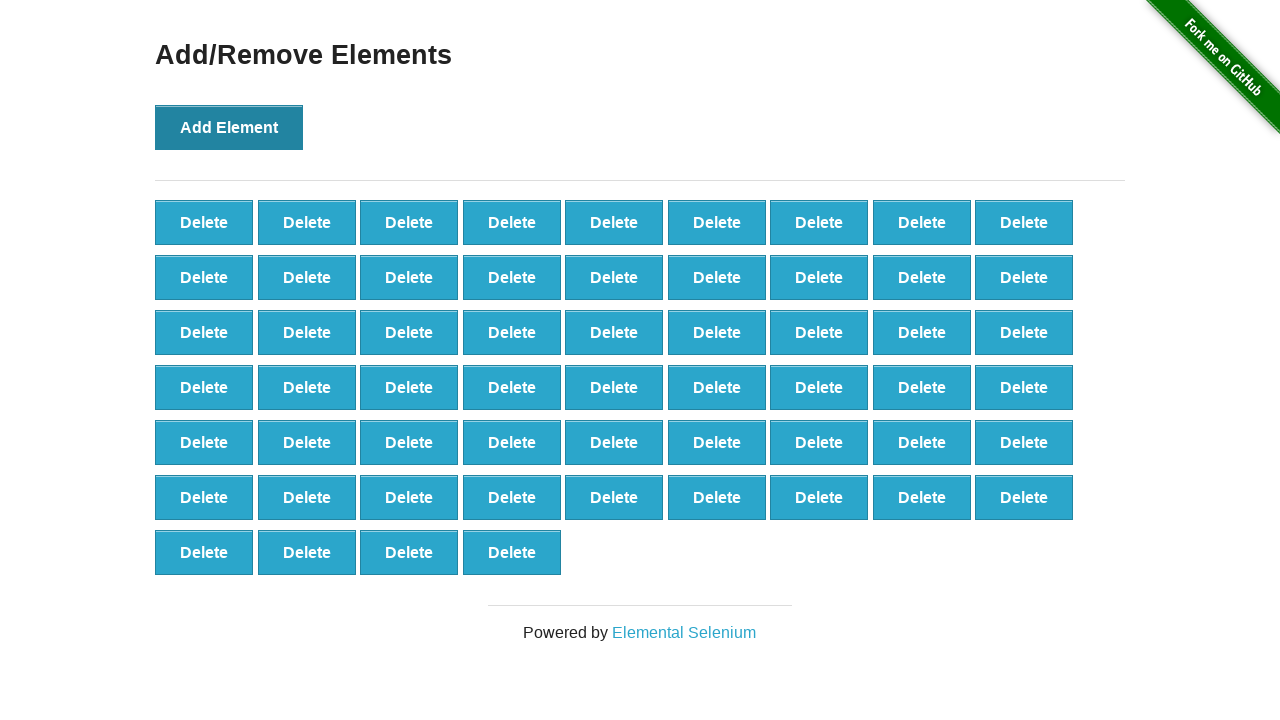

Clicked 'Add Element' button (iteration 59/100) at (229, 127) on xpath=//*[@onclick='addElement()']
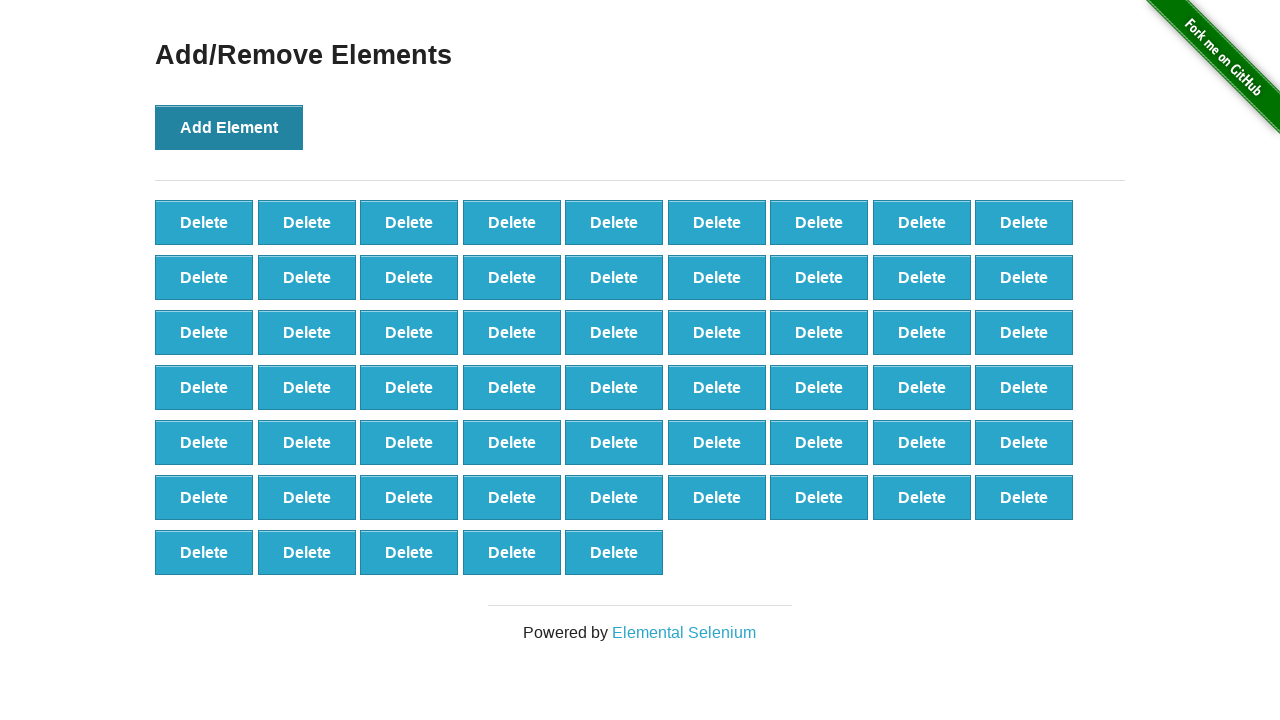

Clicked 'Add Element' button (iteration 60/100) at (229, 127) on xpath=//*[@onclick='addElement()']
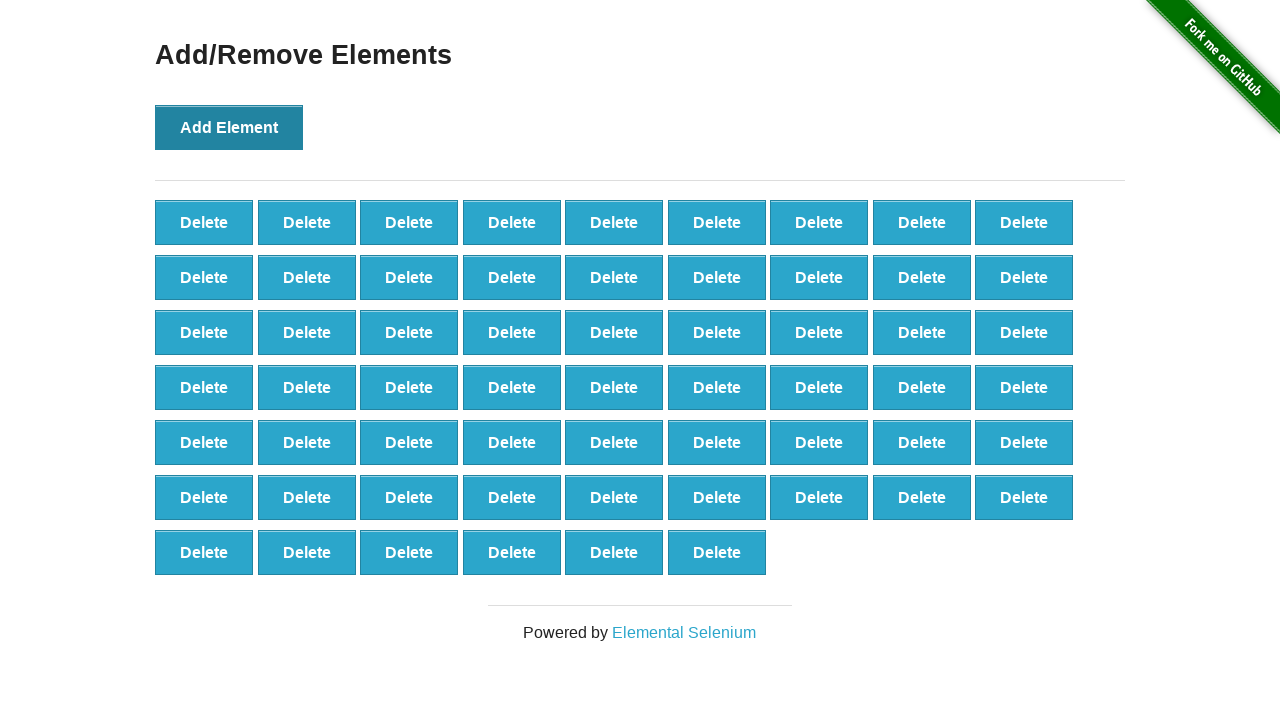

Clicked 'Add Element' button (iteration 61/100) at (229, 127) on xpath=//*[@onclick='addElement()']
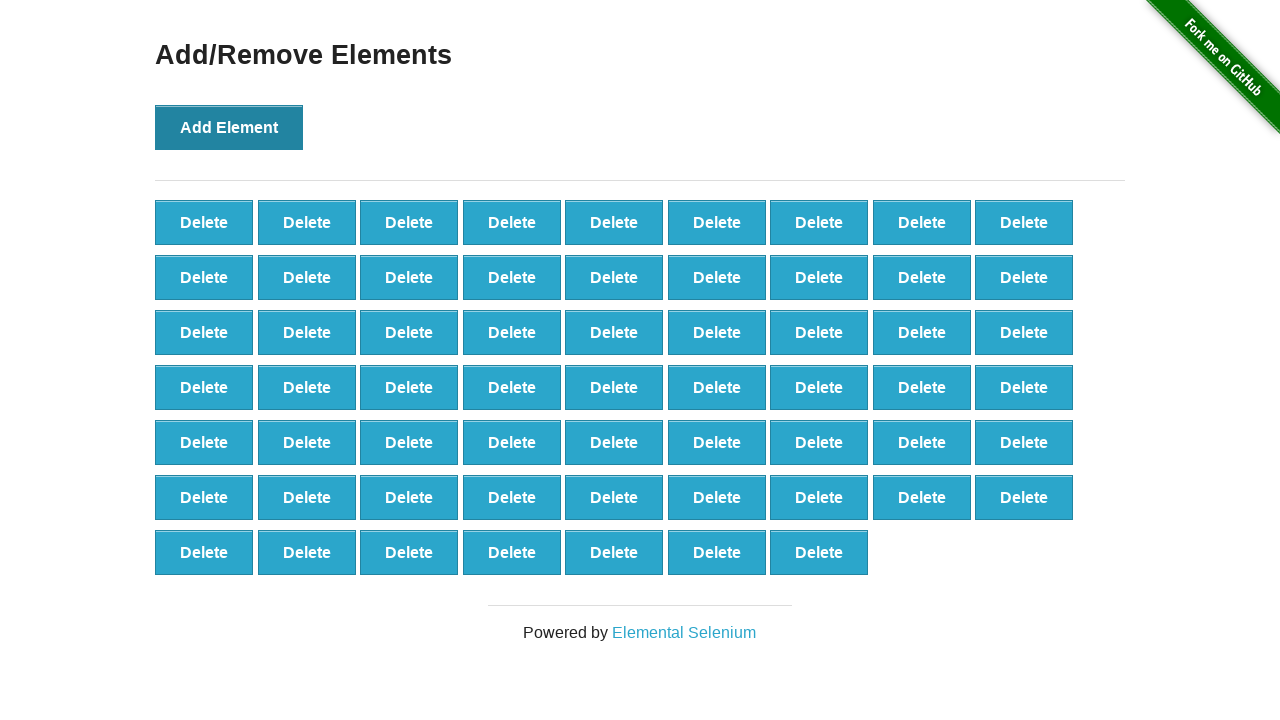

Clicked 'Add Element' button (iteration 62/100) at (229, 127) on xpath=//*[@onclick='addElement()']
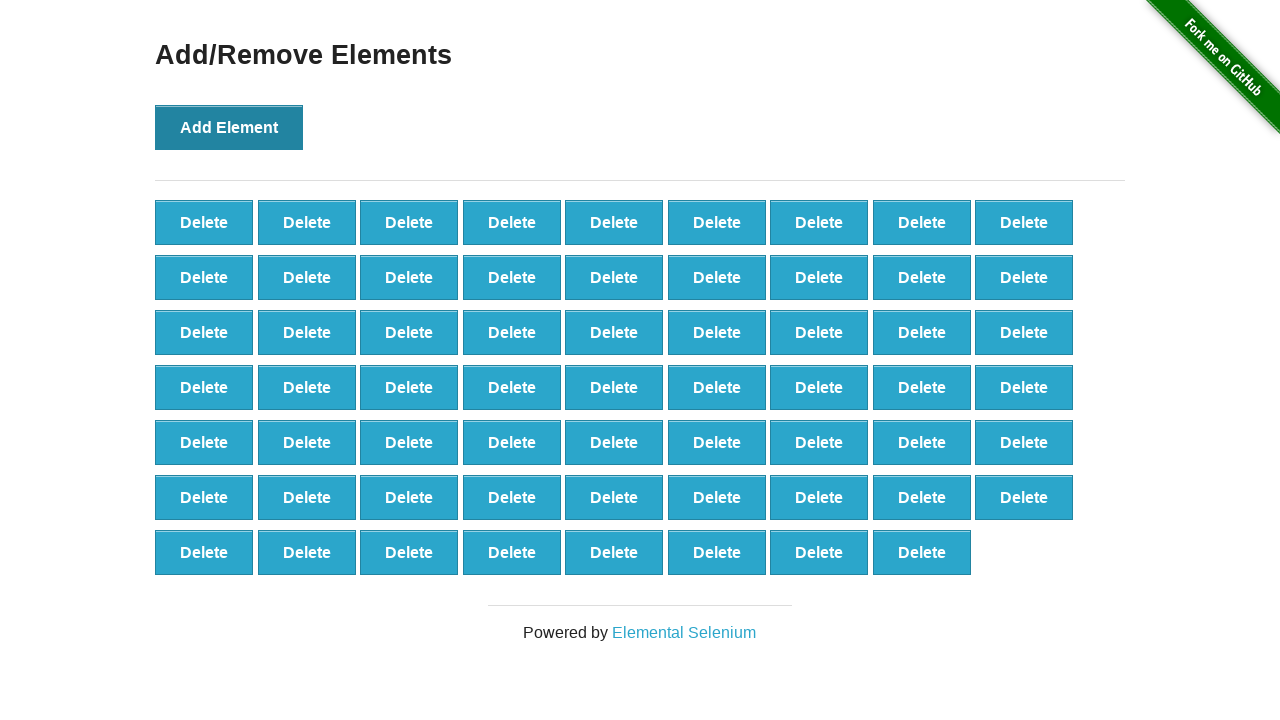

Clicked 'Add Element' button (iteration 63/100) at (229, 127) on xpath=//*[@onclick='addElement()']
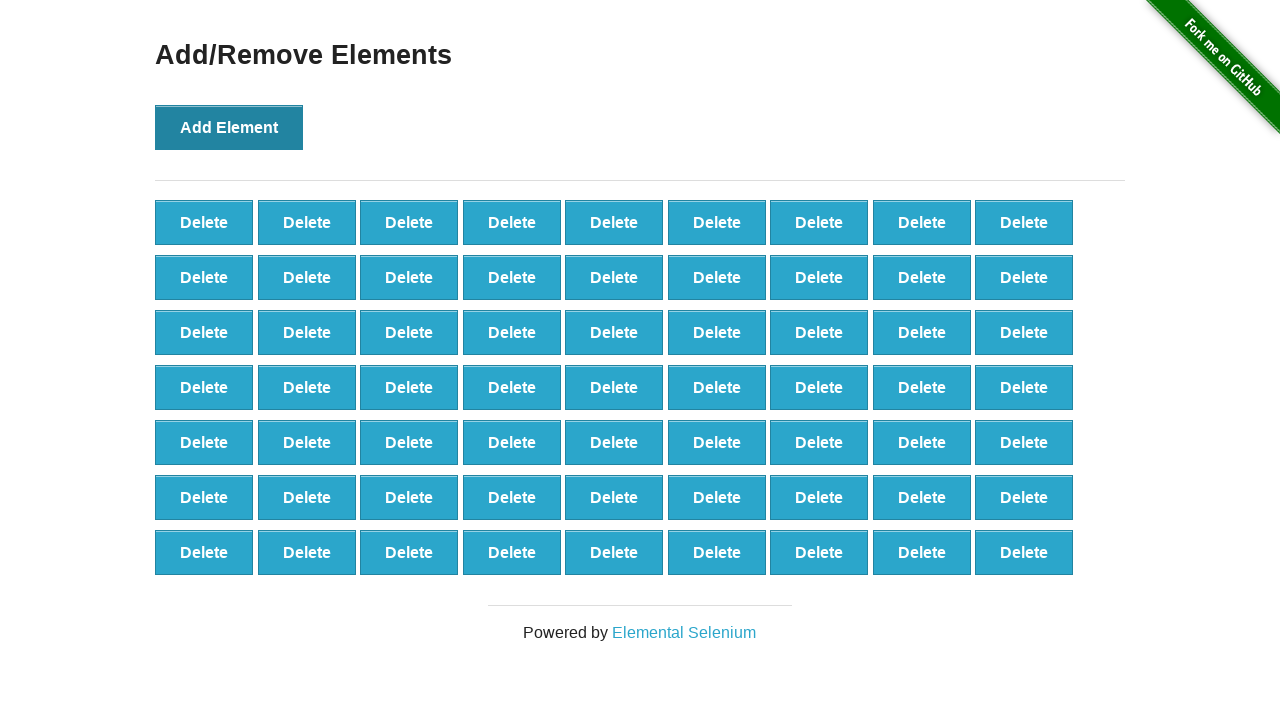

Clicked 'Add Element' button (iteration 64/100) at (229, 127) on xpath=//*[@onclick='addElement()']
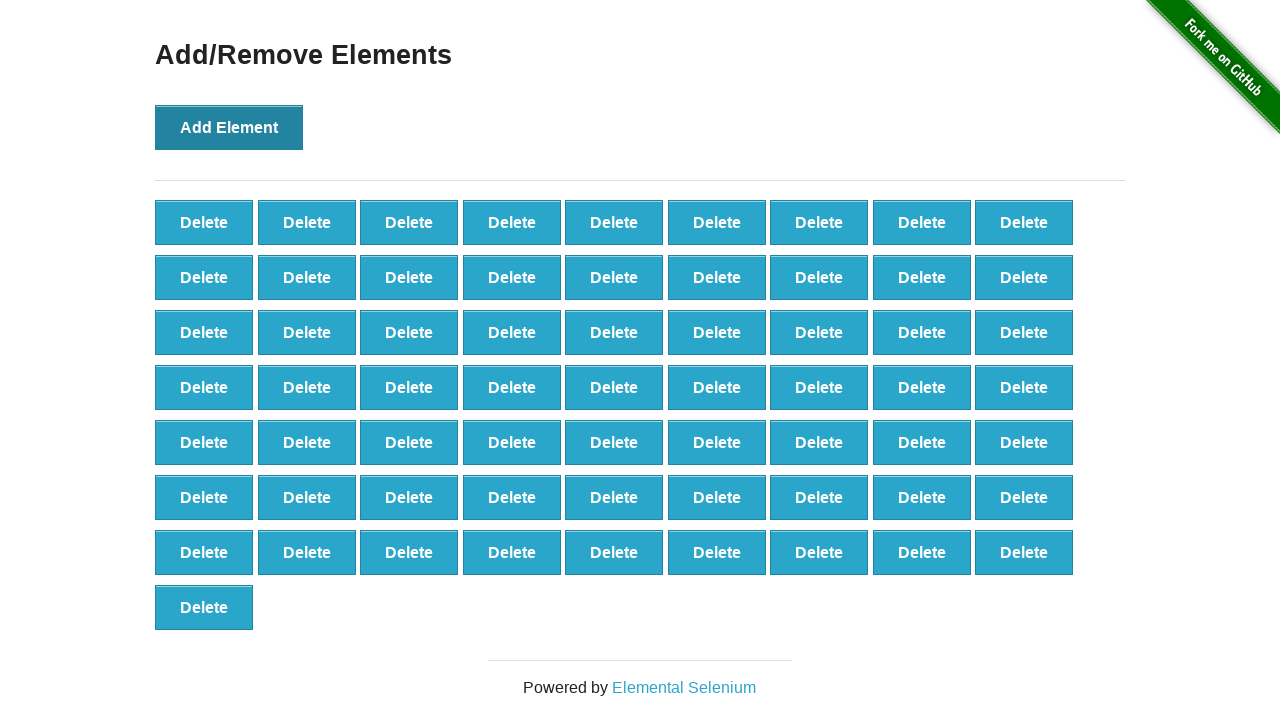

Clicked 'Add Element' button (iteration 65/100) at (229, 127) on xpath=//*[@onclick='addElement()']
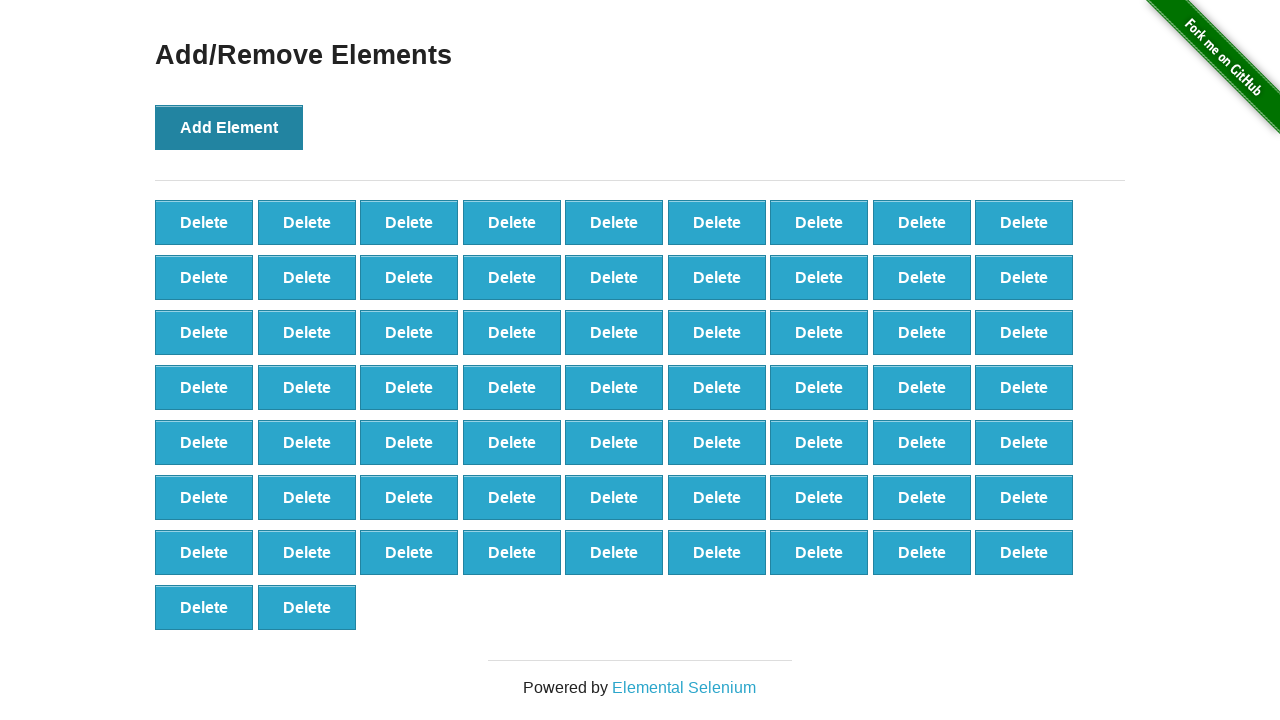

Clicked 'Add Element' button (iteration 66/100) at (229, 127) on xpath=//*[@onclick='addElement()']
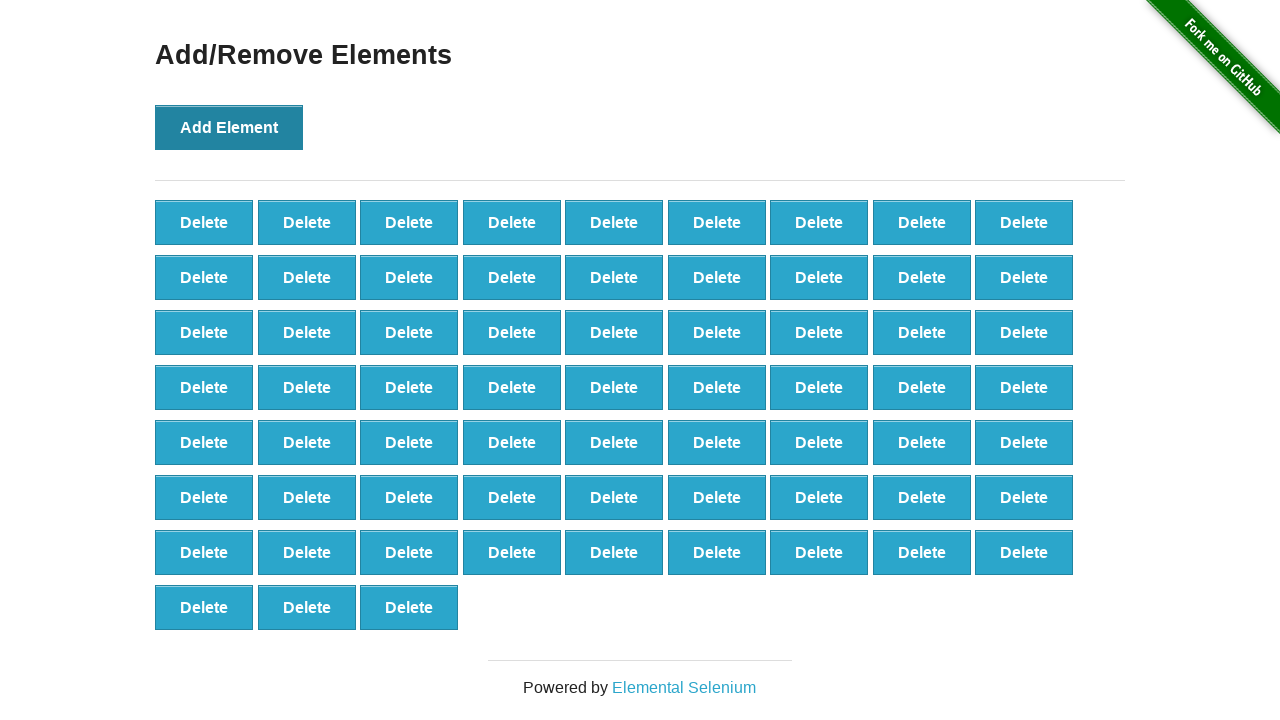

Clicked 'Add Element' button (iteration 67/100) at (229, 127) on xpath=//*[@onclick='addElement()']
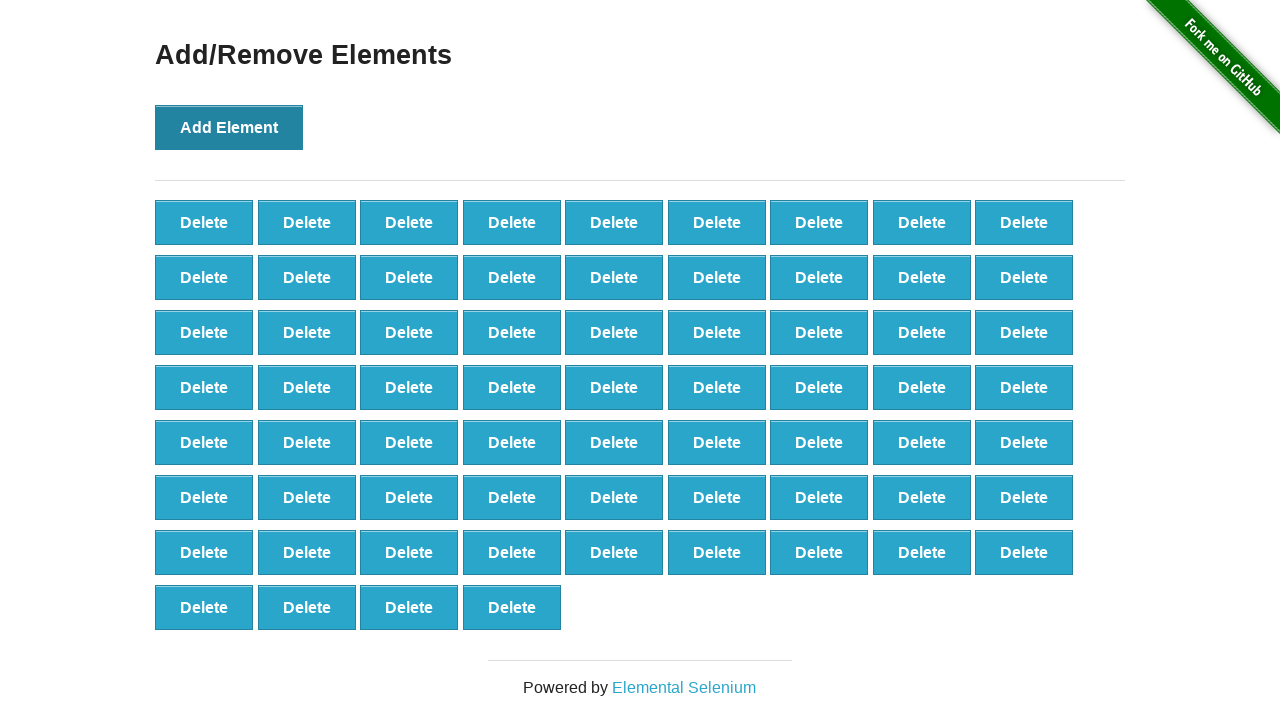

Clicked 'Add Element' button (iteration 68/100) at (229, 127) on xpath=//*[@onclick='addElement()']
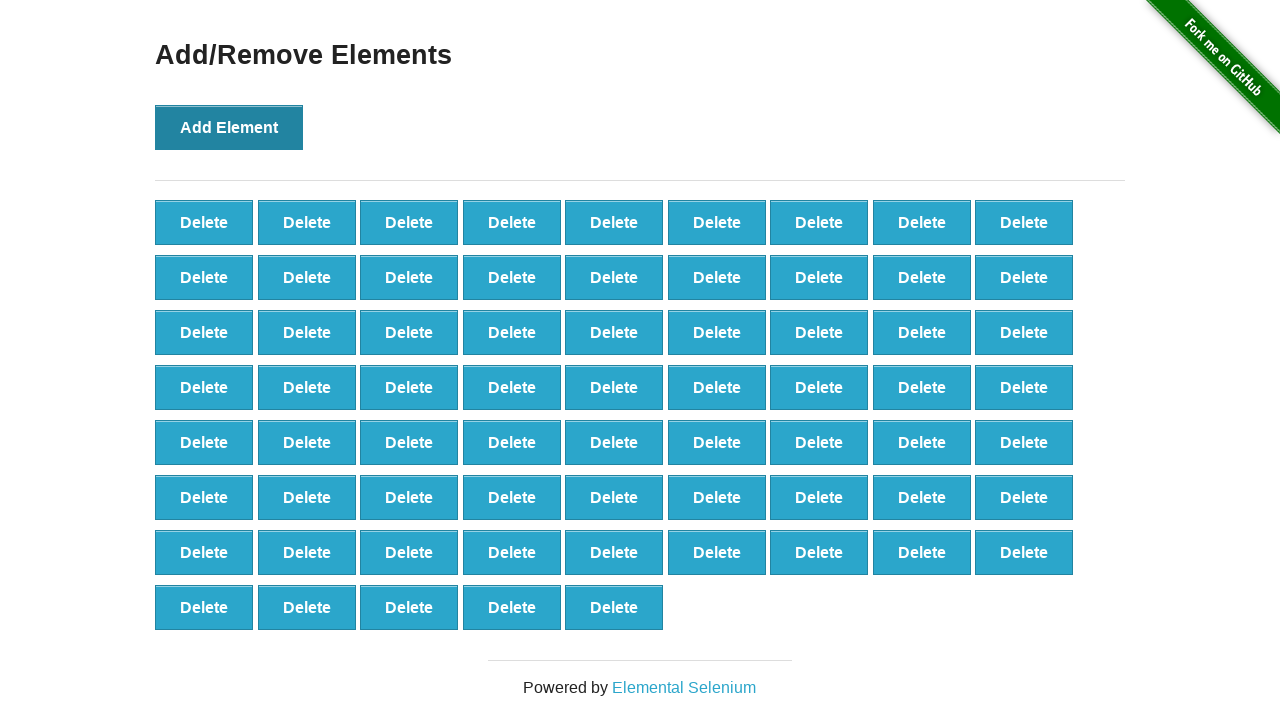

Clicked 'Add Element' button (iteration 69/100) at (229, 127) on xpath=//*[@onclick='addElement()']
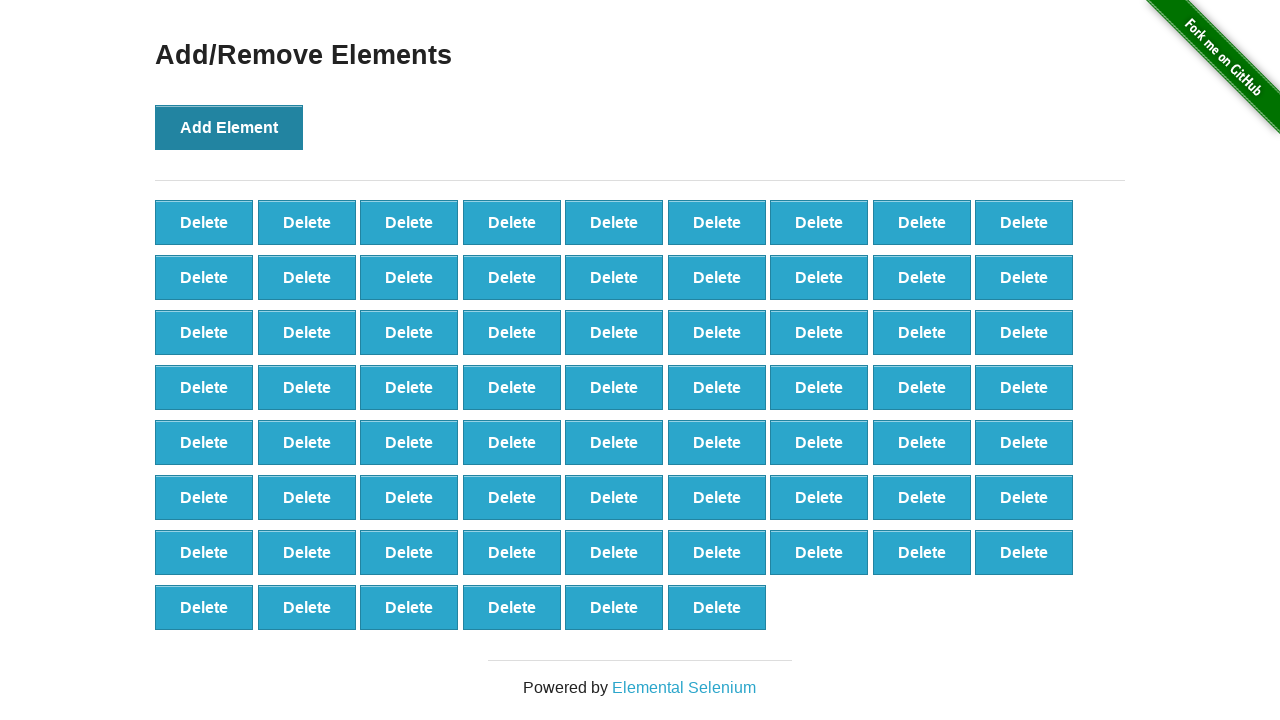

Clicked 'Add Element' button (iteration 70/100) at (229, 127) on xpath=//*[@onclick='addElement()']
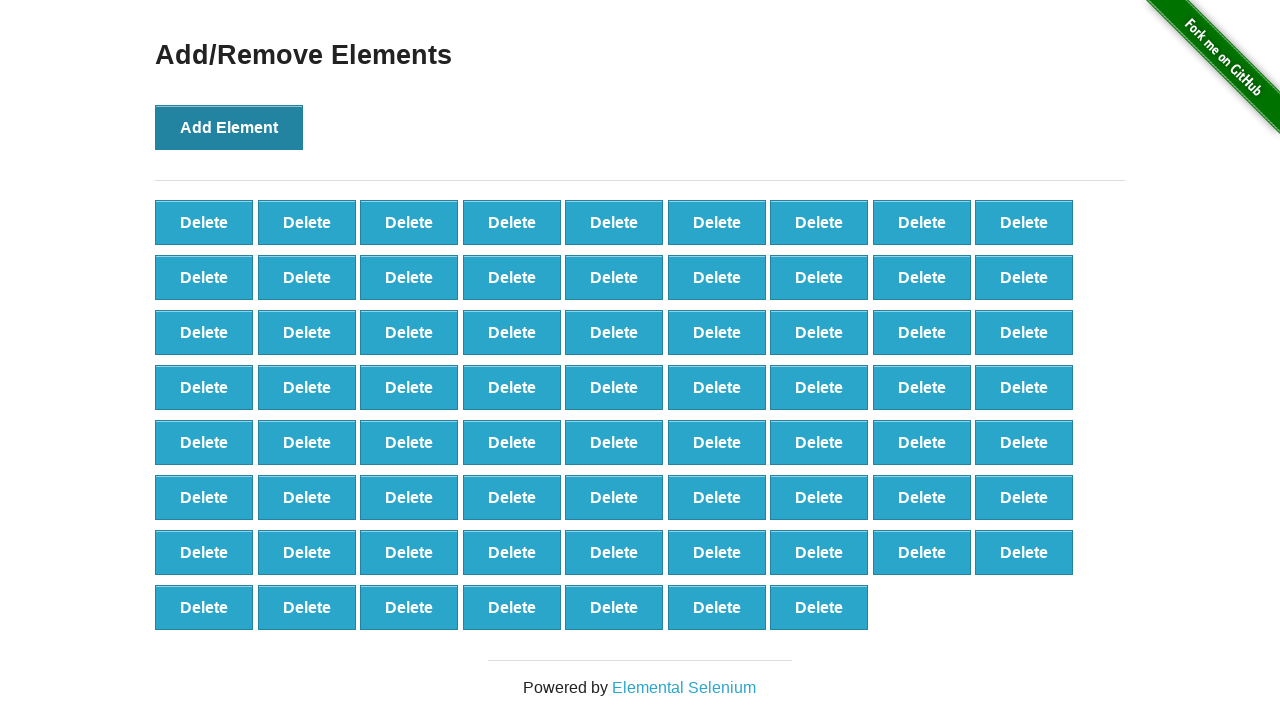

Clicked 'Add Element' button (iteration 71/100) at (229, 127) on xpath=//*[@onclick='addElement()']
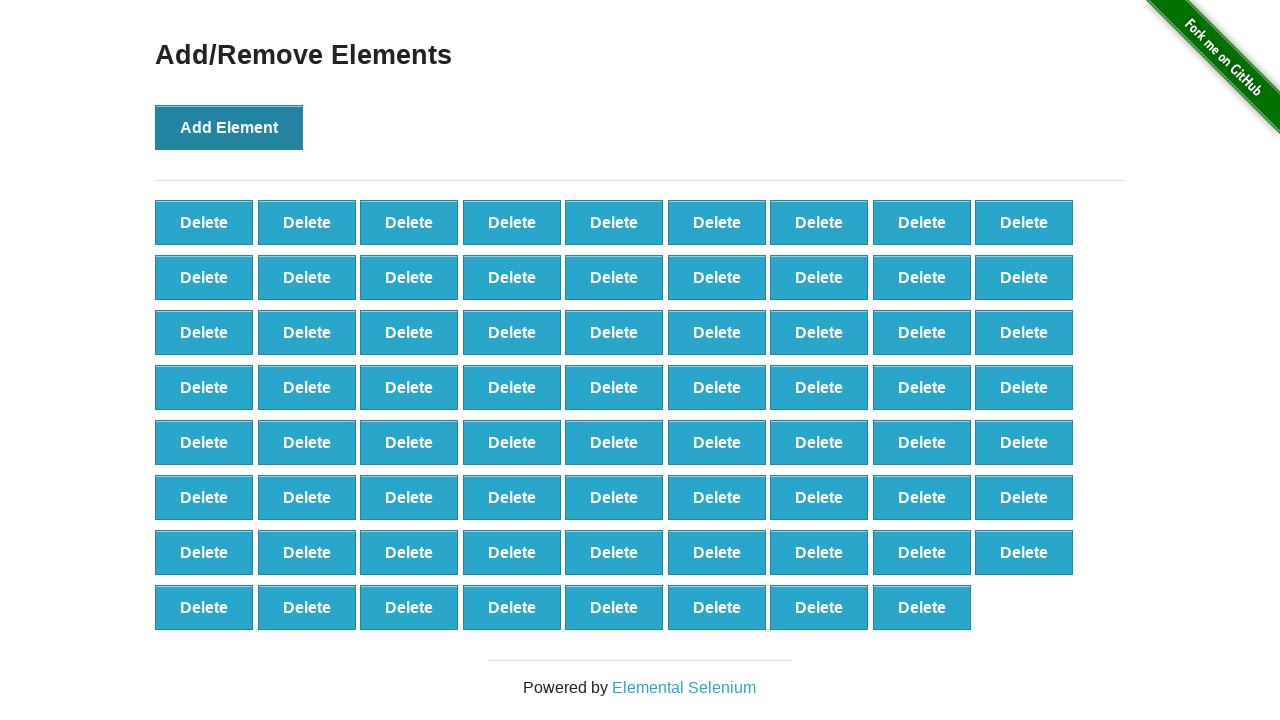

Clicked 'Add Element' button (iteration 72/100) at (229, 127) on xpath=//*[@onclick='addElement()']
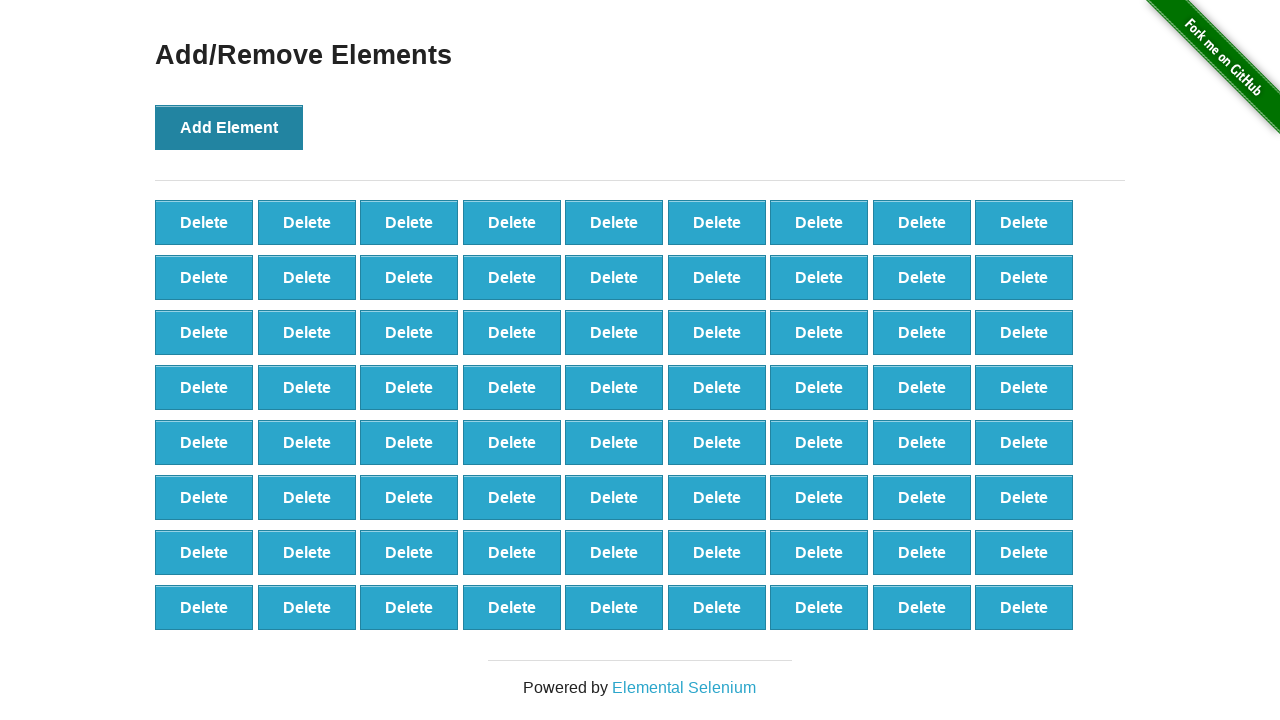

Clicked 'Add Element' button (iteration 73/100) at (229, 127) on xpath=//*[@onclick='addElement()']
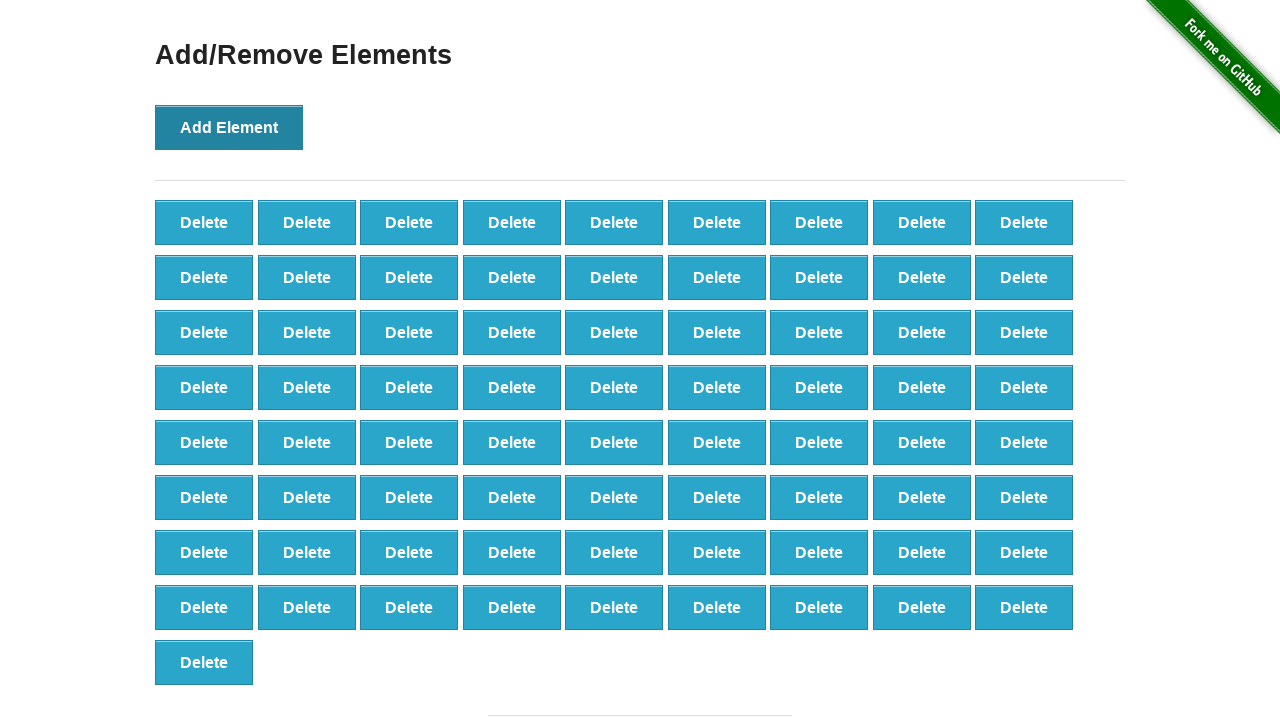

Clicked 'Add Element' button (iteration 74/100) at (229, 127) on xpath=//*[@onclick='addElement()']
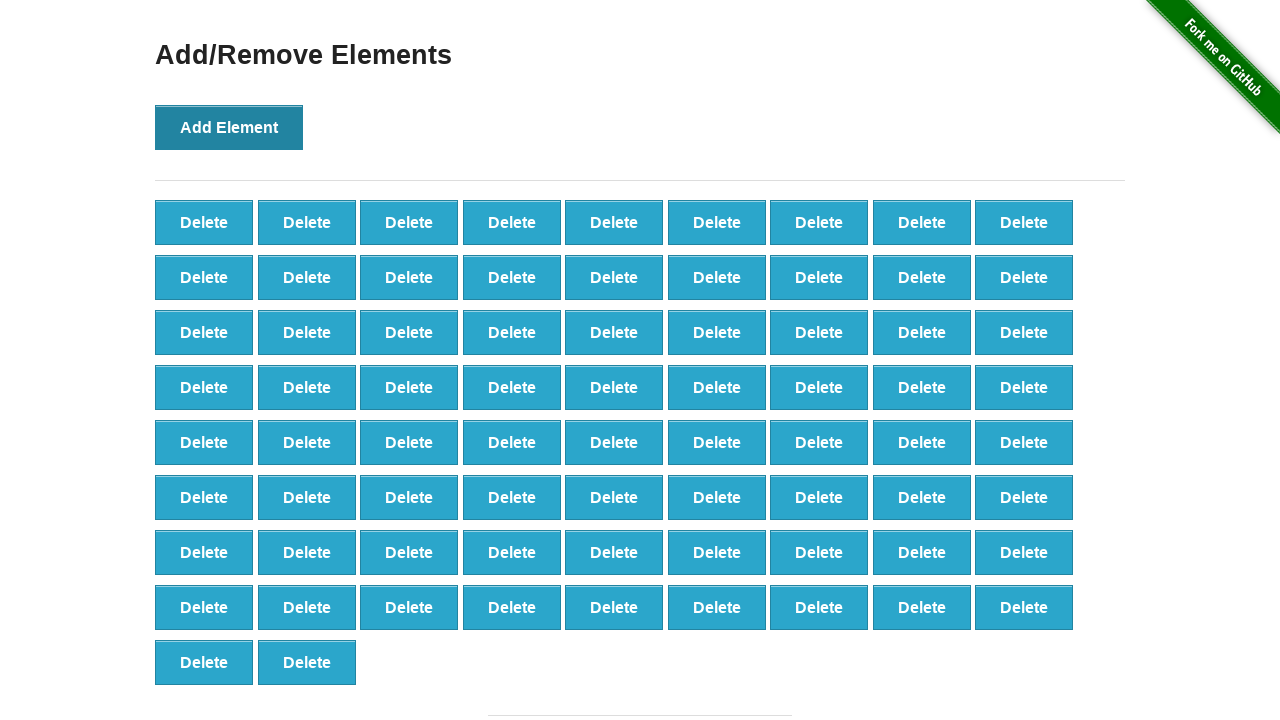

Clicked 'Add Element' button (iteration 75/100) at (229, 127) on xpath=//*[@onclick='addElement()']
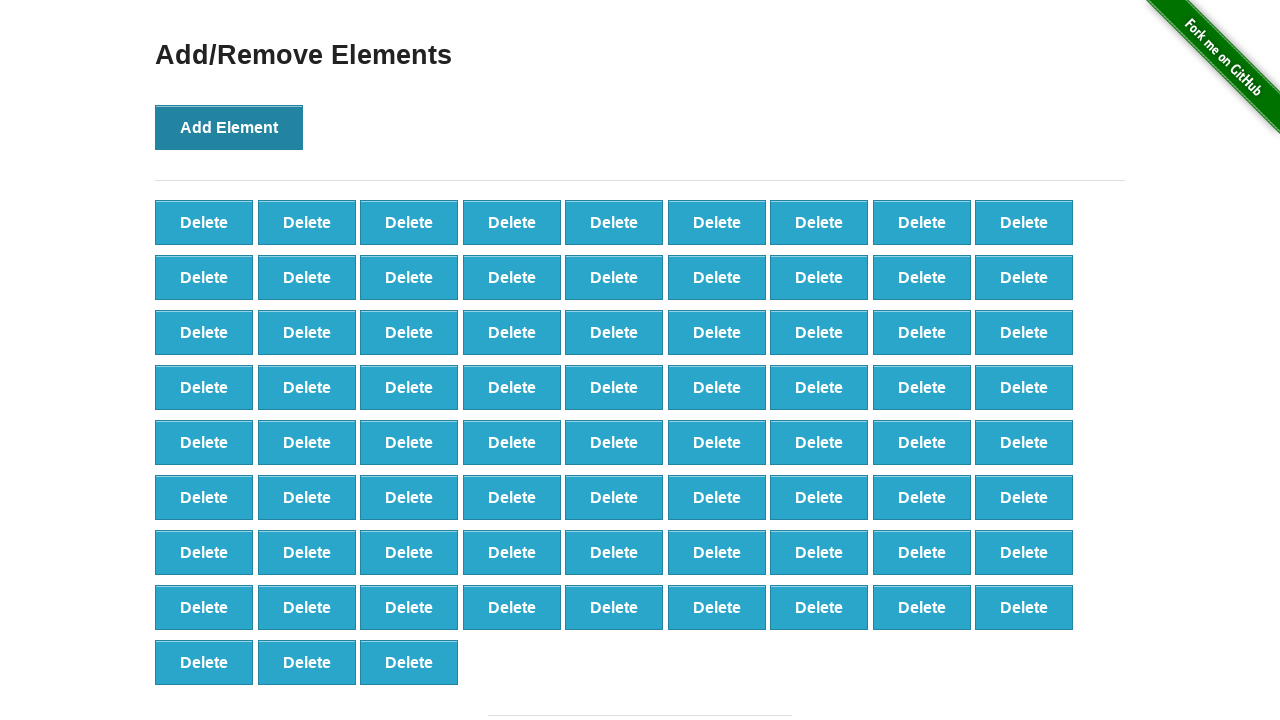

Clicked 'Add Element' button (iteration 76/100) at (229, 127) on xpath=//*[@onclick='addElement()']
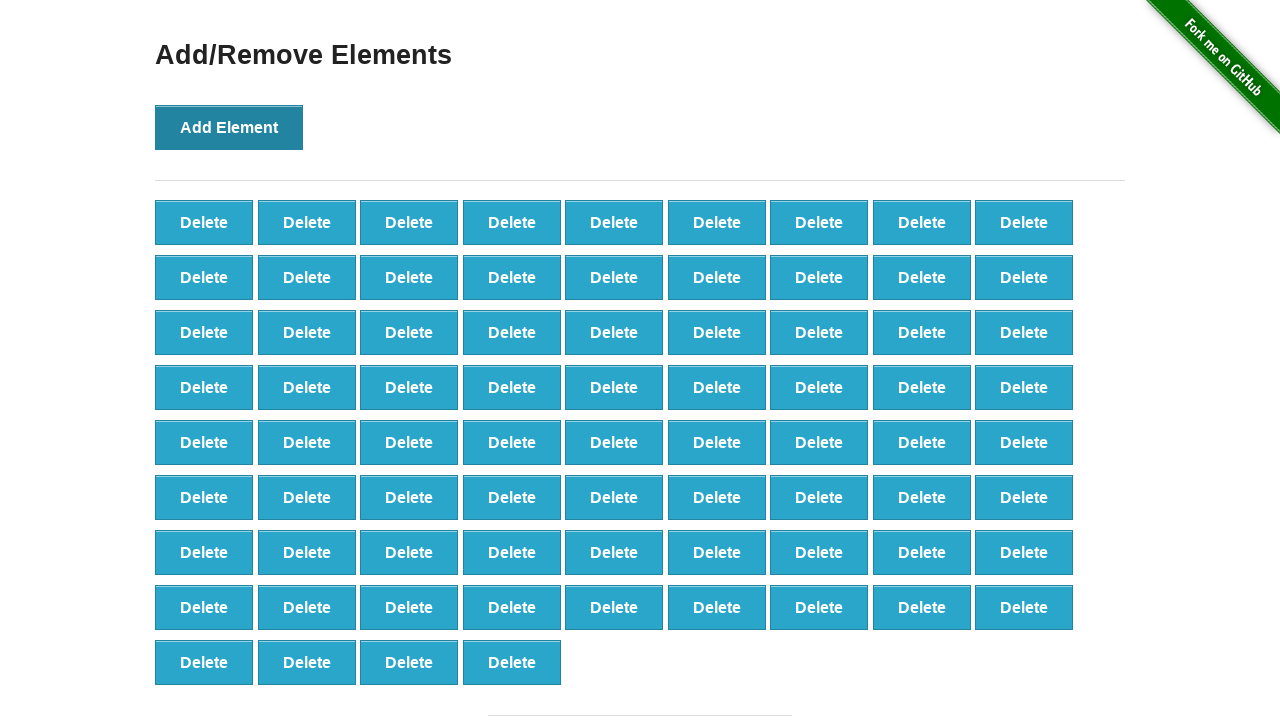

Clicked 'Add Element' button (iteration 77/100) at (229, 127) on xpath=//*[@onclick='addElement()']
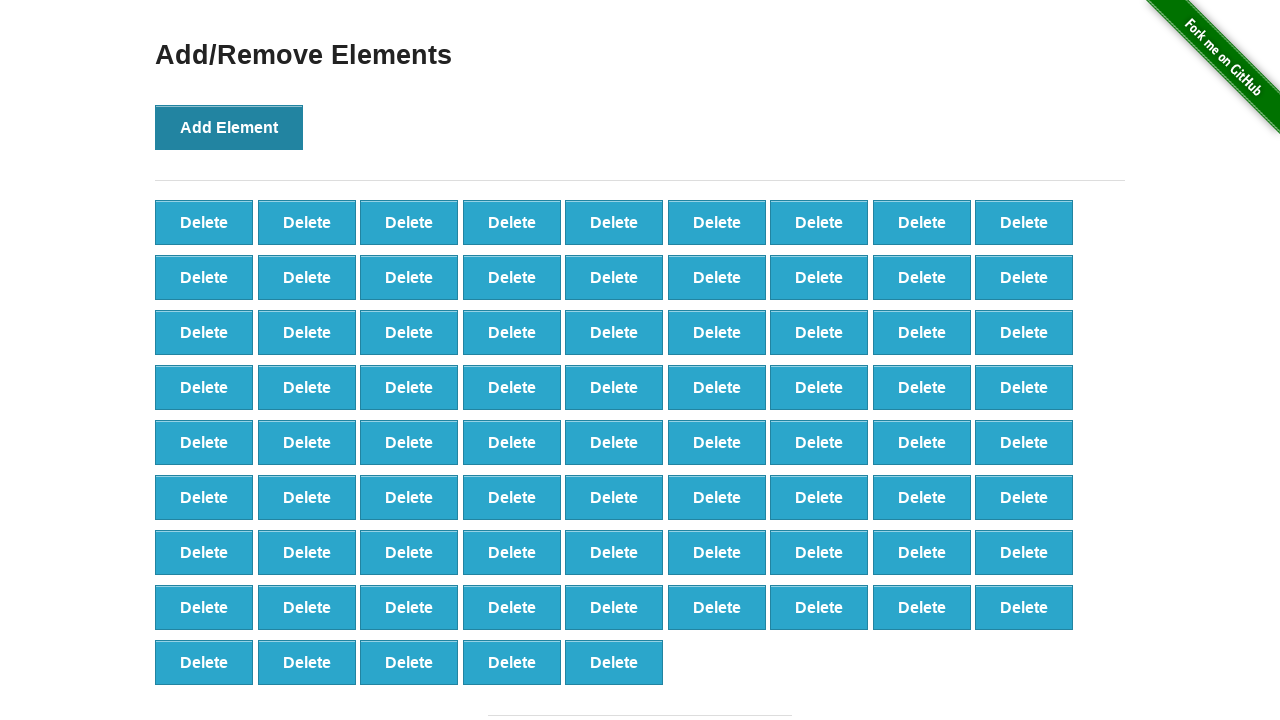

Clicked 'Add Element' button (iteration 78/100) at (229, 127) on xpath=//*[@onclick='addElement()']
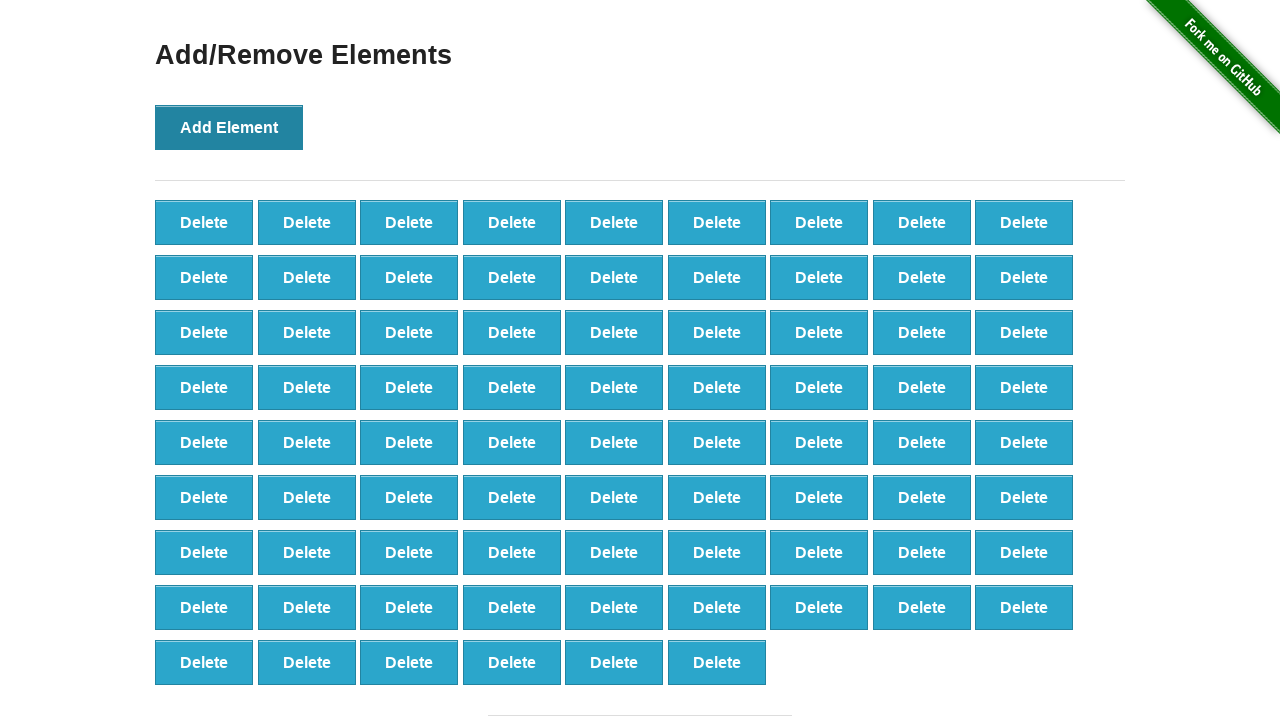

Clicked 'Add Element' button (iteration 79/100) at (229, 127) on xpath=//*[@onclick='addElement()']
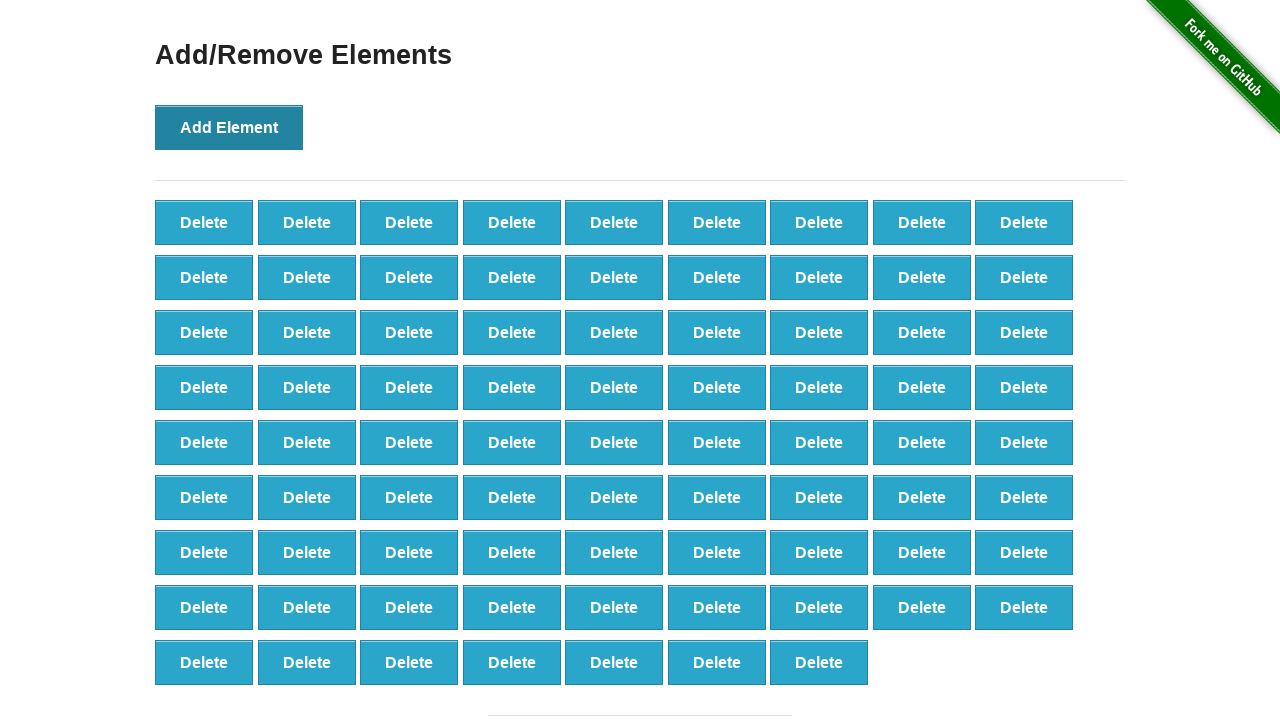

Clicked 'Add Element' button (iteration 80/100) at (229, 127) on xpath=//*[@onclick='addElement()']
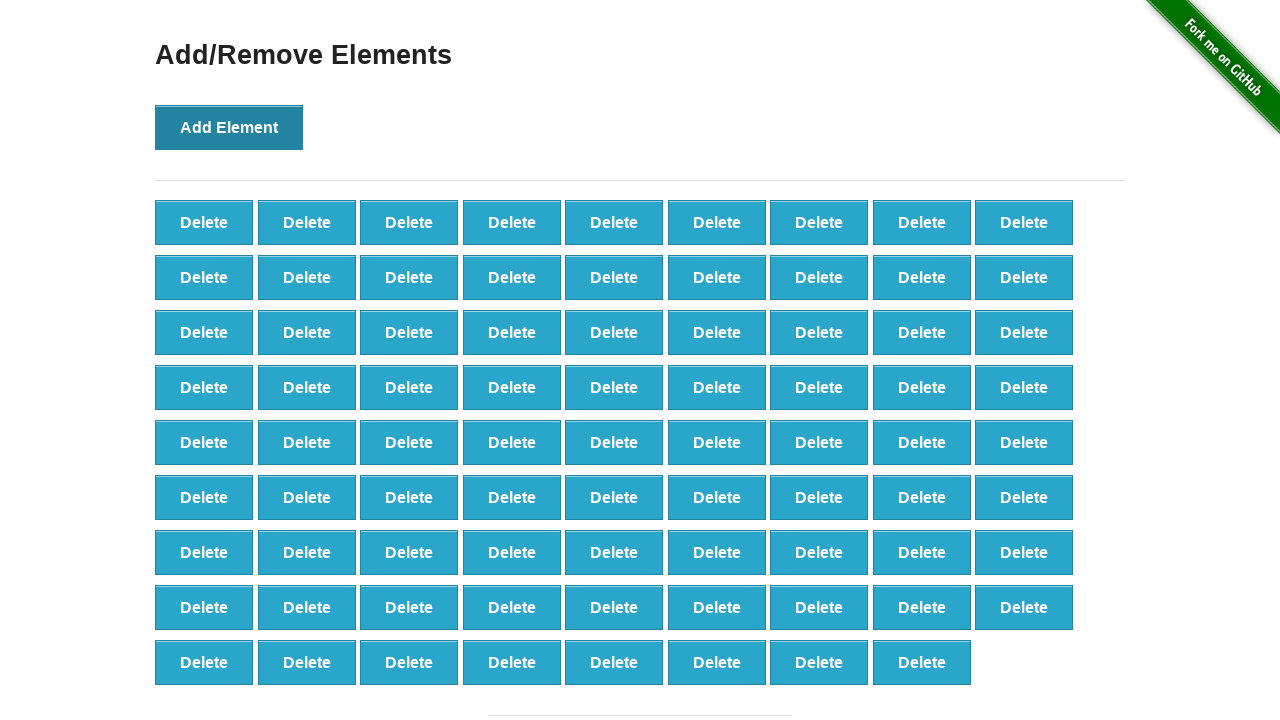

Clicked 'Add Element' button (iteration 81/100) at (229, 127) on xpath=//*[@onclick='addElement()']
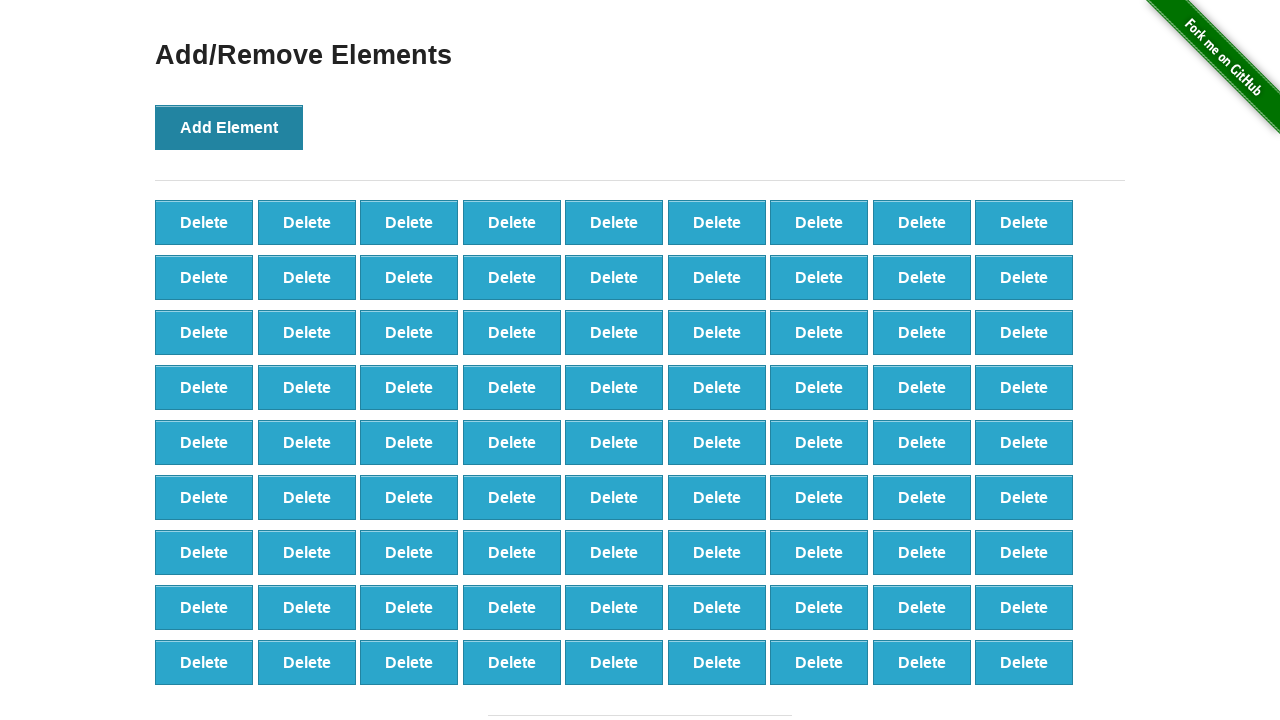

Clicked 'Add Element' button (iteration 82/100) at (229, 127) on xpath=//*[@onclick='addElement()']
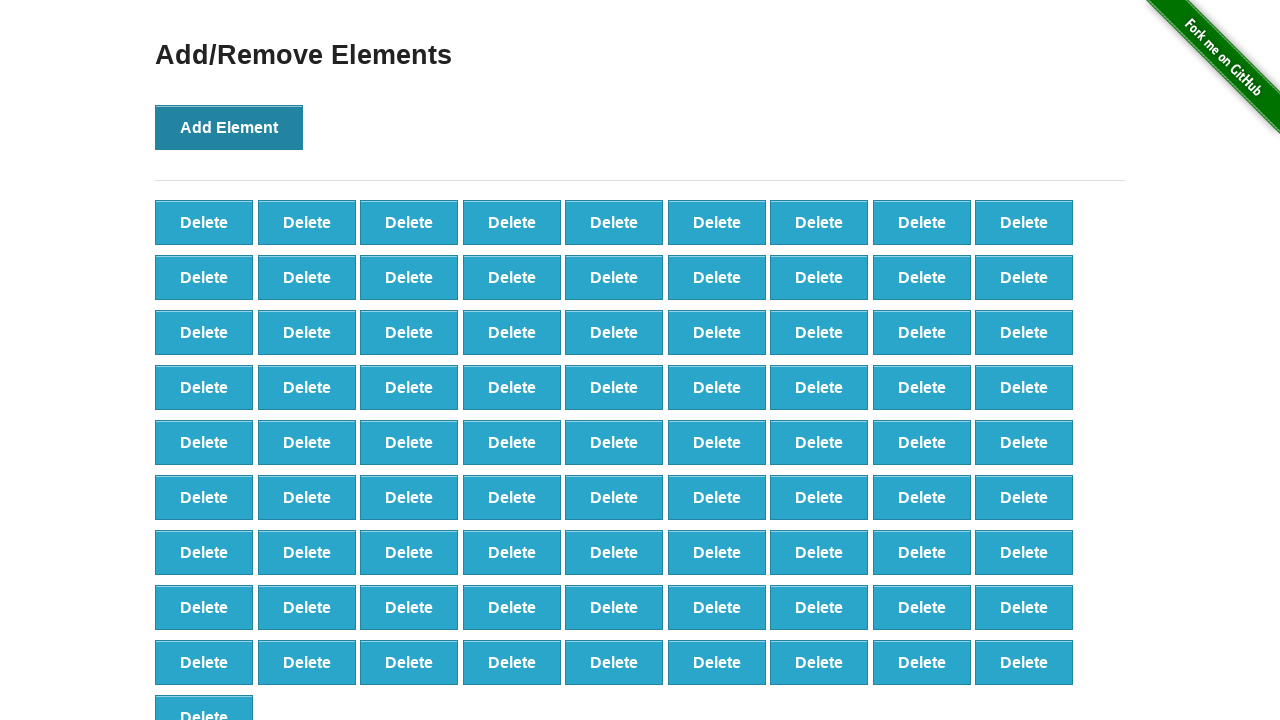

Clicked 'Add Element' button (iteration 83/100) at (229, 127) on xpath=//*[@onclick='addElement()']
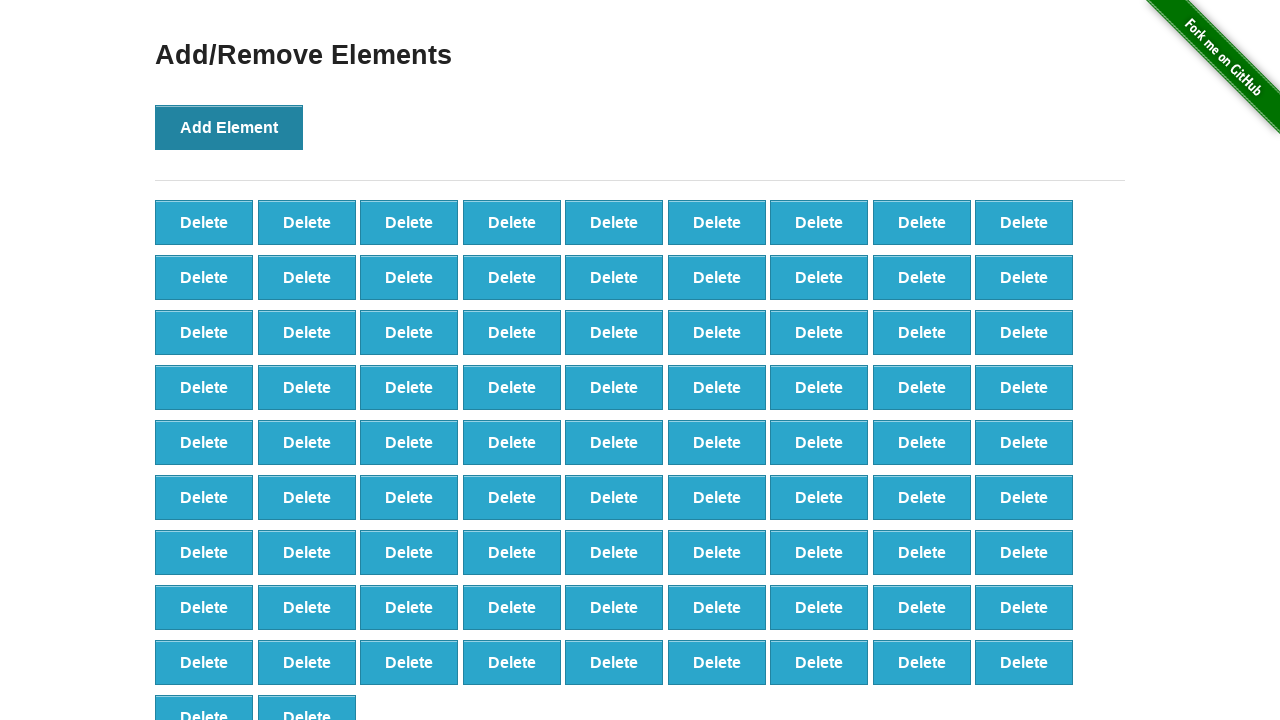

Clicked 'Add Element' button (iteration 84/100) at (229, 127) on xpath=//*[@onclick='addElement()']
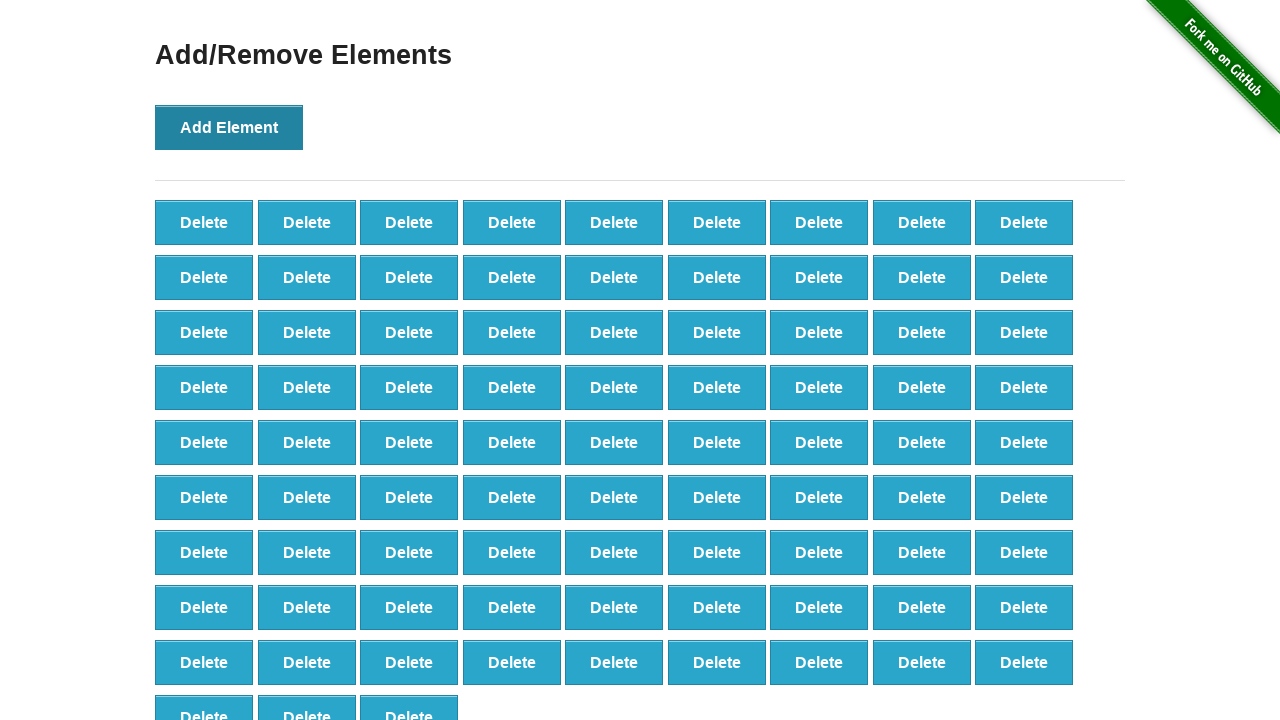

Clicked 'Add Element' button (iteration 85/100) at (229, 127) on xpath=//*[@onclick='addElement()']
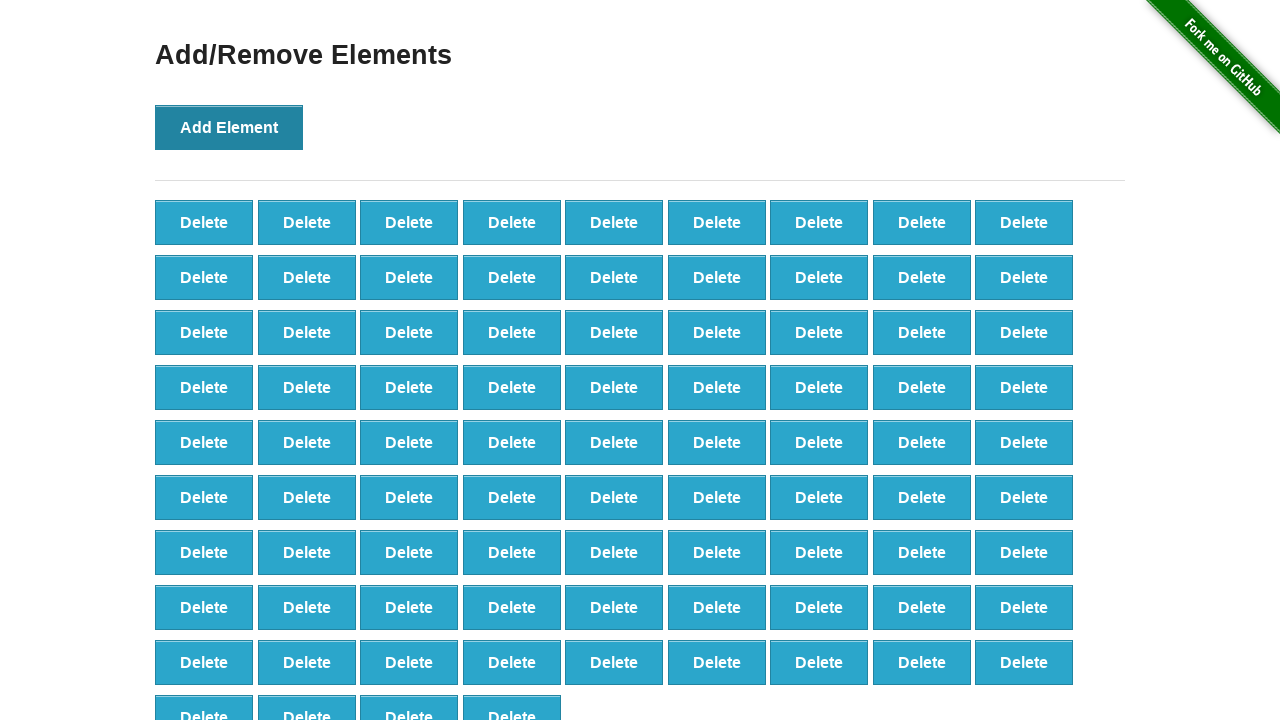

Clicked 'Add Element' button (iteration 86/100) at (229, 127) on xpath=//*[@onclick='addElement()']
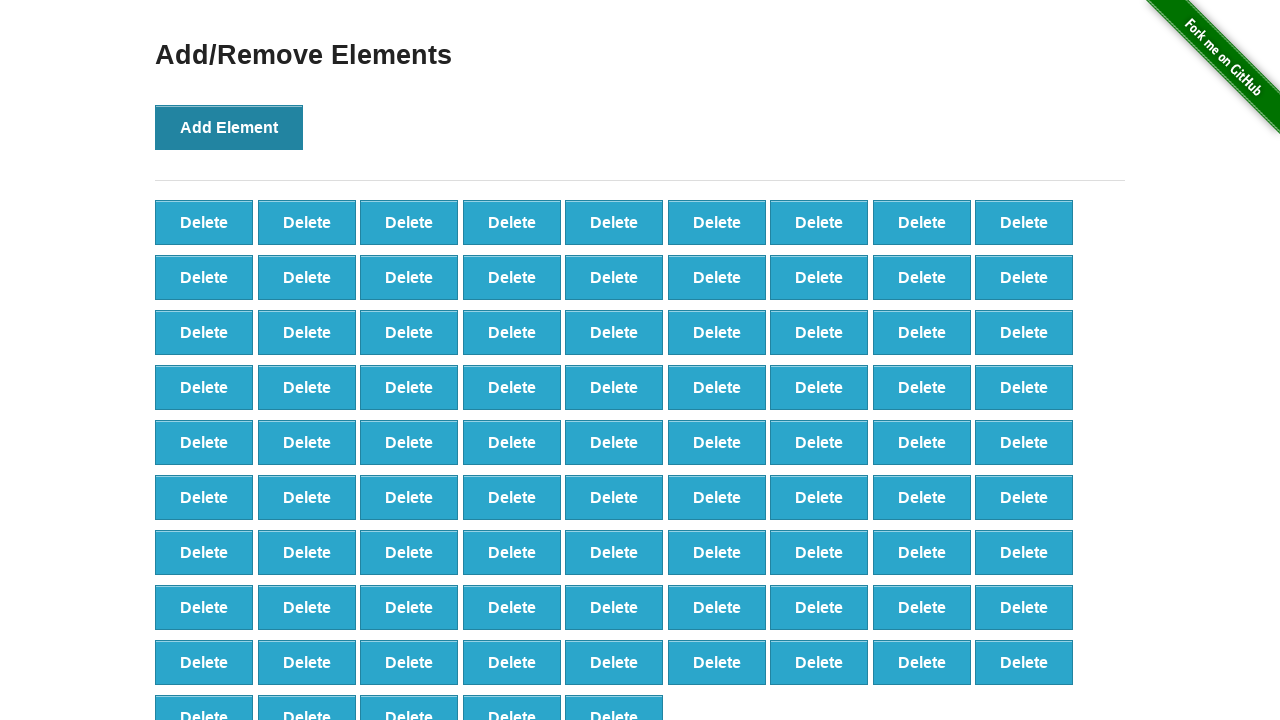

Clicked 'Add Element' button (iteration 87/100) at (229, 127) on xpath=//*[@onclick='addElement()']
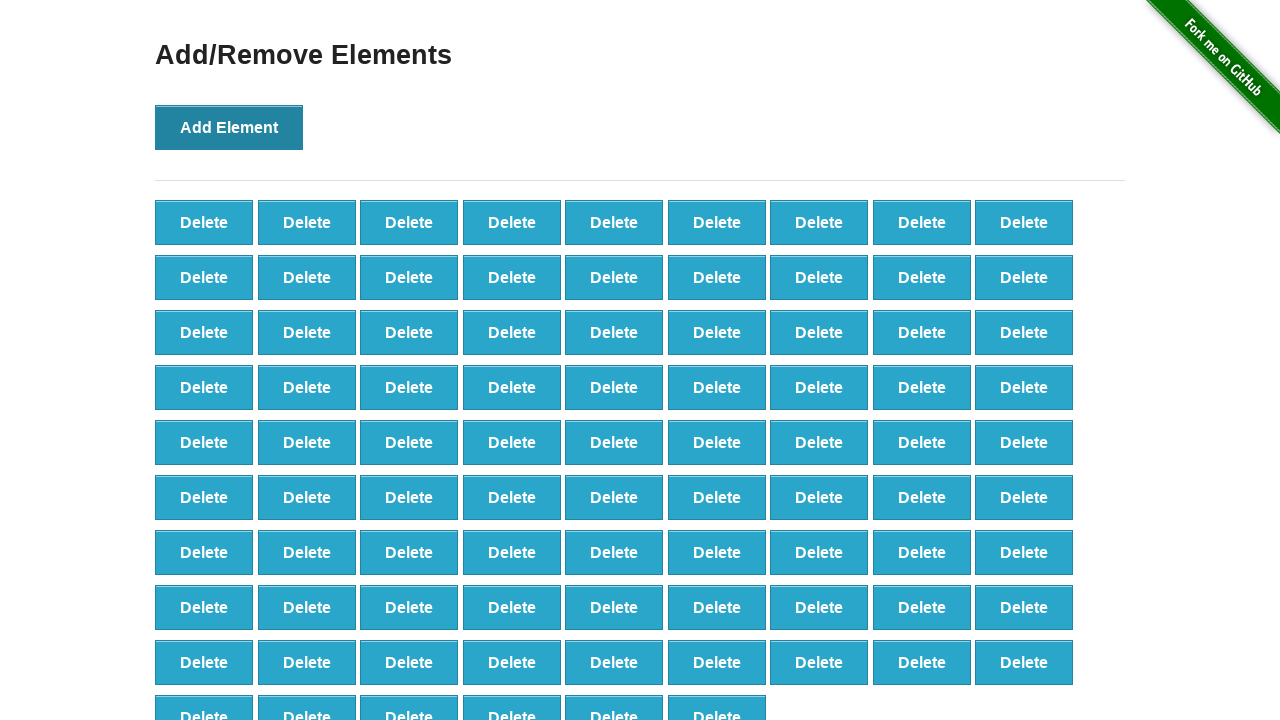

Clicked 'Add Element' button (iteration 88/100) at (229, 127) on xpath=//*[@onclick='addElement()']
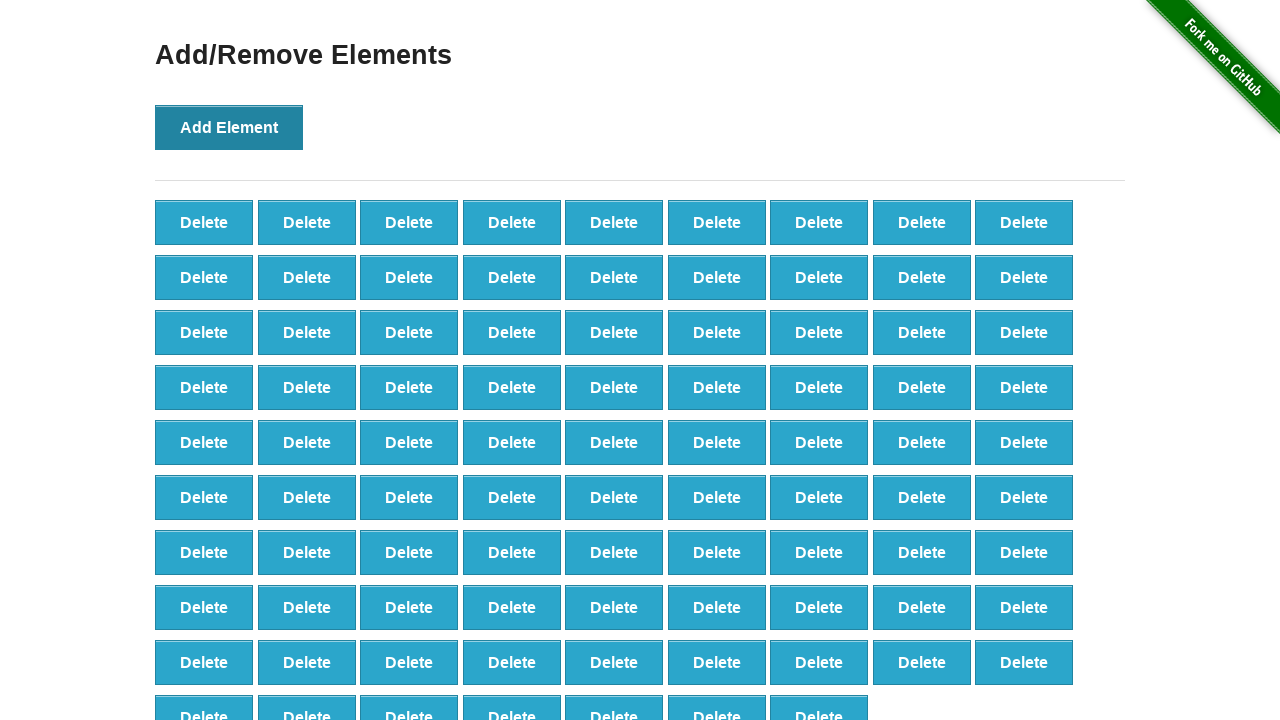

Clicked 'Add Element' button (iteration 89/100) at (229, 127) on xpath=//*[@onclick='addElement()']
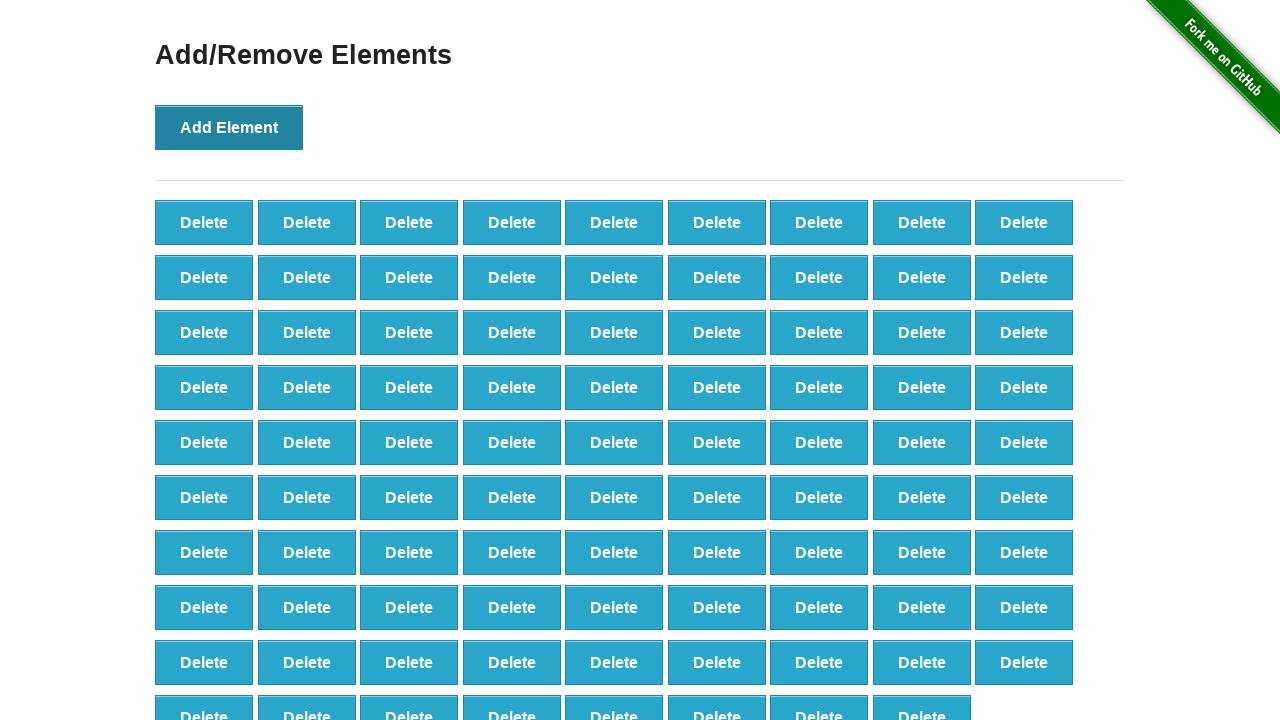

Clicked 'Add Element' button (iteration 90/100) at (229, 127) on xpath=//*[@onclick='addElement()']
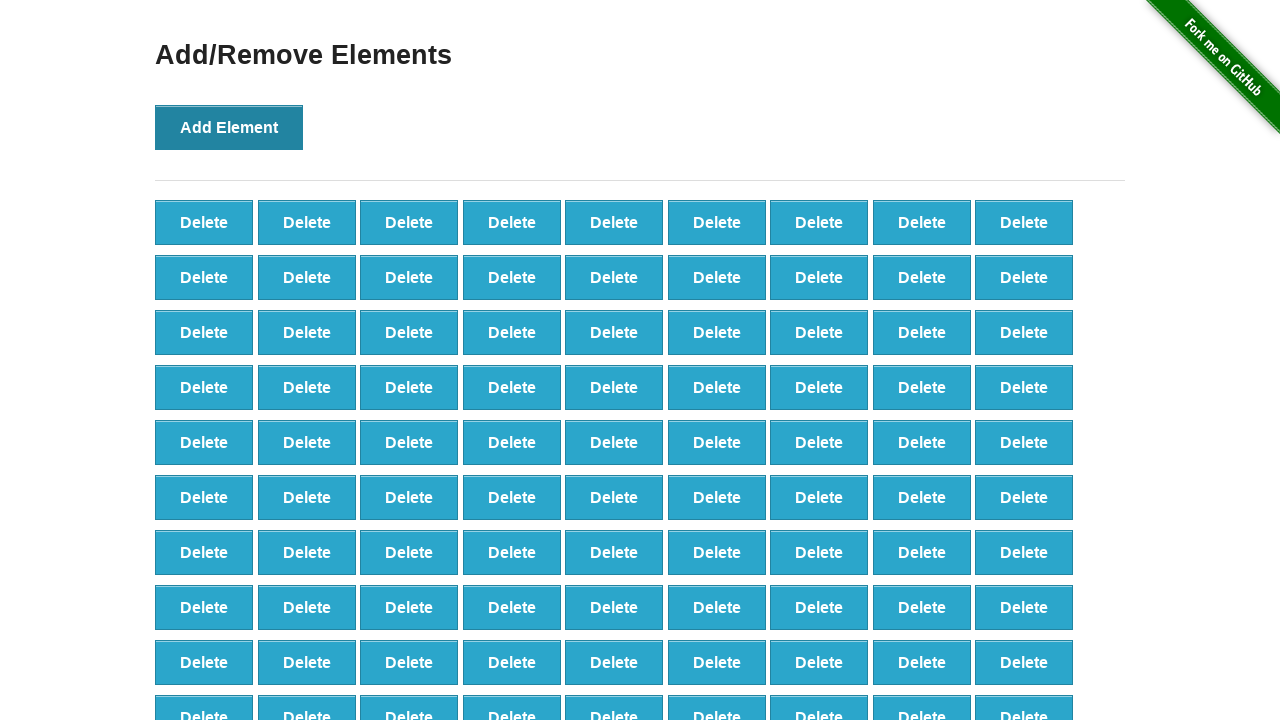

Clicked 'Add Element' button (iteration 91/100) at (229, 127) on xpath=//*[@onclick='addElement()']
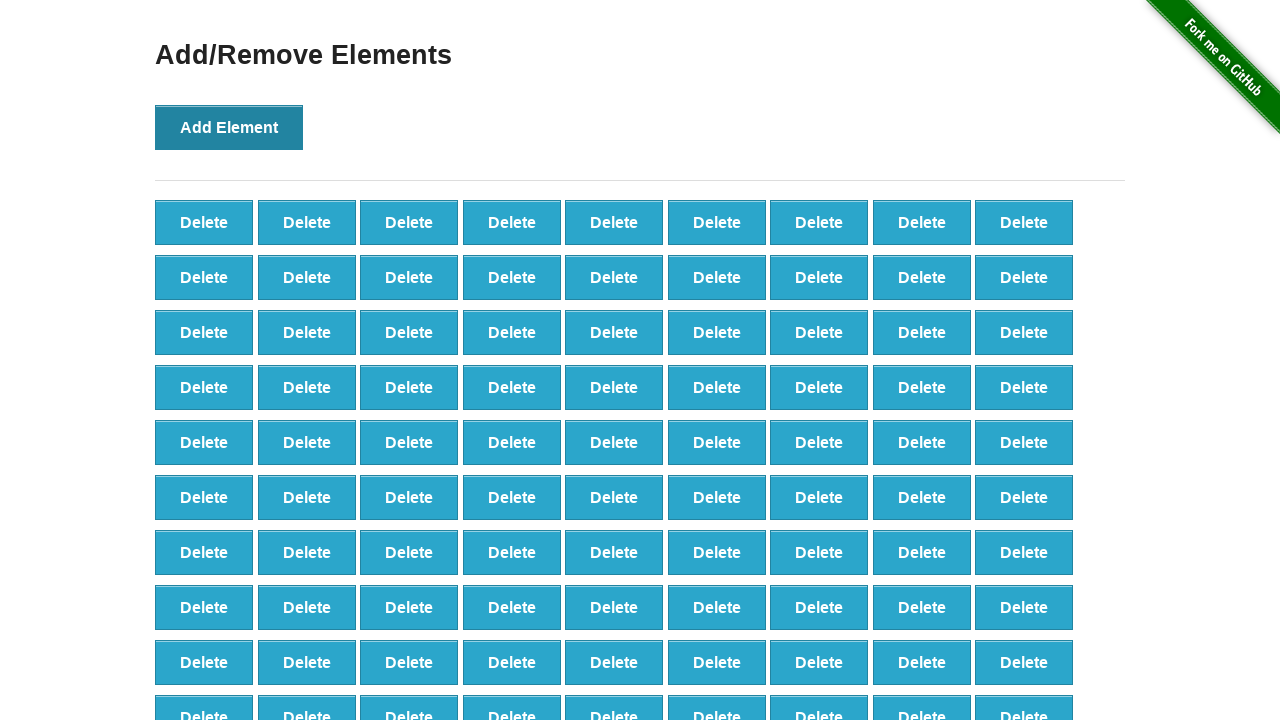

Clicked 'Add Element' button (iteration 92/100) at (229, 127) on xpath=//*[@onclick='addElement()']
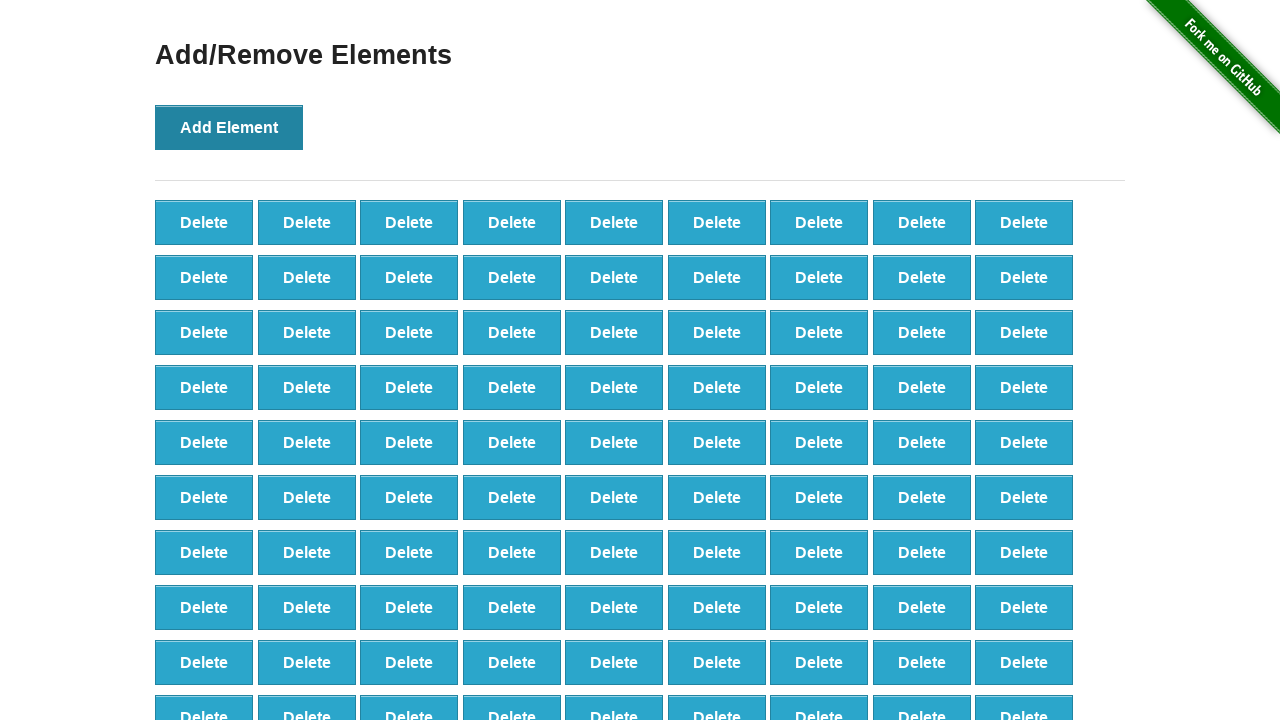

Clicked 'Add Element' button (iteration 93/100) at (229, 127) on xpath=//*[@onclick='addElement()']
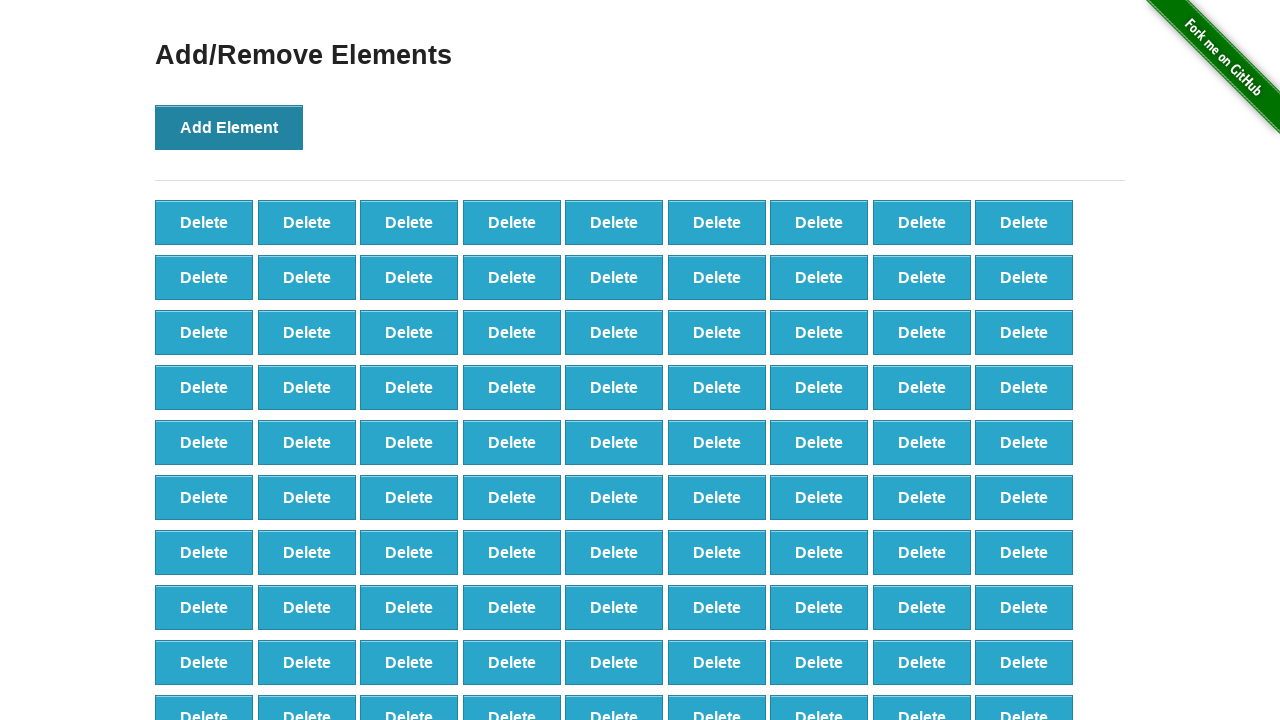

Clicked 'Add Element' button (iteration 94/100) at (229, 127) on xpath=//*[@onclick='addElement()']
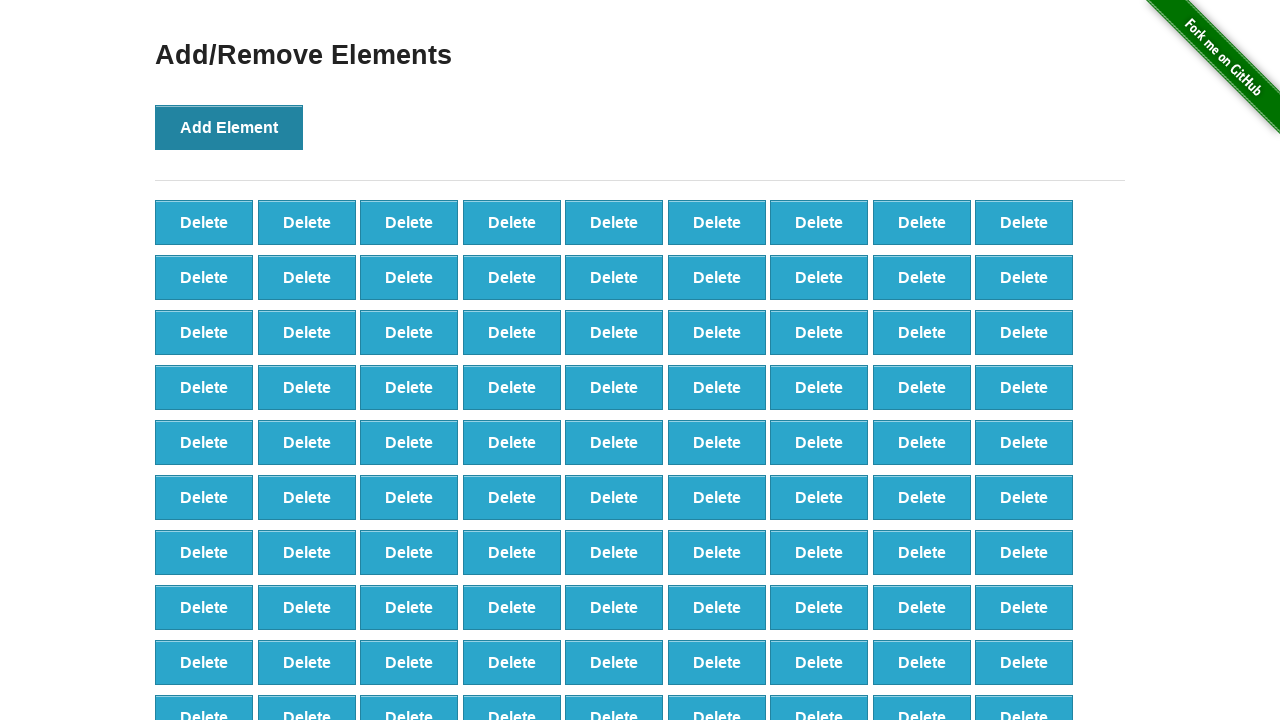

Clicked 'Add Element' button (iteration 95/100) at (229, 127) on xpath=//*[@onclick='addElement()']
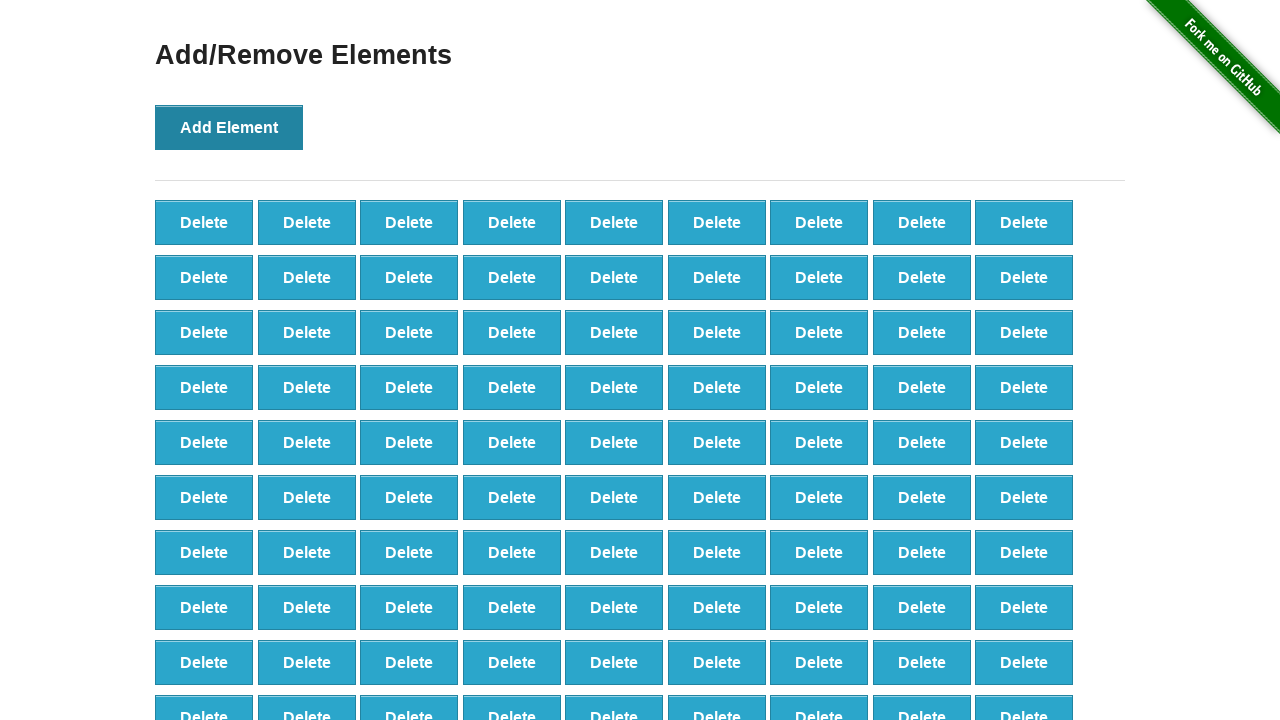

Clicked 'Add Element' button (iteration 96/100) at (229, 127) on xpath=//*[@onclick='addElement()']
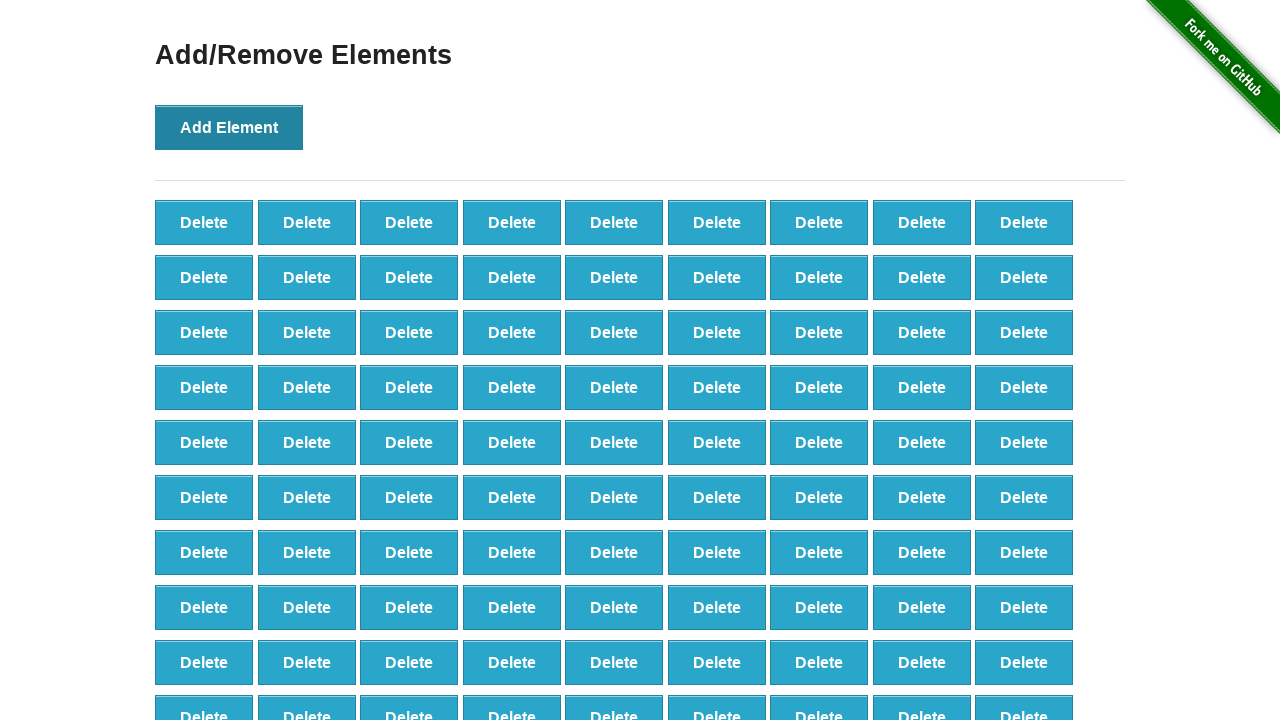

Clicked 'Add Element' button (iteration 97/100) at (229, 127) on xpath=//*[@onclick='addElement()']
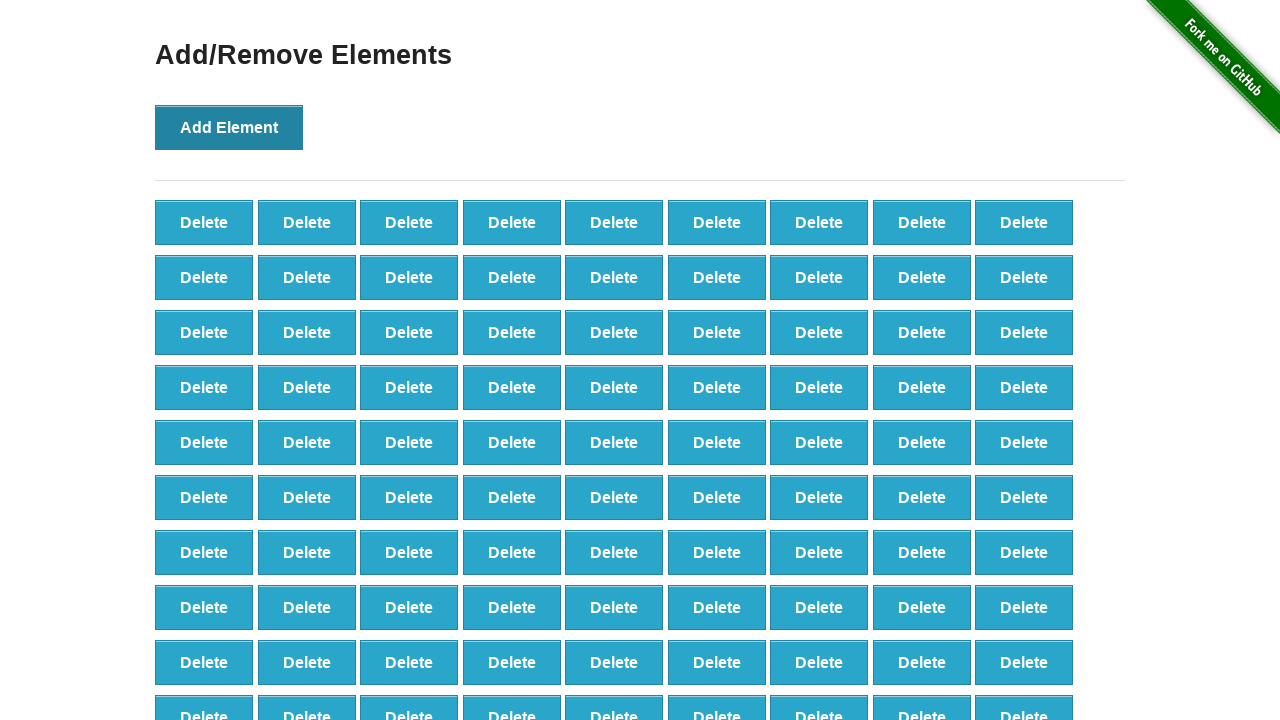

Clicked 'Add Element' button (iteration 98/100) at (229, 127) on xpath=//*[@onclick='addElement()']
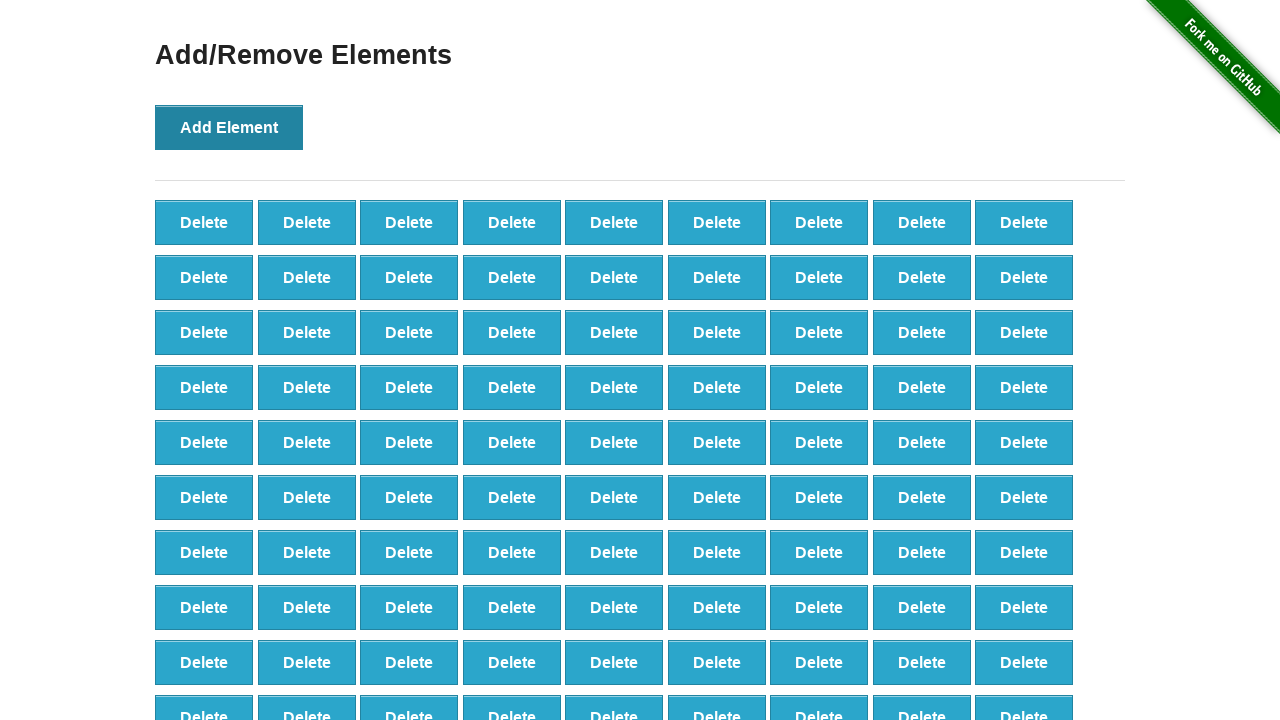

Clicked 'Add Element' button (iteration 99/100) at (229, 127) on xpath=//*[@onclick='addElement()']
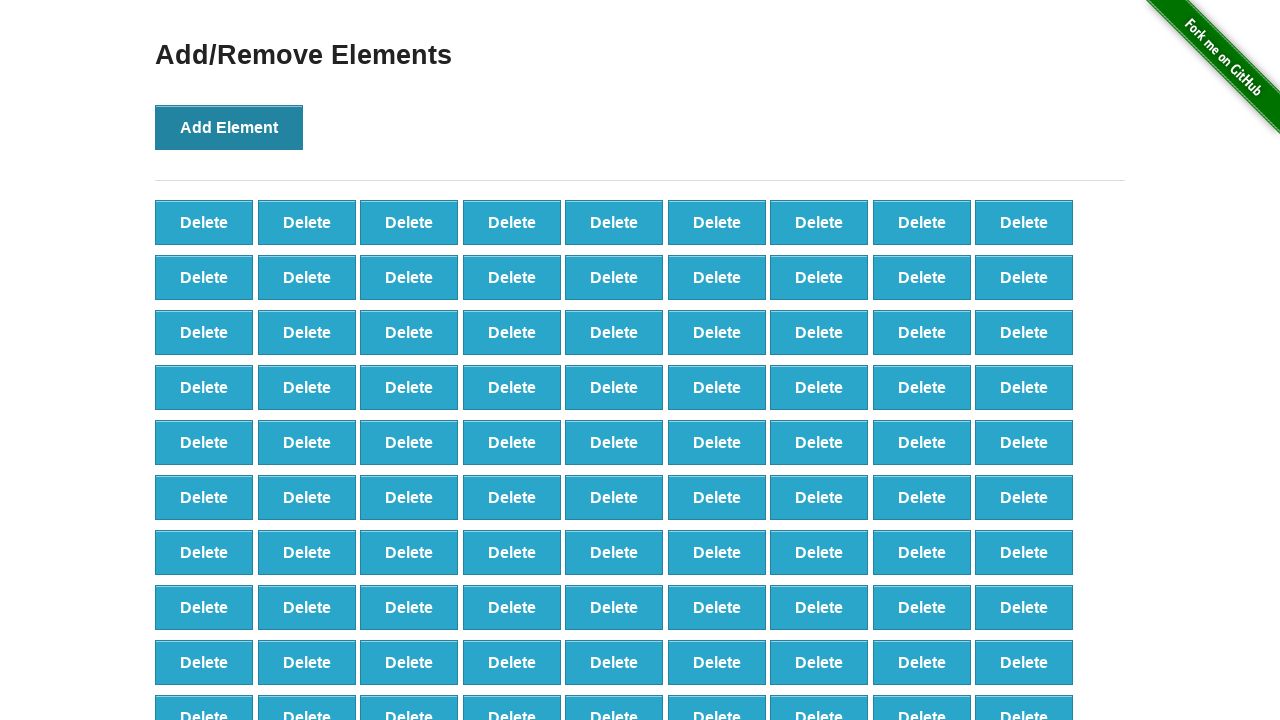

Clicked 'Add Element' button (iteration 100/100) at (229, 127) on xpath=//*[@onclick='addElement()']
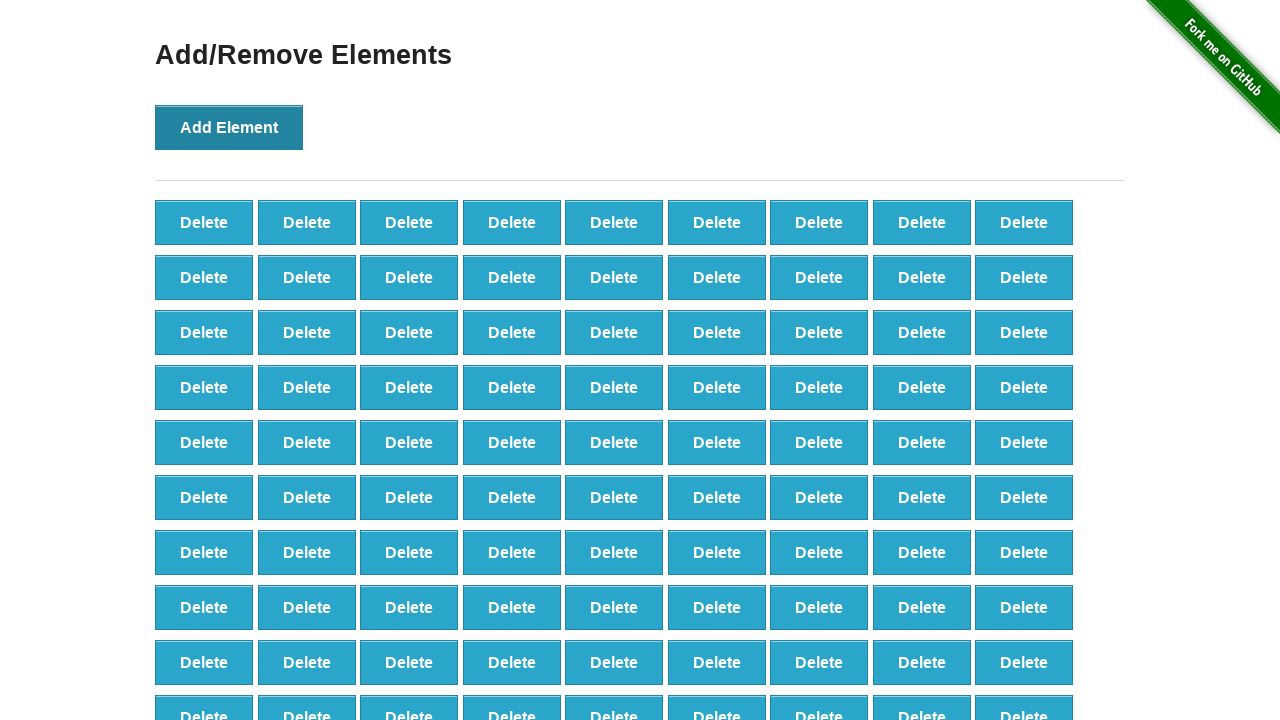

Verified 100 delete buttons were created
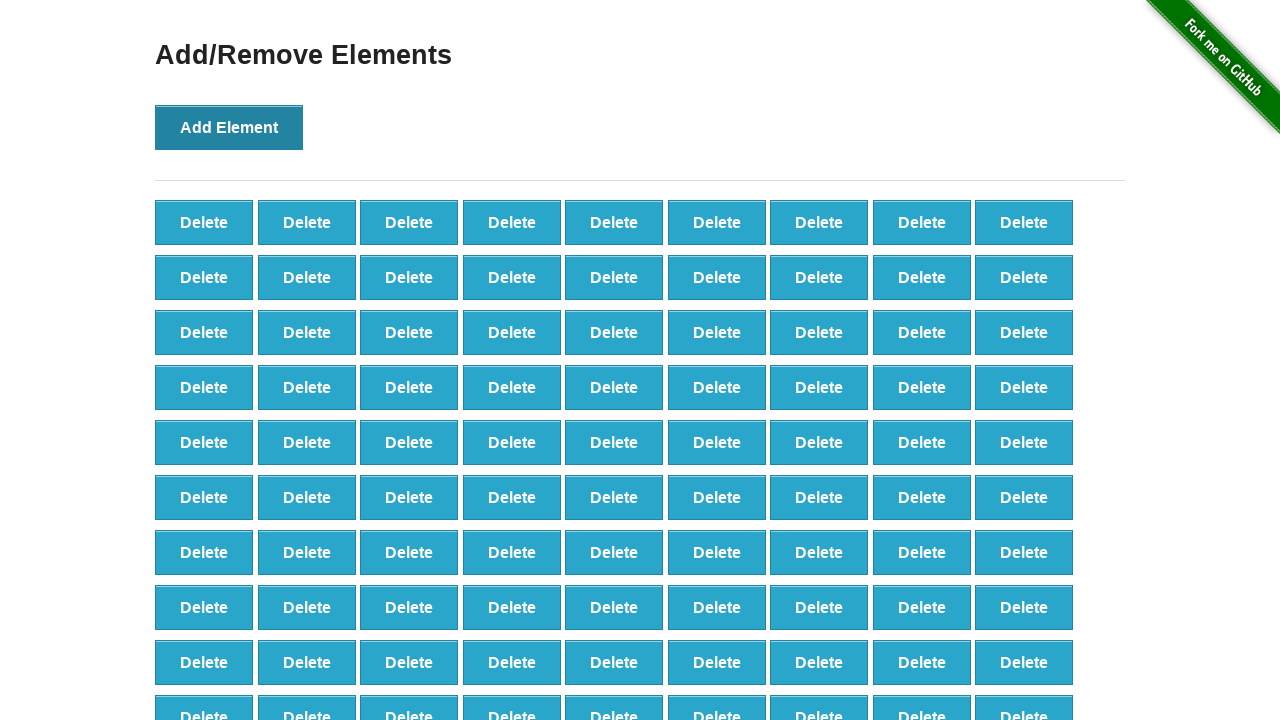

Clicked delete button (iteration 1/90) at (204, 222) on xpath=//*[@onclick='deleteElement()'] >> nth=0
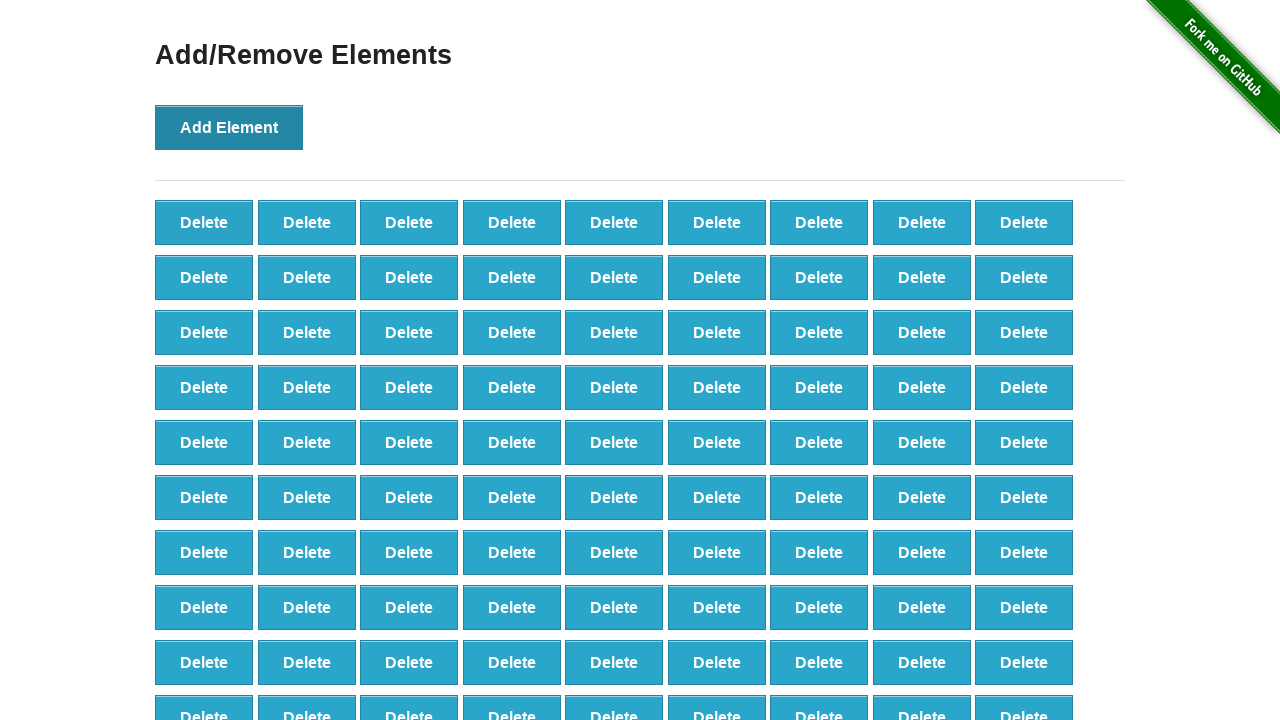

Clicked delete button (iteration 2/90) at (204, 222) on xpath=//*[@onclick='deleteElement()'] >> nth=0
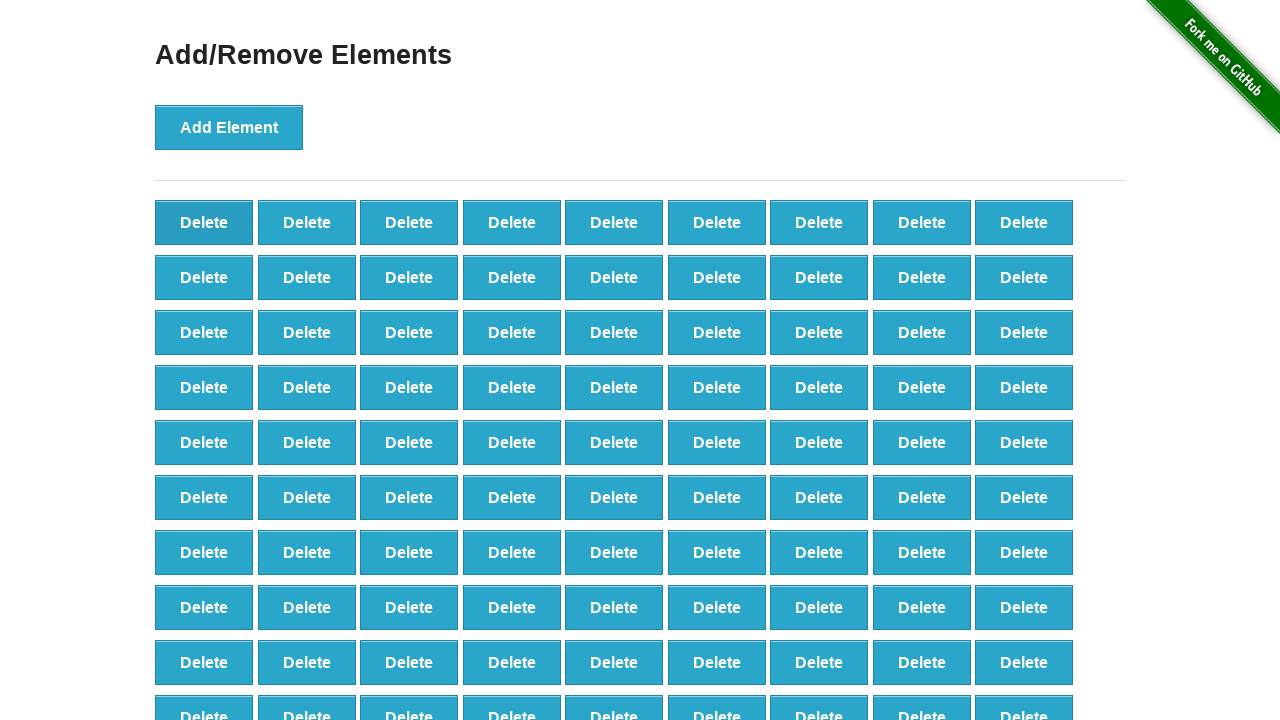

Clicked delete button (iteration 3/90) at (204, 222) on xpath=//*[@onclick='deleteElement()'] >> nth=0
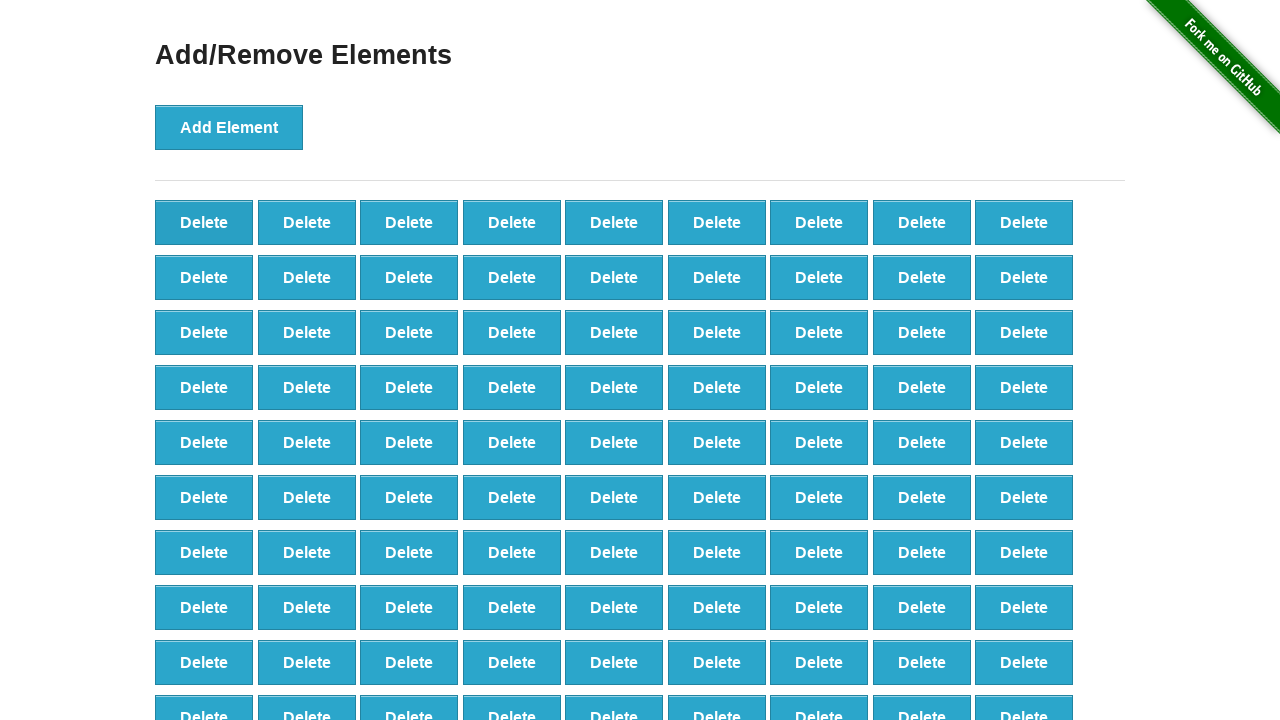

Clicked delete button (iteration 4/90) at (204, 222) on xpath=//*[@onclick='deleteElement()'] >> nth=0
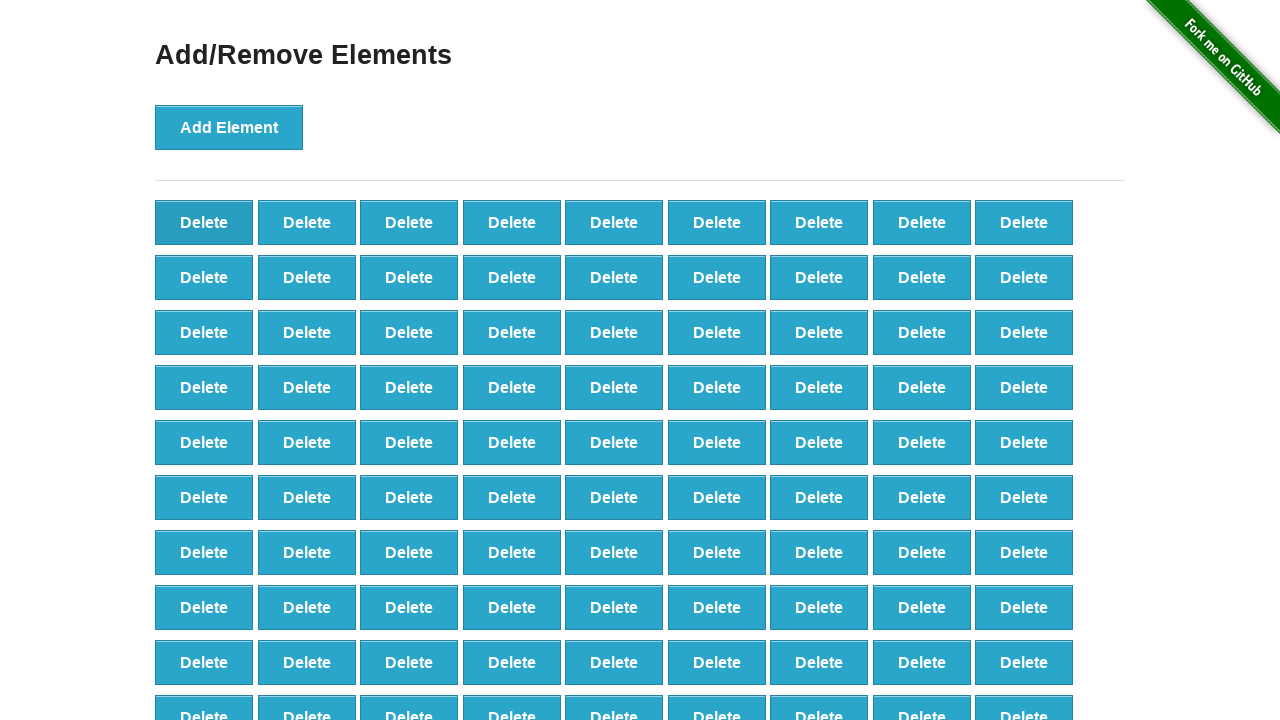

Clicked delete button (iteration 5/90) at (204, 222) on xpath=//*[@onclick='deleteElement()'] >> nth=0
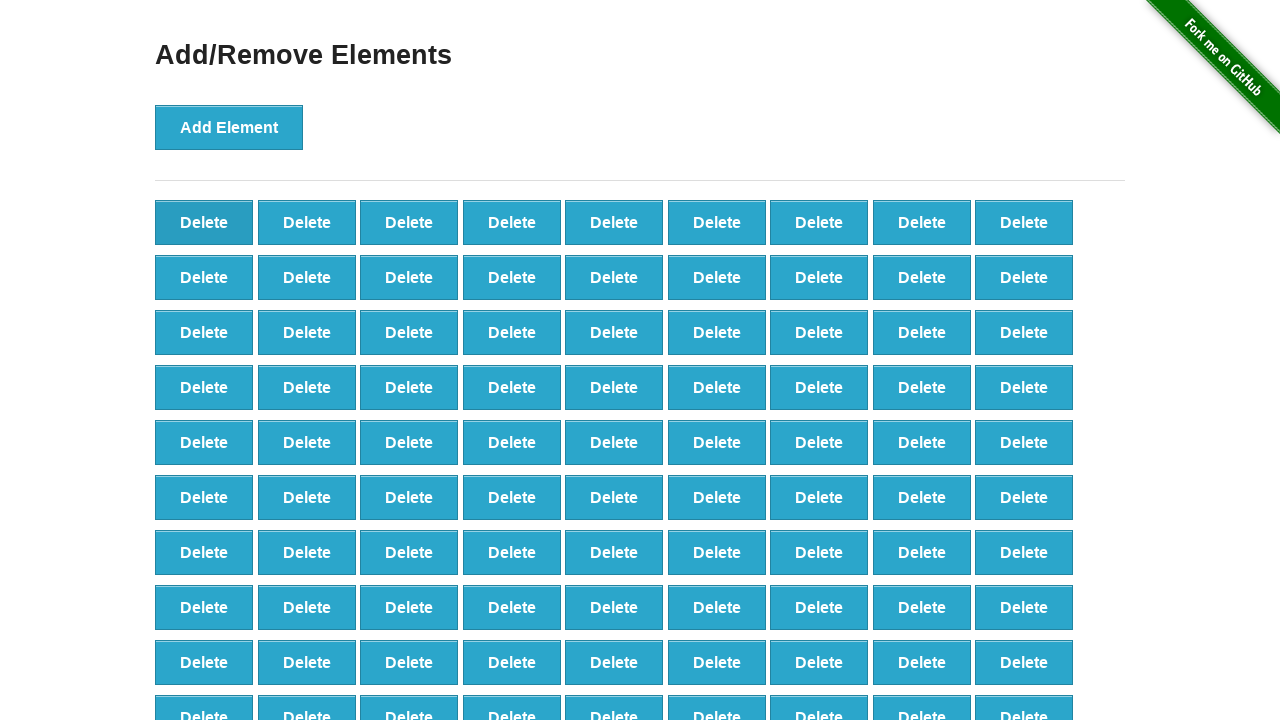

Clicked delete button (iteration 6/90) at (204, 222) on xpath=//*[@onclick='deleteElement()'] >> nth=0
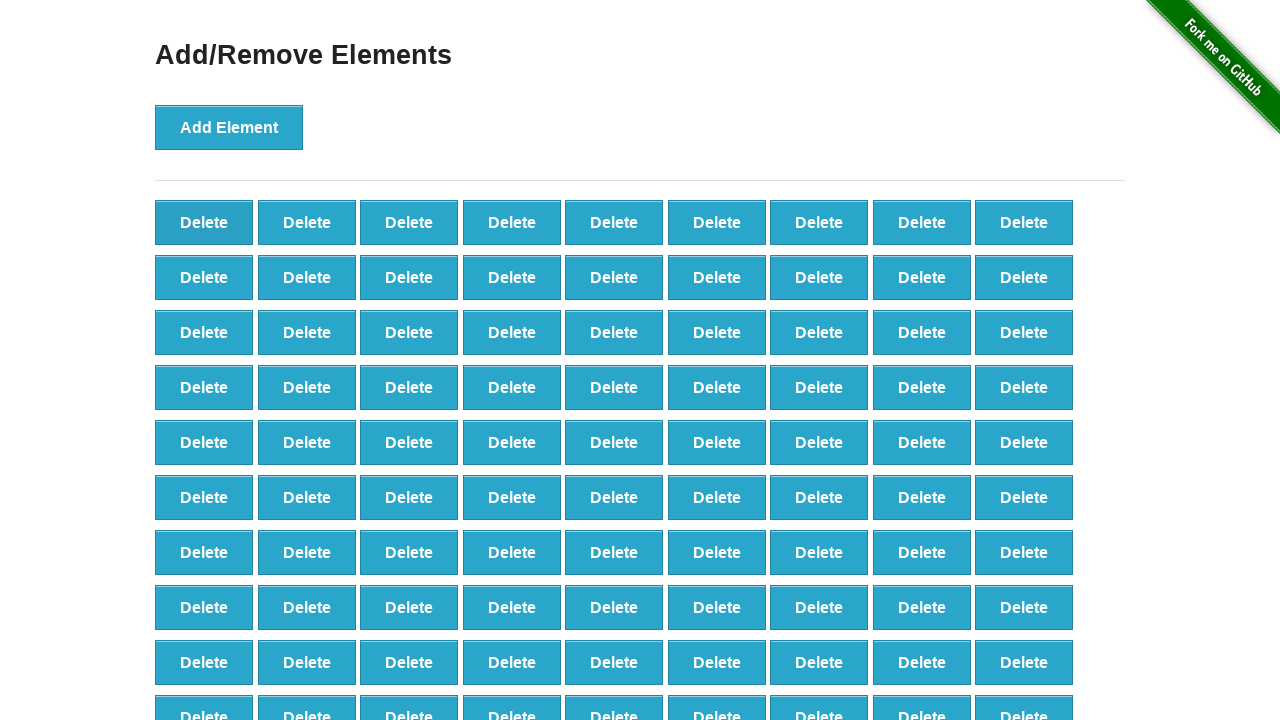

Clicked delete button (iteration 7/90) at (204, 222) on xpath=//*[@onclick='deleteElement()'] >> nth=0
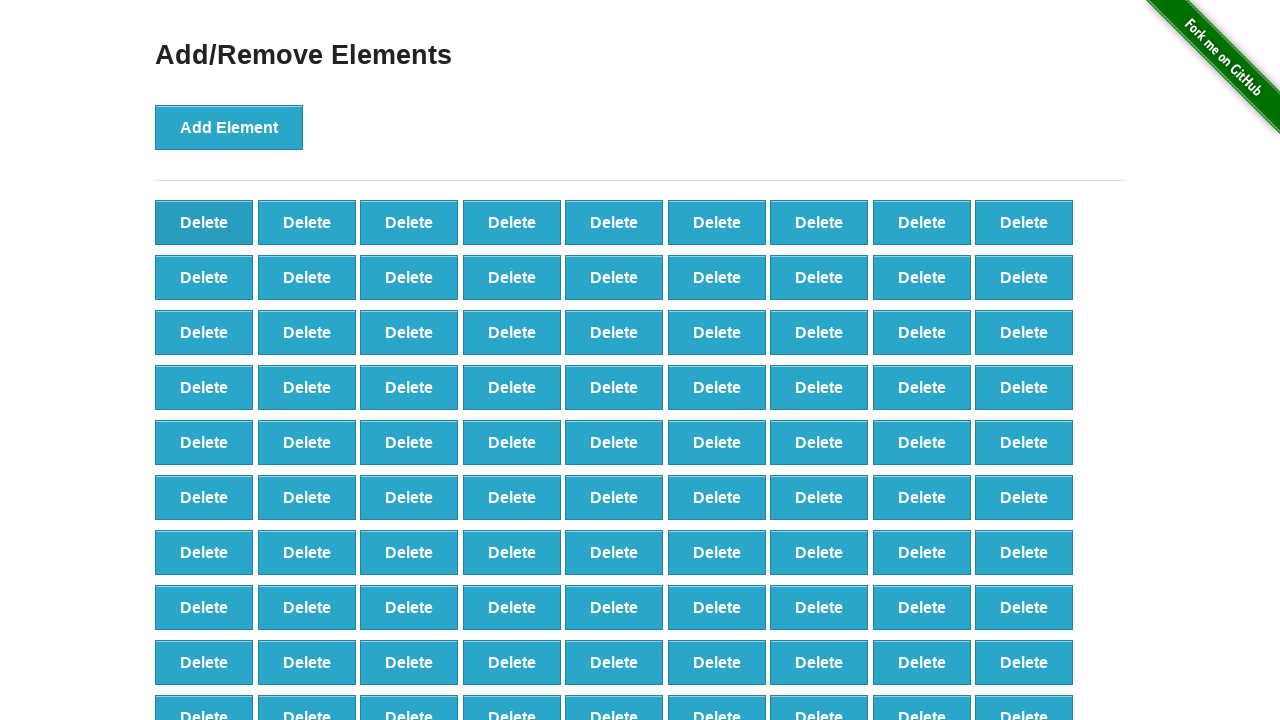

Clicked delete button (iteration 8/90) at (204, 222) on xpath=//*[@onclick='deleteElement()'] >> nth=0
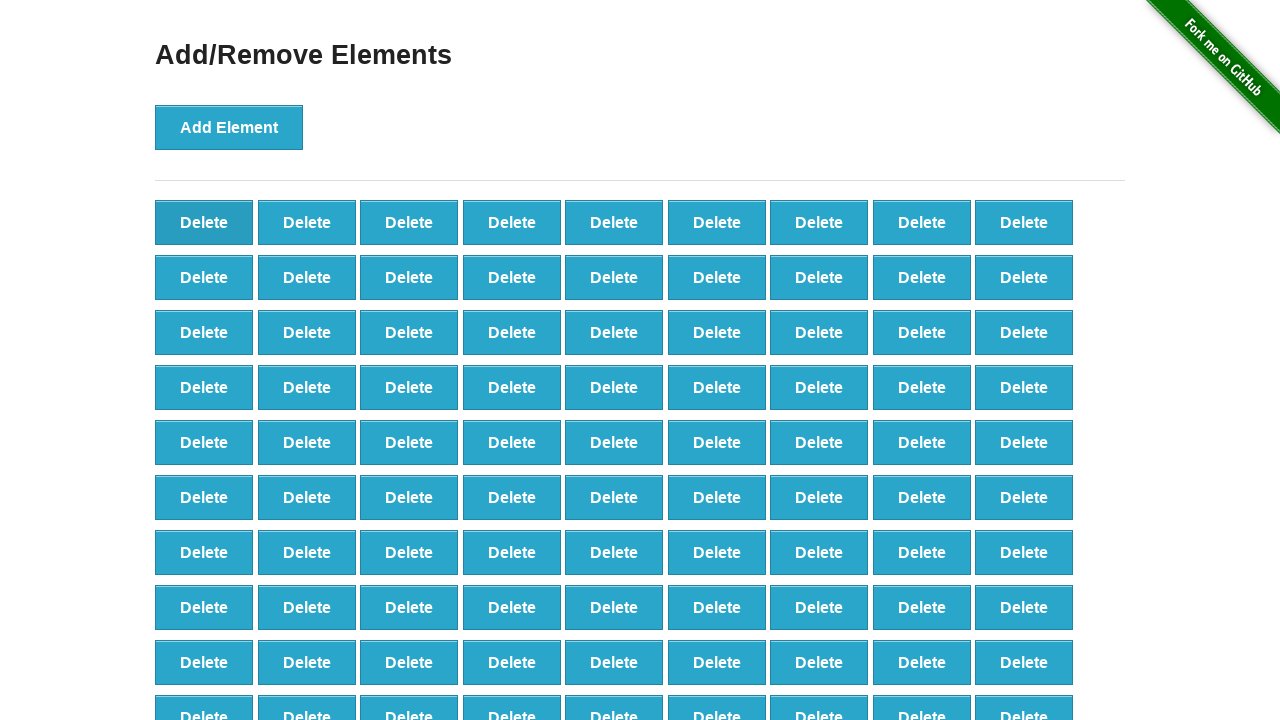

Clicked delete button (iteration 9/90) at (204, 222) on xpath=//*[@onclick='deleteElement()'] >> nth=0
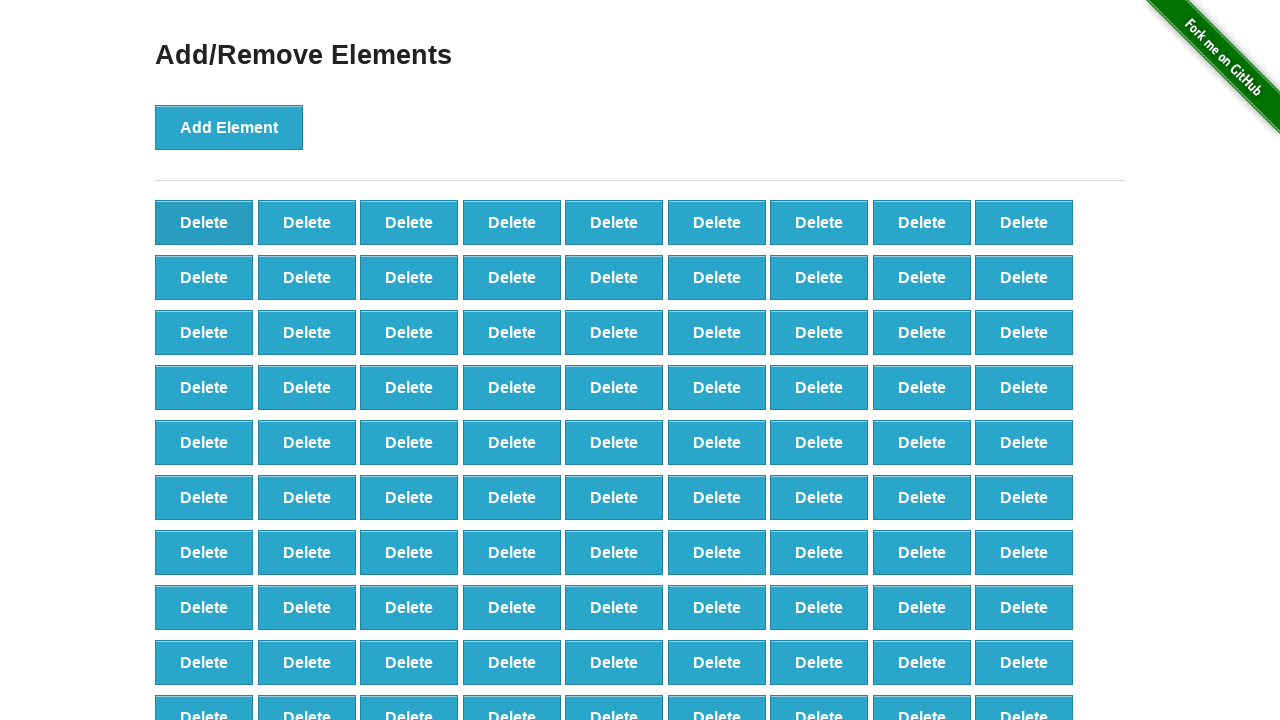

Clicked delete button (iteration 10/90) at (204, 222) on xpath=//*[@onclick='deleteElement()'] >> nth=0
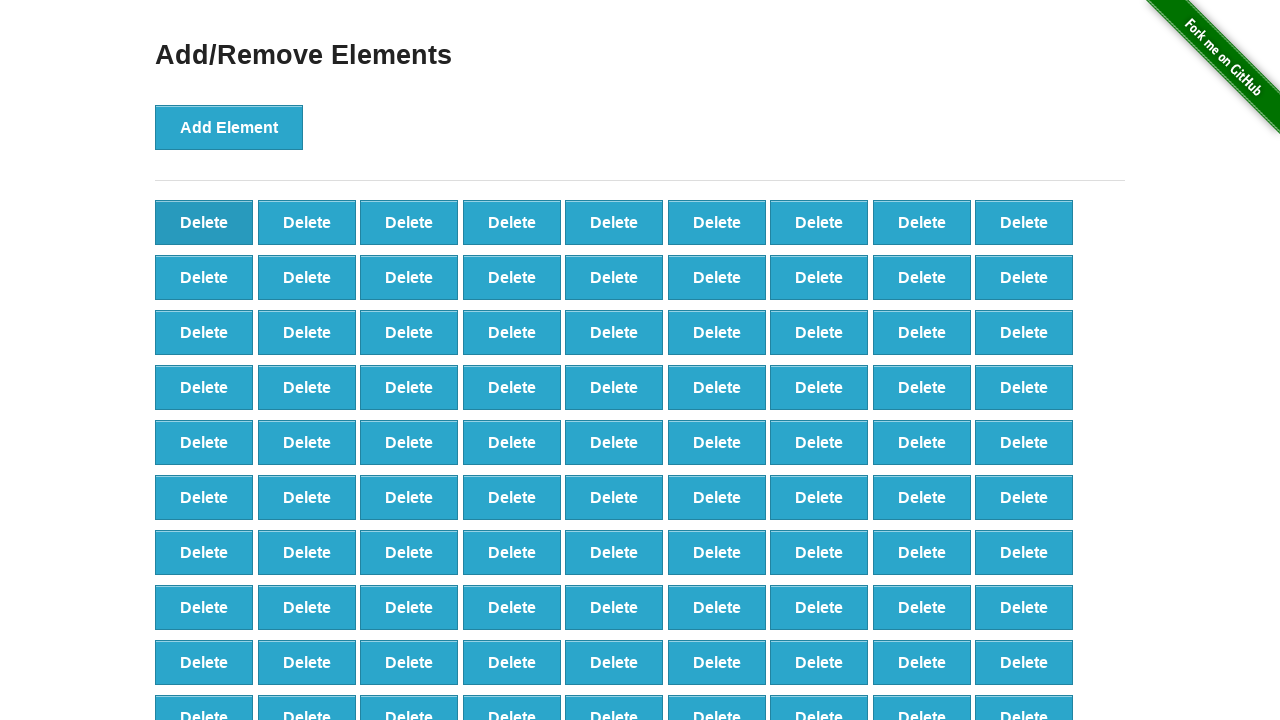

Clicked delete button (iteration 11/90) at (204, 222) on xpath=//*[@onclick='deleteElement()'] >> nth=0
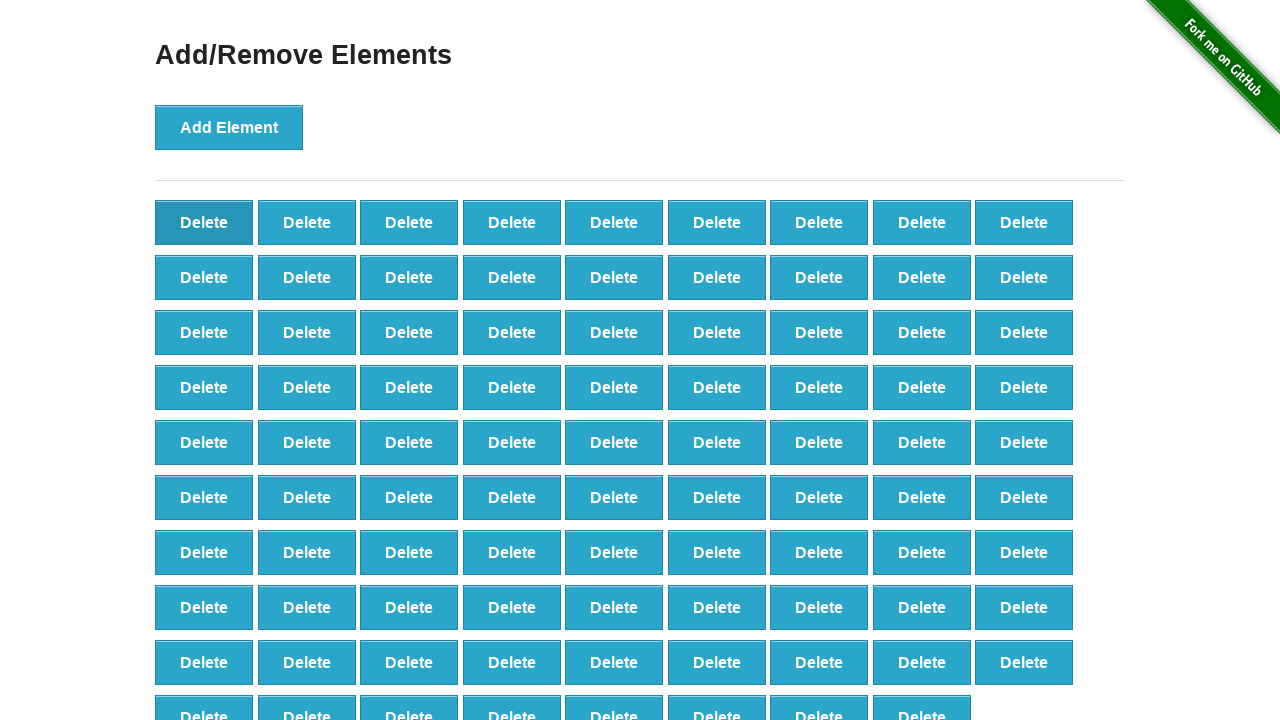

Clicked delete button (iteration 12/90) at (204, 222) on xpath=//*[@onclick='deleteElement()'] >> nth=0
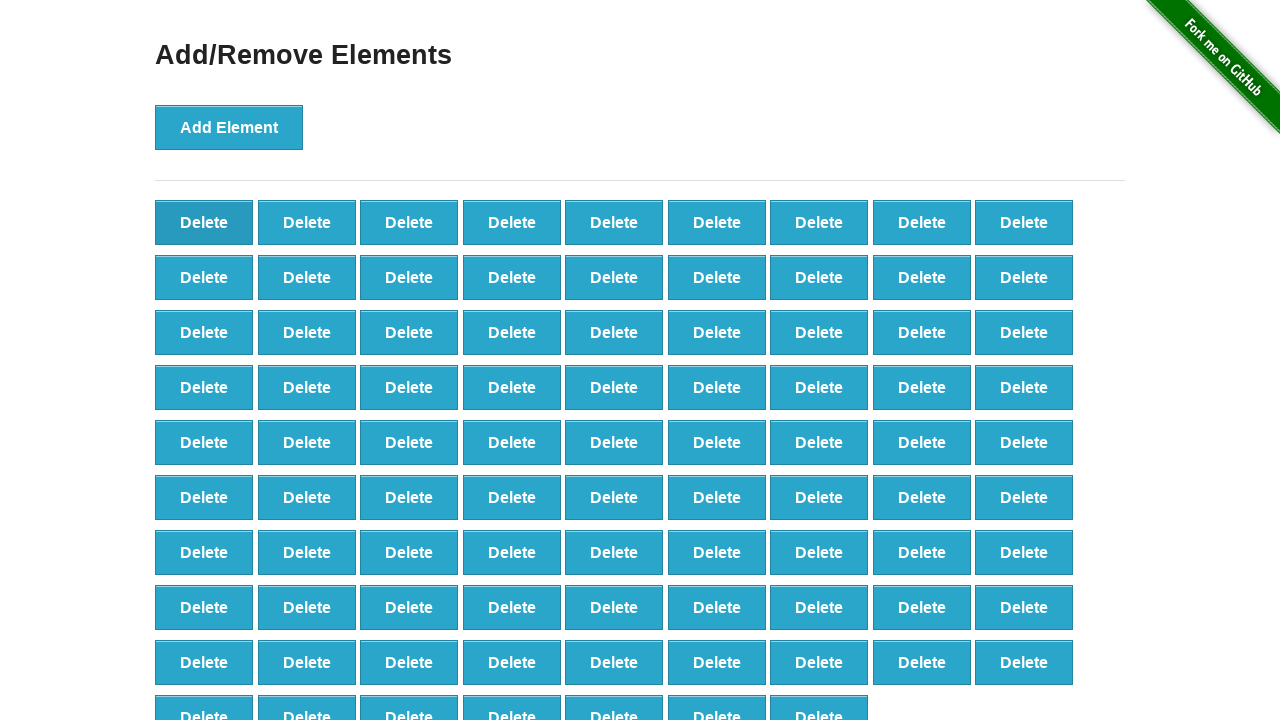

Clicked delete button (iteration 13/90) at (204, 222) on xpath=//*[@onclick='deleteElement()'] >> nth=0
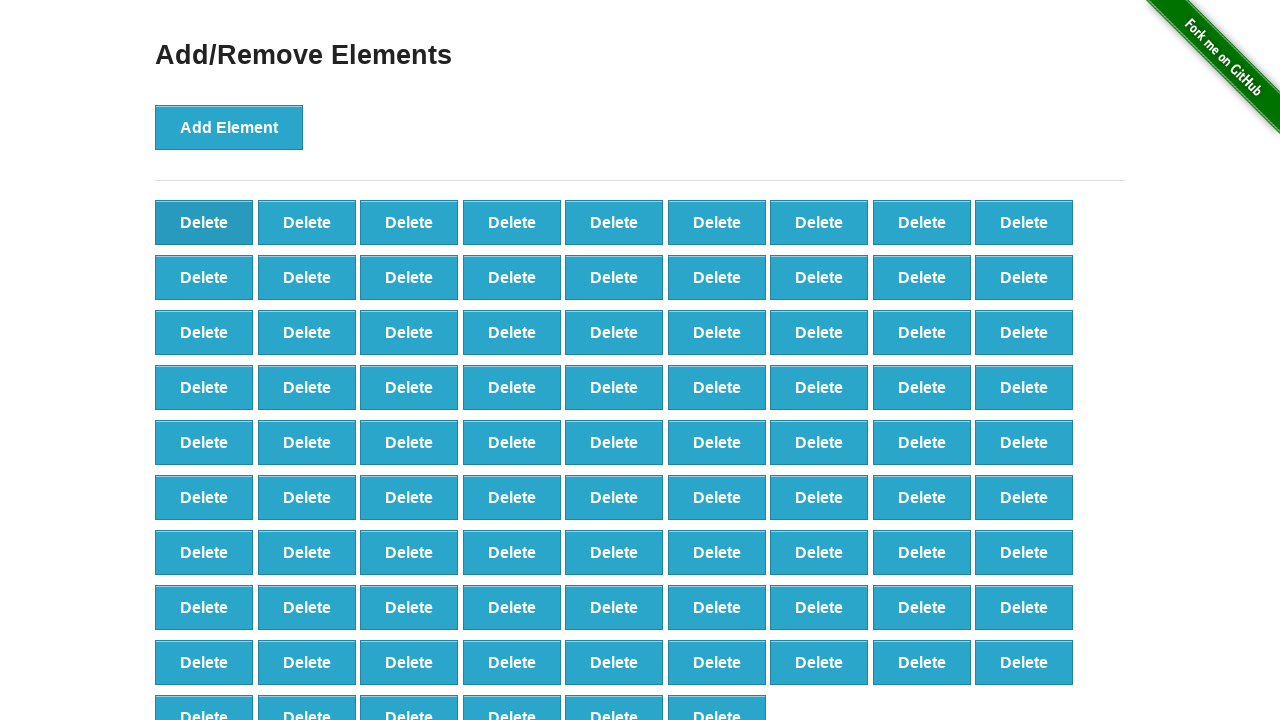

Clicked delete button (iteration 14/90) at (204, 222) on xpath=//*[@onclick='deleteElement()'] >> nth=0
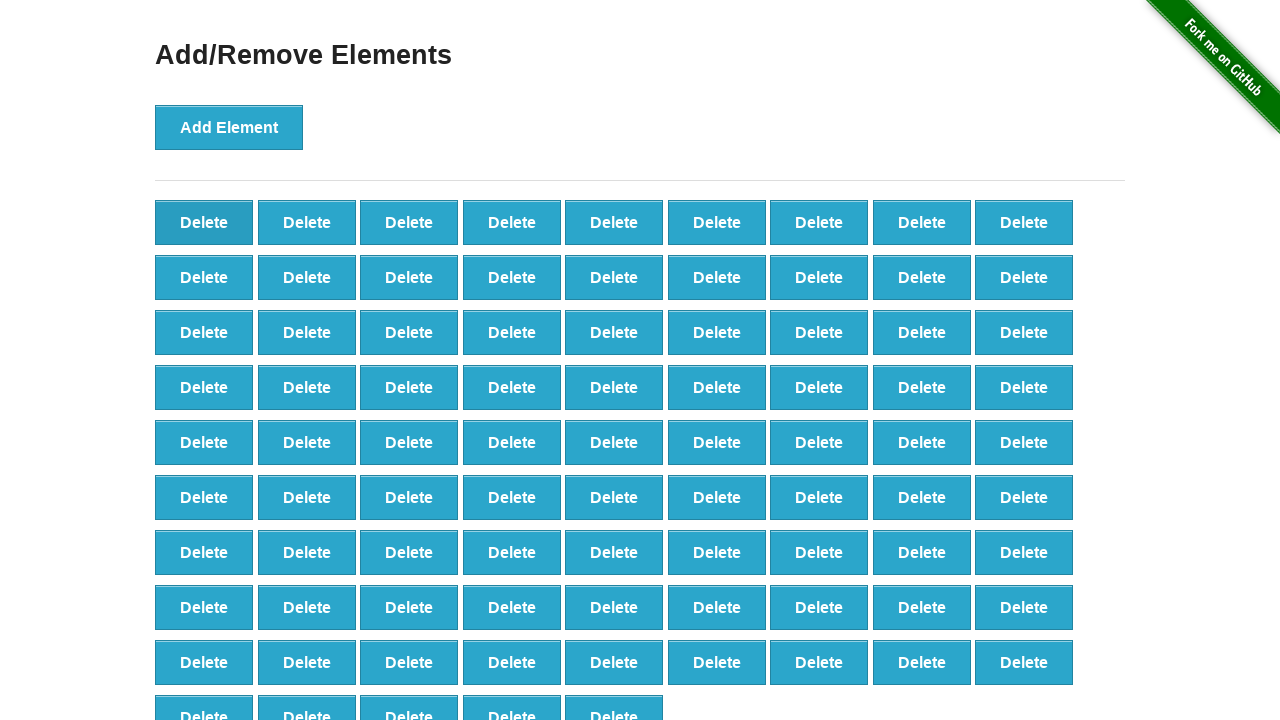

Clicked delete button (iteration 15/90) at (204, 222) on xpath=//*[@onclick='deleteElement()'] >> nth=0
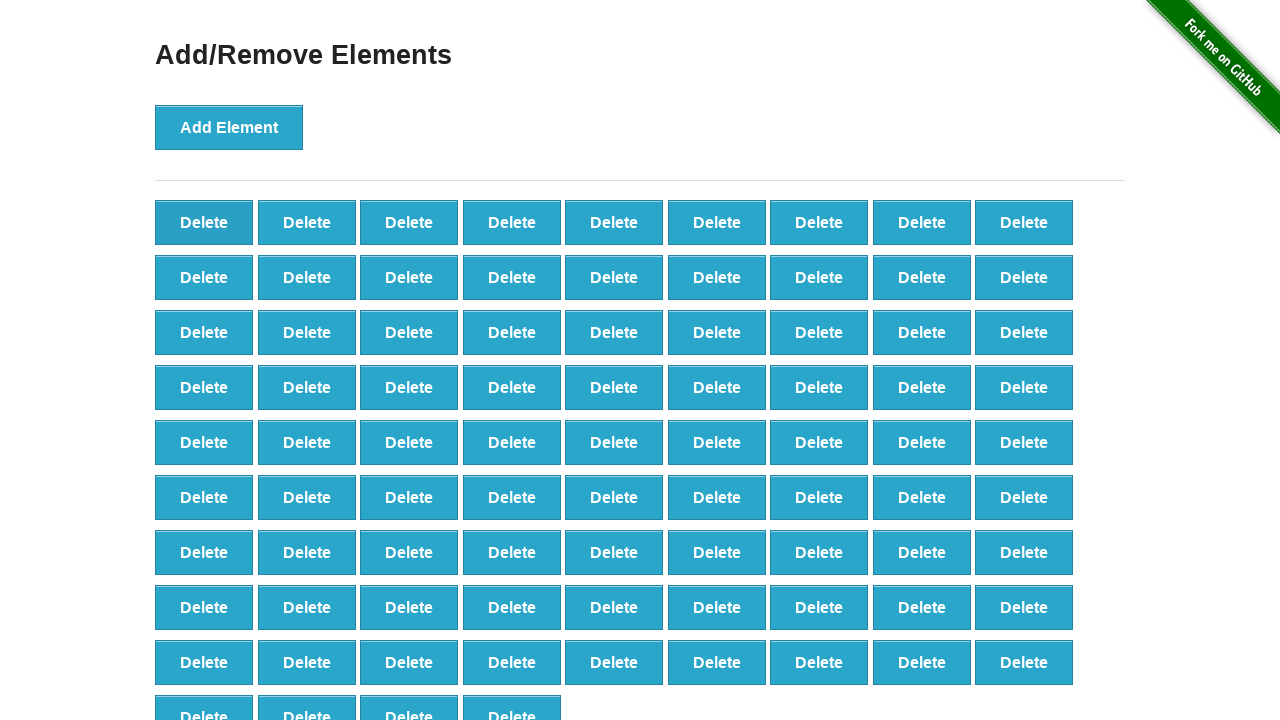

Clicked delete button (iteration 16/90) at (204, 222) on xpath=//*[@onclick='deleteElement()'] >> nth=0
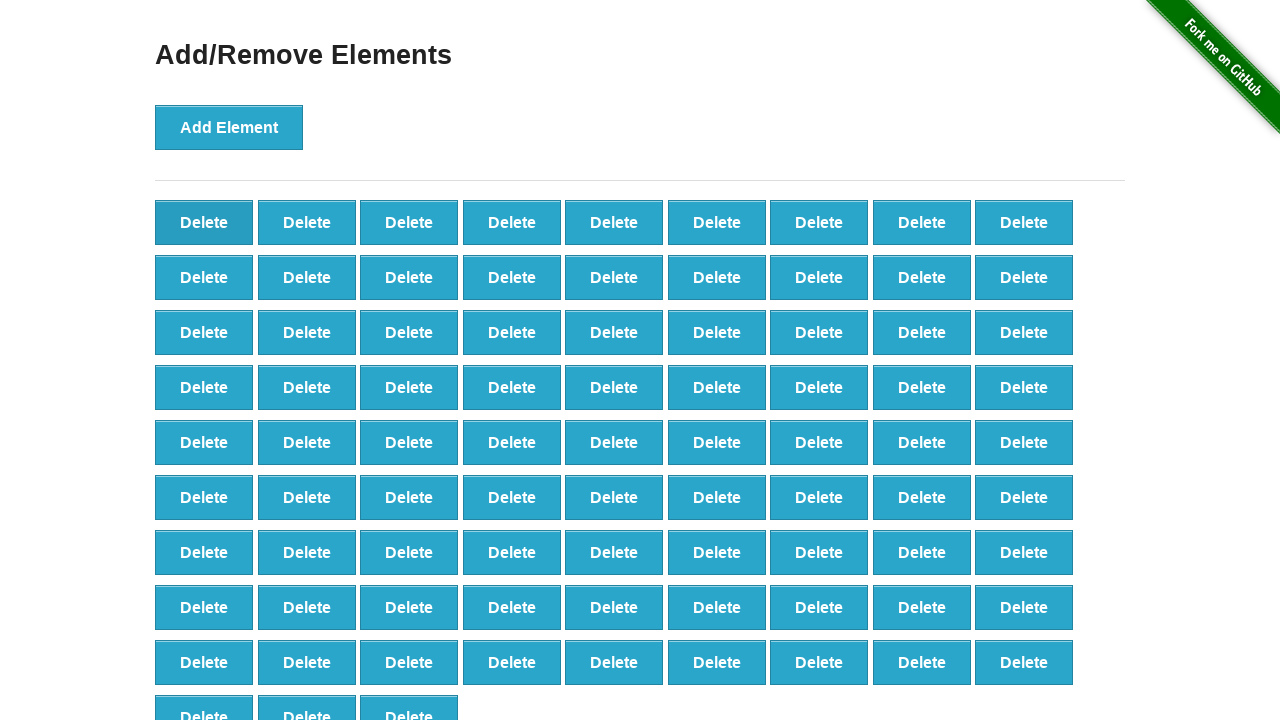

Clicked delete button (iteration 17/90) at (204, 222) on xpath=//*[@onclick='deleteElement()'] >> nth=0
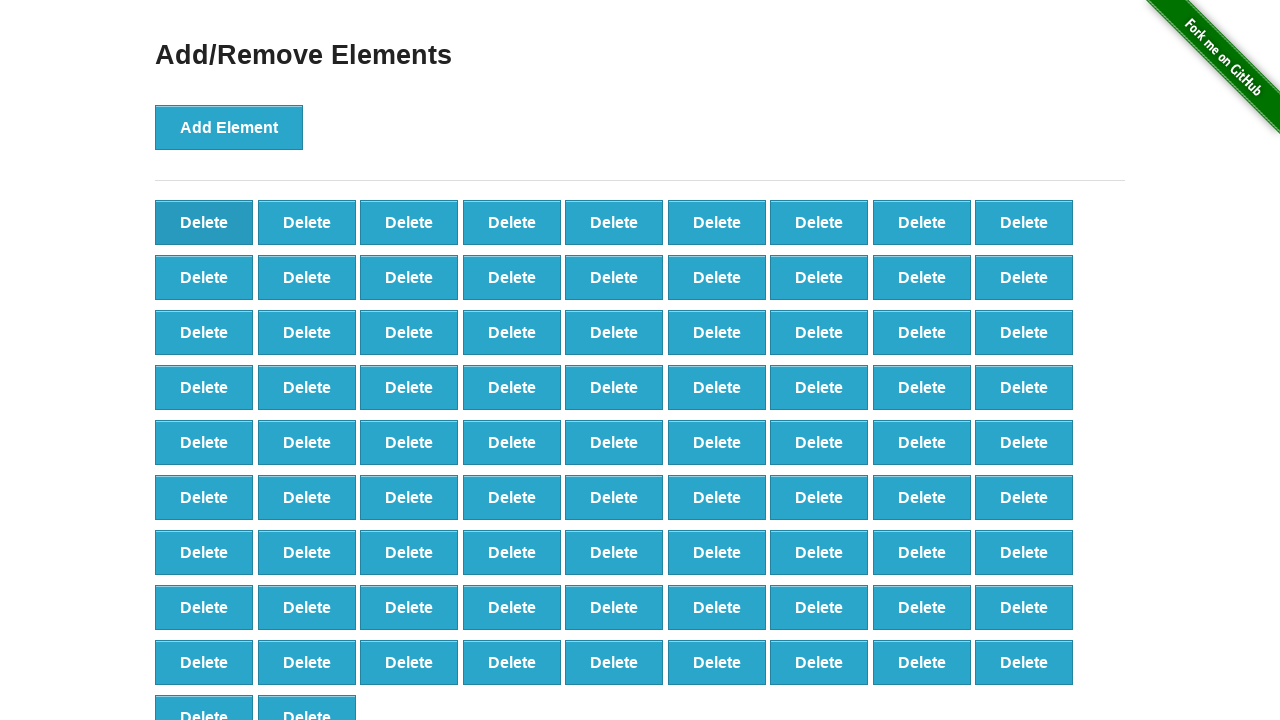

Clicked delete button (iteration 18/90) at (204, 222) on xpath=//*[@onclick='deleteElement()'] >> nth=0
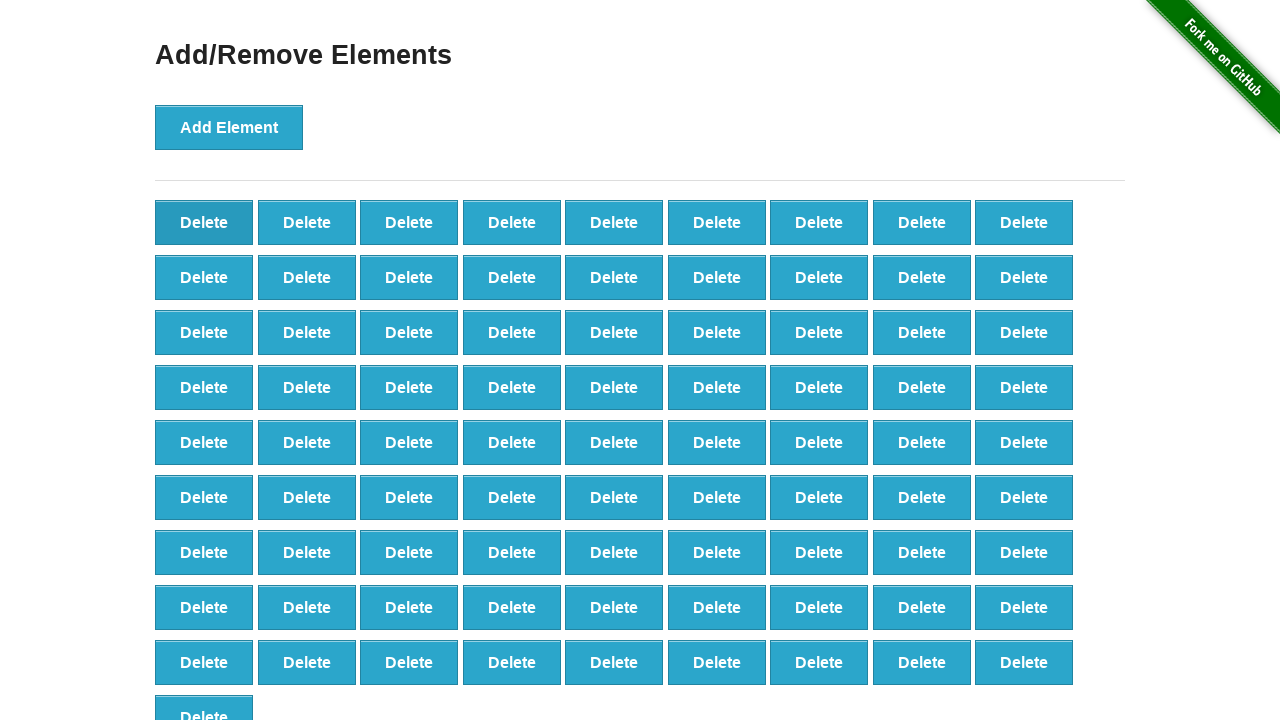

Clicked delete button (iteration 19/90) at (204, 222) on xpath=//*[@onclick='deleteElement()'] >> nth=0
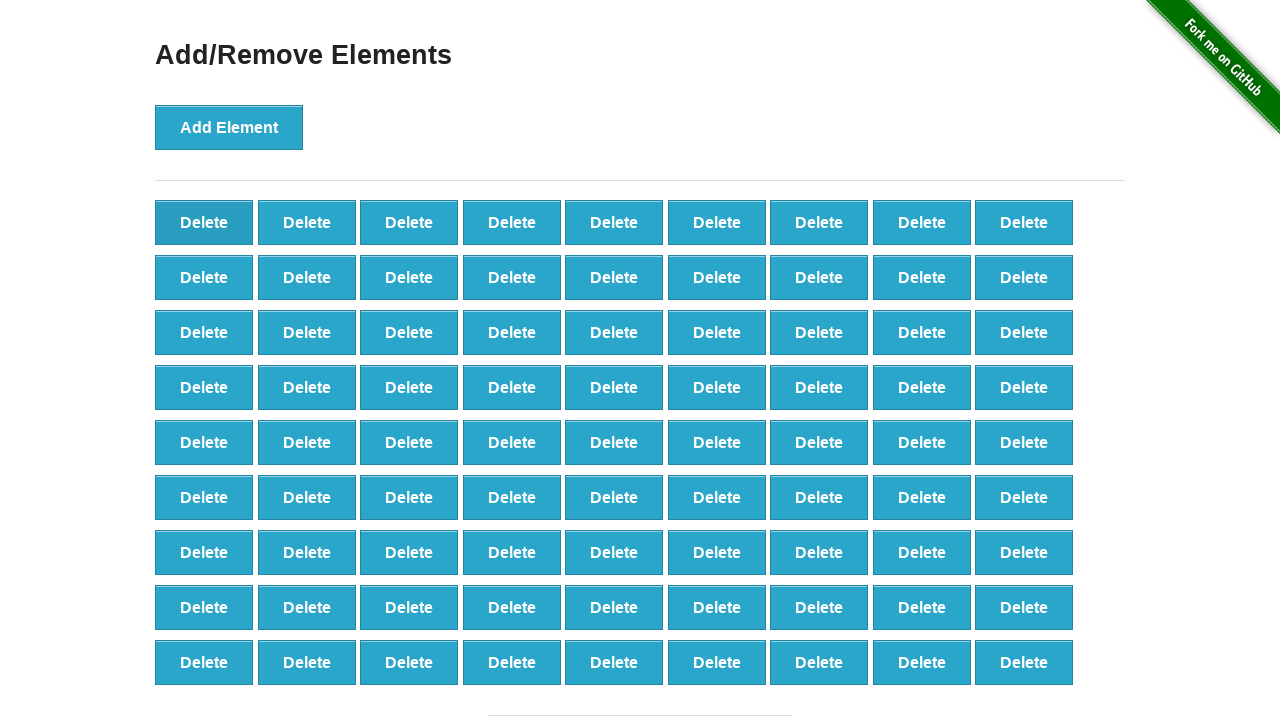

Clicked delete button (iteration 20/90) at (204, 222) on xpath=//*[@onclick='deleteElement()'] >> nth=0
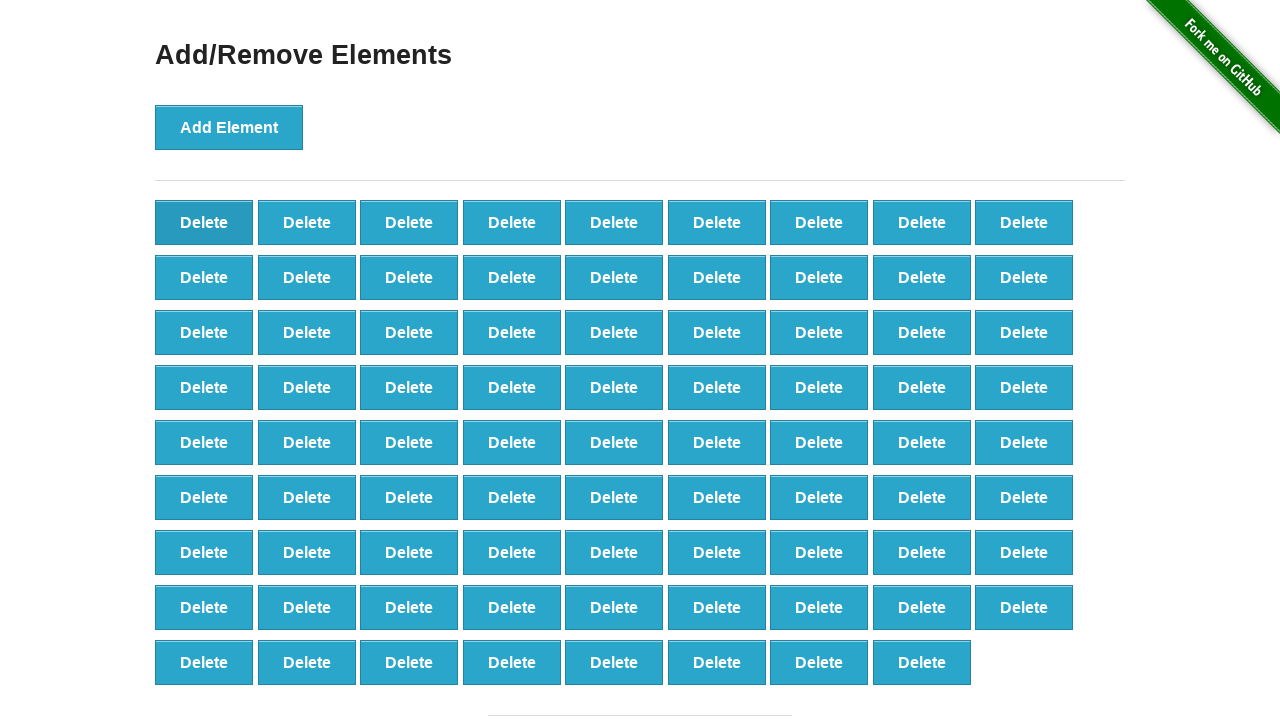

Clicked delete button (iteration 21/90) at (204, 222) on xpath=//*[@onclick='deleteElement()'] >> nth=0
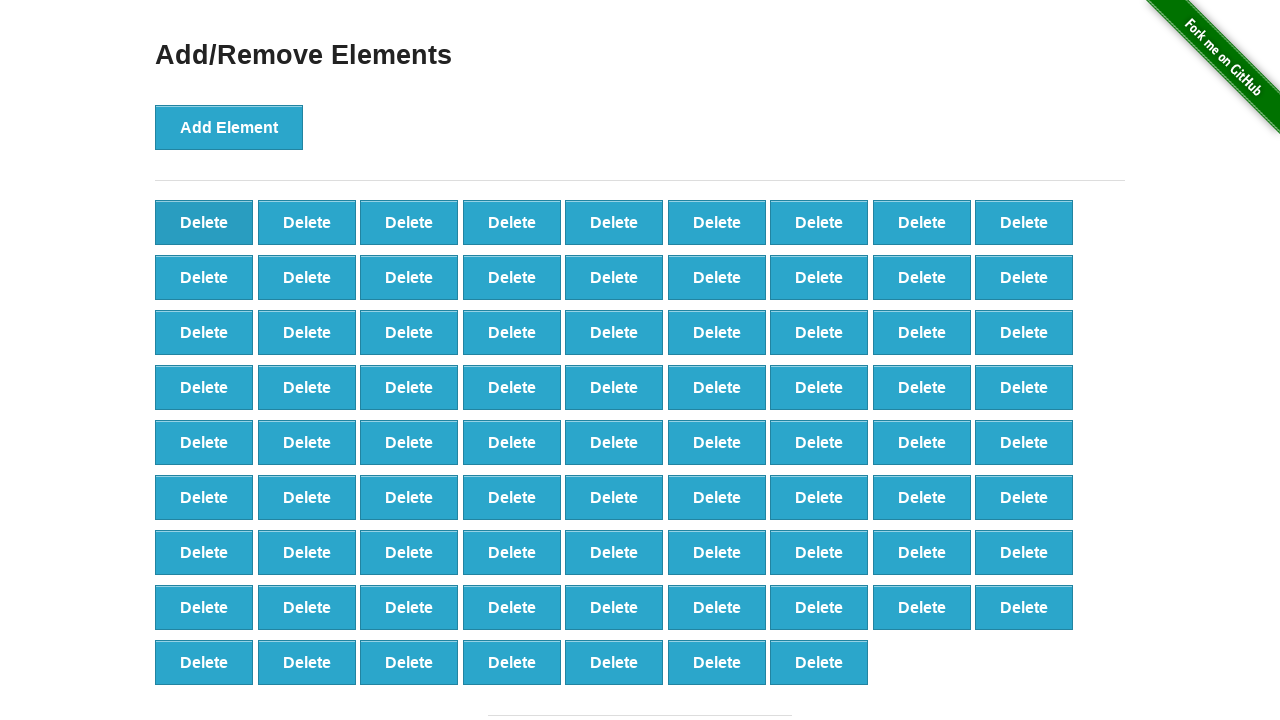

Clicked delete button (iteration 22/90) at (204, 222) on xpath=//*[@onclick='deleteElement()'] >> nth=0
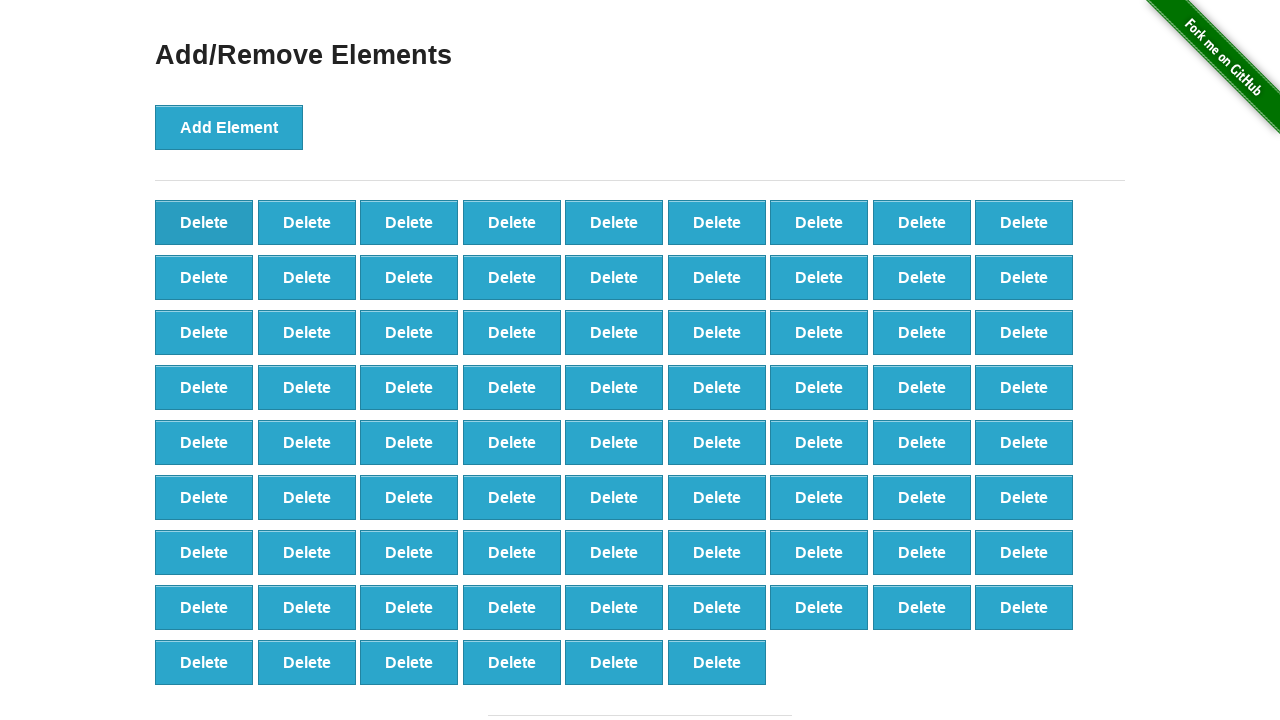

Clicked delete button (iteration 23/90) at (204, 222) on xpath=//*[@onclick='deleteElement()'] >> nth=0
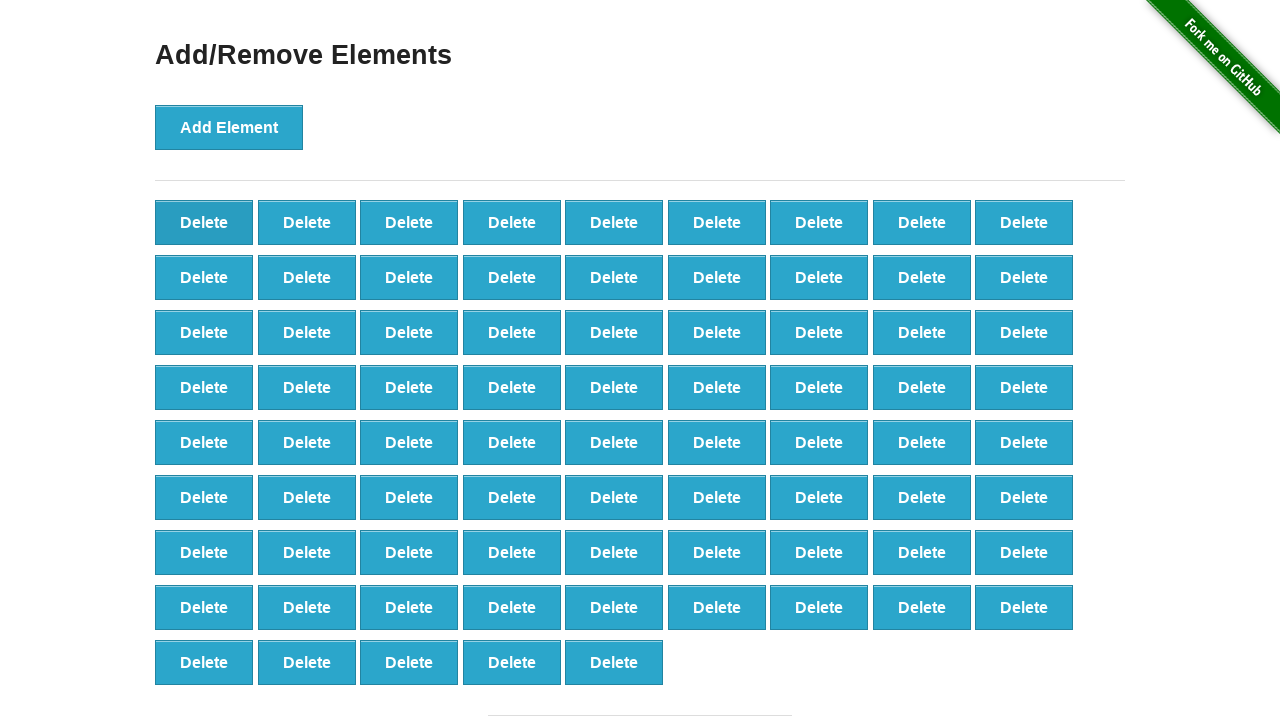

Clicked delete button (iteration 24/90) at (204, 222) on xpath=//*[@onclick='deleteElement()'] >> nth=0
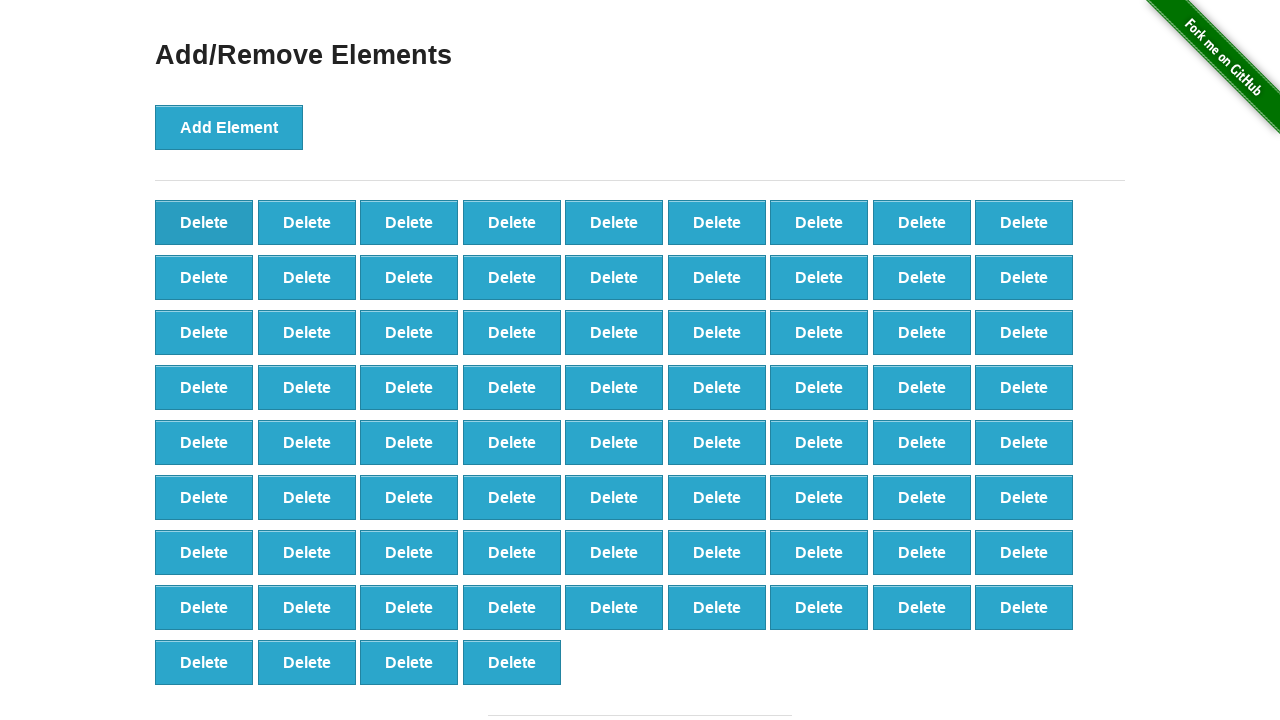

Clicked delete button (iteration 25/90) at (204, 222) on xpath=//*[@onclick='deleteElement()'] >> nth=0
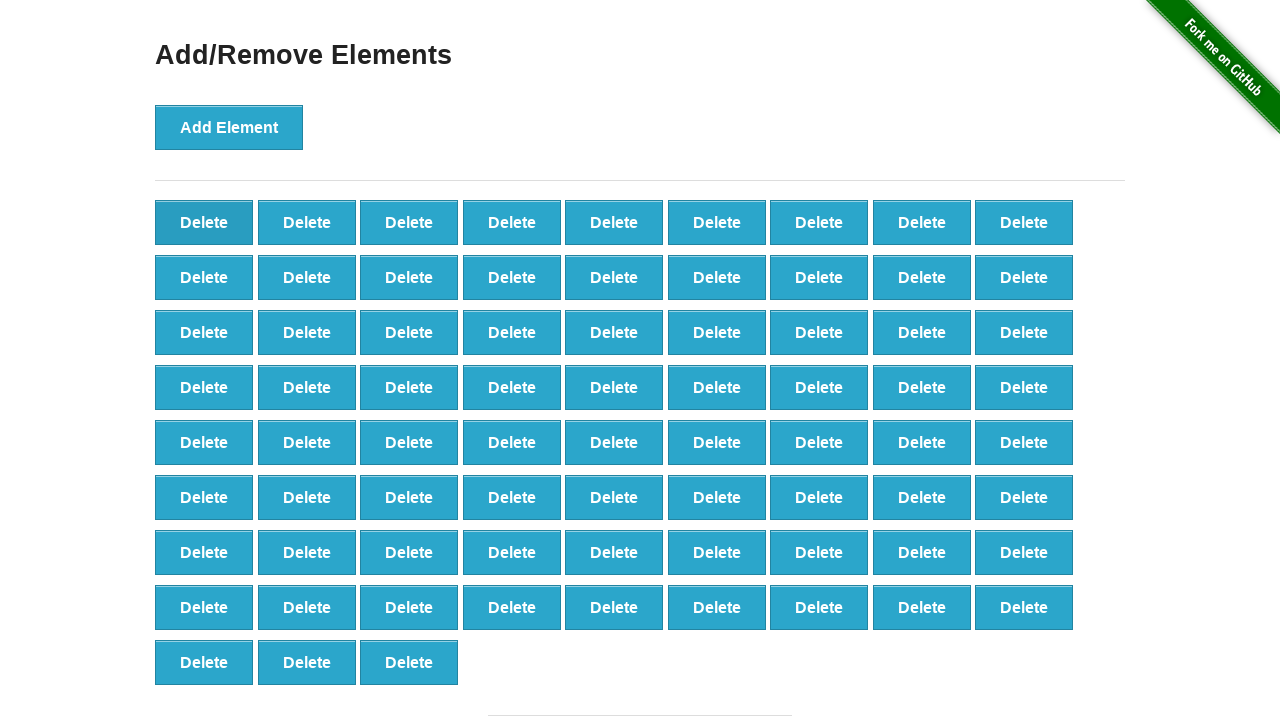

Clicked delete button (iteration 26/90) at (204, 222) on xpath=//*[@onclick='deleteElement()'] >> nth=0
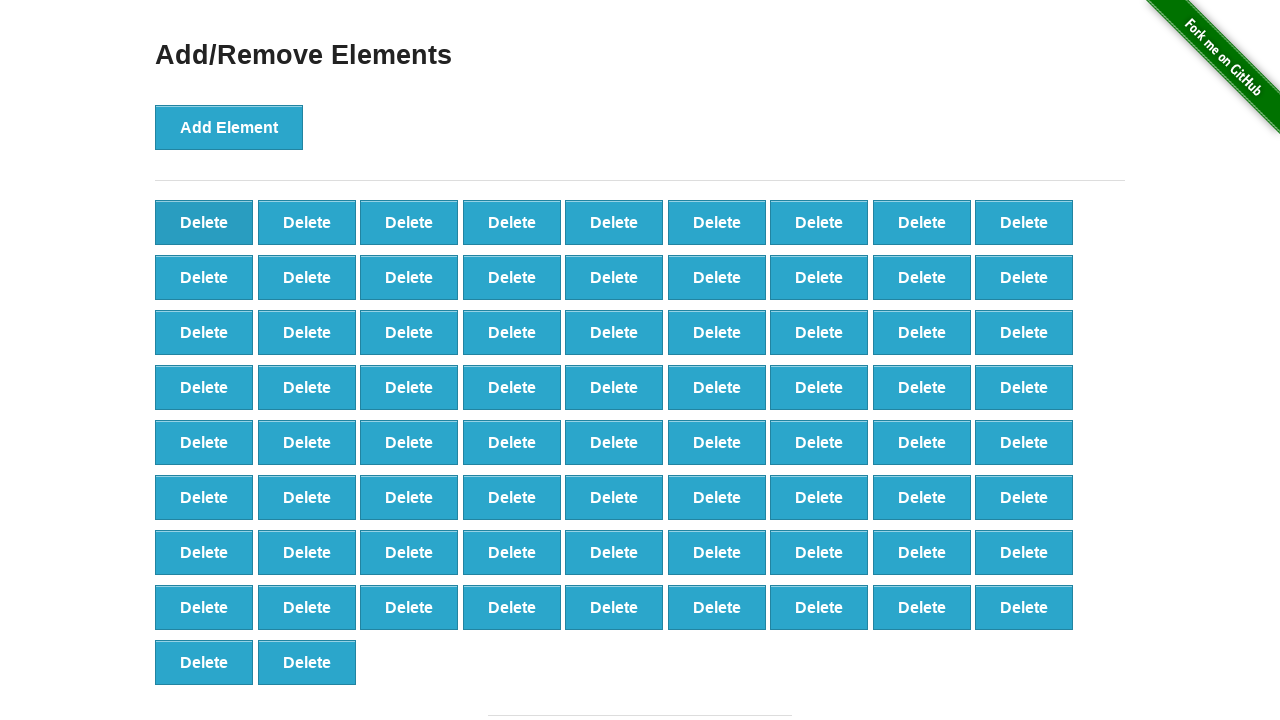

Clicked delete button (iteration 27/90) at (204, 222) on xpath=//*[@onclick='deleteElement()'] >> nth=0
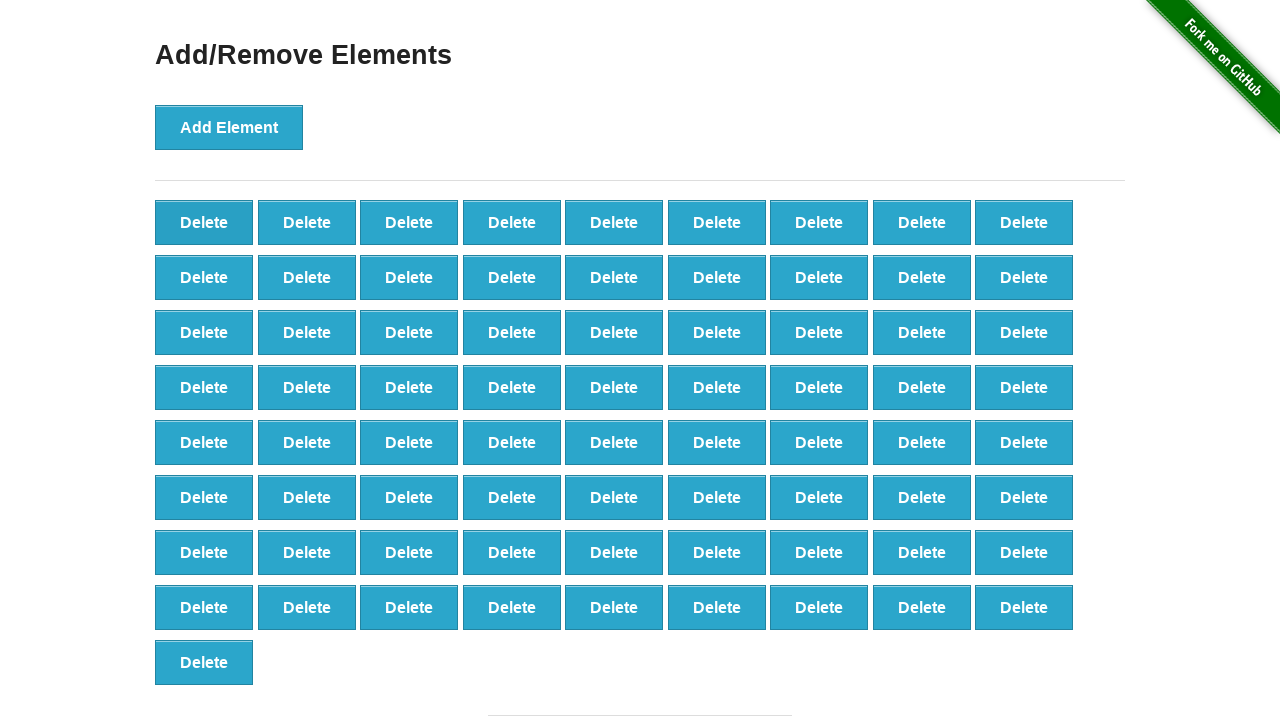

Clicked delete button (iteration 28/90) at (204, 222) on xpath=//*[@onclick='deleteElement()'] >> nth=0
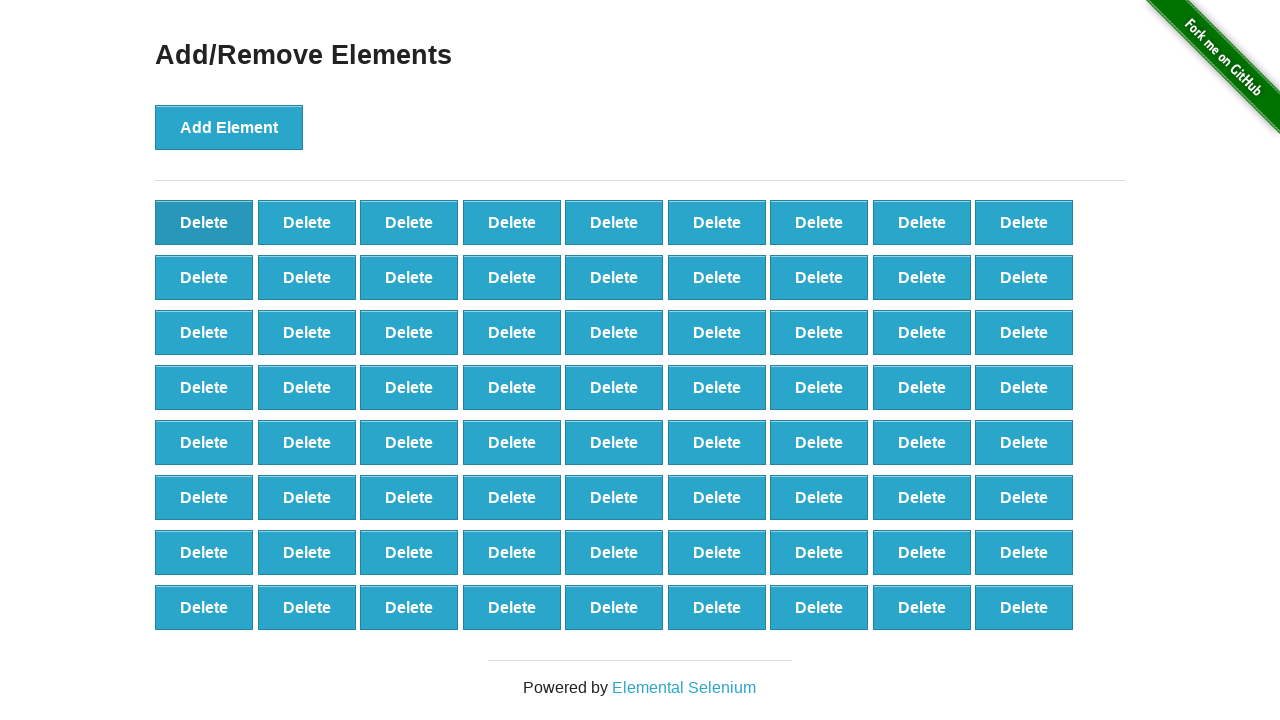

Clicked delete button (iteration 29/90) at (204, 222) on xpath=//*[@onclick='deleteElement()'] >> nth=0
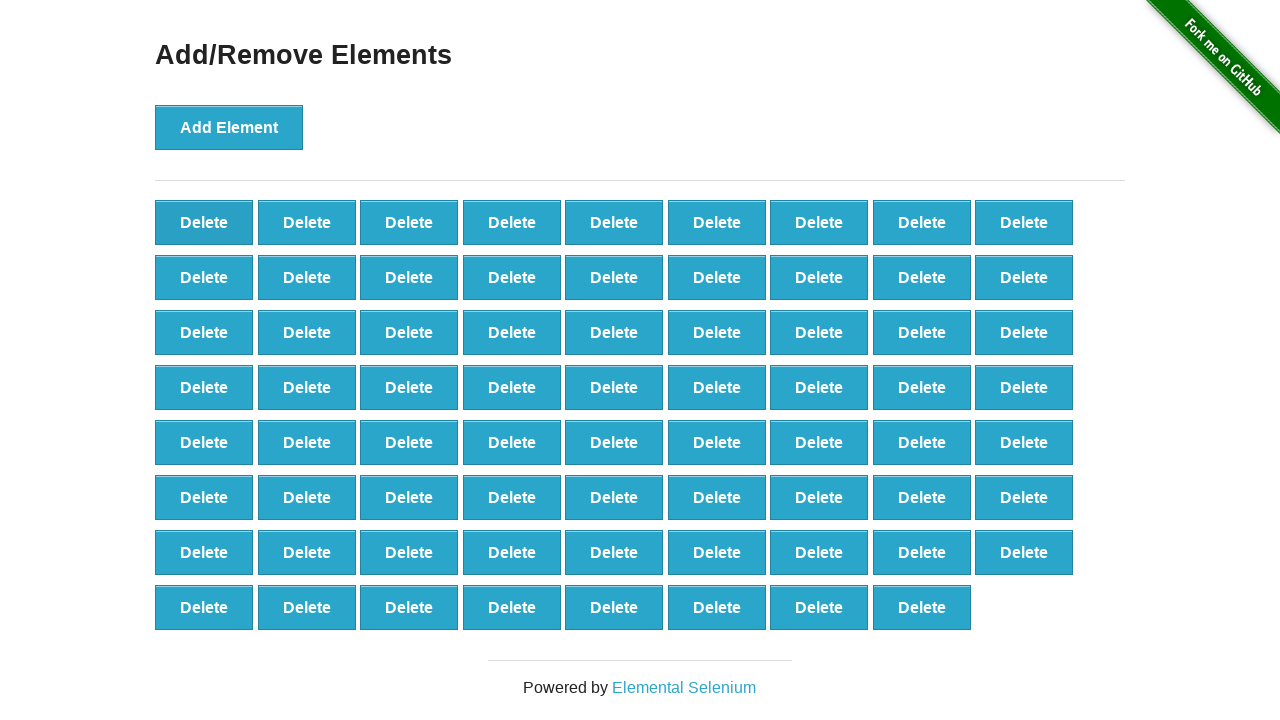

Clicked delete button (iteration 30/90) at (204, 222) on xpath=//*[@onclick='deleteElement()'] >> nth=0
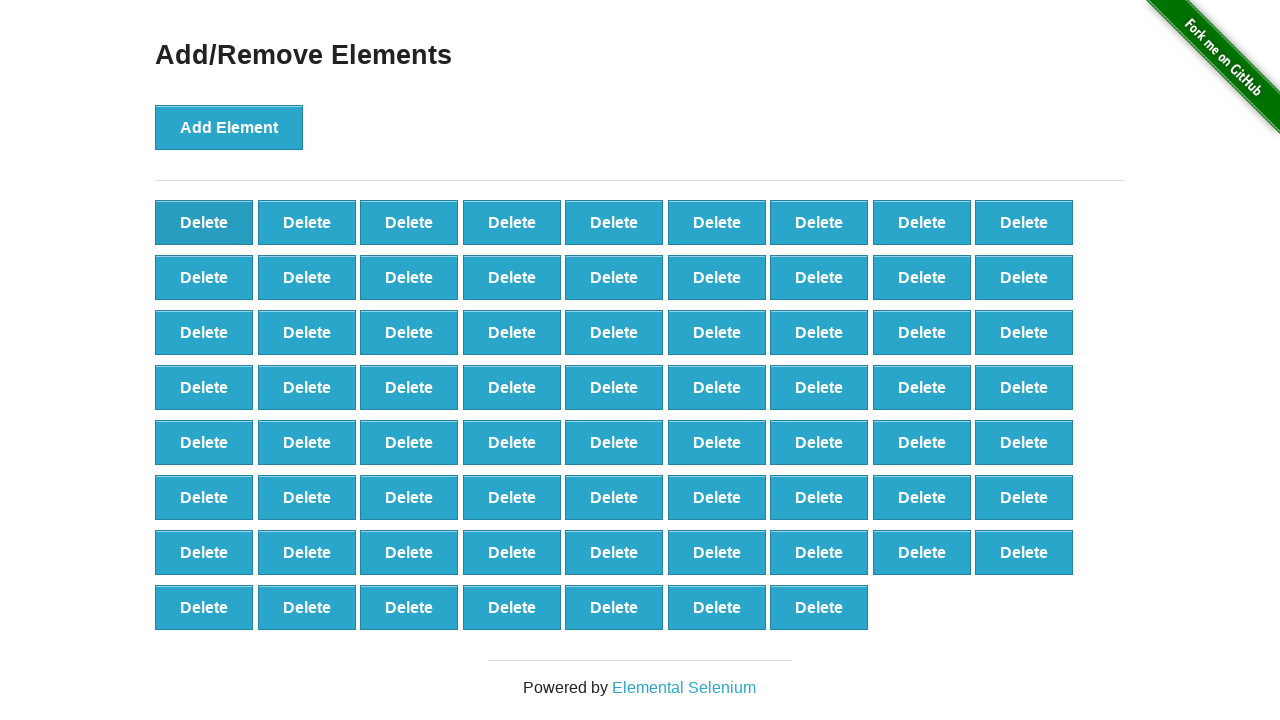

Clicked delete button (iteration 31/90) at (204, 222) on xpath=//*[@onclick='deleteElement()'] >> nth=0
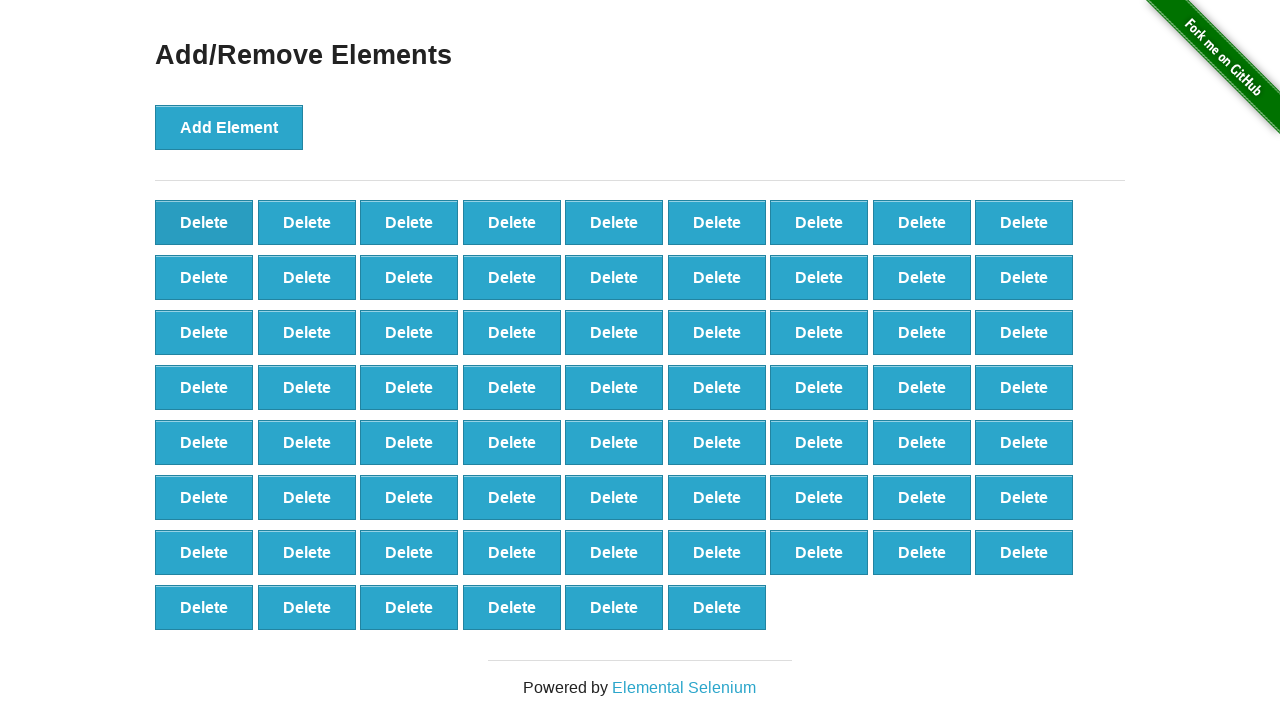

Clicked delete button (iteration 32/90) at (204, 222) on xpath=//*[@onclick='deleteElement()'] >> nth=0
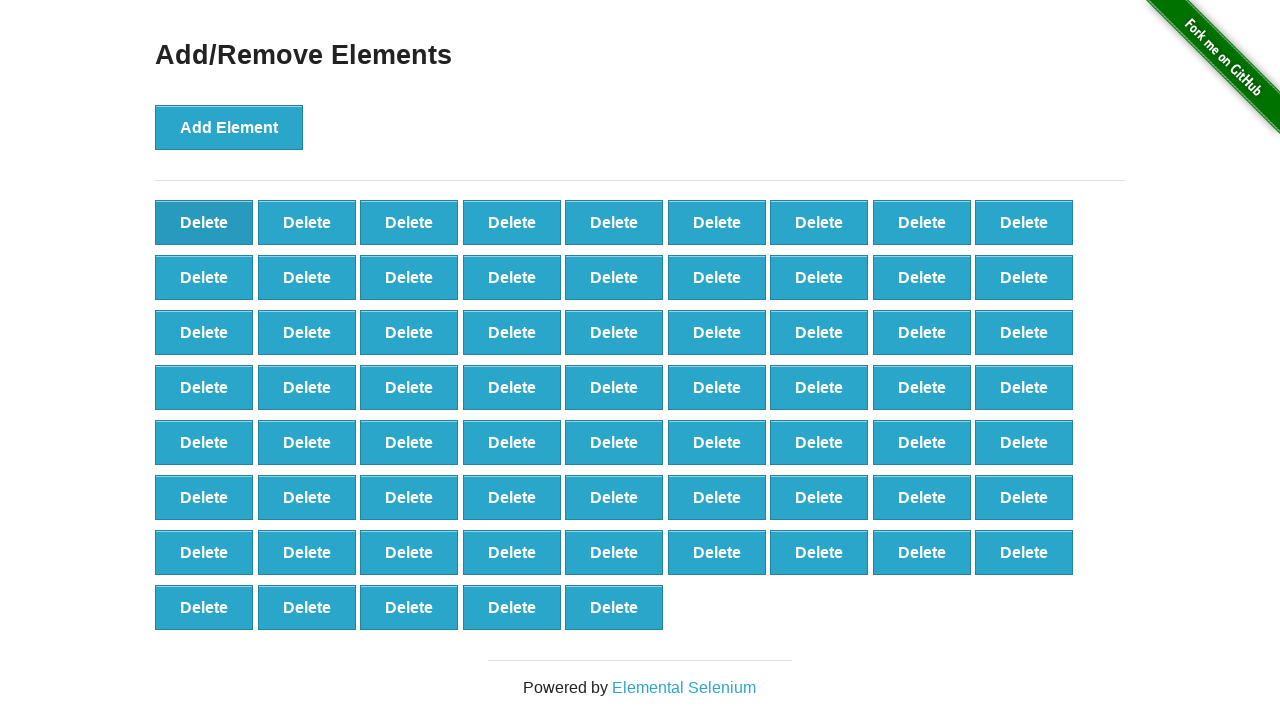

Clicked delete button (iteration 33/90) at (204, 222) on xpath=//*[@onclick='deleteElement()'] >> nth=0
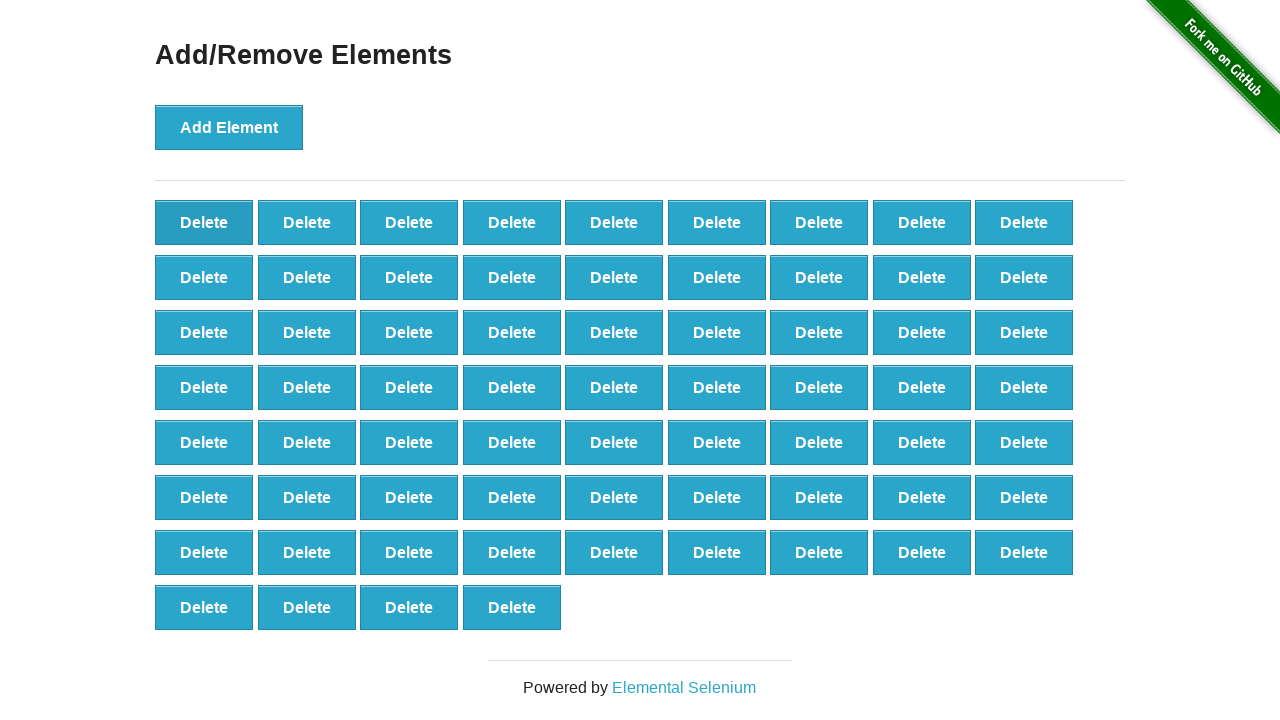

Clicked delete button (iteration 34/90) at (204, 222) on xpath=//*[@onclick='deleteElement()'] >> nth=0
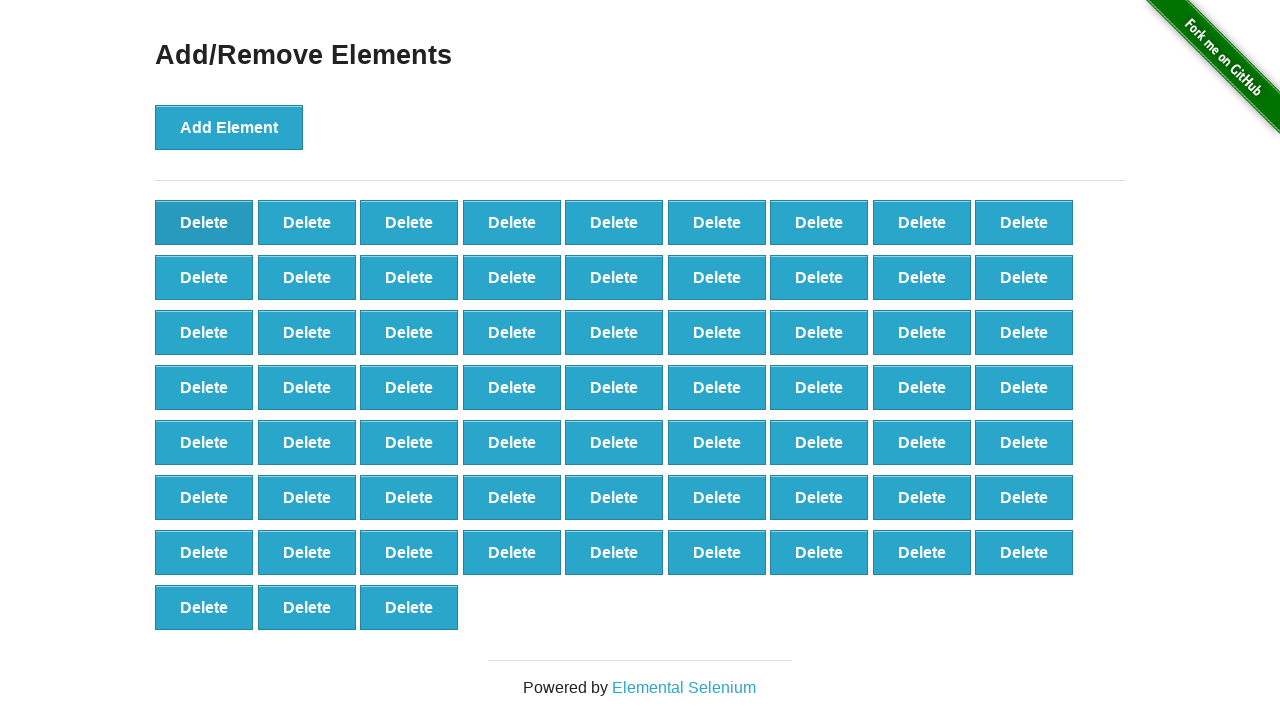

Clicked delete button (iteration 35/90) at (204, 222) on xpath=//*[@onclick='deleteElement()'] >> nth=0
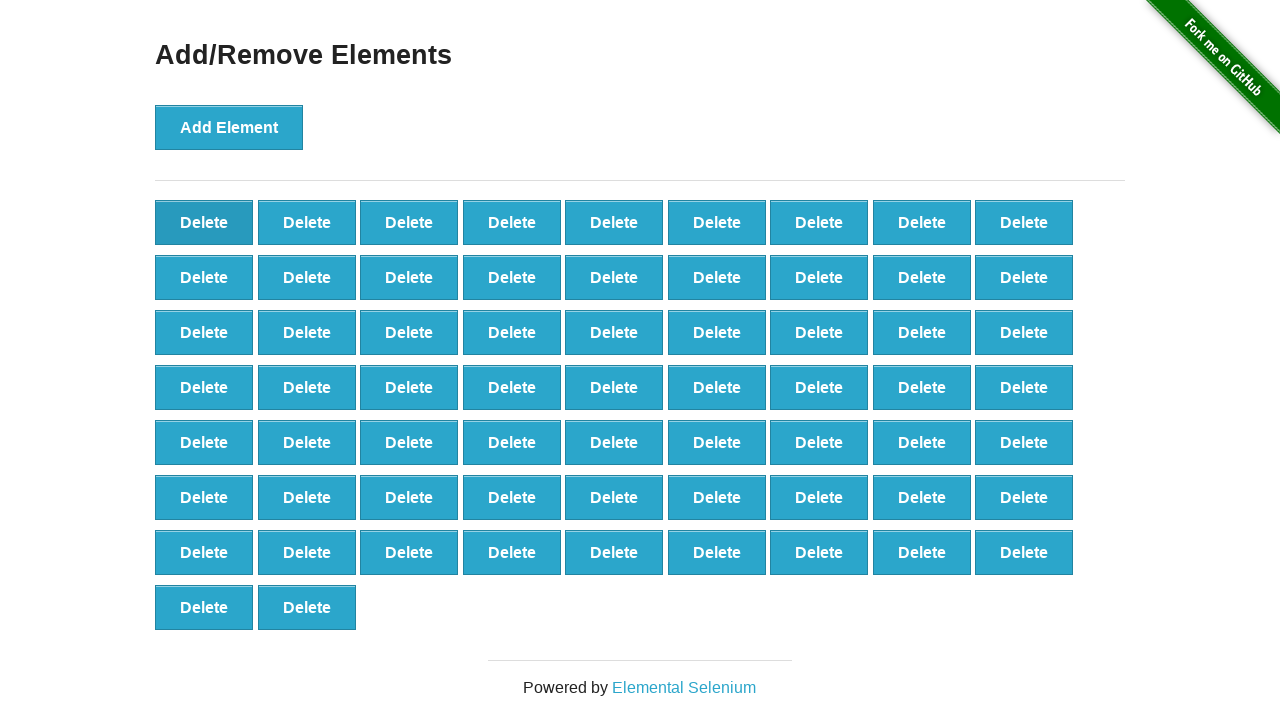

Clicked delete button (iteration 36/90) at (204, 222) on xpath=//*[@onclick='deleteElement()'] >> nth=0
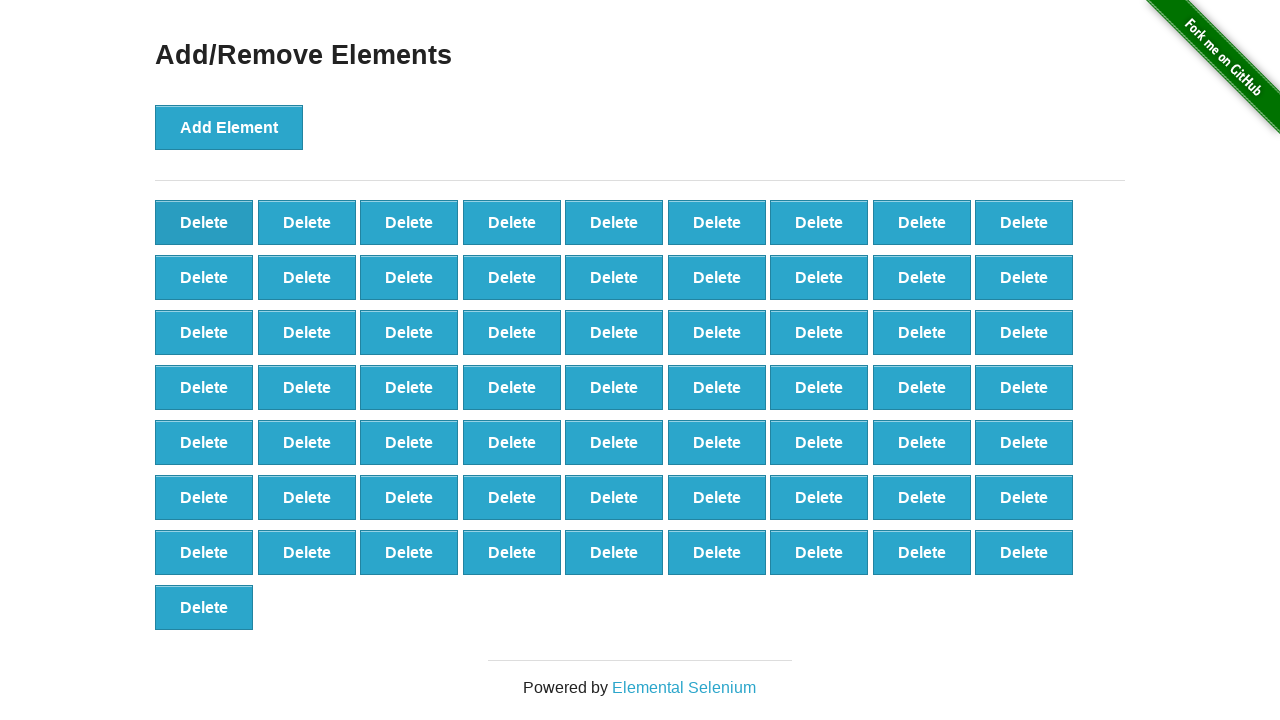

Clicked delete button (iteration 37/90) at (204, 222) on xpath=//*[@onclick='deleteElement()'] >> nth=0
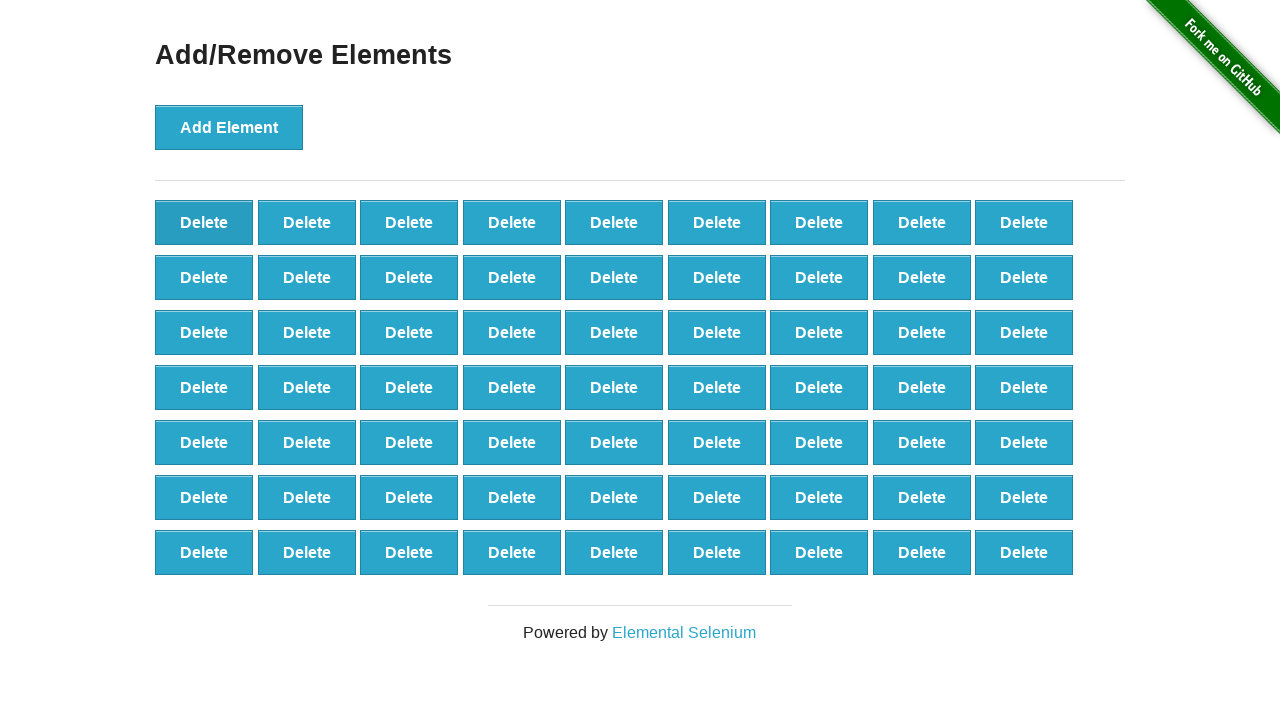

Clicked delete button (iteration 38/90) at (204, 222) on xpath=//*[@onclick='deleteElement()'] >> nth=0
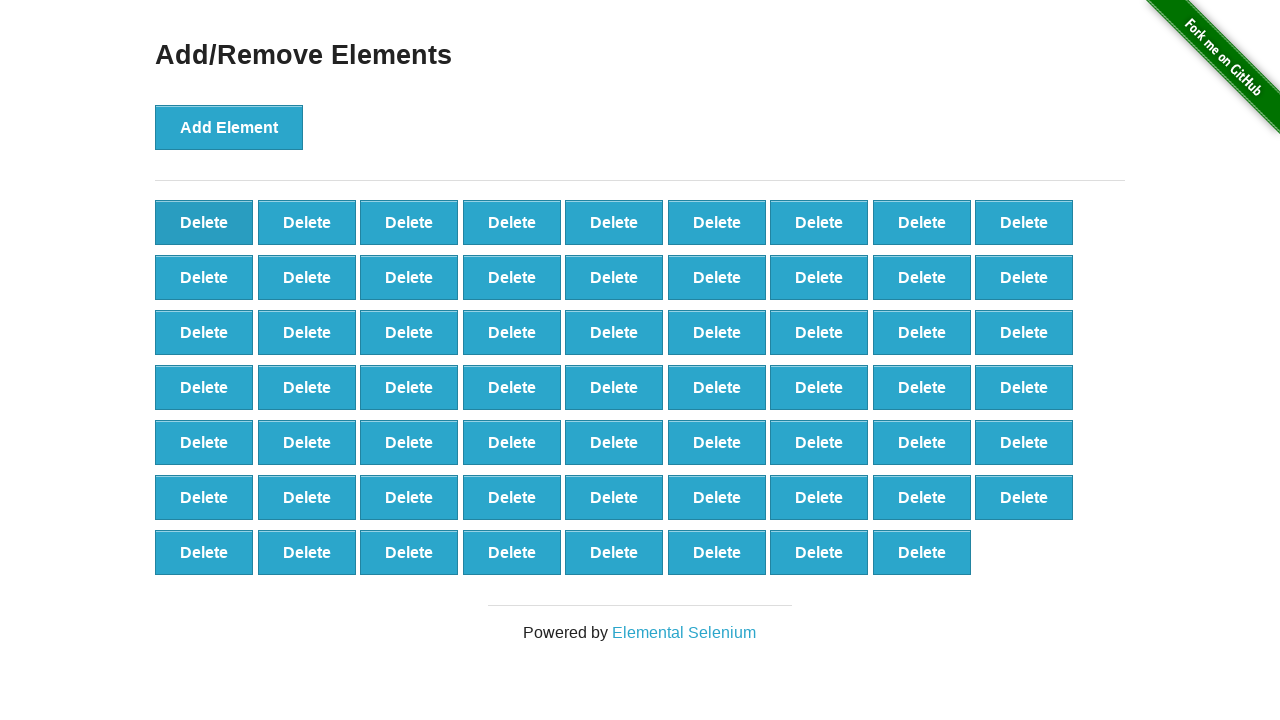

Clicked delete button (iteration 39/90) at (204, 222) on xpath=//*[@onclick='deleteElement()'] >> nth=0
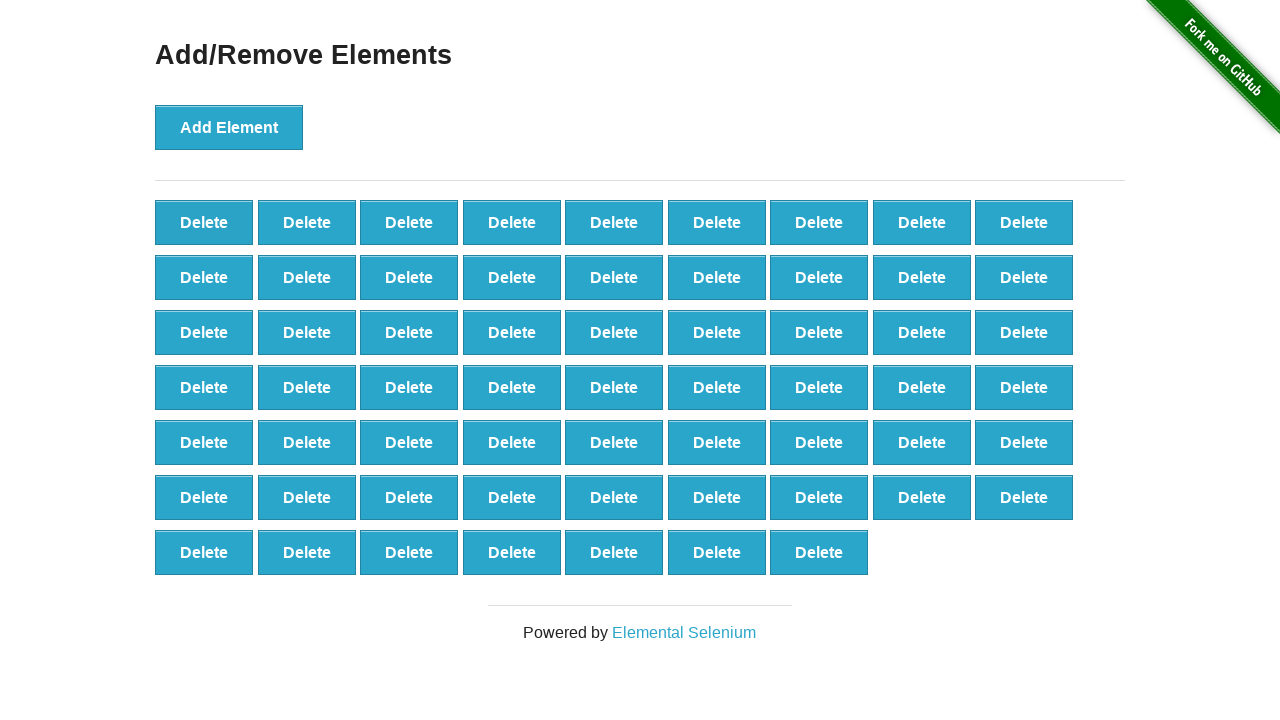

Clicked delete button (iteration 40/90) at (204, 222) on xpath=//*[@onclick='deleteElement()'] >> nth=0
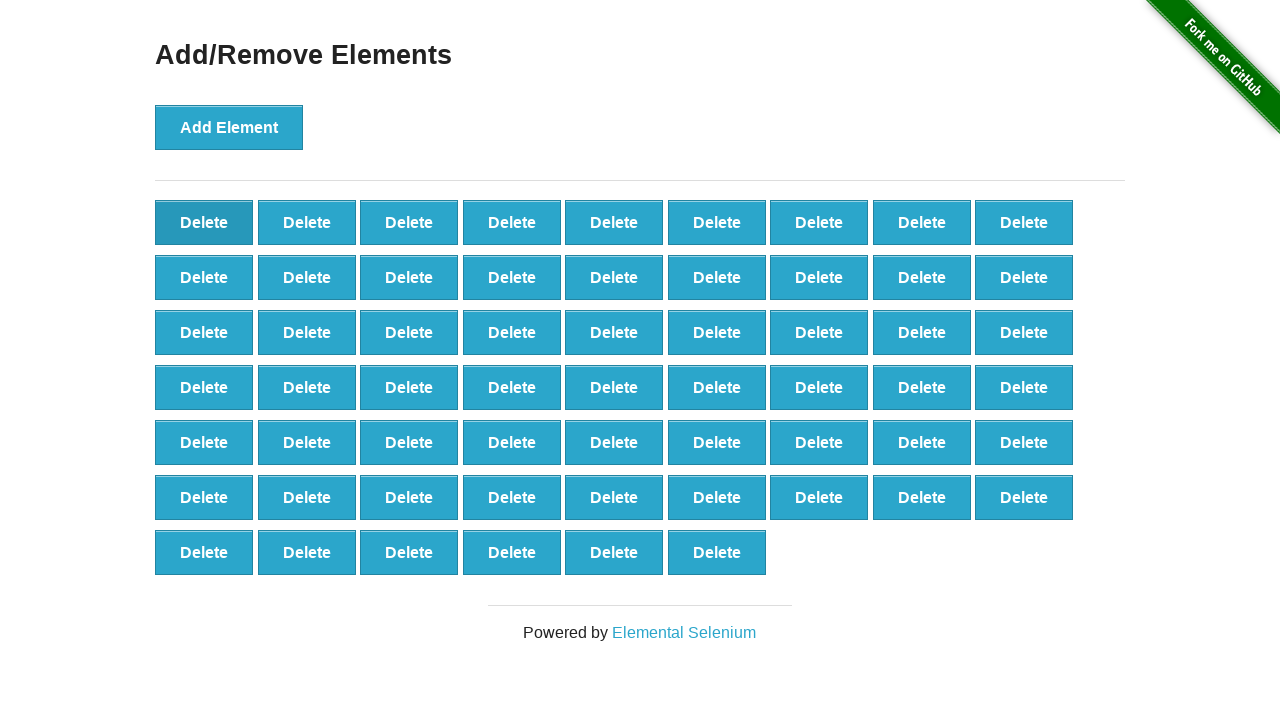

Clicked delete button (iteration 41/90) at (204, 222) on xpath=//*[@onclick='deleteElement()'] >> nth=0
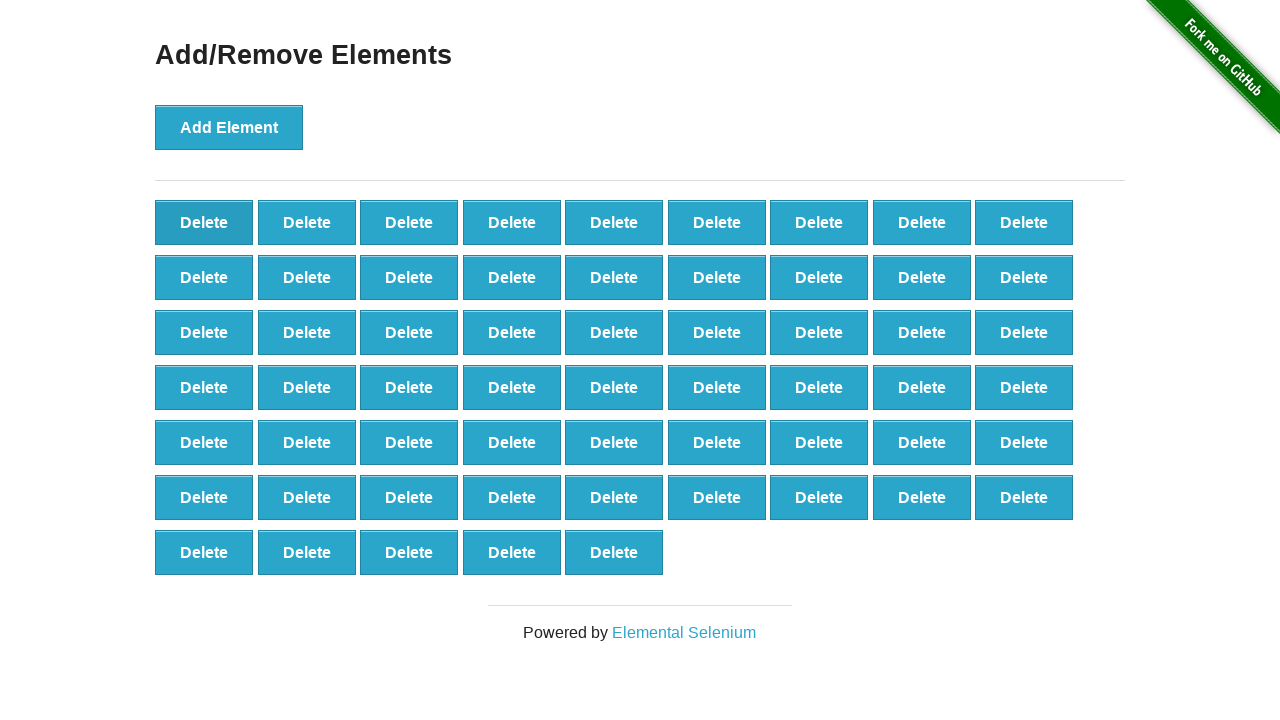

Clicked delete button (iteration 42/90) at (204, 222) on xpath=//*[@onclick='deleteElement()'] >> nth=0
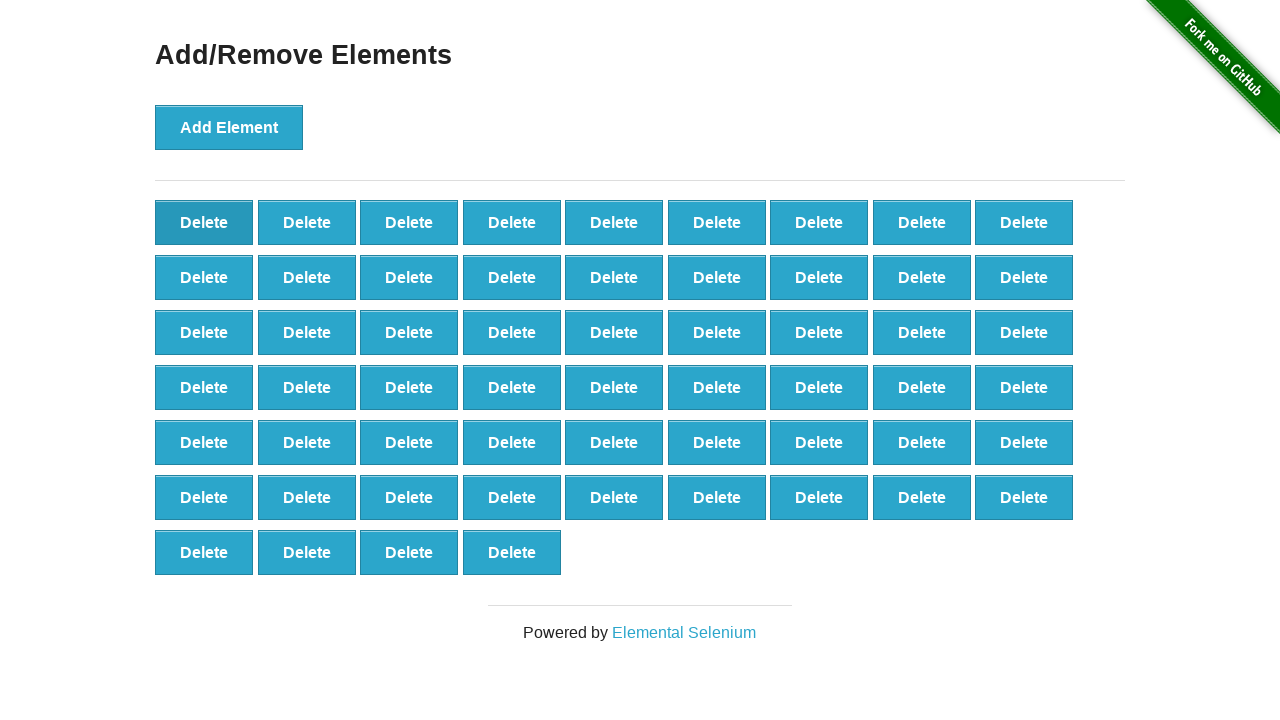

Clicked delete button (iteration 43/90) at (204, 222) on xpath=//*[@onclick='deleteElement()'] >> nth=0
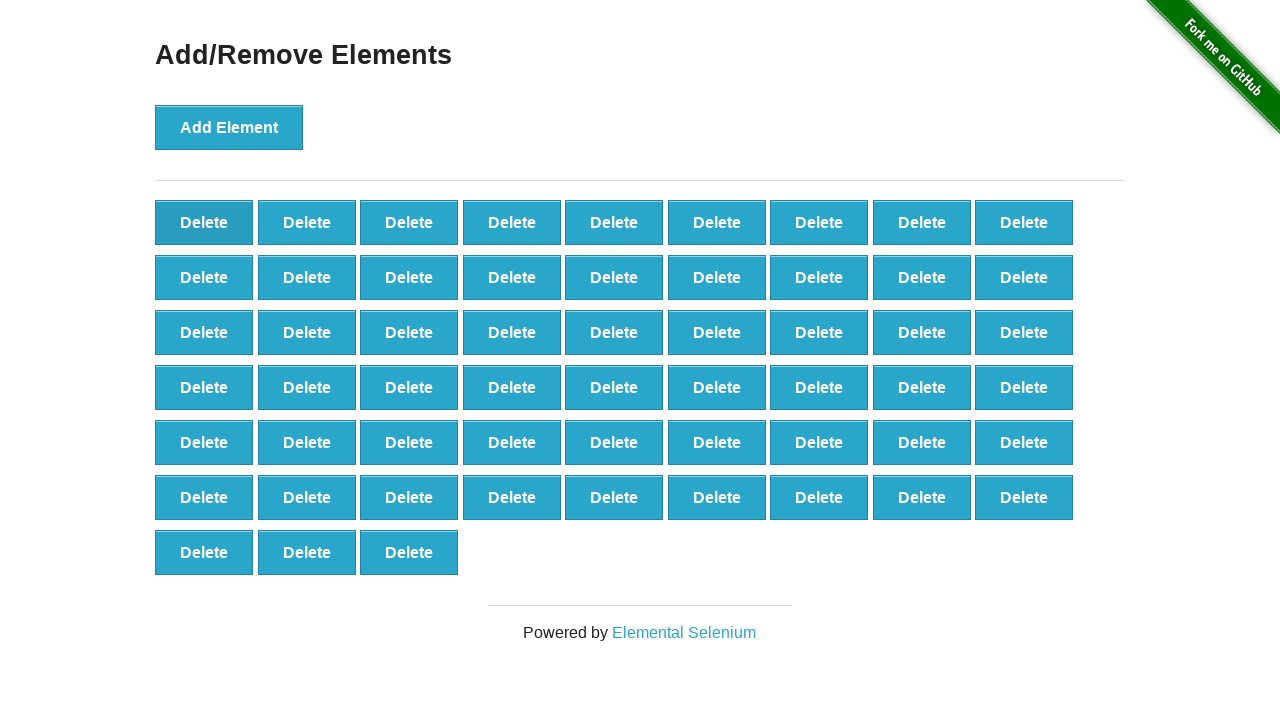

Clicked delete button (iteration 44/90) at (204, 222) on xpath=//*[@onclick='deleteElement()'] >> nth=0
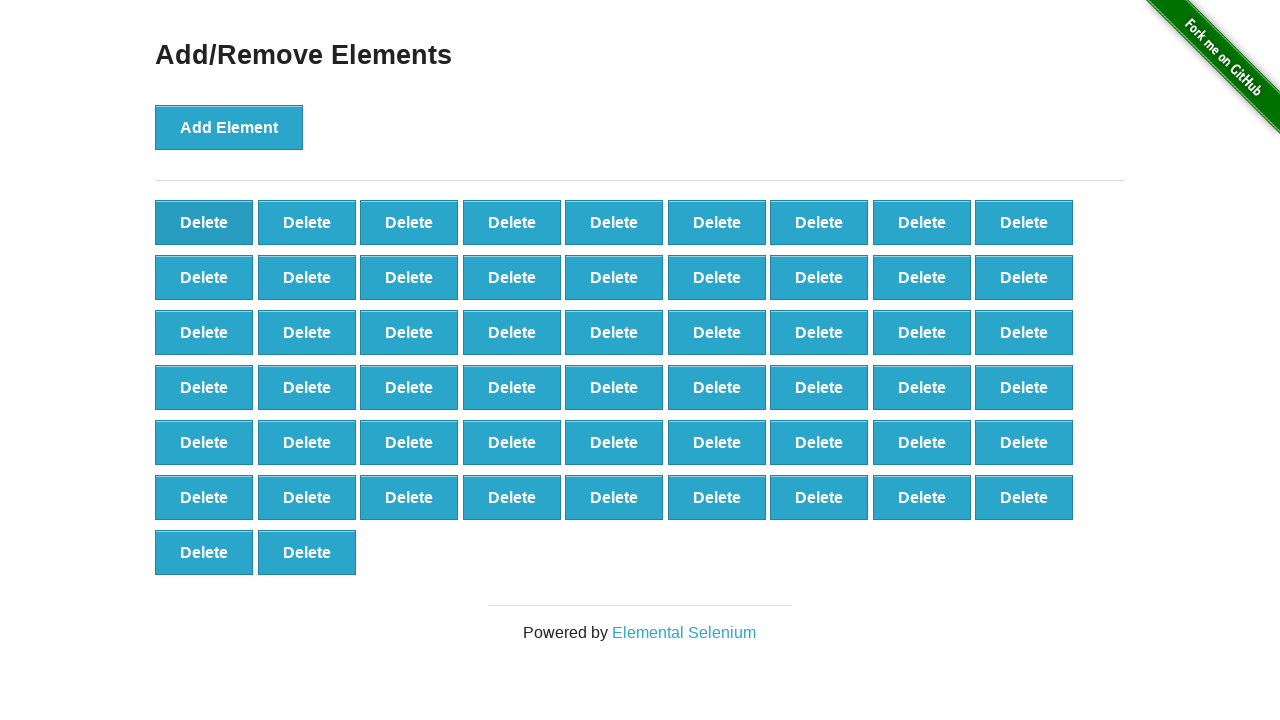

Clicked delete button (iteration 45/90) at (204, 222) on xpath=//*[@onclick='deleteElement()'] >> nth=0
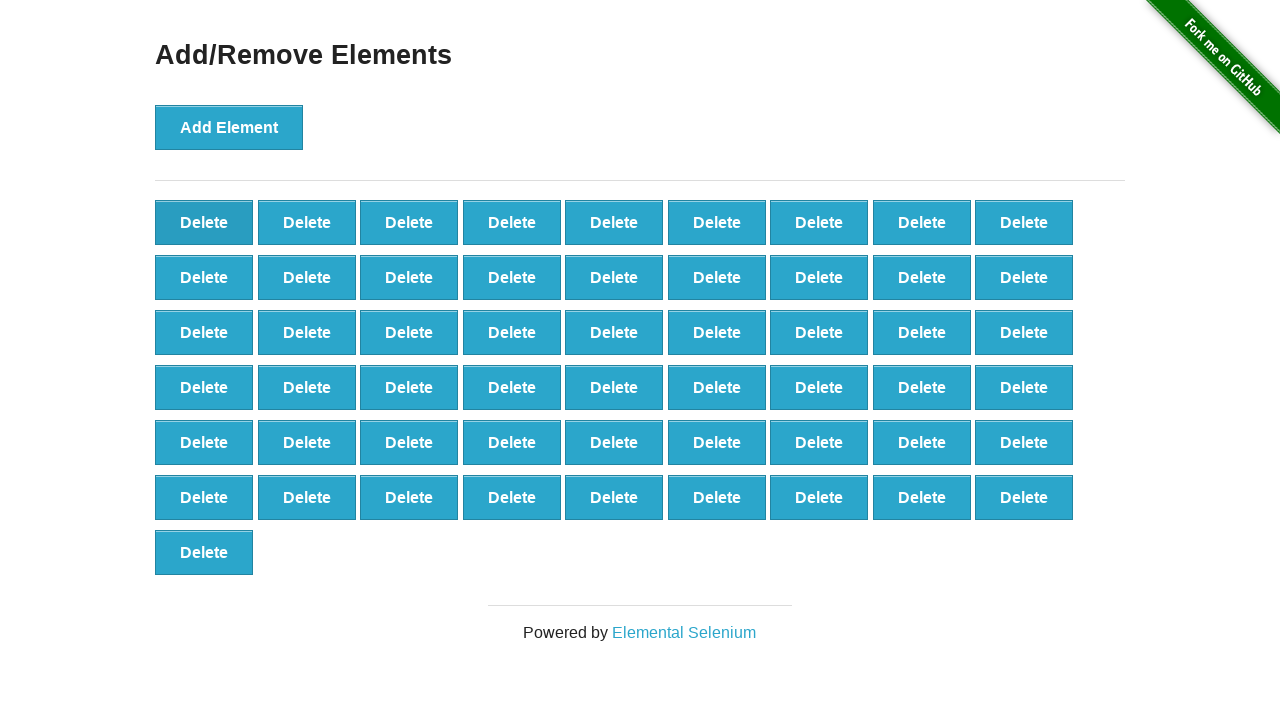

Clicked delete button (iteration 46/90) at (204, 222) on xpath=//*[@onclick='deleteElement()'] >> nth=0
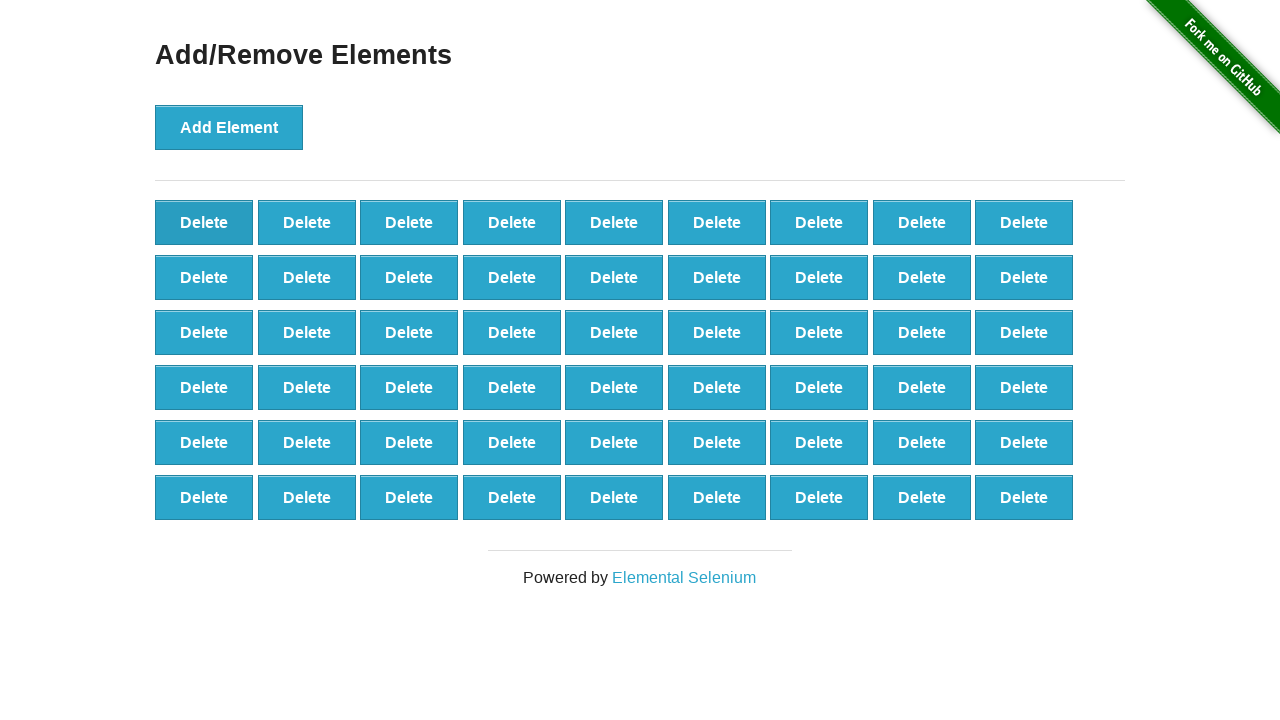

Clicked delete button (iteration 47/90) at (204, 222) on xpath=//*[@onclick='deleteElement()'] >> nth=0
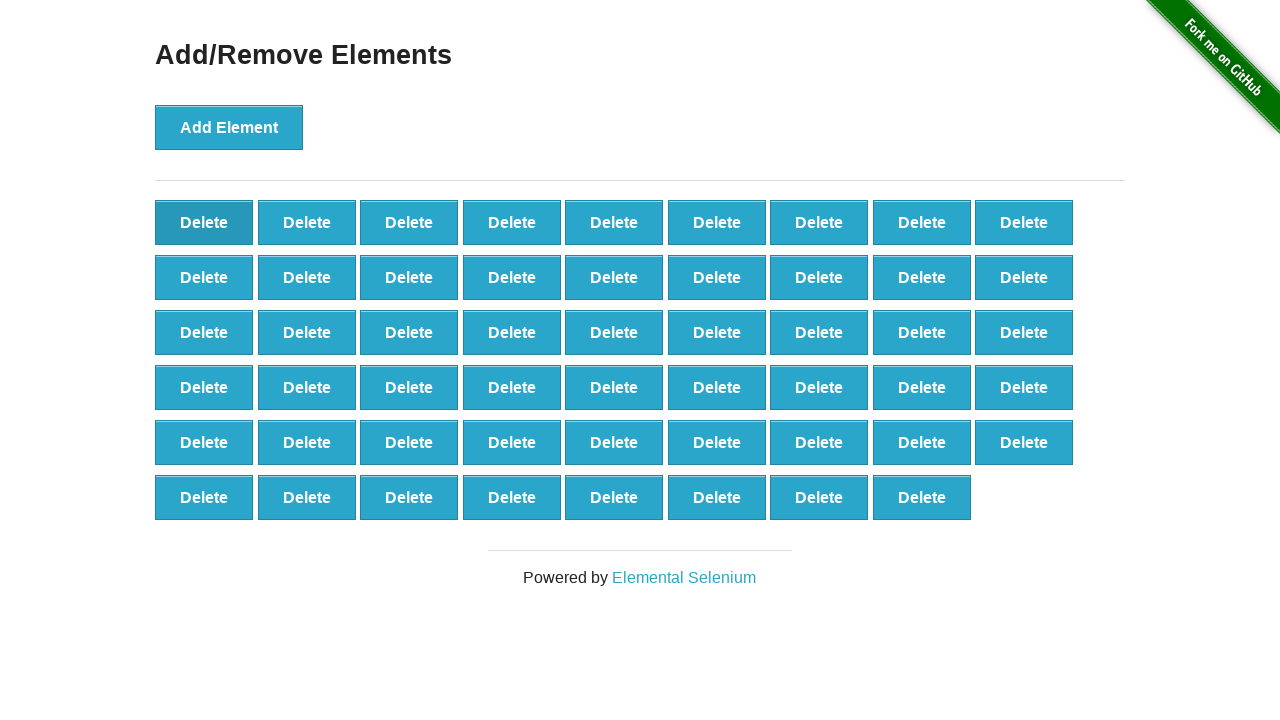

Clicked delete button (iteration 48/90) at (204, 222) on xpath=//*[@onclick='deleteElement()'] >> nth=0
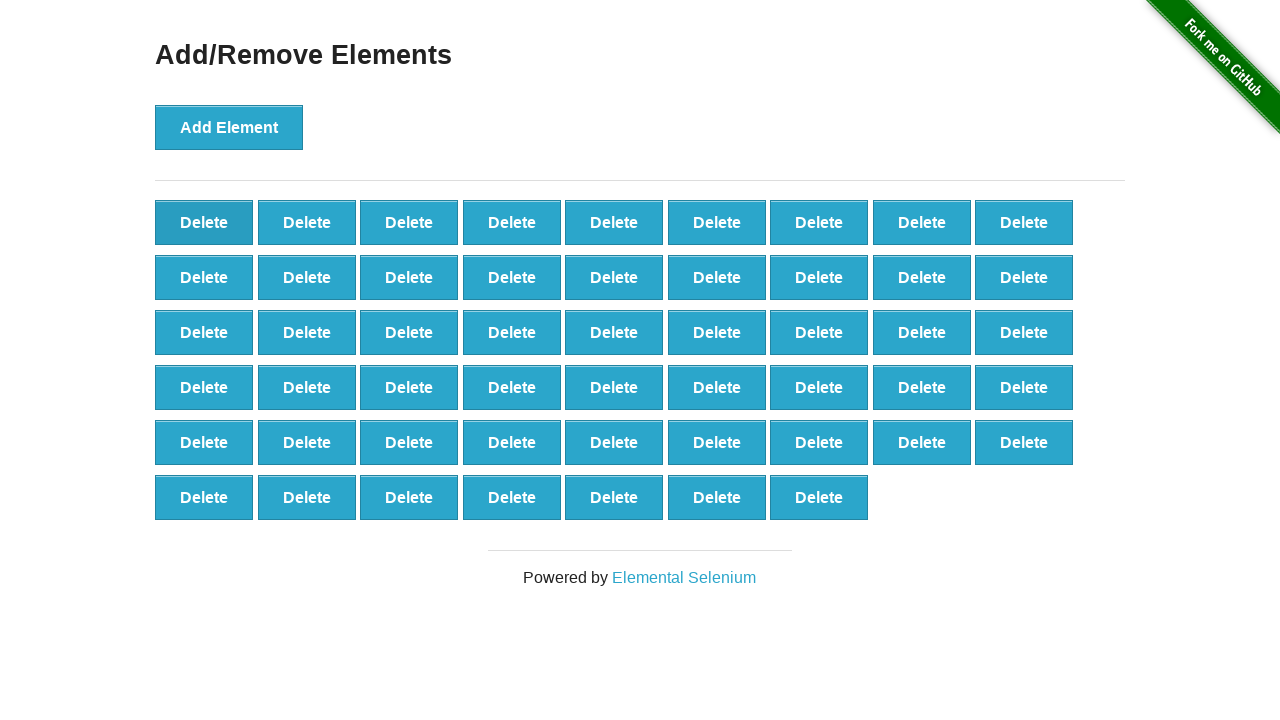

Clicked delete button (iteration 49/90) at (204, 222) on xpath=//*[@onclick='deleteElement()'] >> nth=0
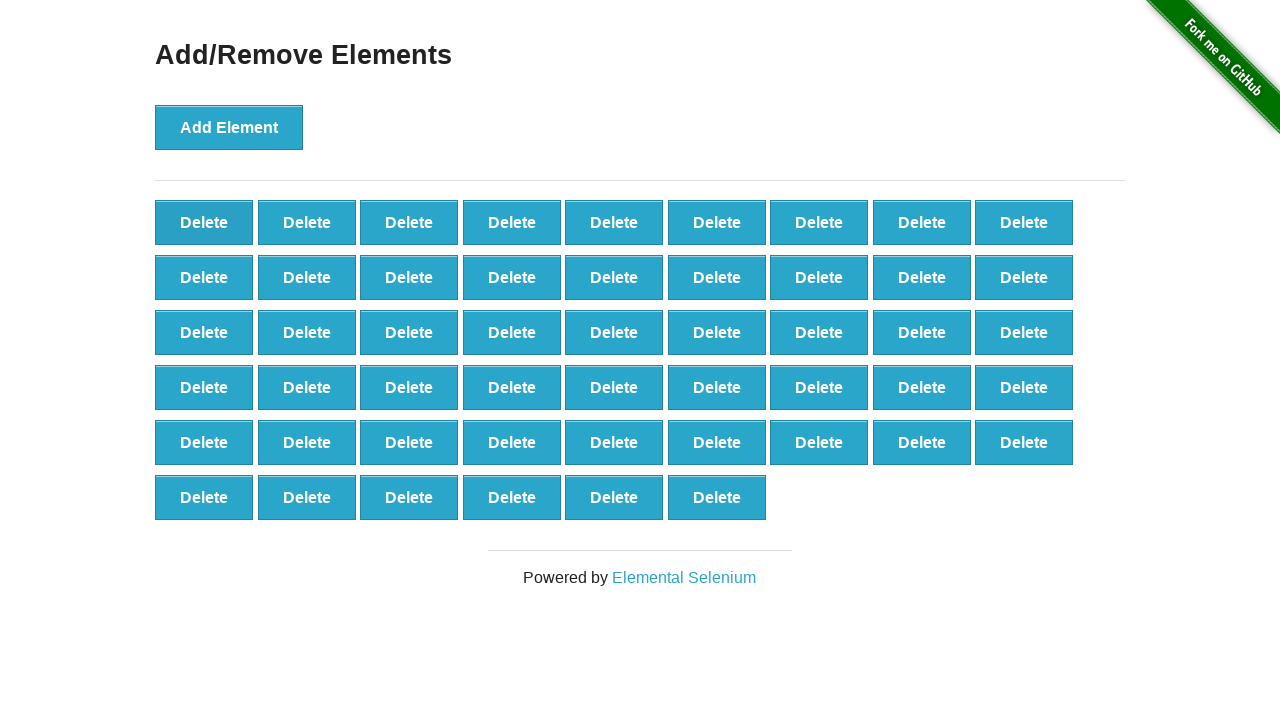

Clicked delete button (iteration 50/90) at (204, 222) on xpath=//*[@onclick='deleteElement()'] >> nth=0
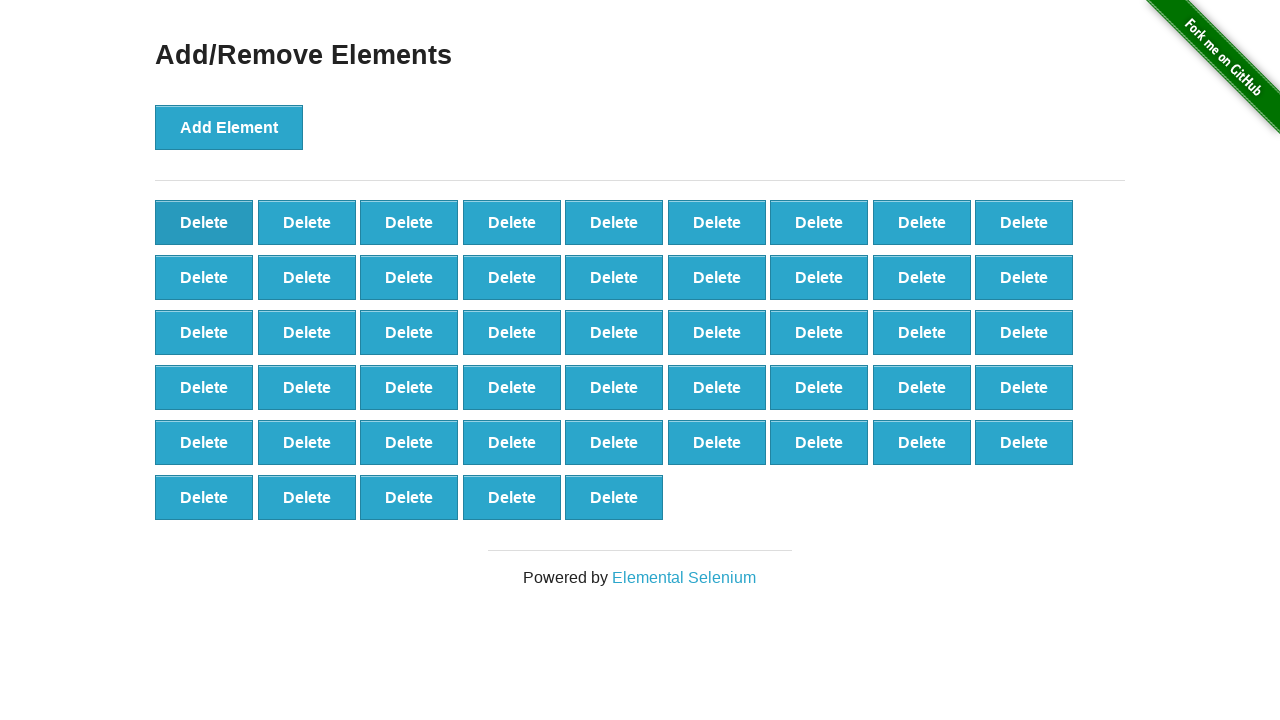

Clicked delete button (iteration 51/90) at (204, 222) on xpath=//*[@onclick='deleteElement()'] >> nth=0
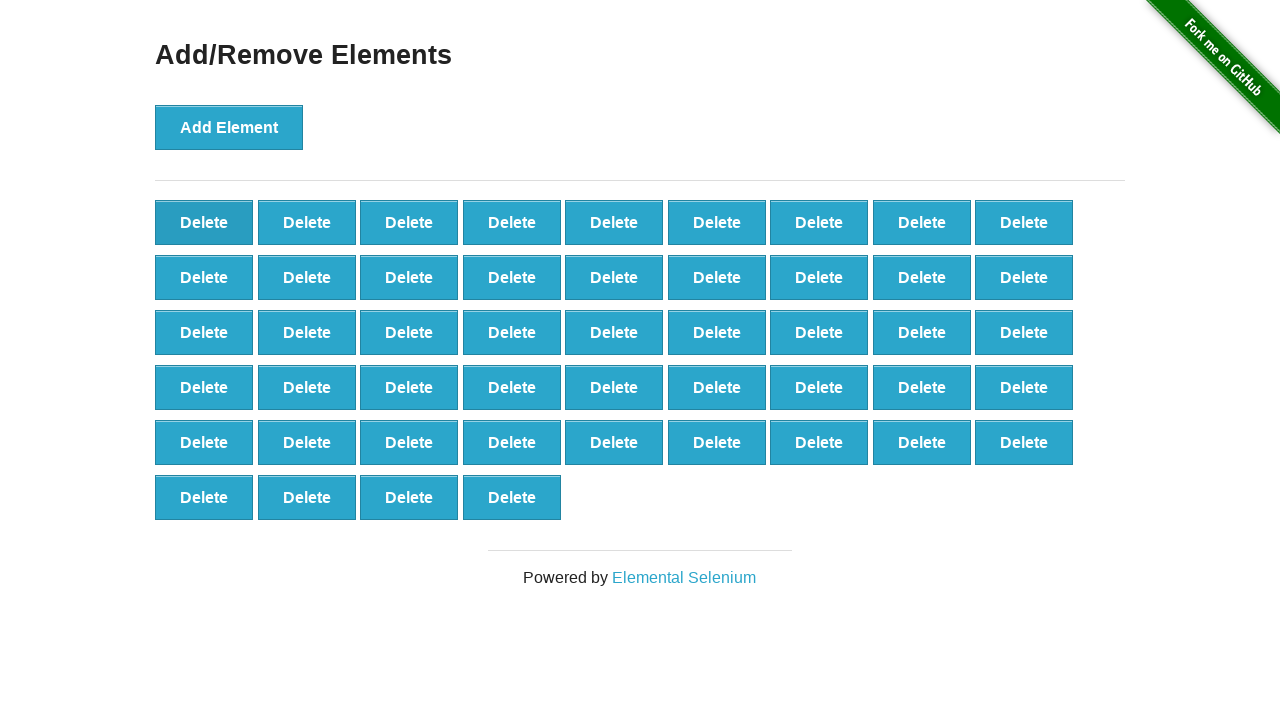

Clicked delete button (iteration 52/90) at (204, 222) on xpath=//*[@onclick='deleteElement()'] >> nth=0
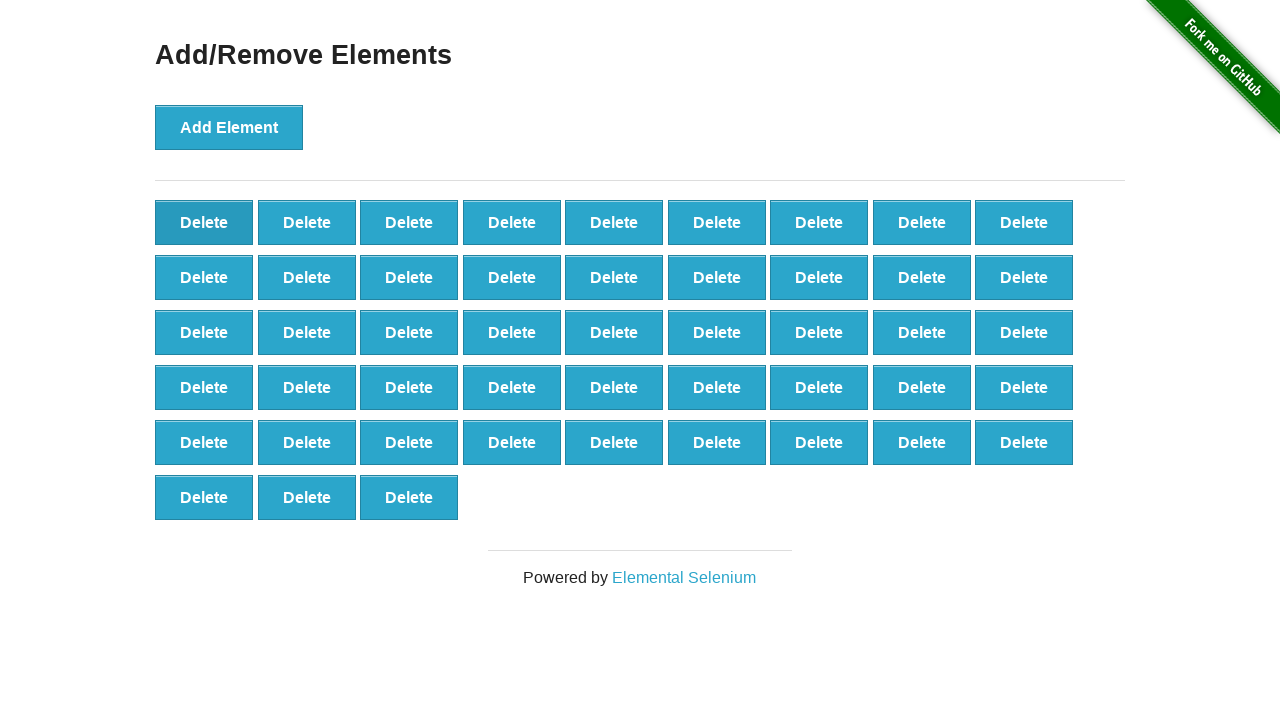

Clicked delete button (iteration 53/90) at (204, 222) on xpath=//*[@onclick='deleteElement()'] >> nth=0
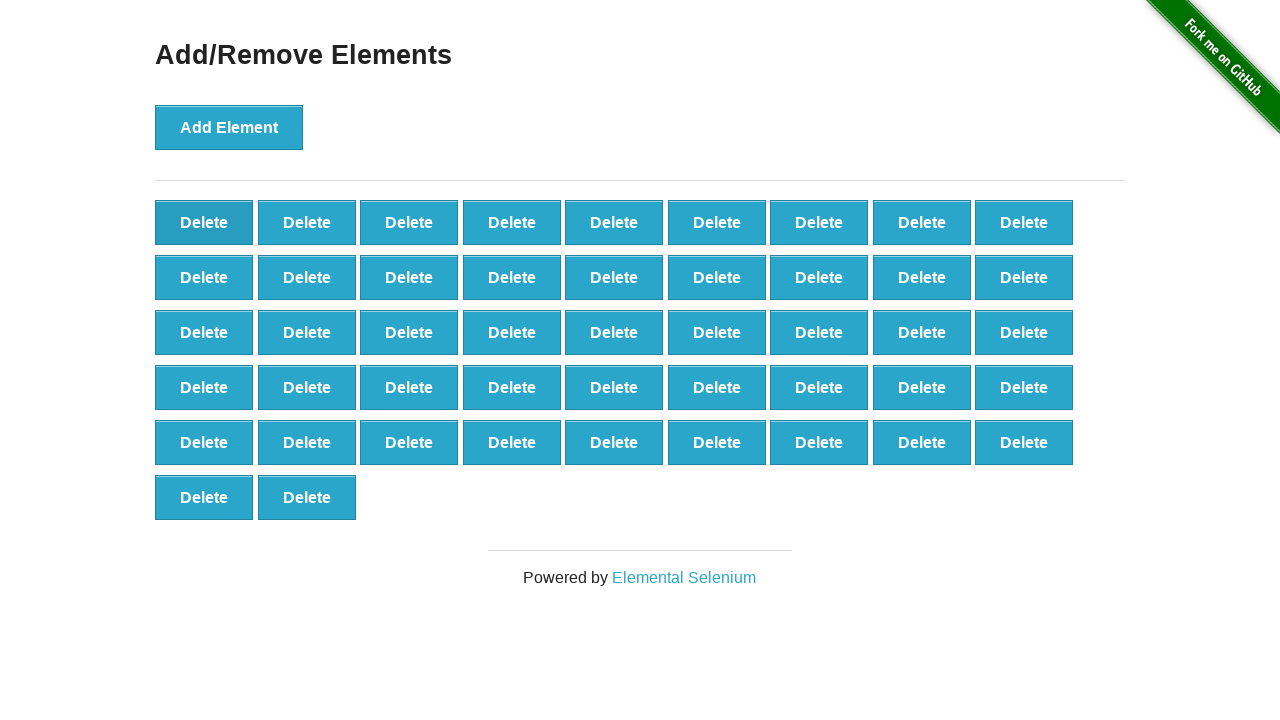

Clicked delete button (iteration 54/90) at (204, 222) on xpath=//*[@onclick='deleteElement()'] >> nth=0
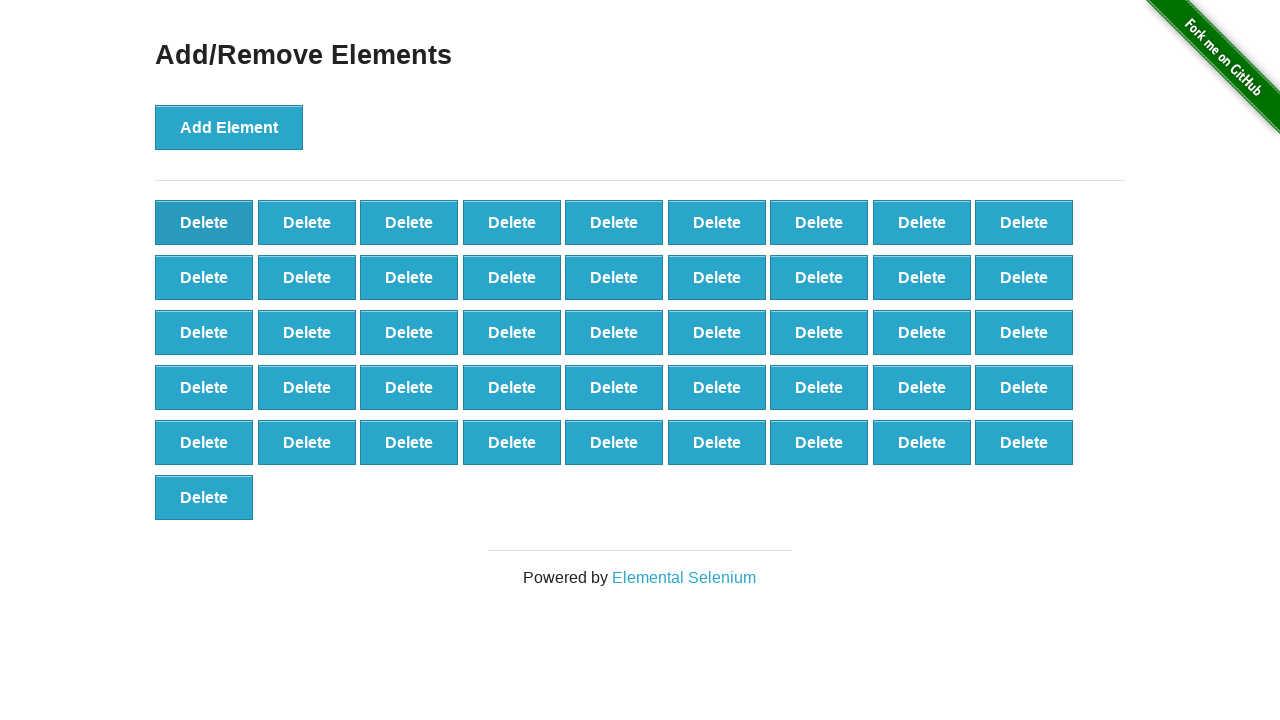

Clicked delete button (iteration 55/90) at (204, 222) on xpath=//*[@onclick='deleteElement()'] >> nth=0
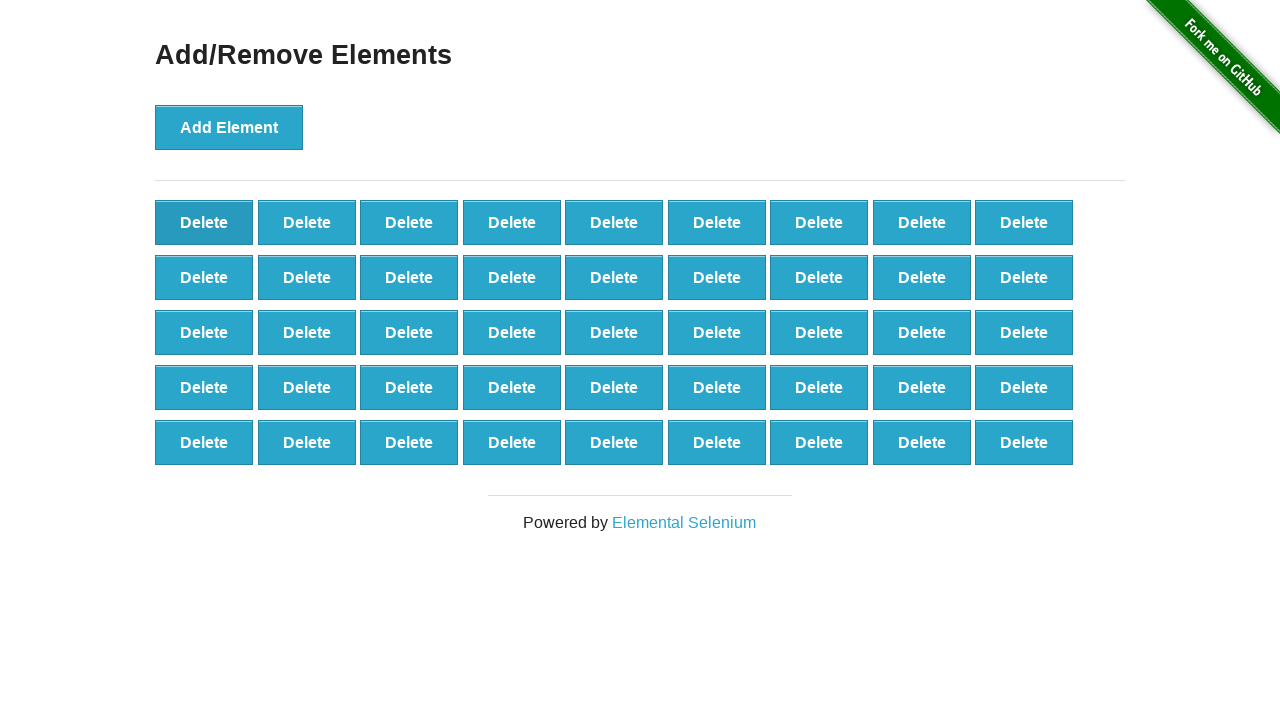

Clicked delete button (iteration 56/90) at (204, 222) on xpath=//*[@onclick='deleteElement()'] >> nth=0
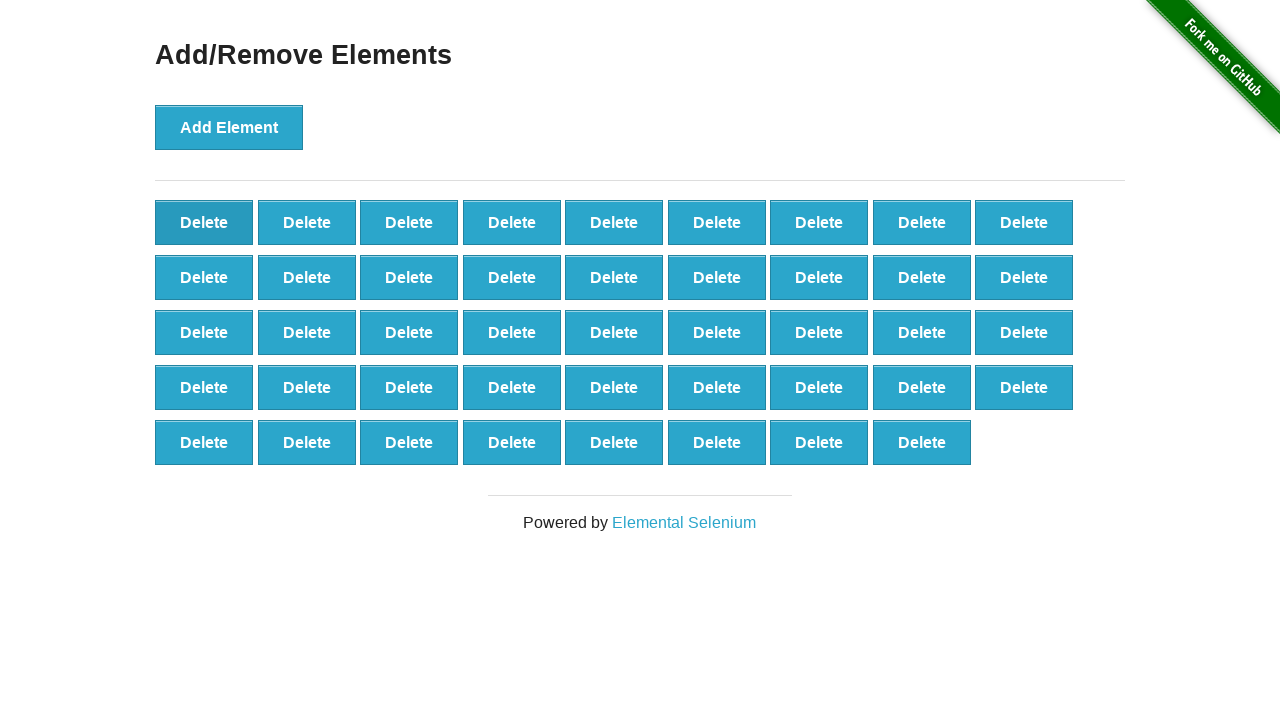

Clicked delete button (iteration 57/90) at (204, 222) on xpath=//*[@onclick='deleteElement()'] >> nth=0
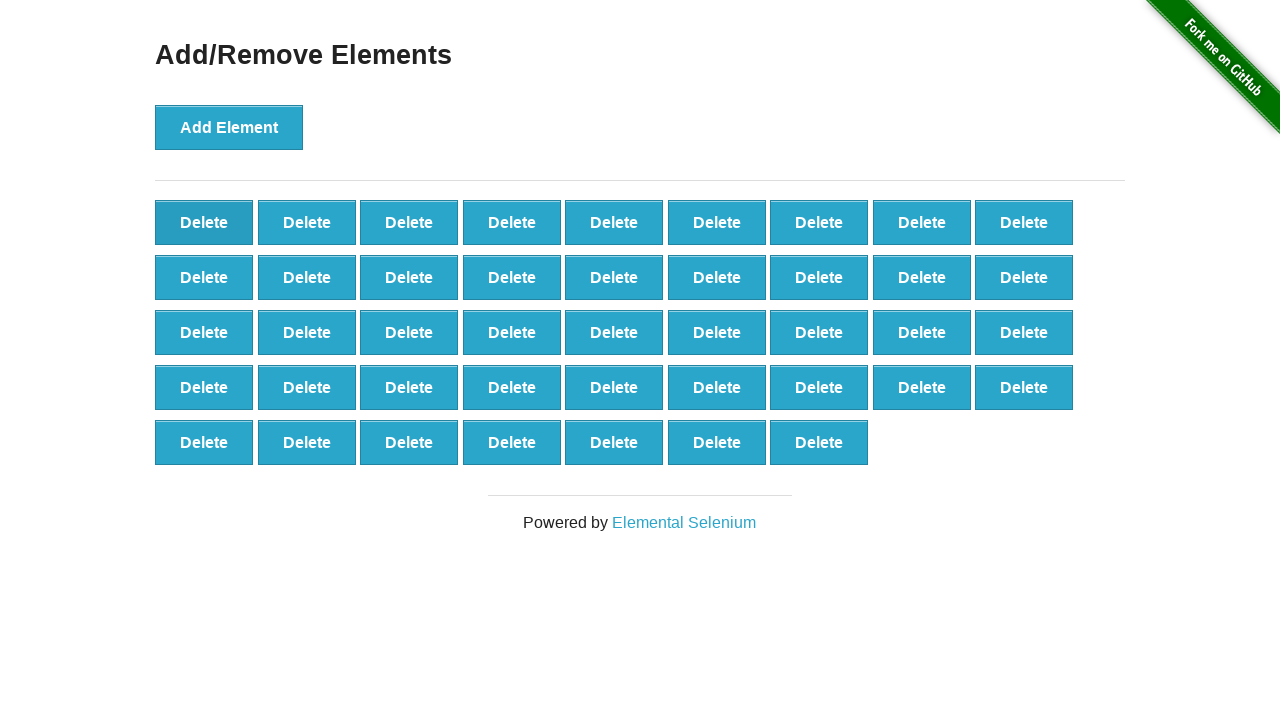

Clicked delete button (iteration 58/90) at (204, 222) on xpath=//*[@onclick='deleteElement()'] >> nth=0
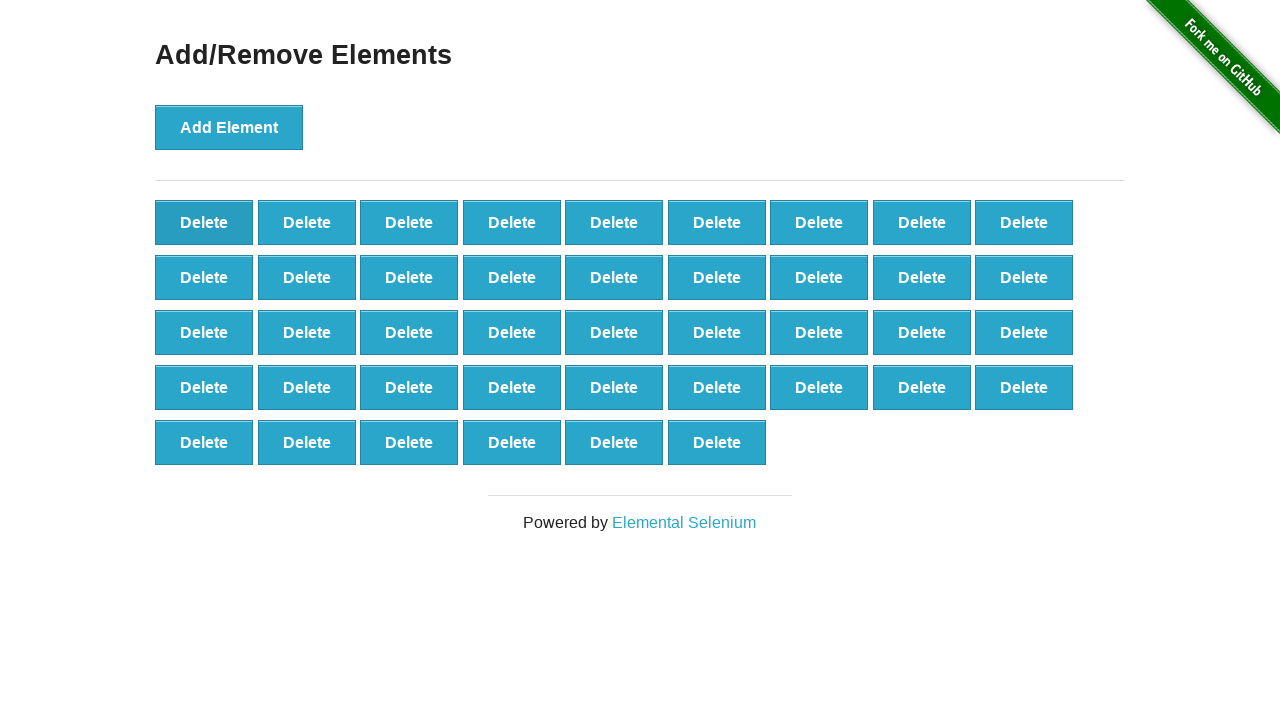

Clicked delete button (iteration 59/90) at (204, 222) on xpath=//*[@onclick='deleteElement()'] >> nth=0
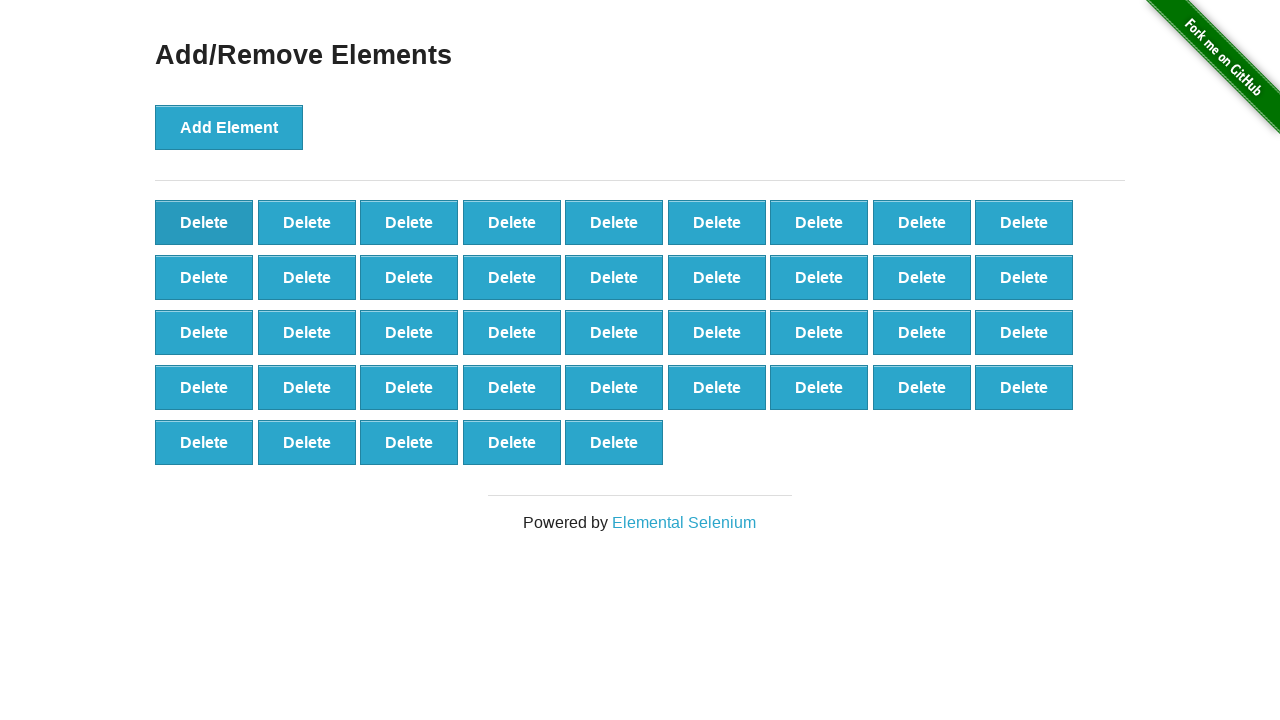

Clicked delete button (iteration 60/90) at (204, 222) on xpath=//*[@onclick='deleteElement()'] >> nth=0
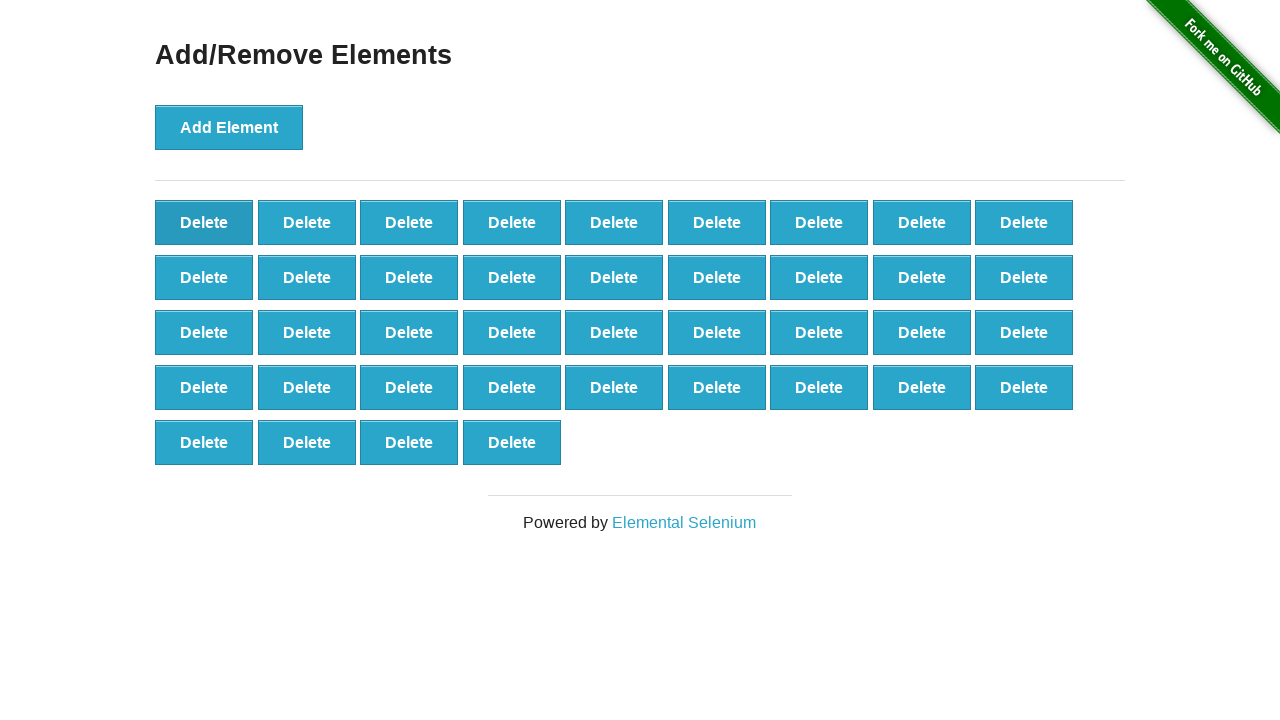

Clicked delete button (iteration 61/90) at (204, 222) on xpath=//*[@onclick='deleteElement()'] >> nth=0
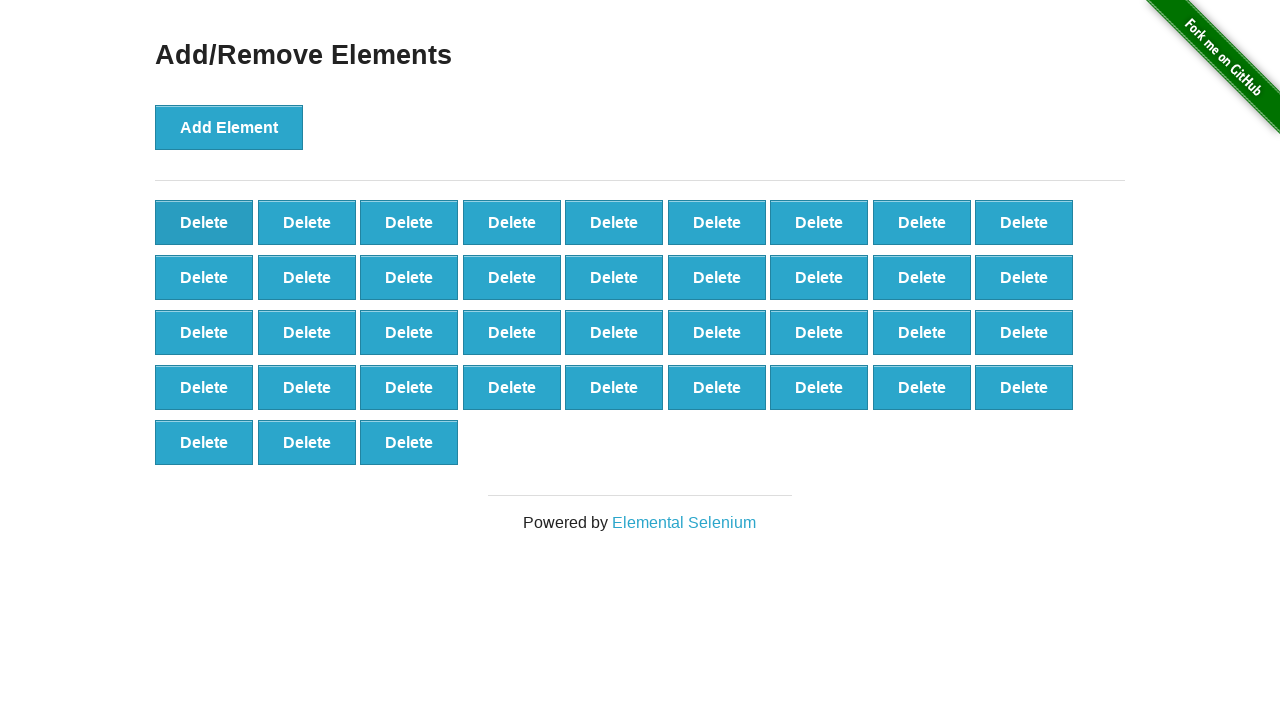

Clicked delete button (iteration 62/90) at (204, 222) on xpath=//*[@onclick='deleteElement()'] >> nth=0
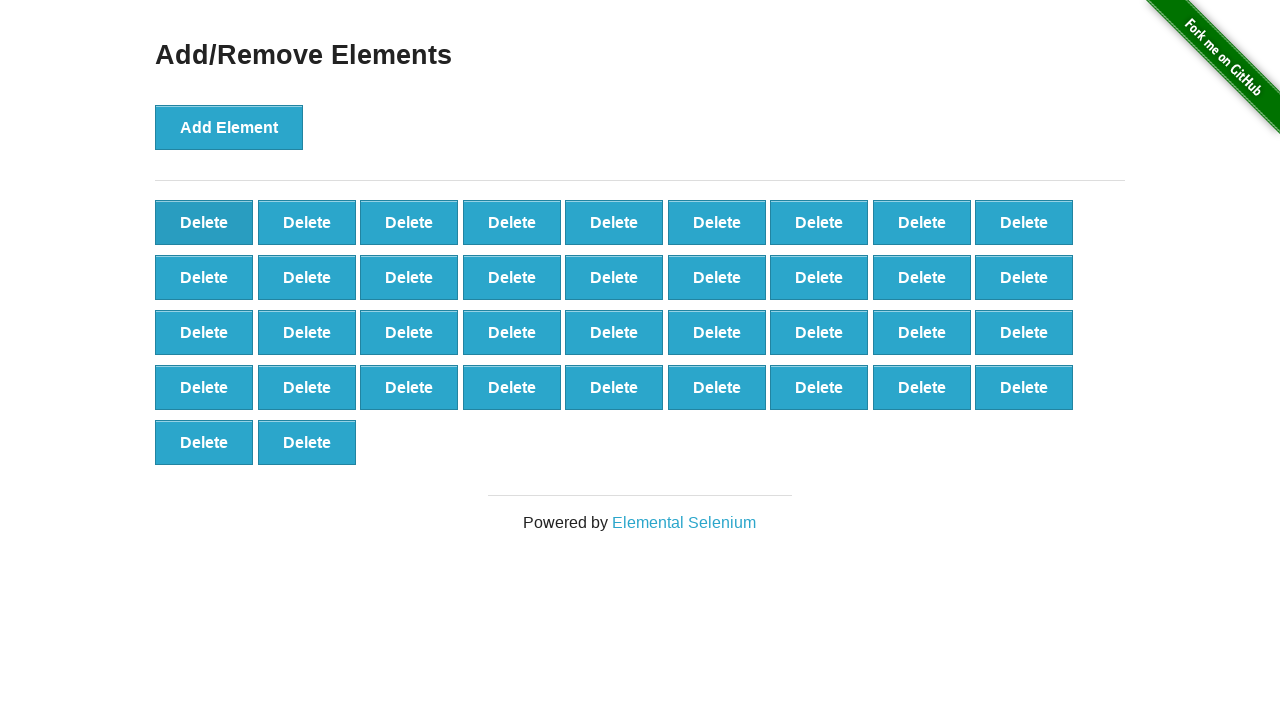

Clicked delete button (iteration 63/90) at (204, 222) on xpath=//*[@onclick='deleteElement()'] >> nth=0
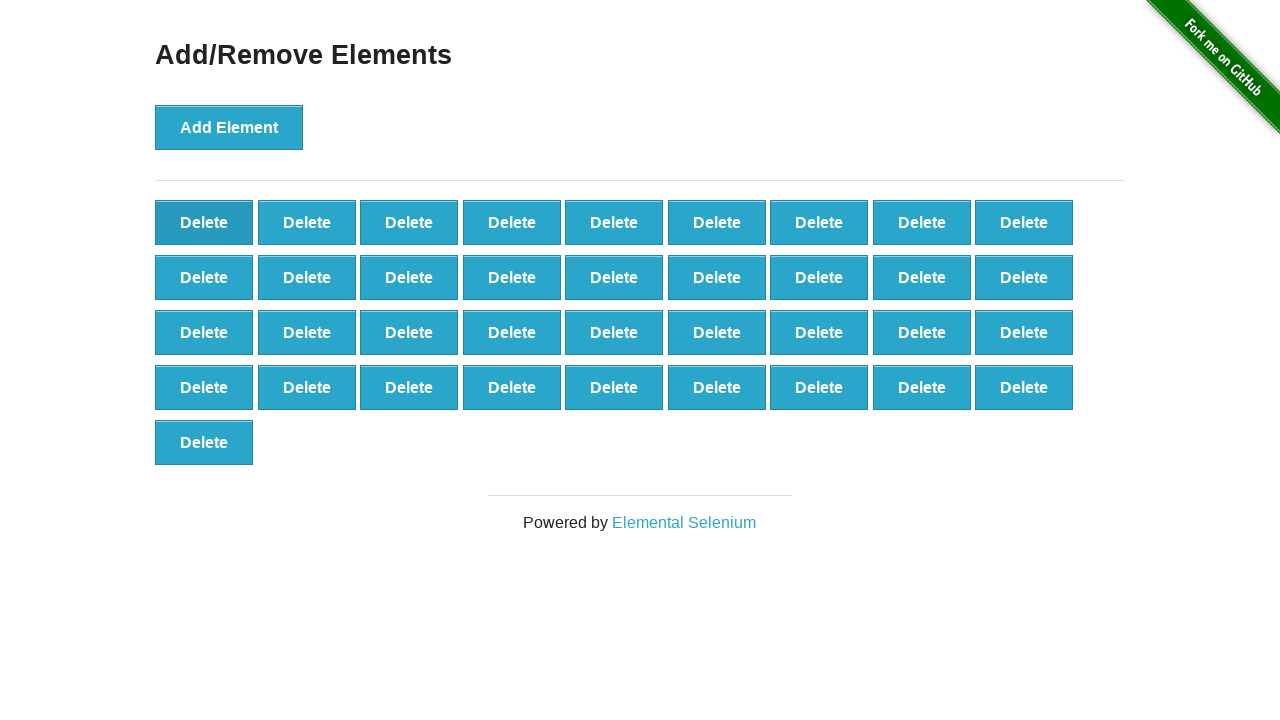

Clicked delete button (iteration 64/90) at (204, 222) on xpath=//*[@onclick='deleteElement()'] >> nth=0
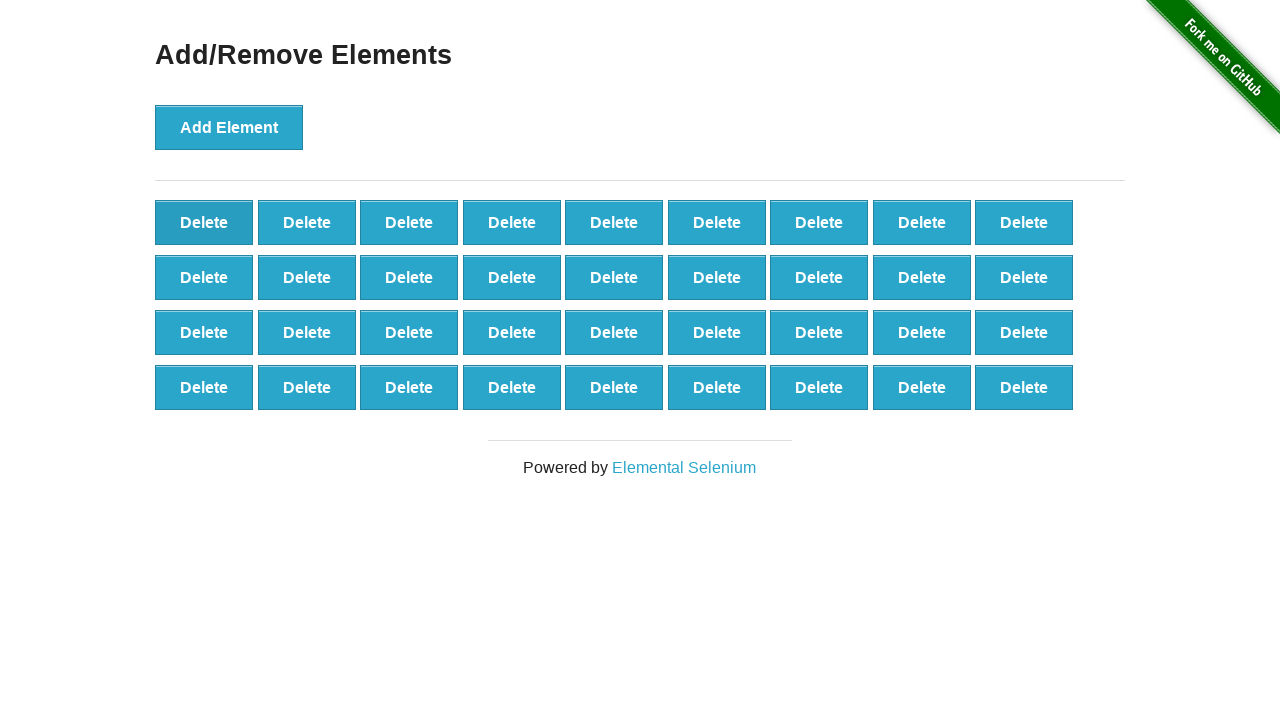

Clicked delete button (iteration 65/90) at (204, 222) on xpath=//*[@onclick='deleteElement()'] >> nth=0
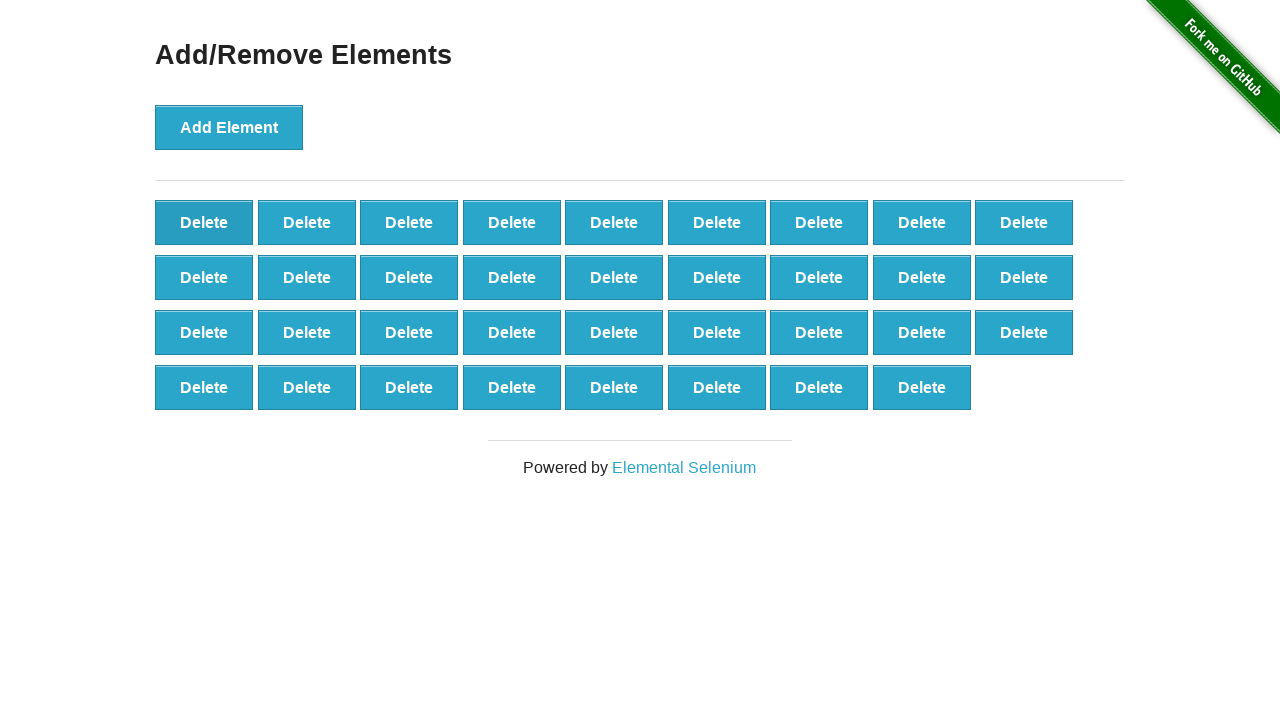

Clicked delete button (iteration 66/90) at (204, 222) on xpath=//*[@onclick='deleteElement()'] >> nth=0
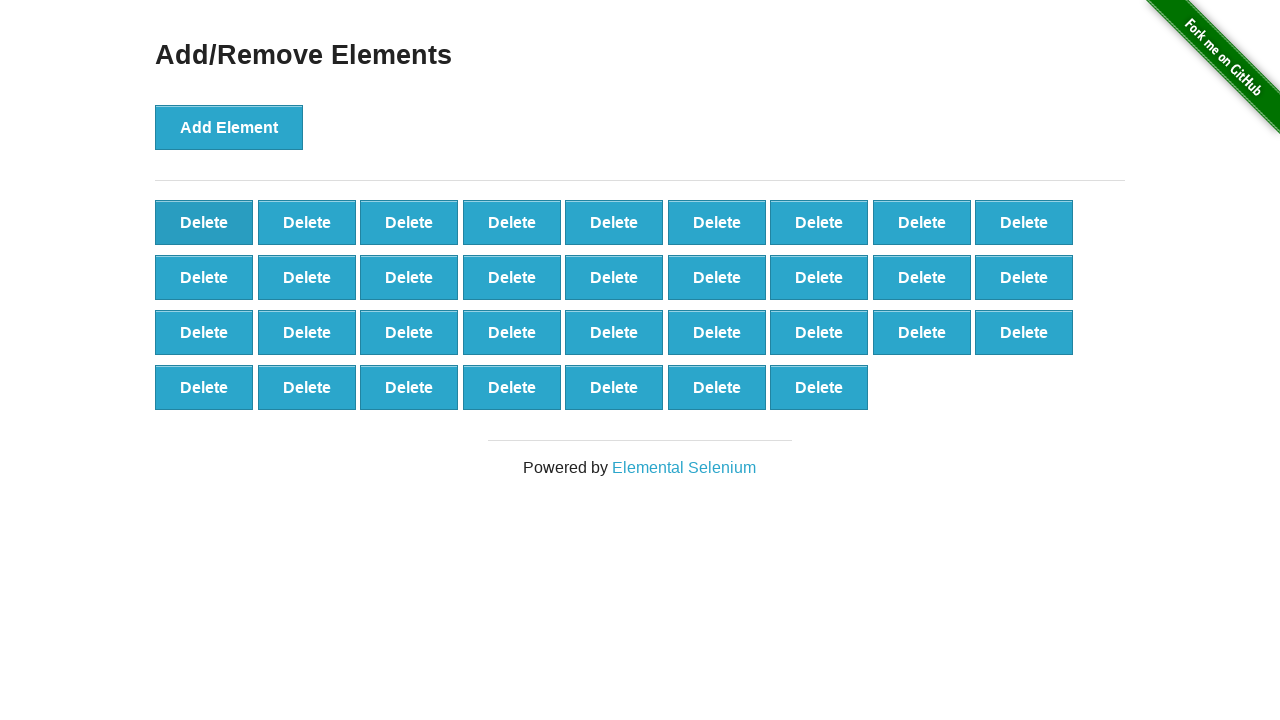

Clicked delete button (iteration 67/90) at (204, 222) on xpath=//*[@onclick='deleteElement()'] >> nth=0
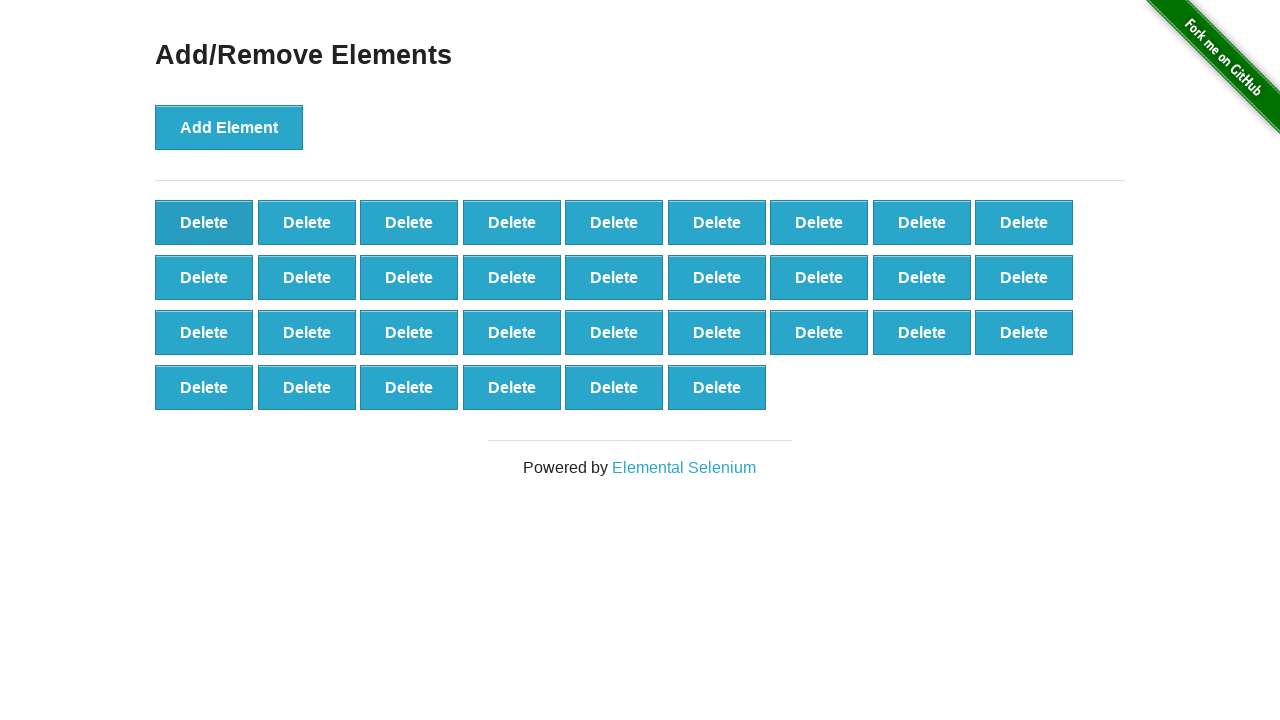

Clicked delete button (iteration 68/90) at (204, 222) on xpath=//*[@onclick='deleteElement()'] >> nth=0
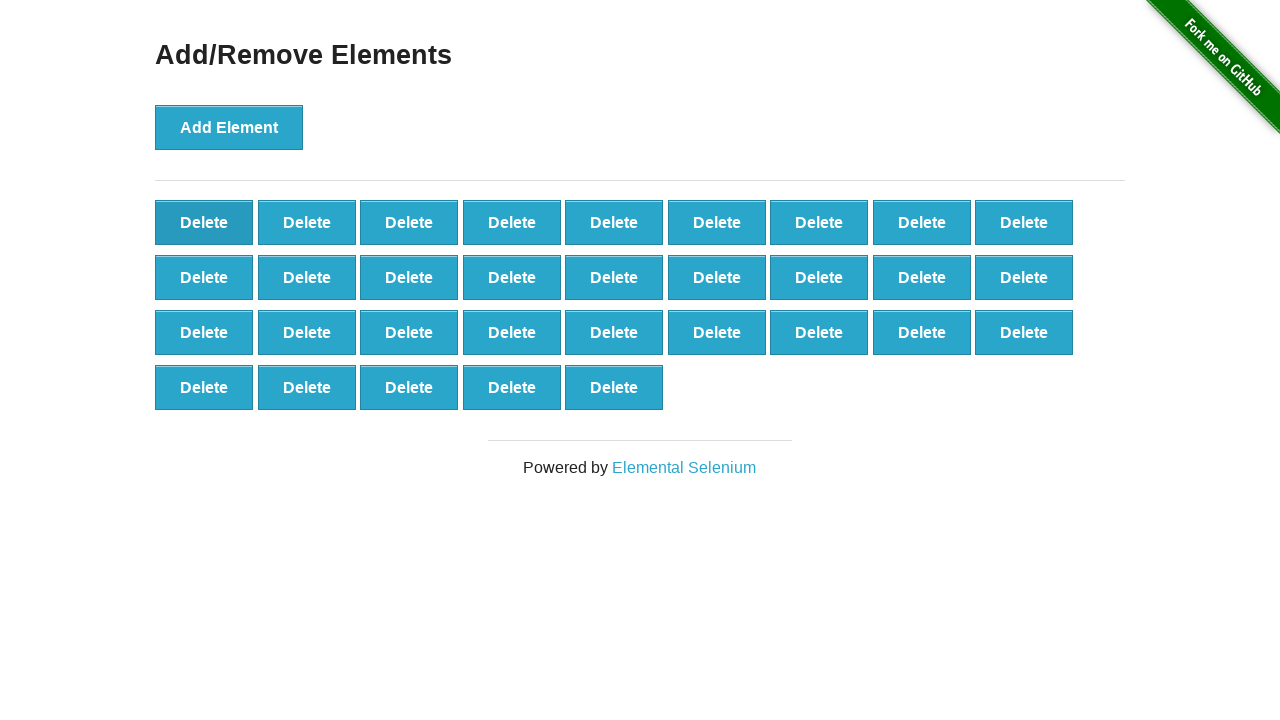

Clicked delete button (iteration 69/90) at (204, 222) on xpath=//*[@onclick='deleteElement()'] >> nth=0
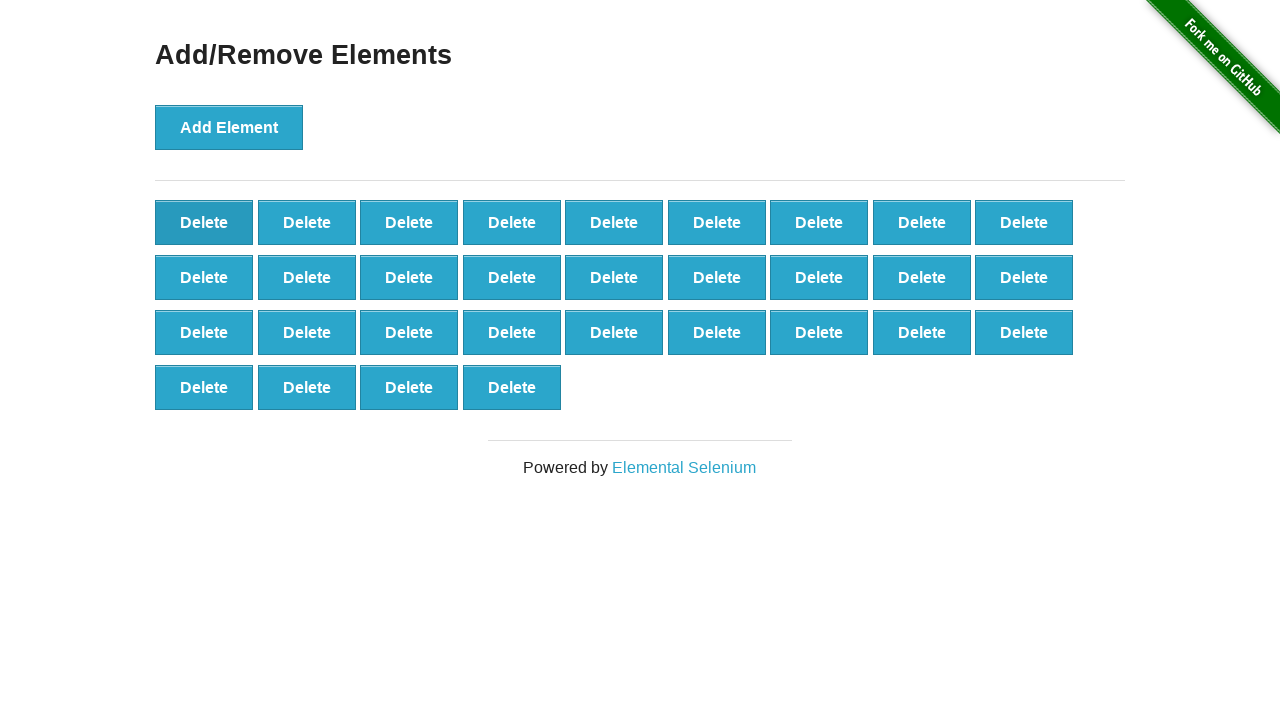

Clicked delete button (iteration 70/90) at (204, 222) on xpath=//*[@onclick='deleteElement()'] >> nth=0
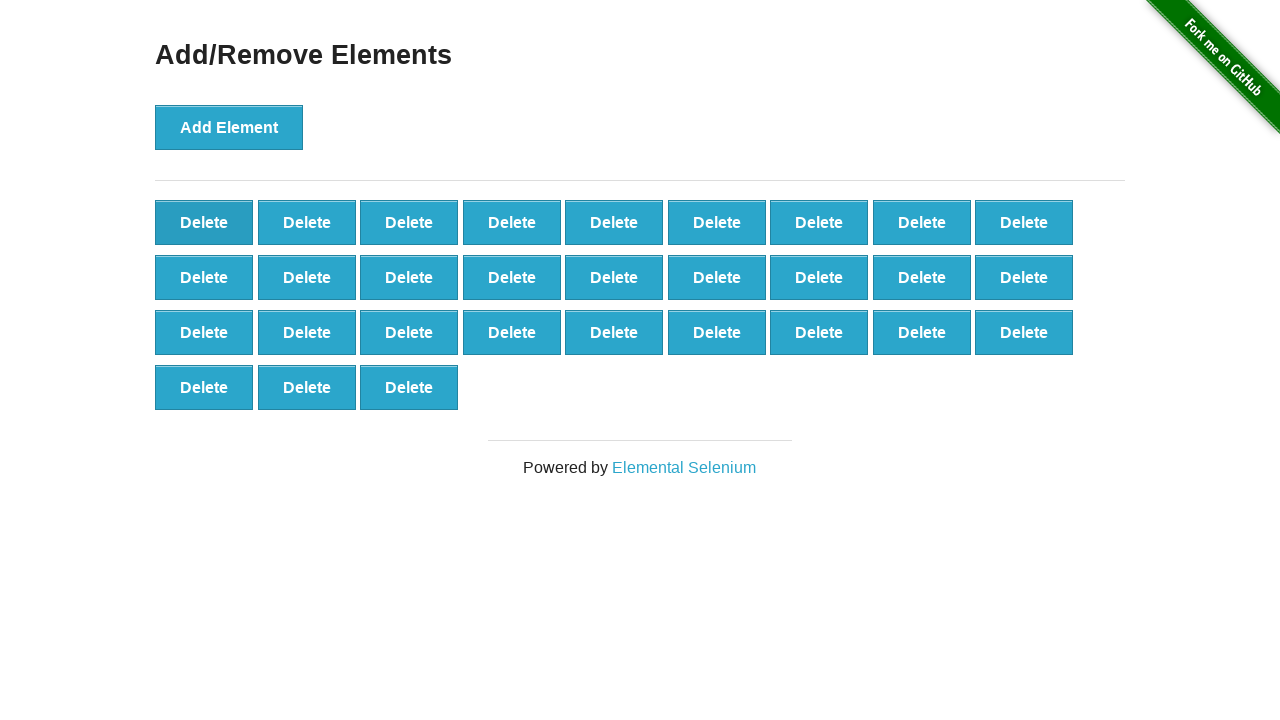

Clicked delete button (iteration 71/90) at (204, 222) on xpath=//*[@onclick='deleteElement()'] >> nth=0
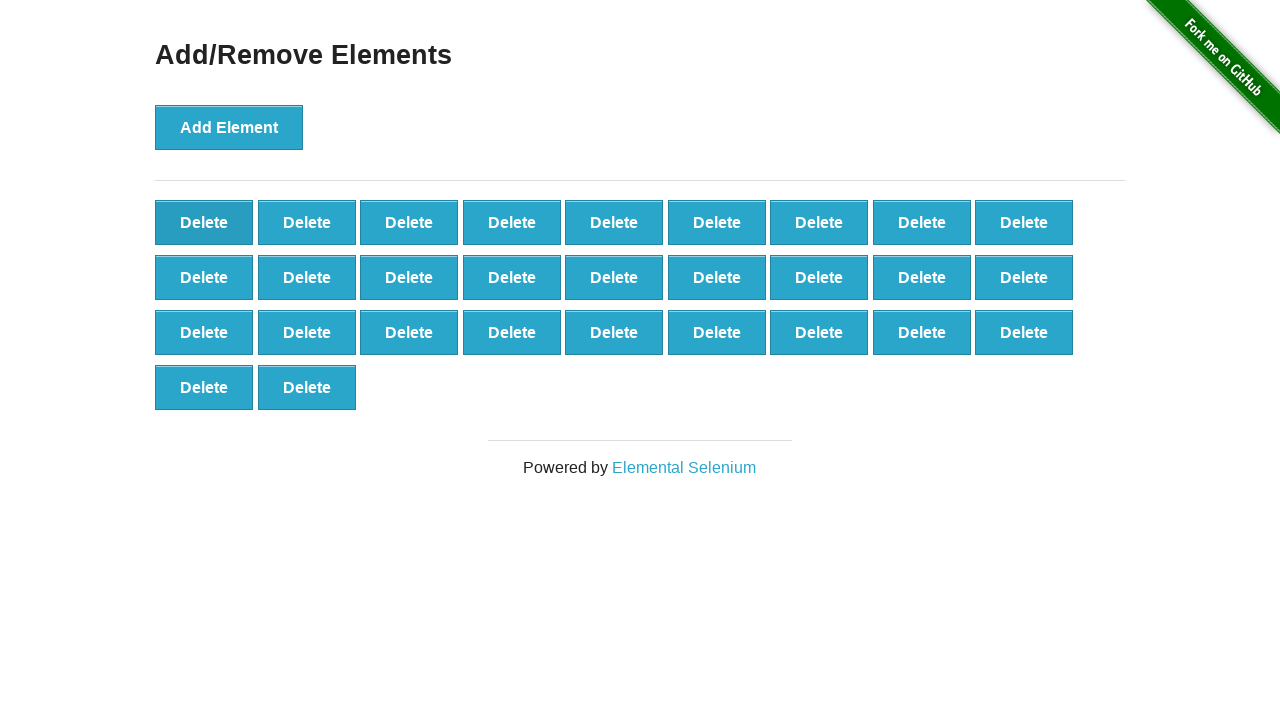

Clicked delete button (iteration 72/90) at (204, 222) on xpath=//*[@onclick='deleteElement()'] >> nth=0
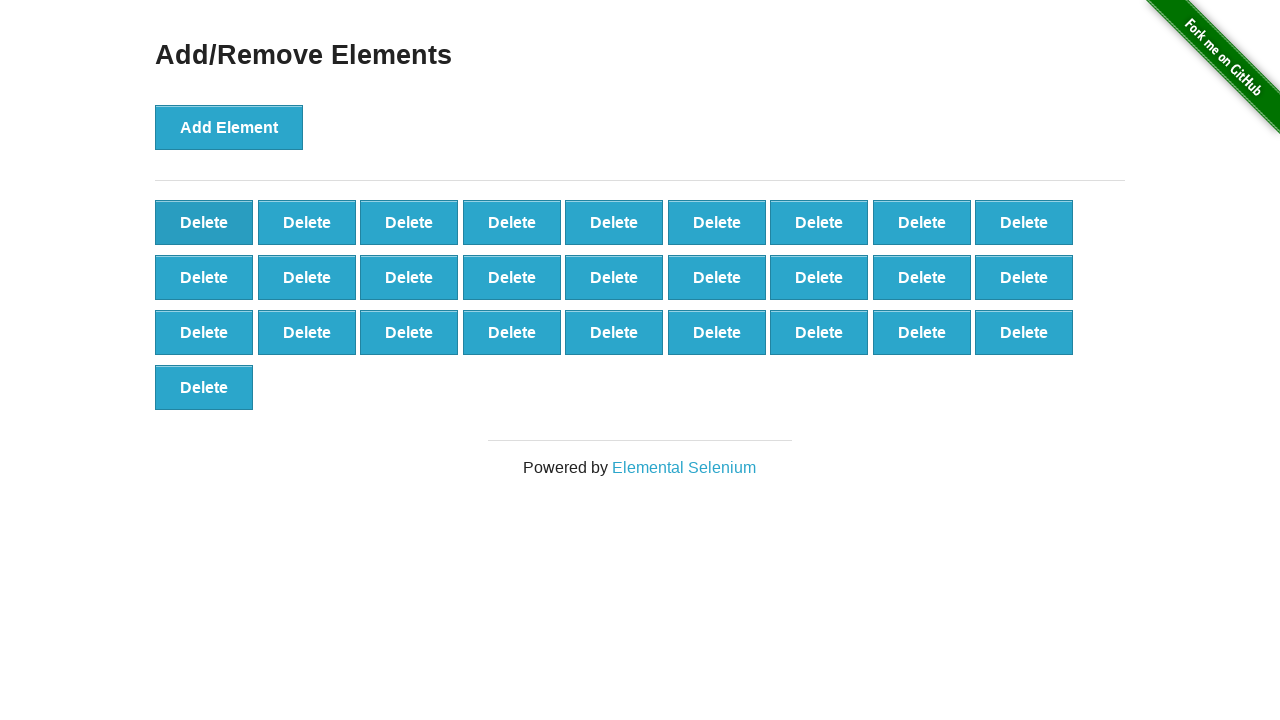

Clicked delete button (iteration 73/90) at (204, 222) on xpath=//*[@onclick='deleteElement()'] >> nth=0
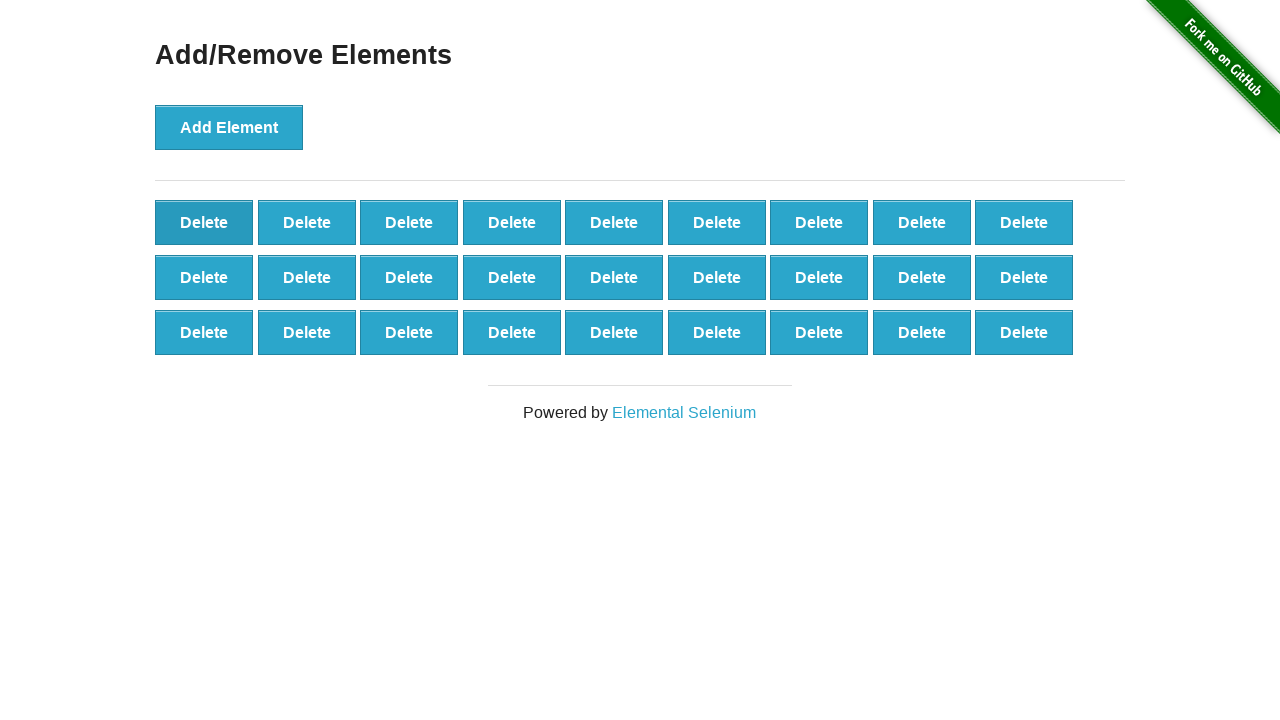

Clicked delete button (iteration 74/90) at (204, 222) on xpath=//*[@onclick='deleteElement()'] >> nth=0
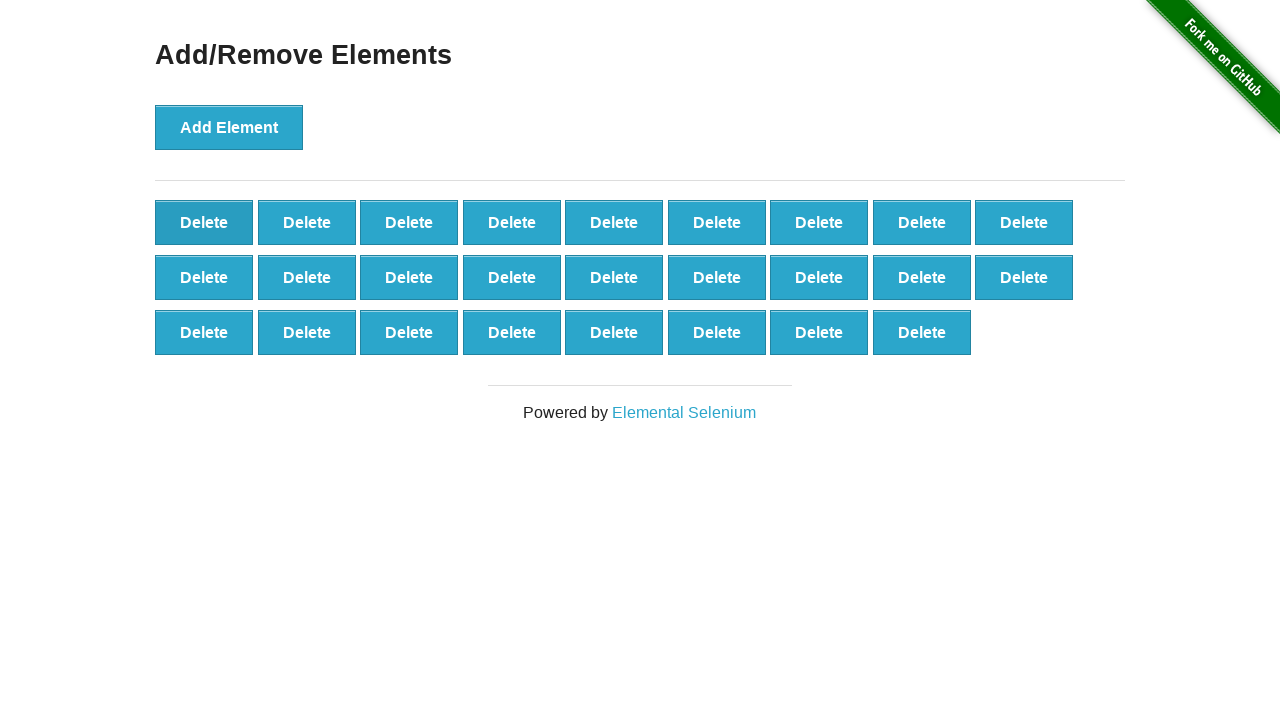

Clicked delete button (iteration 75/90) at (204, 222) on xpath=//*[@onclick='deleteElement()'] >> nth=0
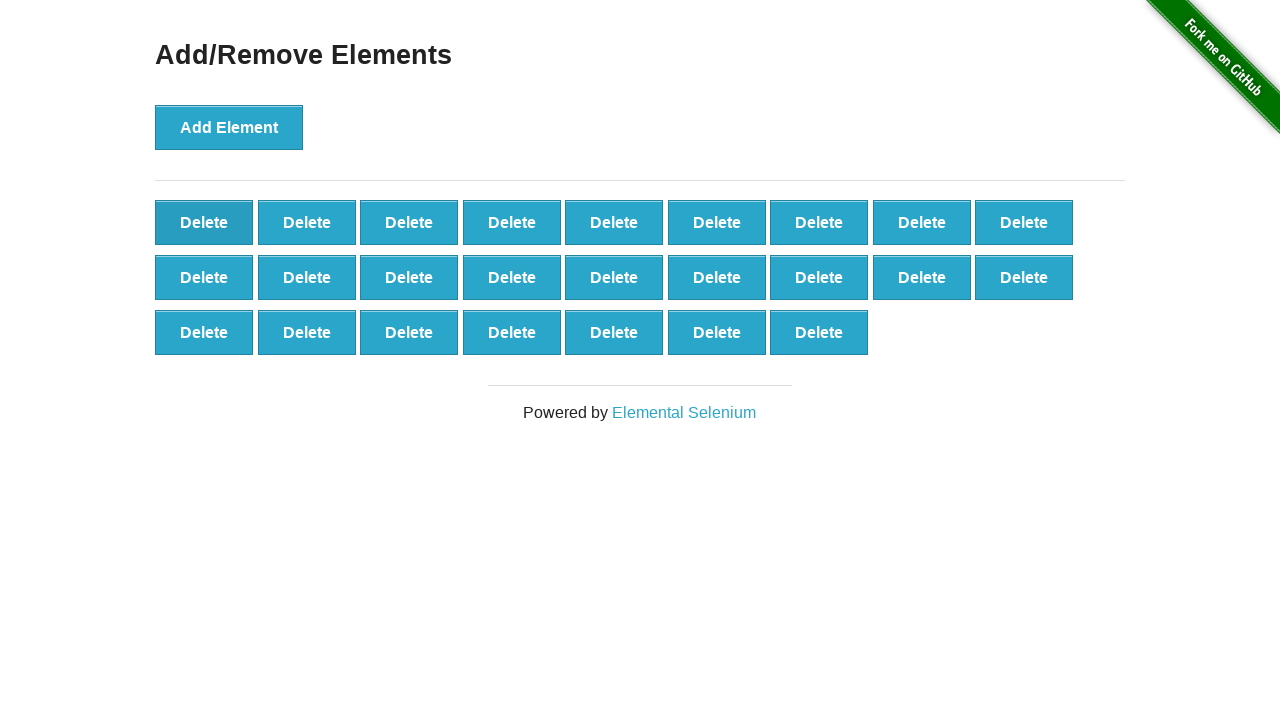

Clicked delete button (iteration 76/90) at (204, 222) on xpath=//*[@onclick='deleteElement()'] >> nth=0
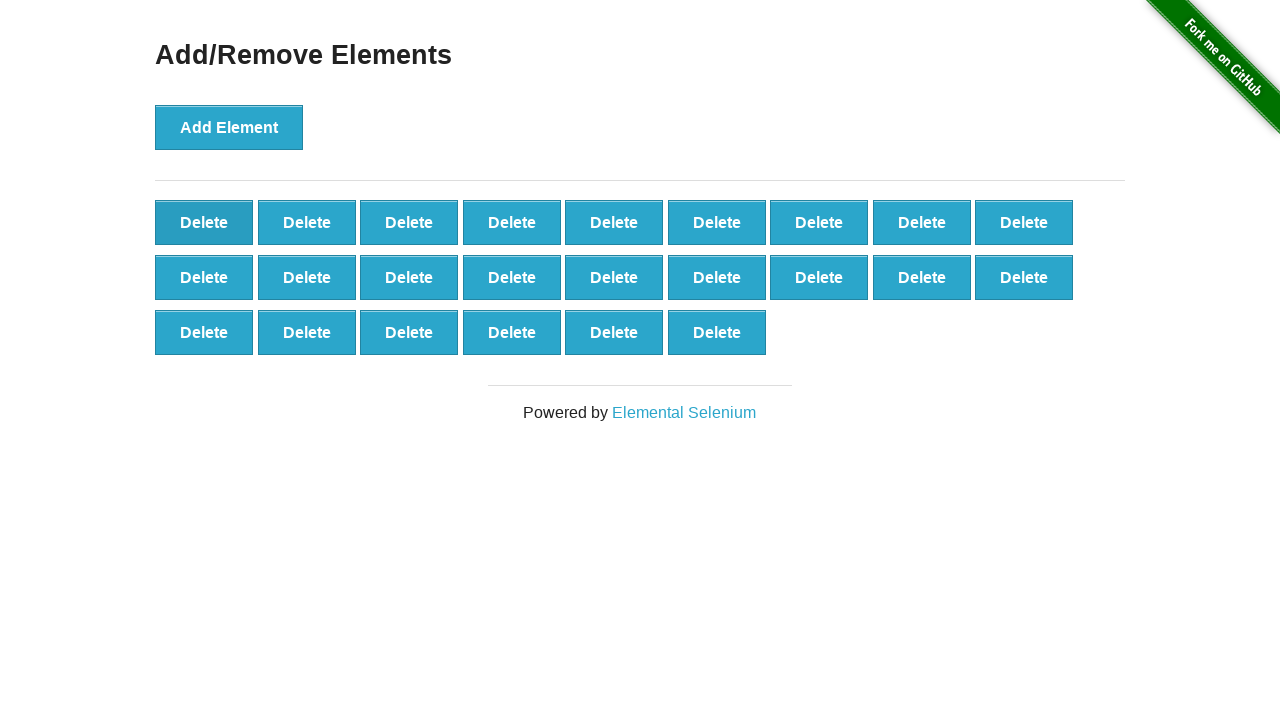

Clicked delete button (iteration 77/90) at (204, 222) on xpath=//*[@onclick='deleteElement()'] >> nth=0
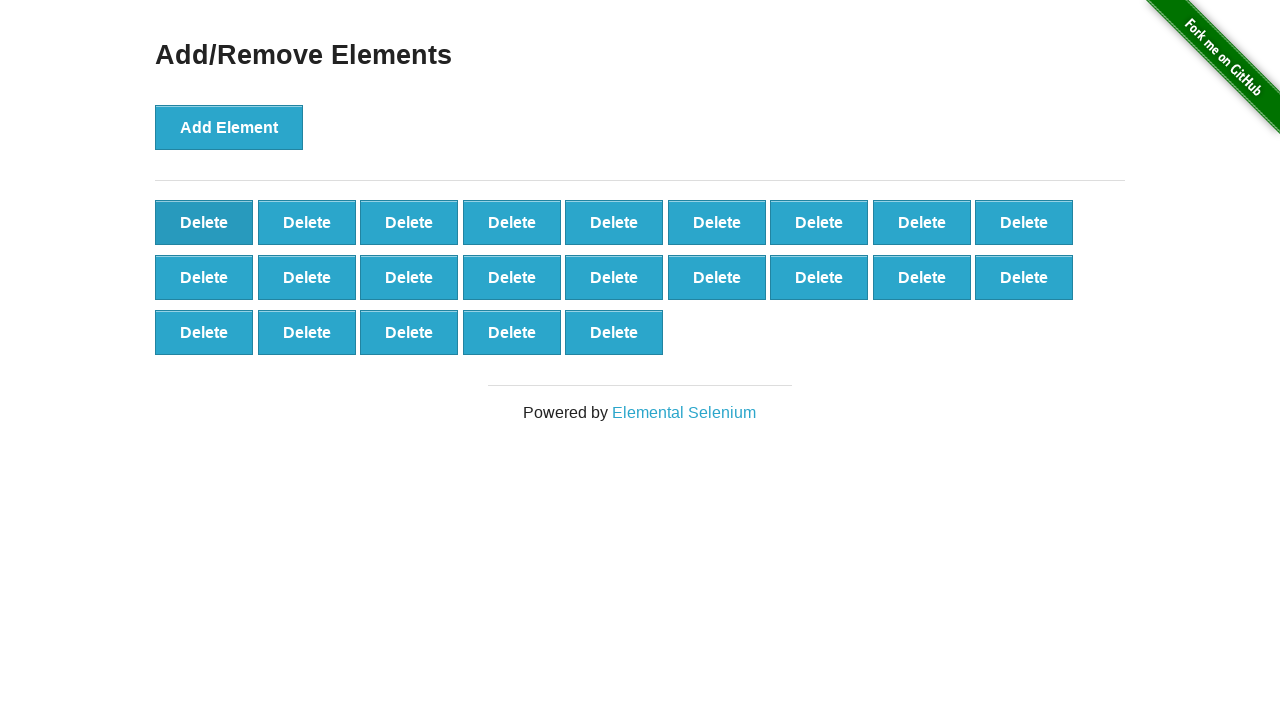

Clicked delete button (iteration 78/90) at (204, 222) on xpath=//*[@onclick='deleteElement()'] >> nth=0
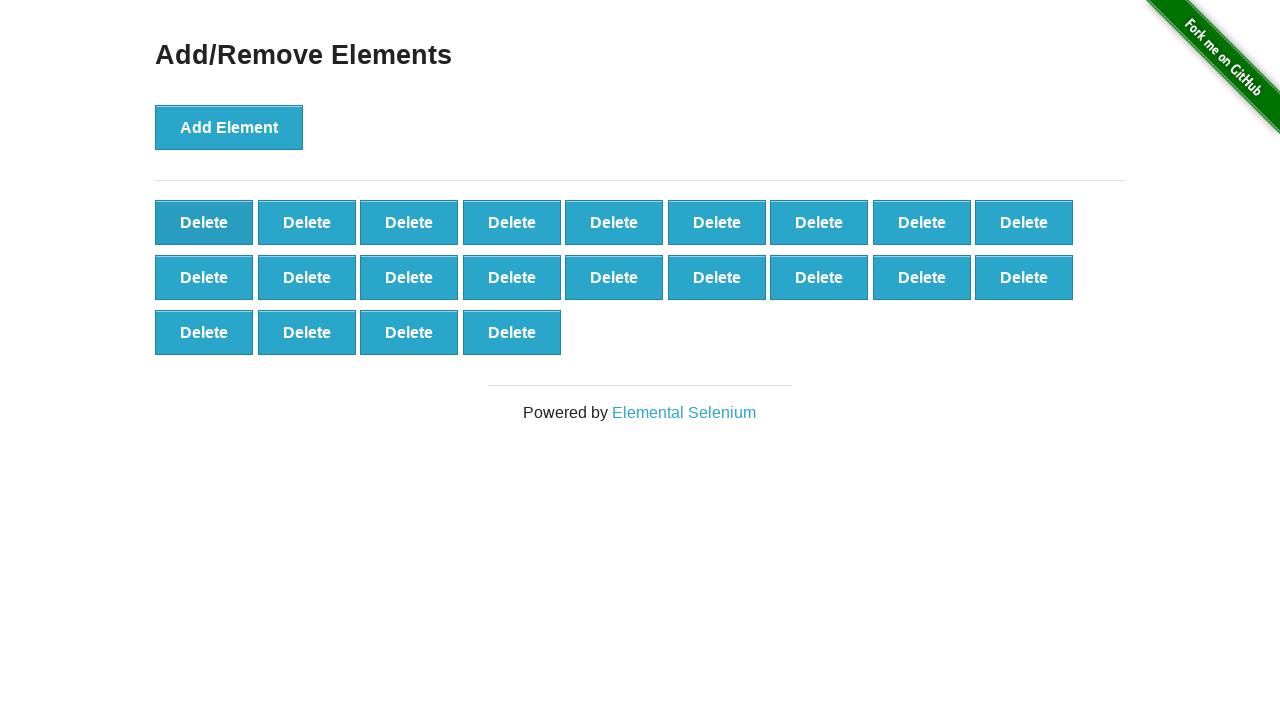

Clicked delete button (iteration 79/90) at (204, 222) on xpath=//*[@onclick='deleteElement()'] >> nth=0
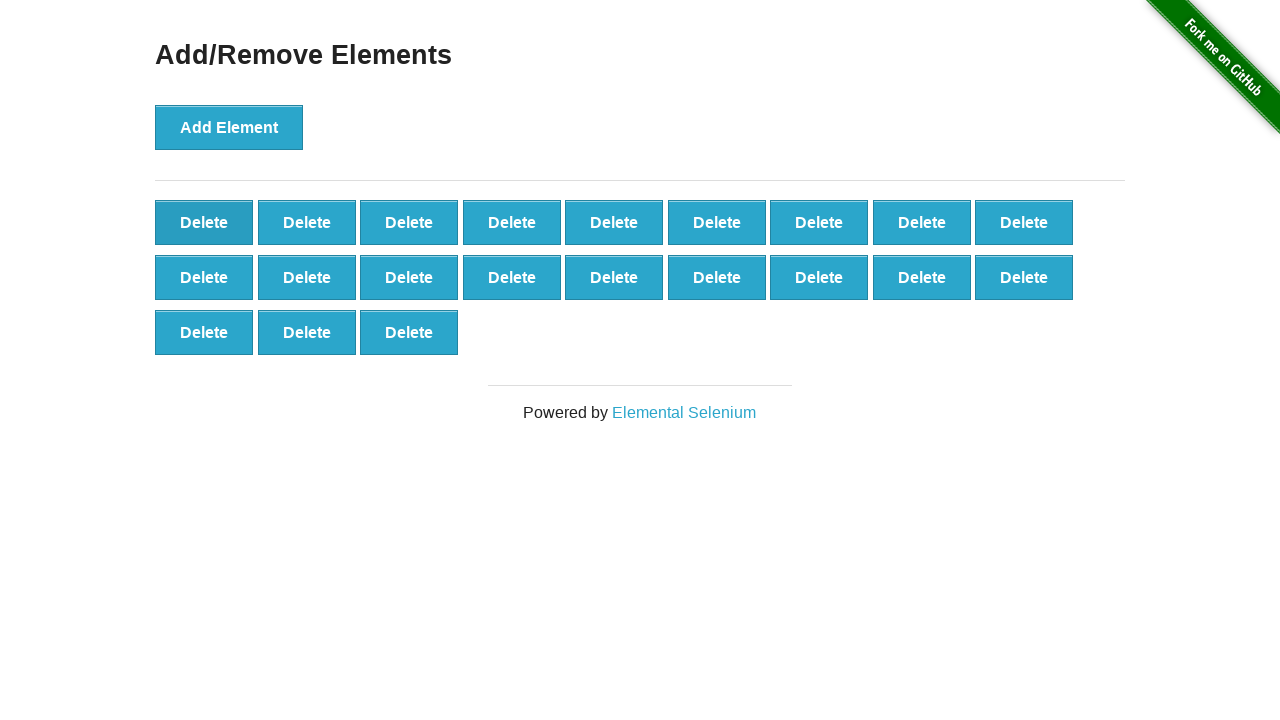

Clicked delete button (iteration 80/90) at (204, 222) on xpath=//*[@onclick='deleteElement()'] >> nth=0
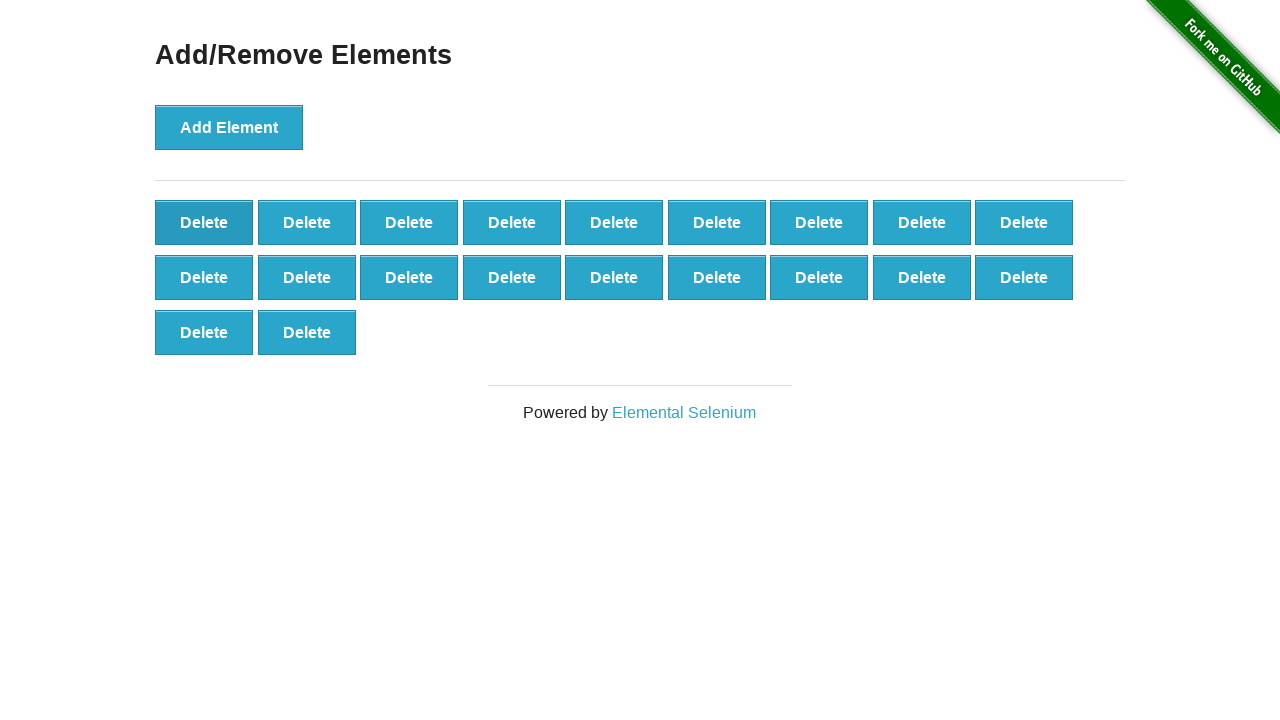

Clicked delete button (iteration 81/90) at (204, 222) on xpath=//*[@onclick='deleteElement()'] >> nth=0
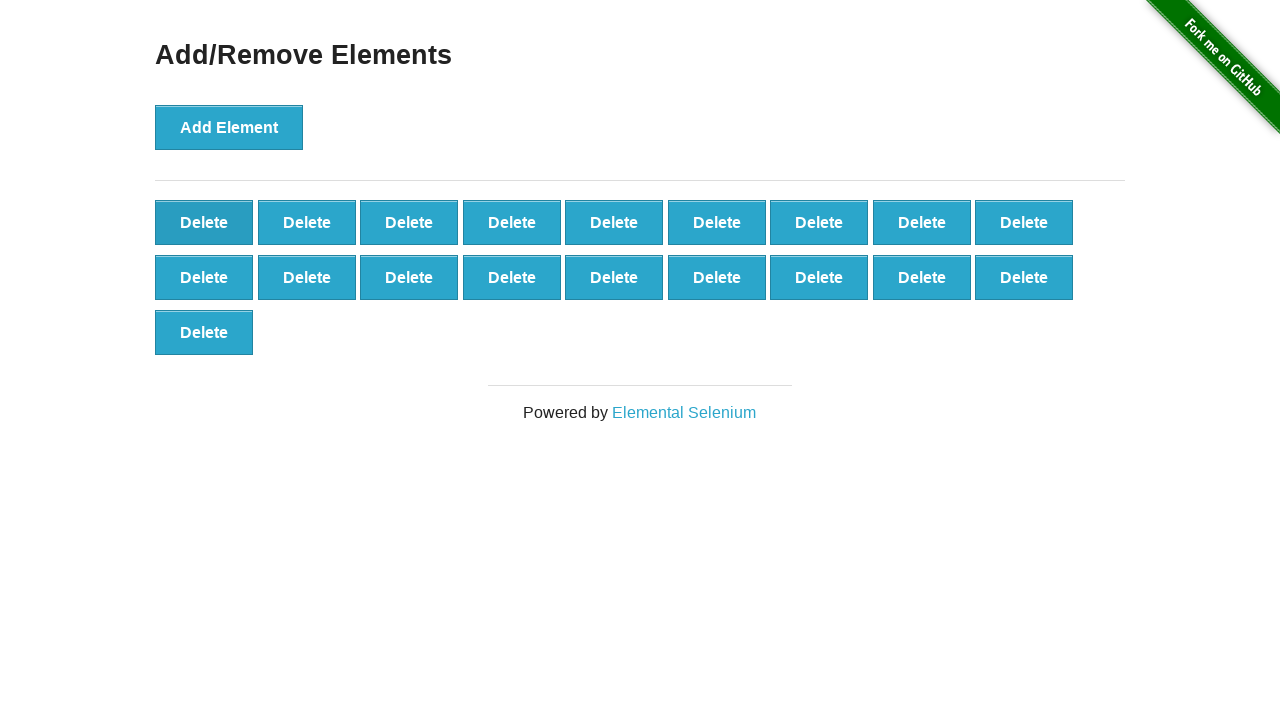

Clicked delete button (iteration 82/90) at (204, 222) on xpath=//*[@onclick='deleteElement()'] >> nth=0
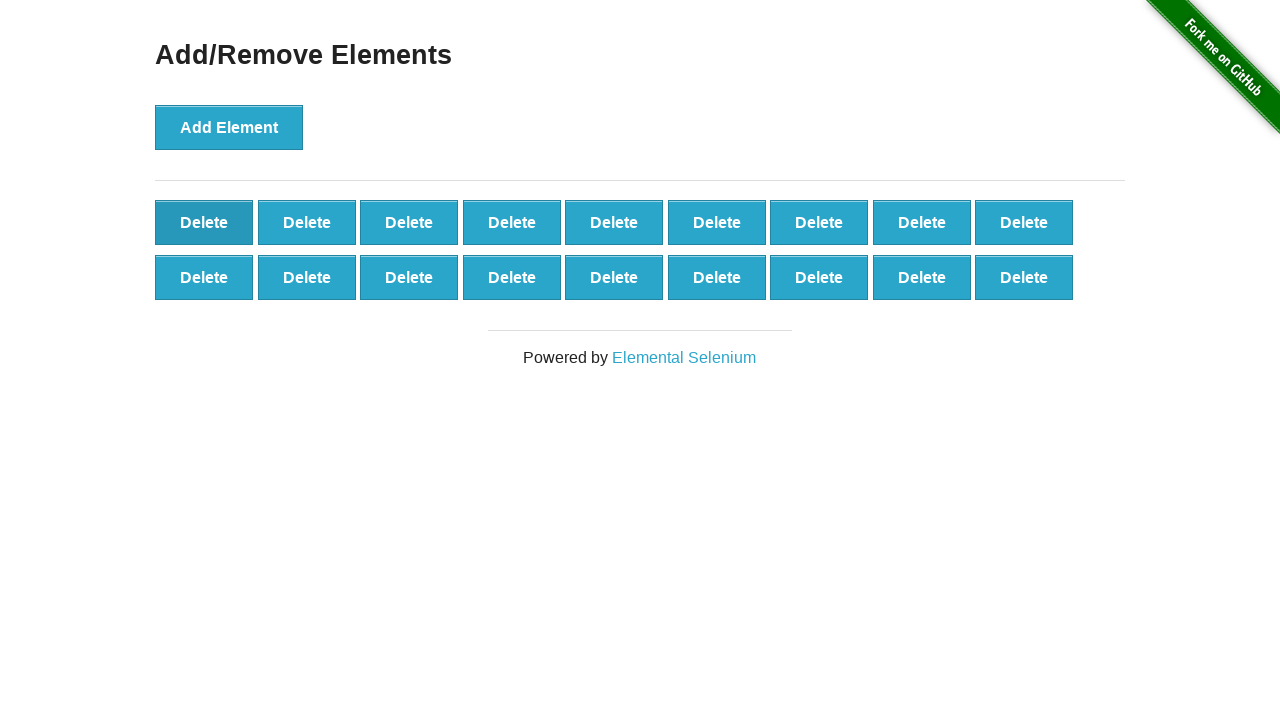

Clicked delete button (iteration 83/90) at (204, 222) on xpath=//*[@onclick='deleteElement()'] >> nth=0
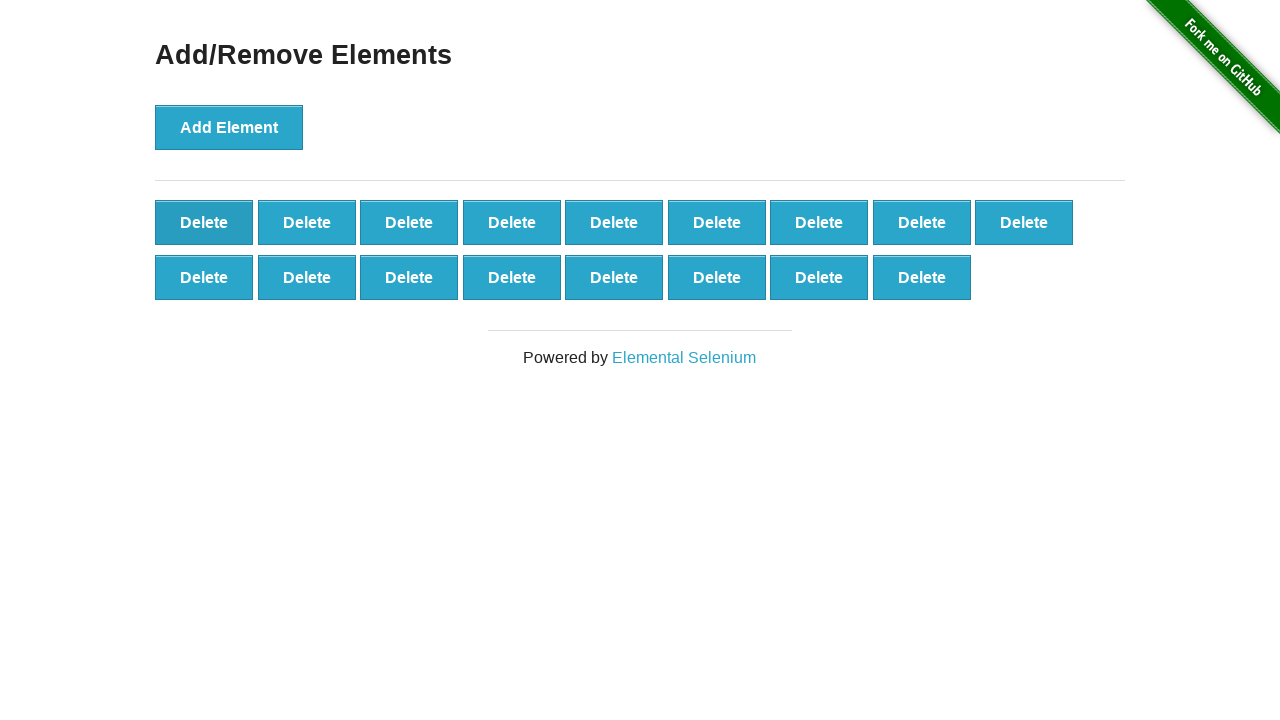

Clicked delete button (iteration 84/90) at (204, 222) on xpath=//*[@onclick='deleteElement()'] >> nth=0
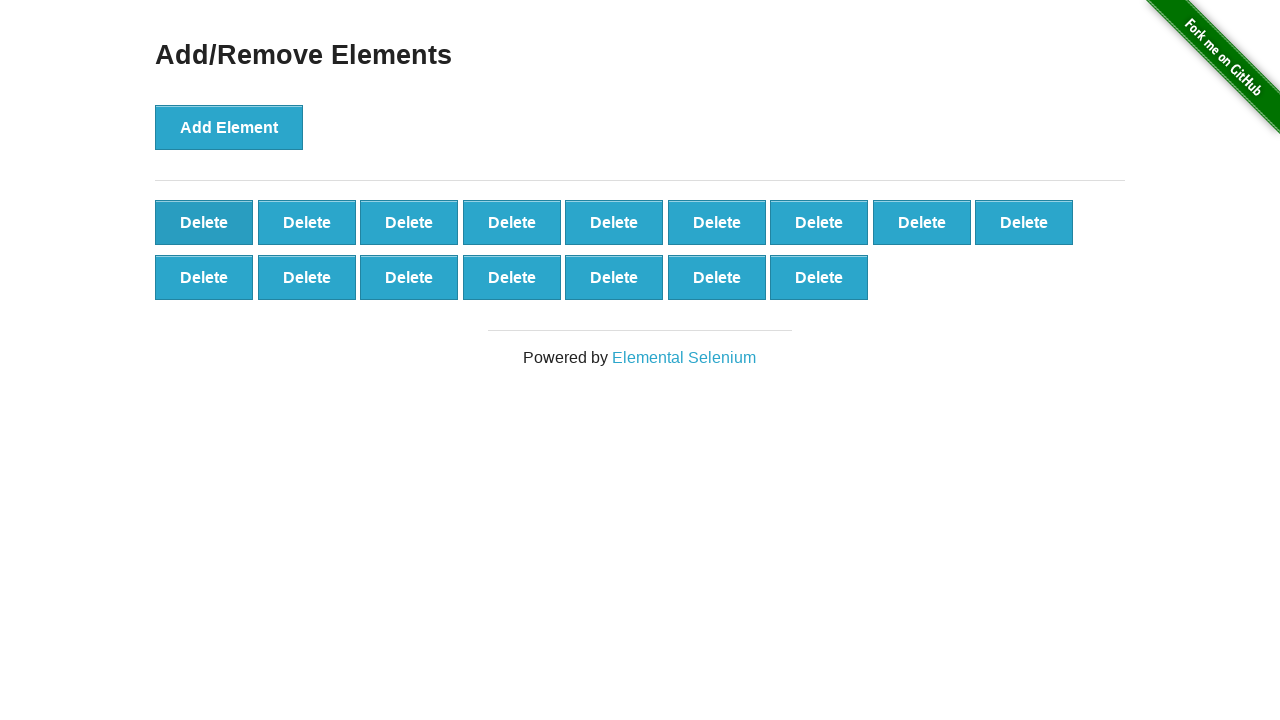

Clicked delete button (iteration 85/90) at (204, 222) on xpath=//*[@onclick='deleteElement()'] >> nth=0
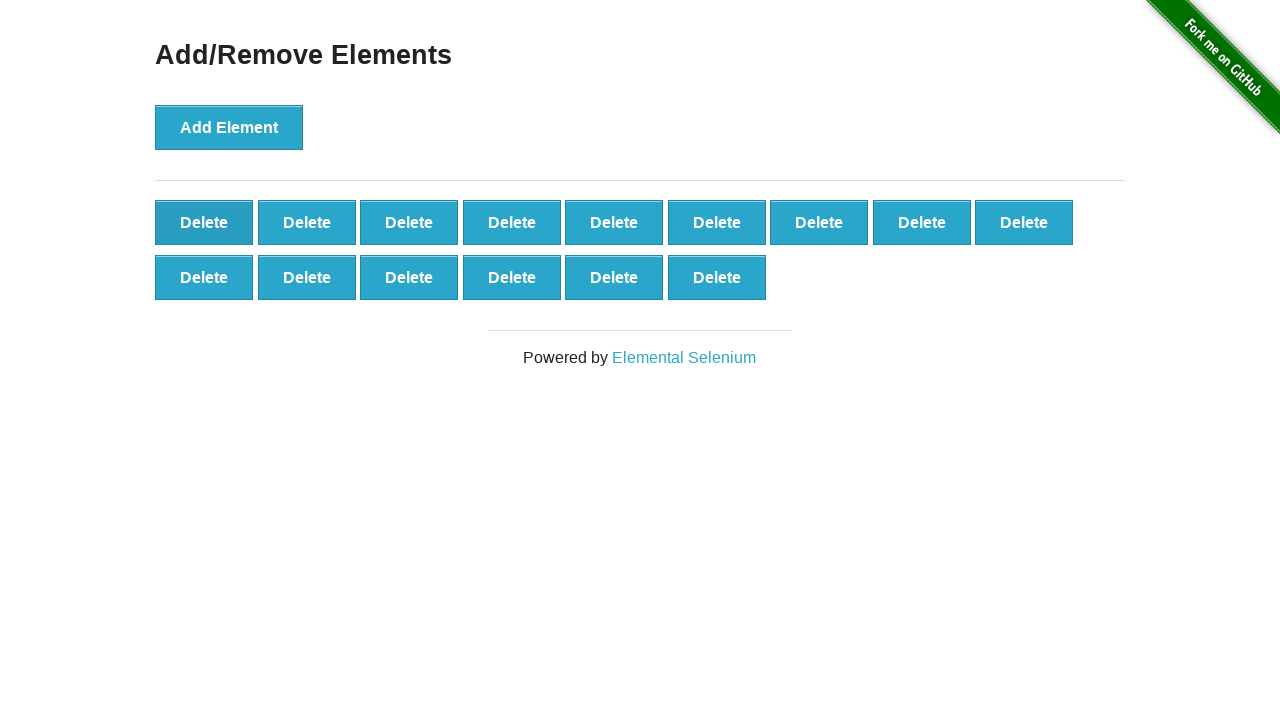

Clicked delete button (iteration 86/90) at (204, 222) on xpath=//*[@onclick='deleteElement()'] >> nth=0
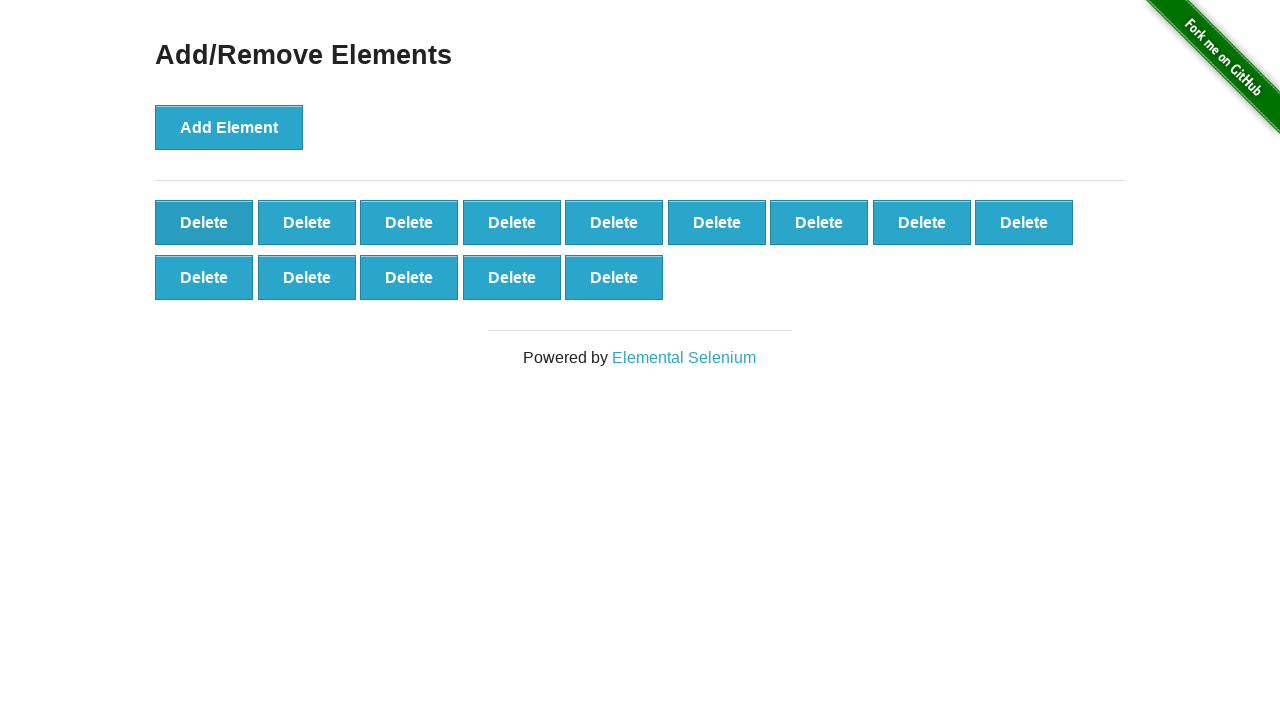

Clicked delete button (iteration 87/90) at (204, 222) on xpath=//*[@onclick='deleteElement()'] >> nth=0
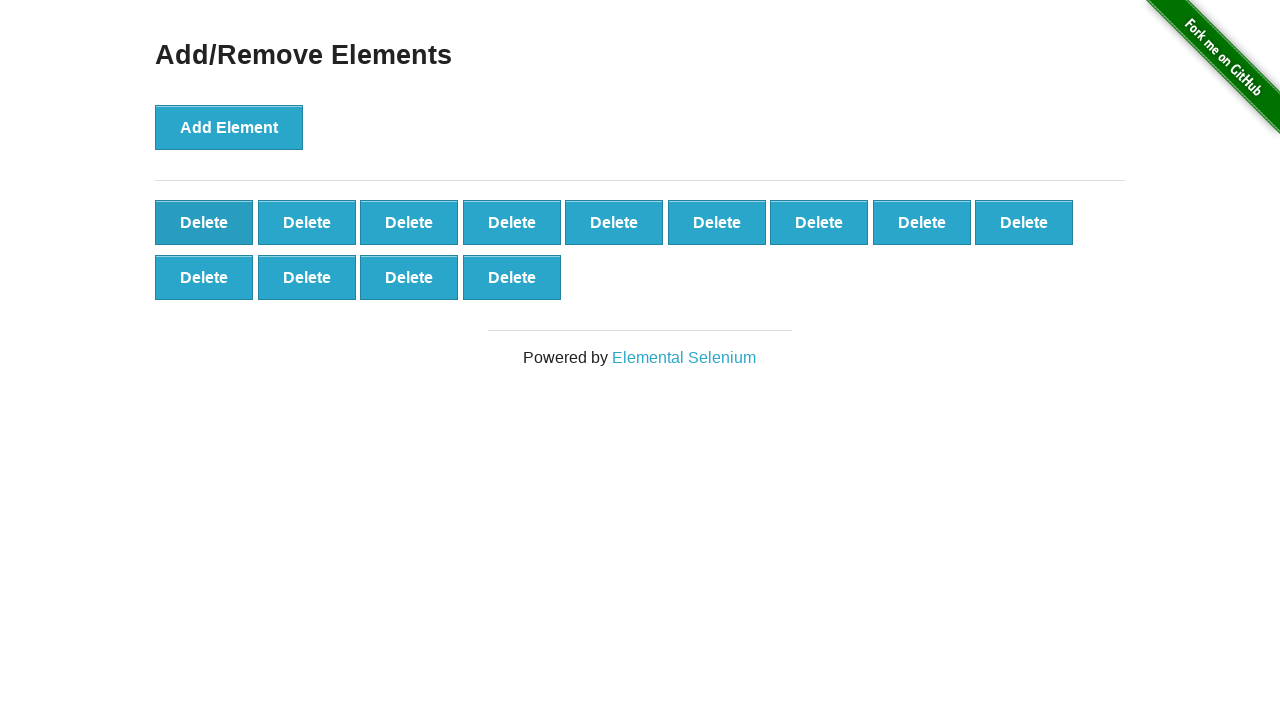

Clicked delete button (iteration 88/90) at (204, 222) on xpath=//*[@onclick='deleteElement()'] >> nth=0
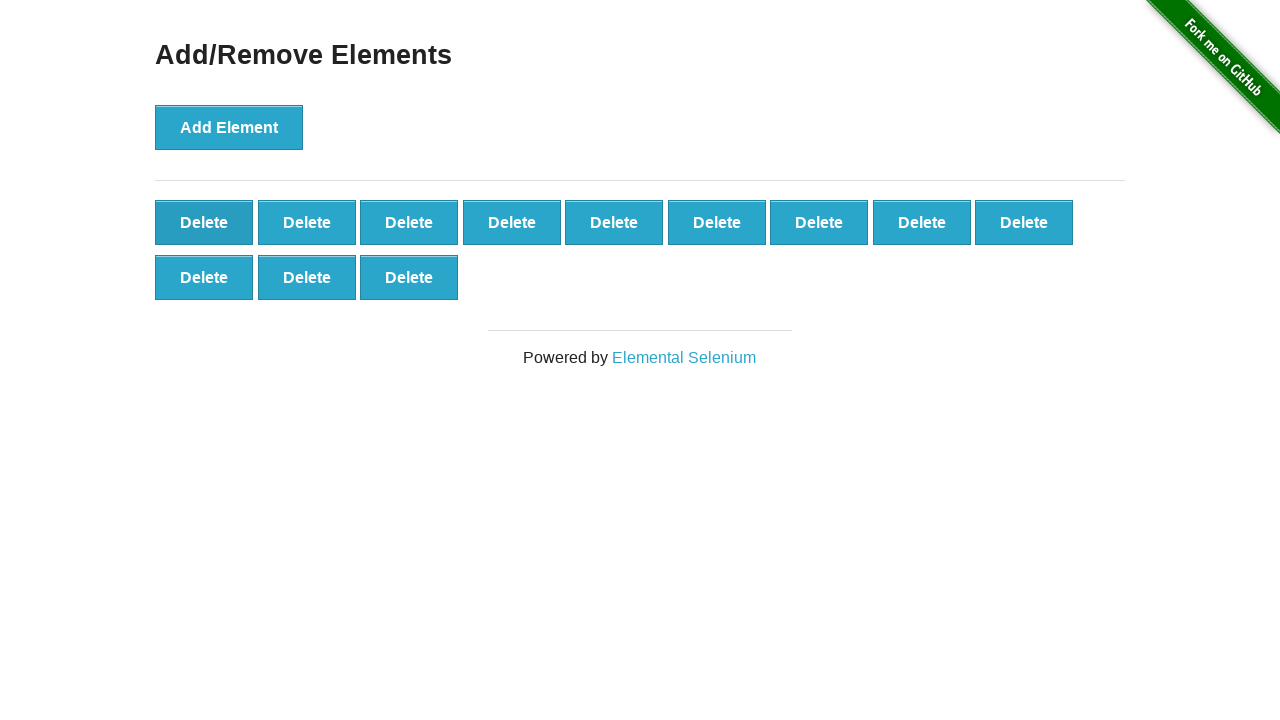

Clicked delete button (iteration 89/90) at (204, 222) on xpath=//*[@onclick='deleteElement()'] >> nth=0
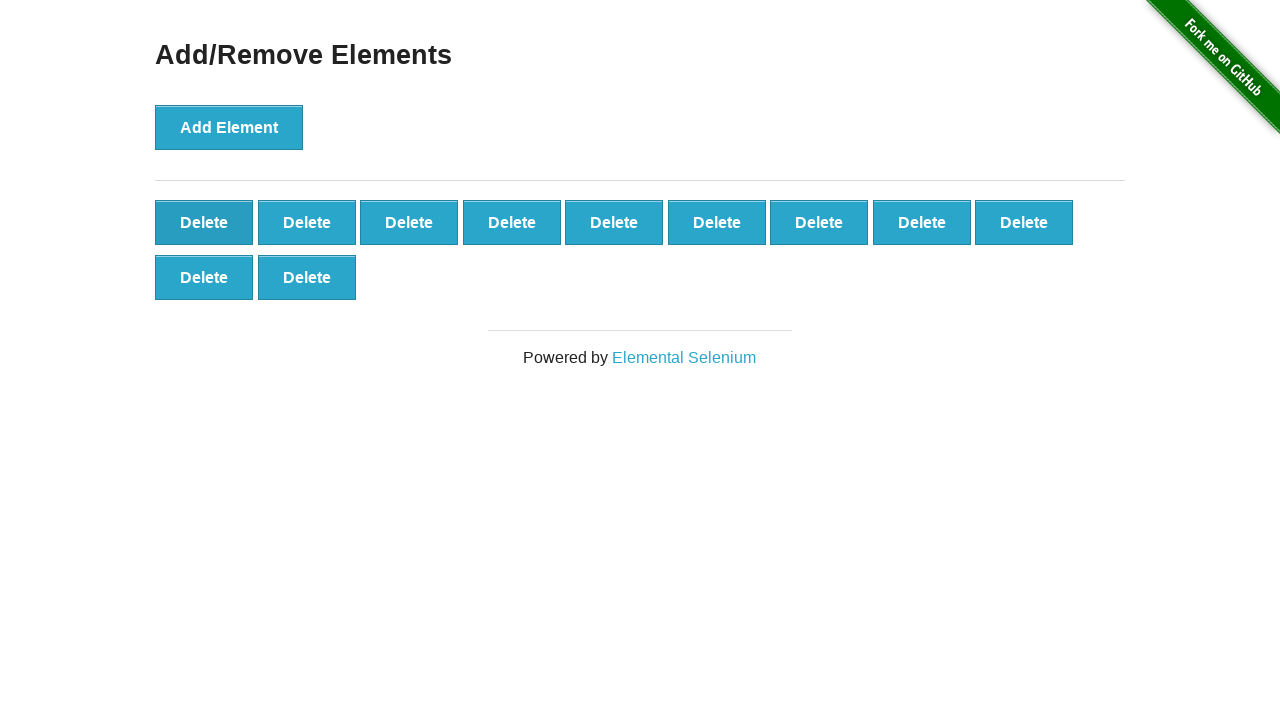

Clicked delete button (iteration 90/90) at (204, 222) on xpath=//*[@onclick='deleteElement()'] >> nth=0
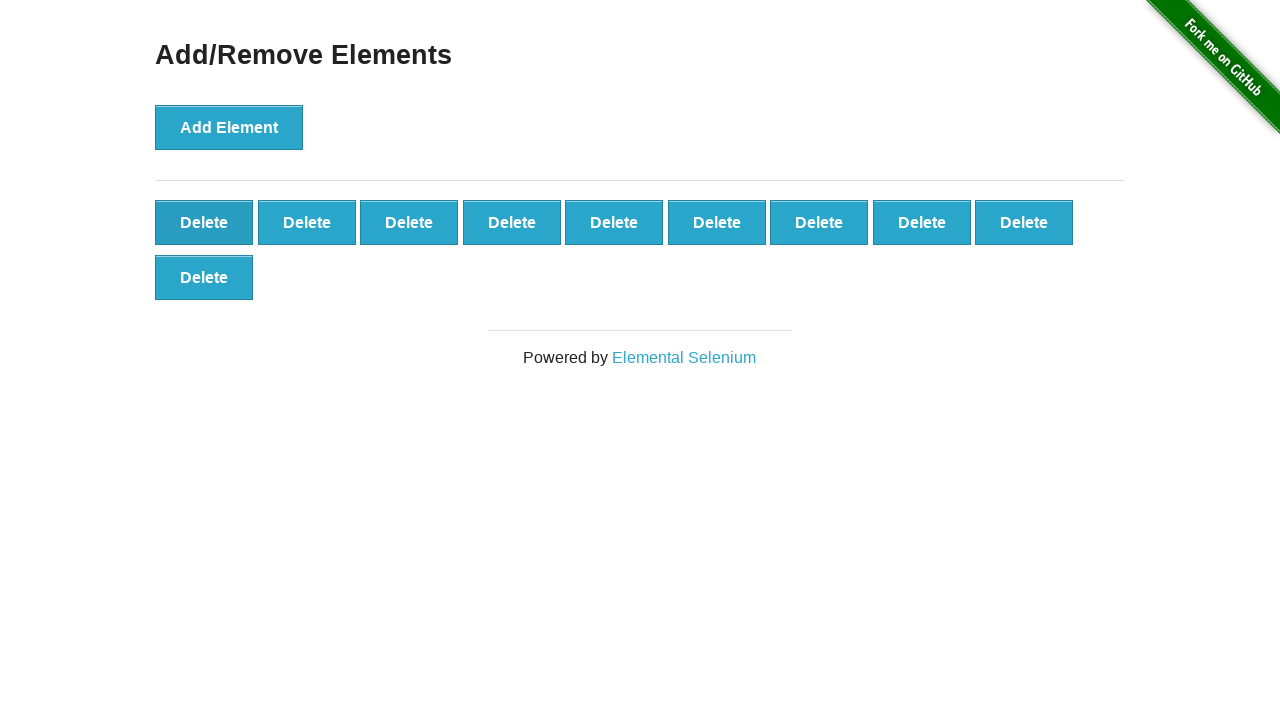

Verified 10 delete buttons remain after deleting 90
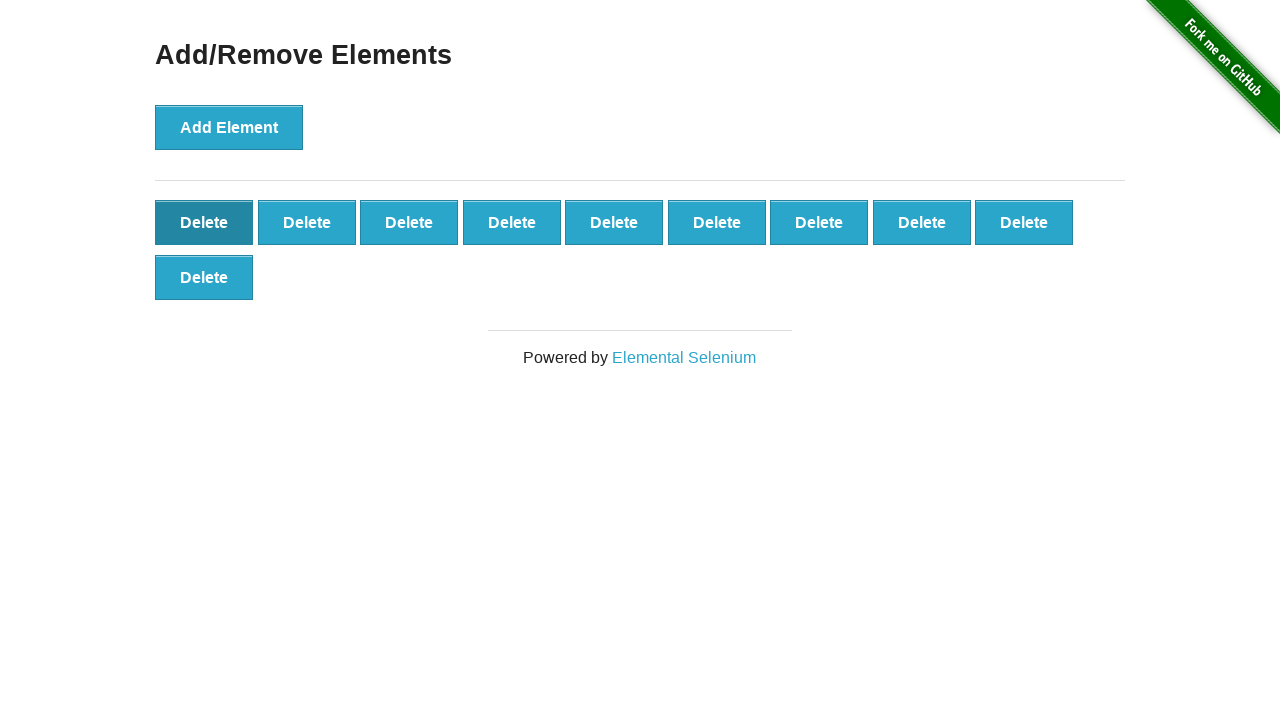

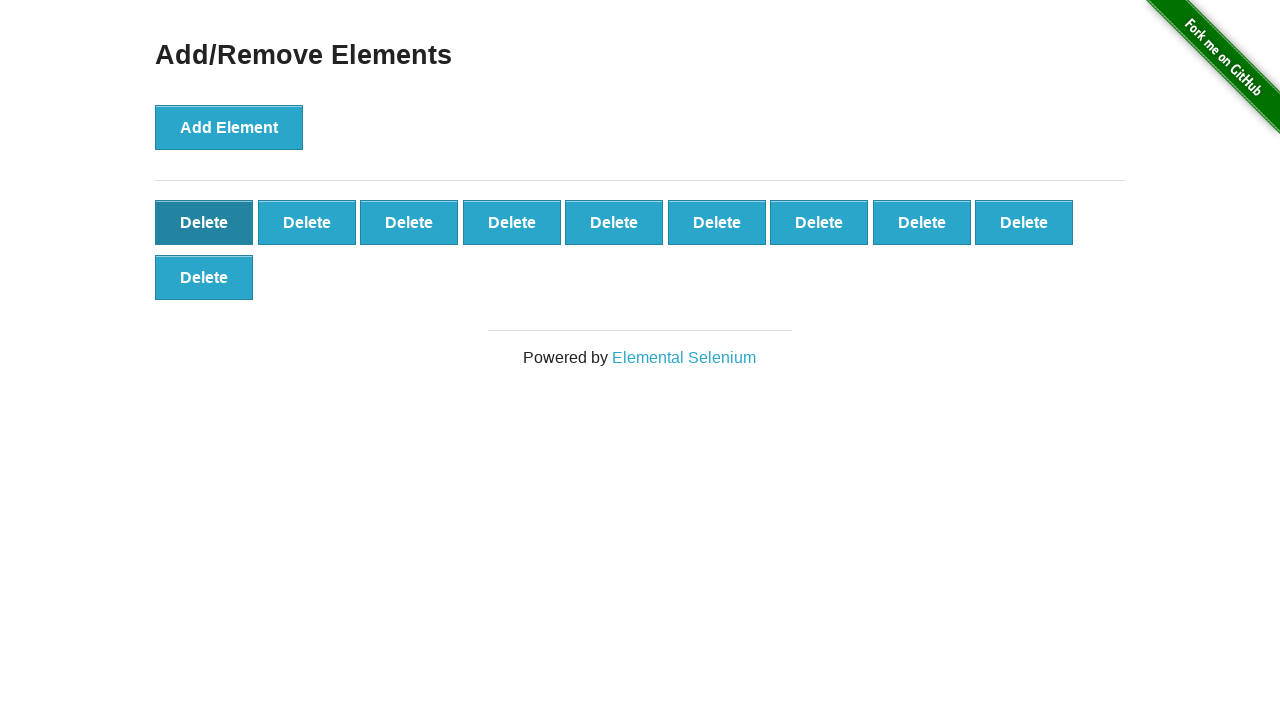